Tests dynamic element creation and deletion by clicking the "Add Element" button 100 times to create buttons, then deleting 50 of them and validating the remaining count.

Starting URL: https://the-internet.herokuapp.com/add_remove_elements/

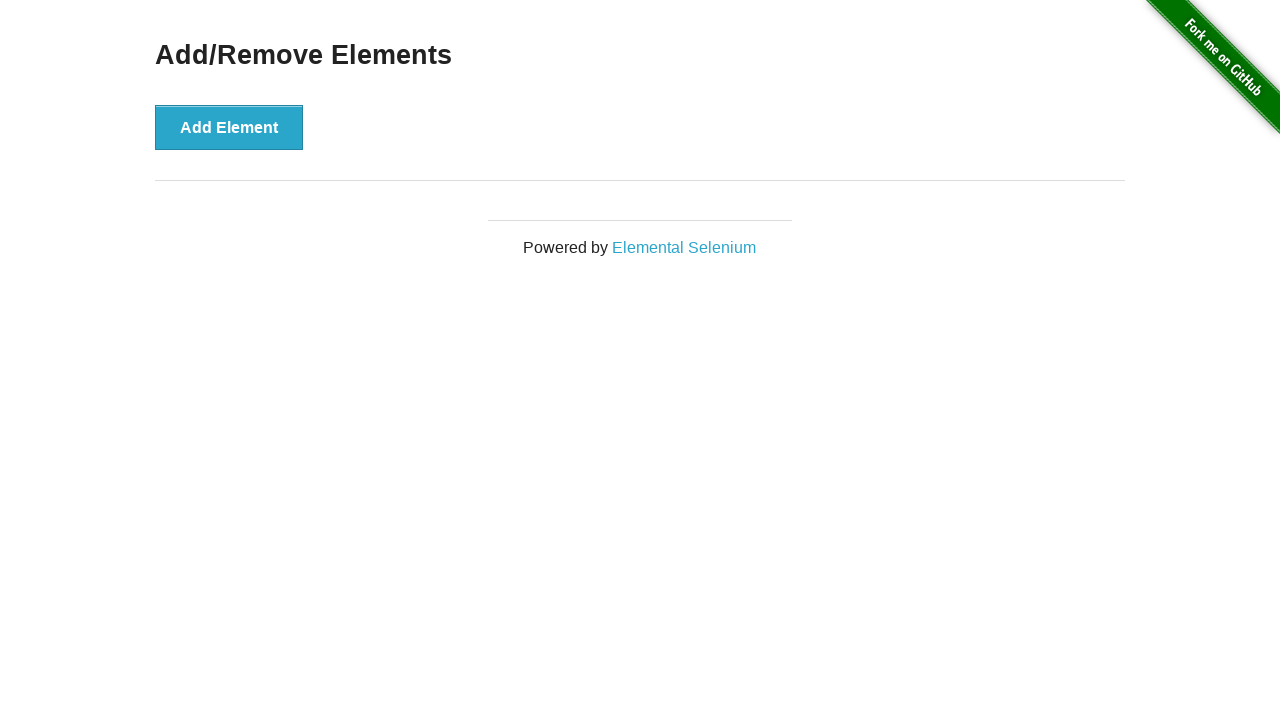

Clicked Add Element button (iteration 1/100) at (229, 127) on button[onclick='addElement()']
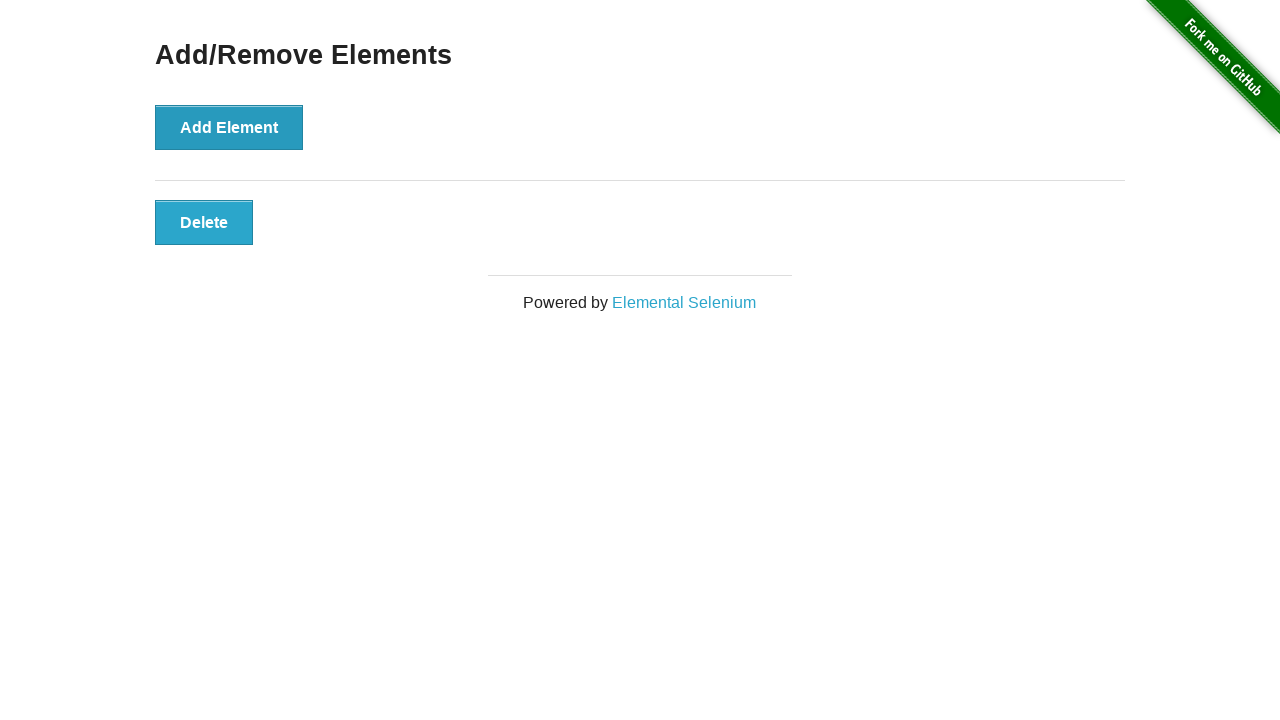

Clicked Add Element button (iteration 2/100) at (229, 127) on button[onclick='addElement()']
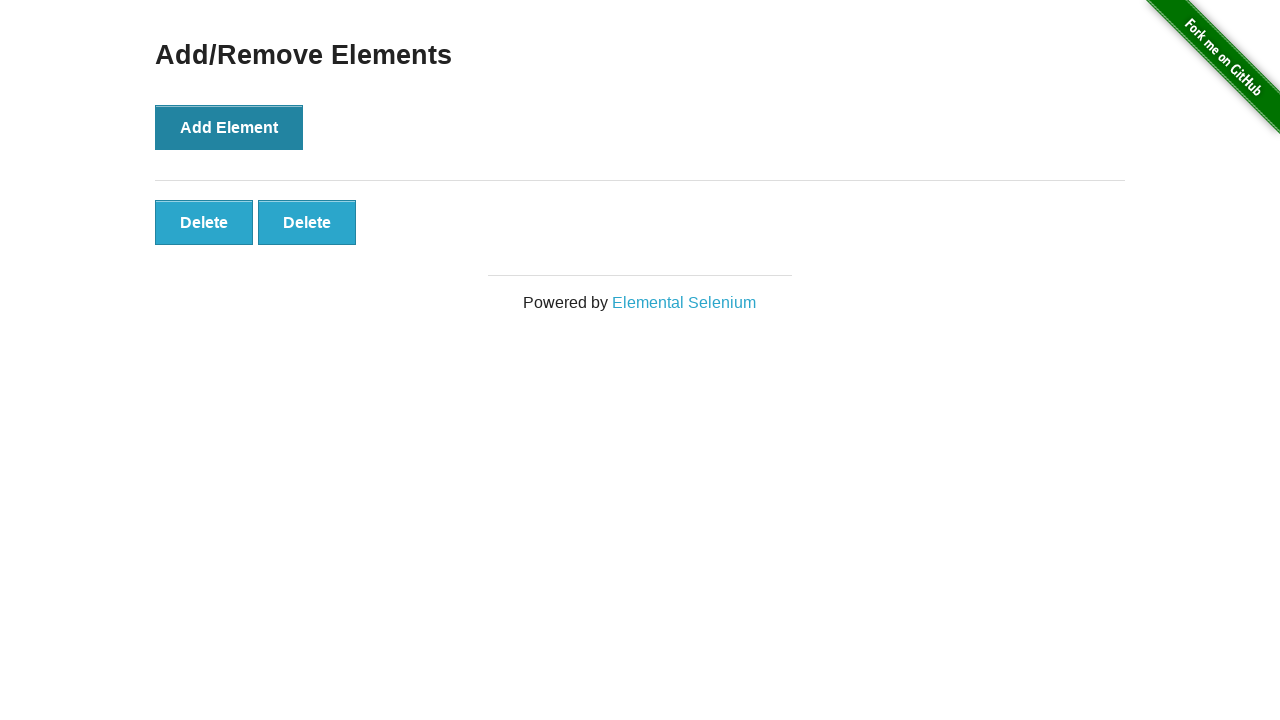

Clicked Add Element button (iteration 3/100) at (229, 127) on button[onclick='addElement()']
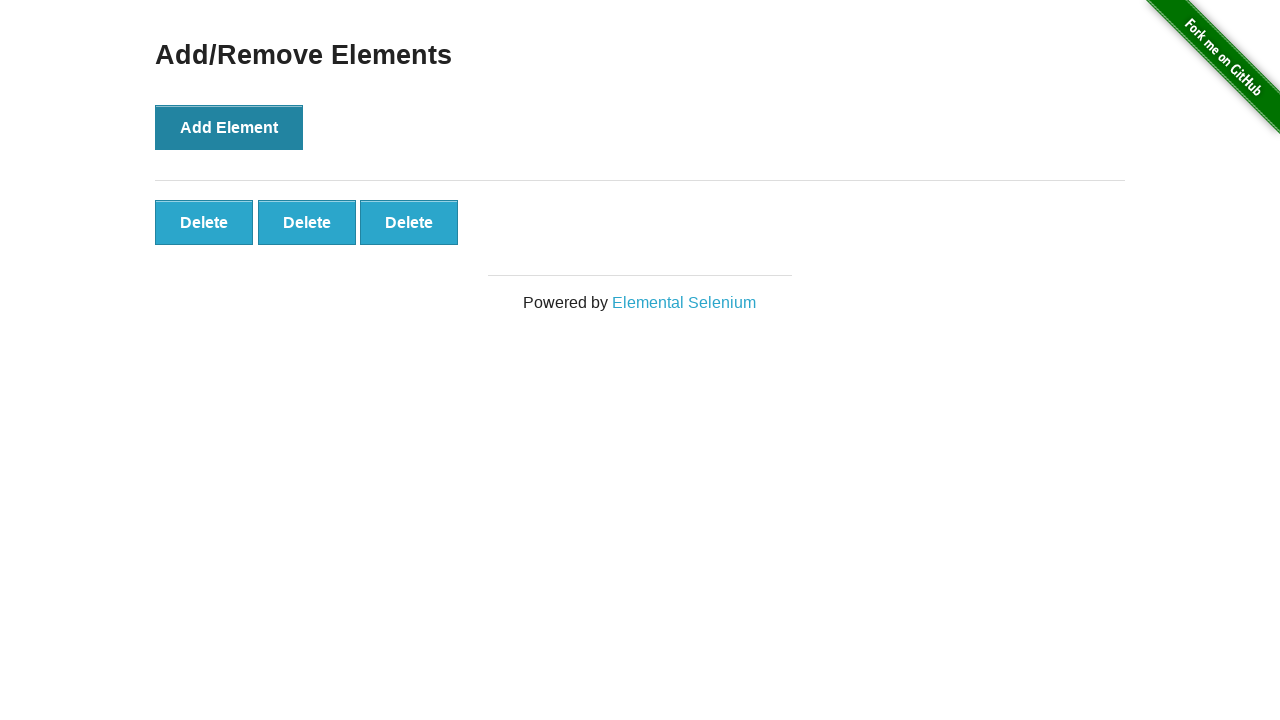

Clicked Add Element button (iteration 4/100) at (229, 127) on button[onclick='addElement()']
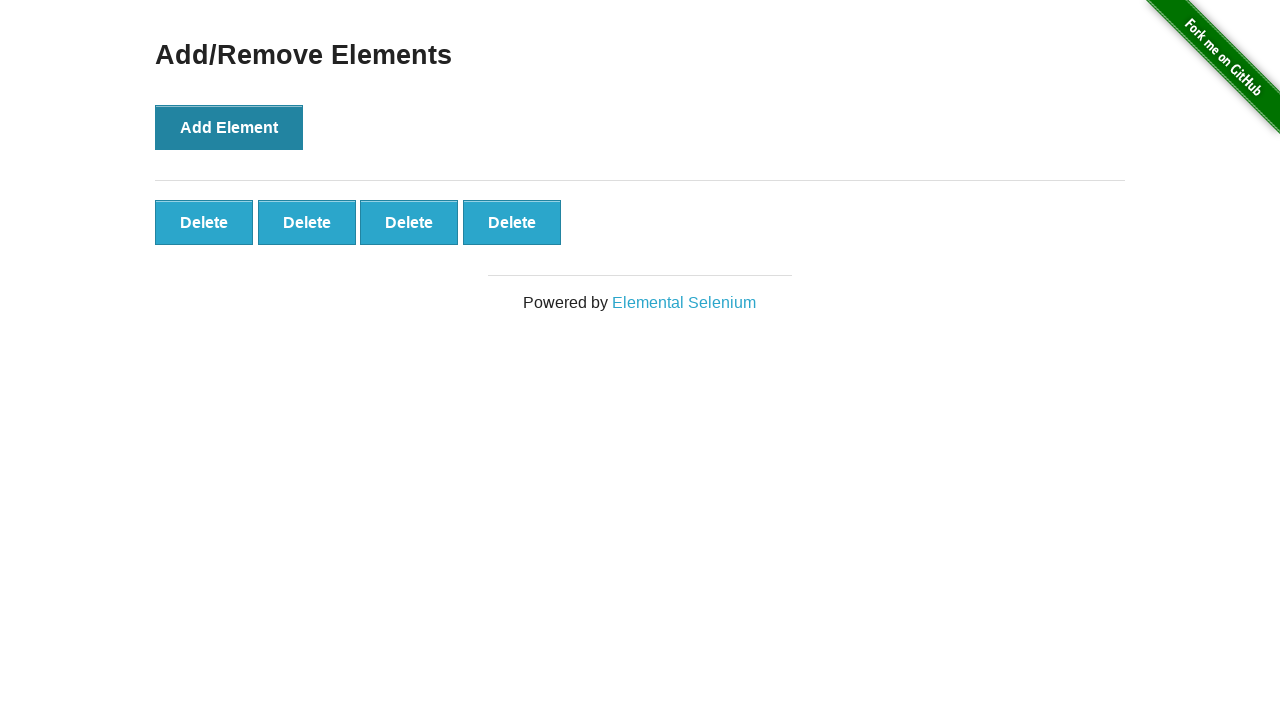

Clicked Add Element button (iteration 5/100) at (229, 127) on button[onclick='addElement()']
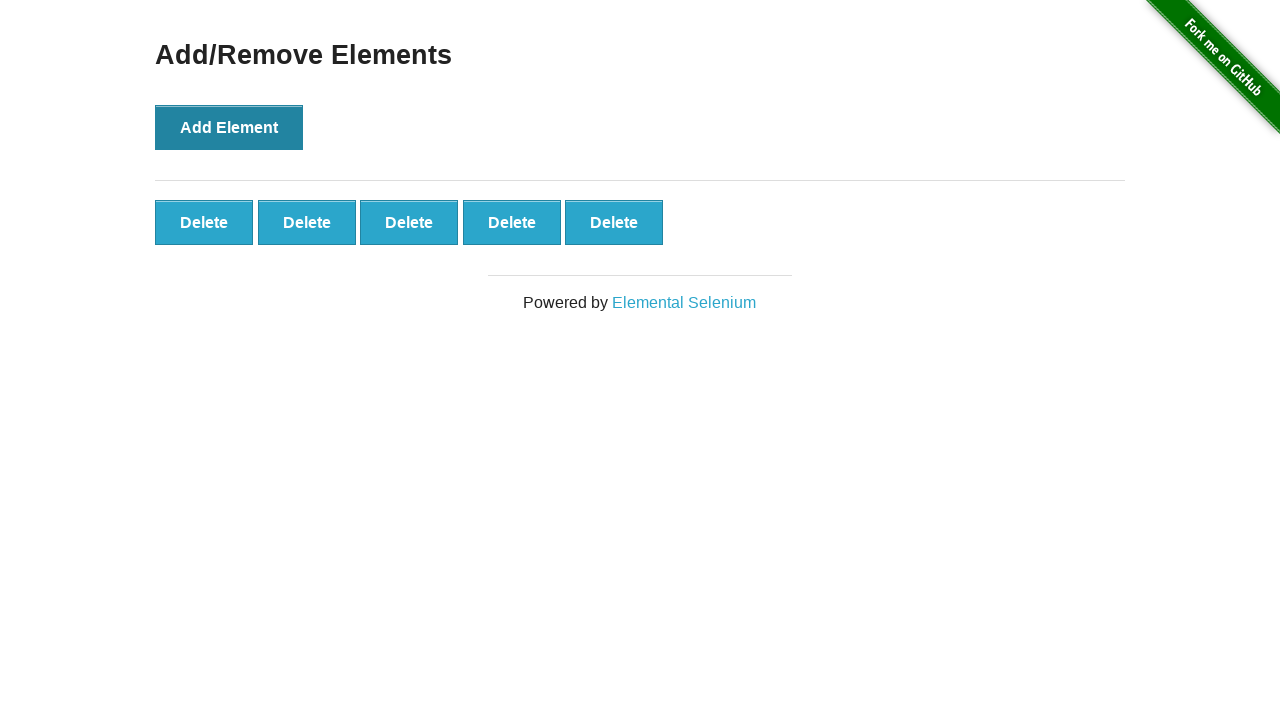

Clicked Add Element button (iteration 6/100) at (229, 127) on button[onclick='addElement()']
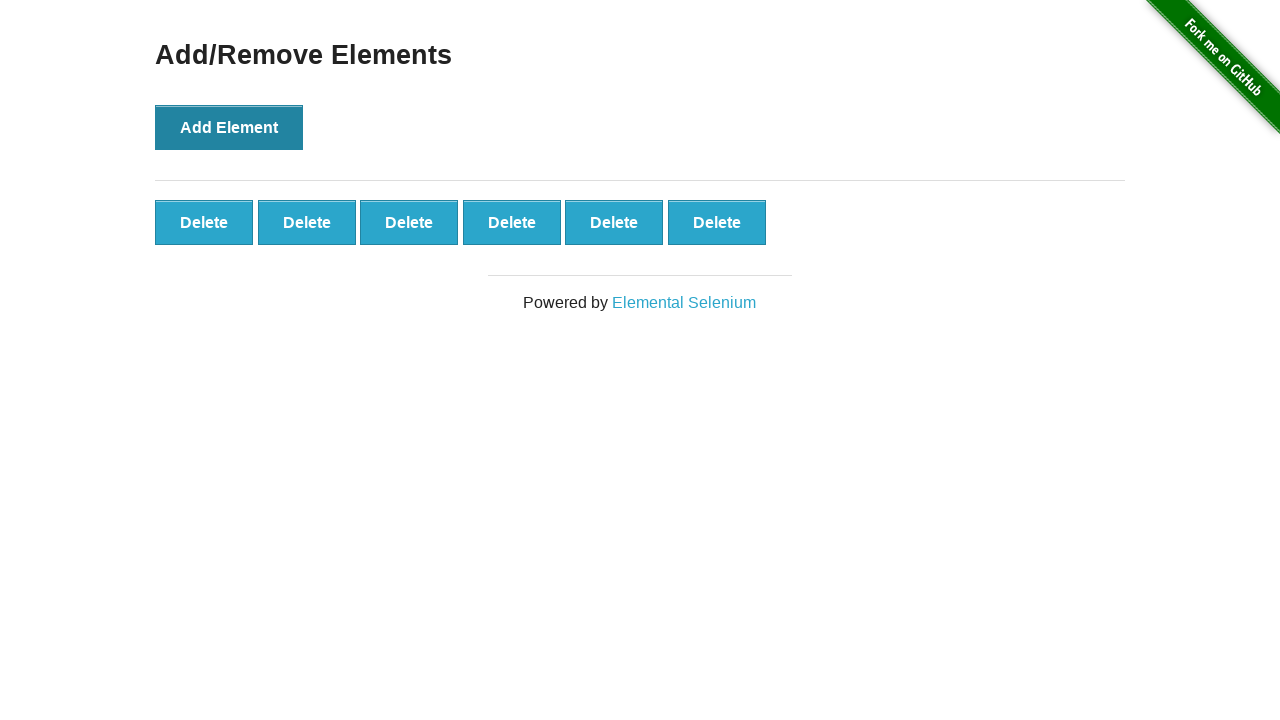

Clicked Add Element button (iteration 7/100) at (229, 127) on button[onclick='addElement()']
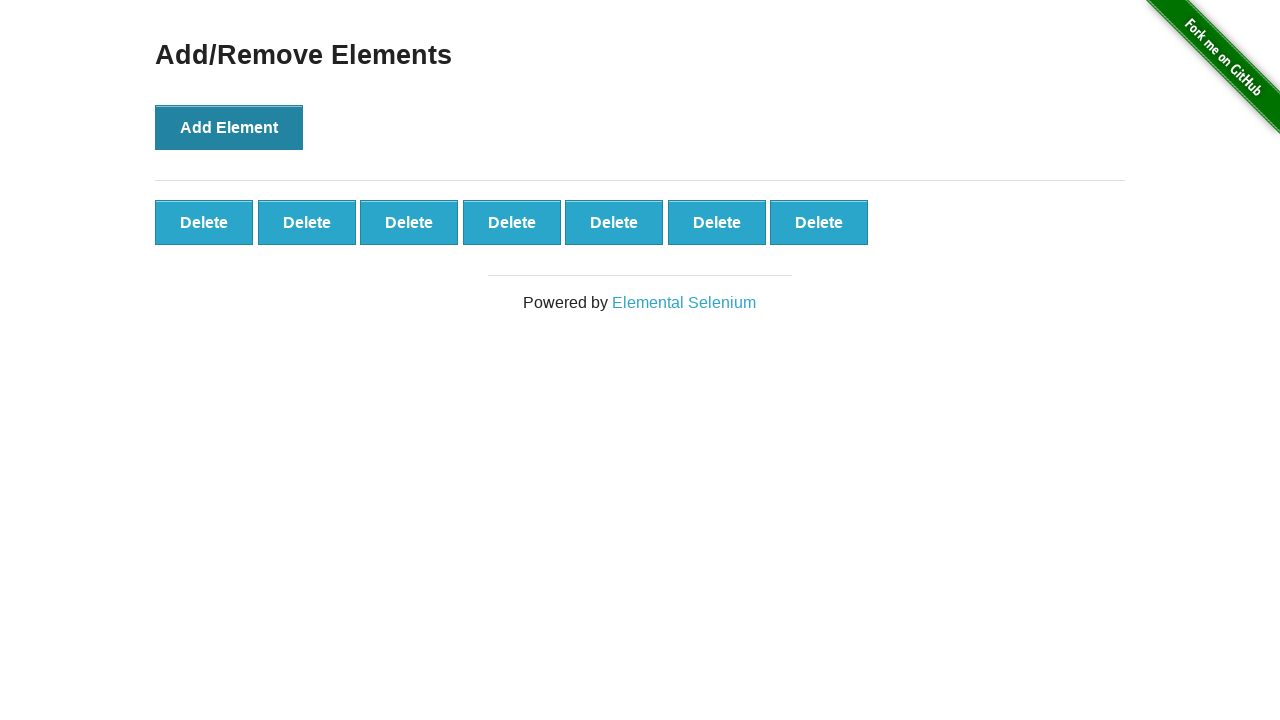

Clicked Add Element button (iteration 8/100) at (229, 127) on button[onclick='addElement()']
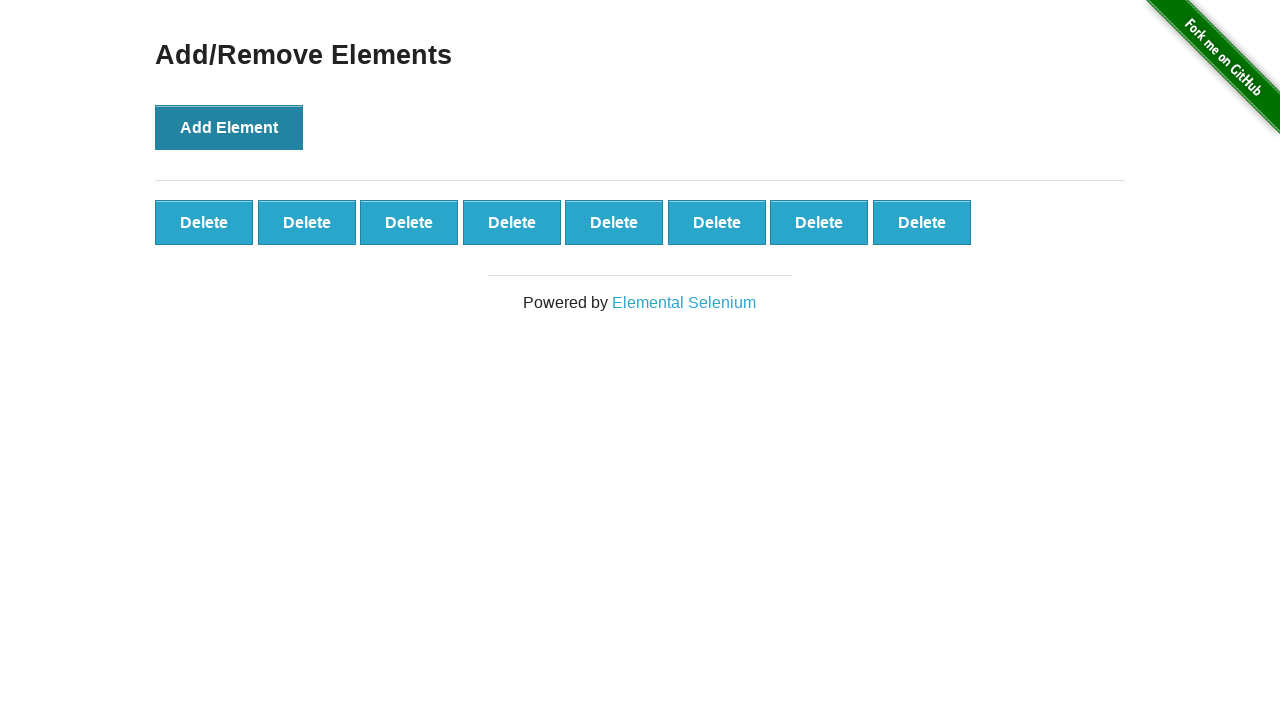

Clicked Add Element button (iteration 9/100) at (229, 127) on button[onclick='addElement()']
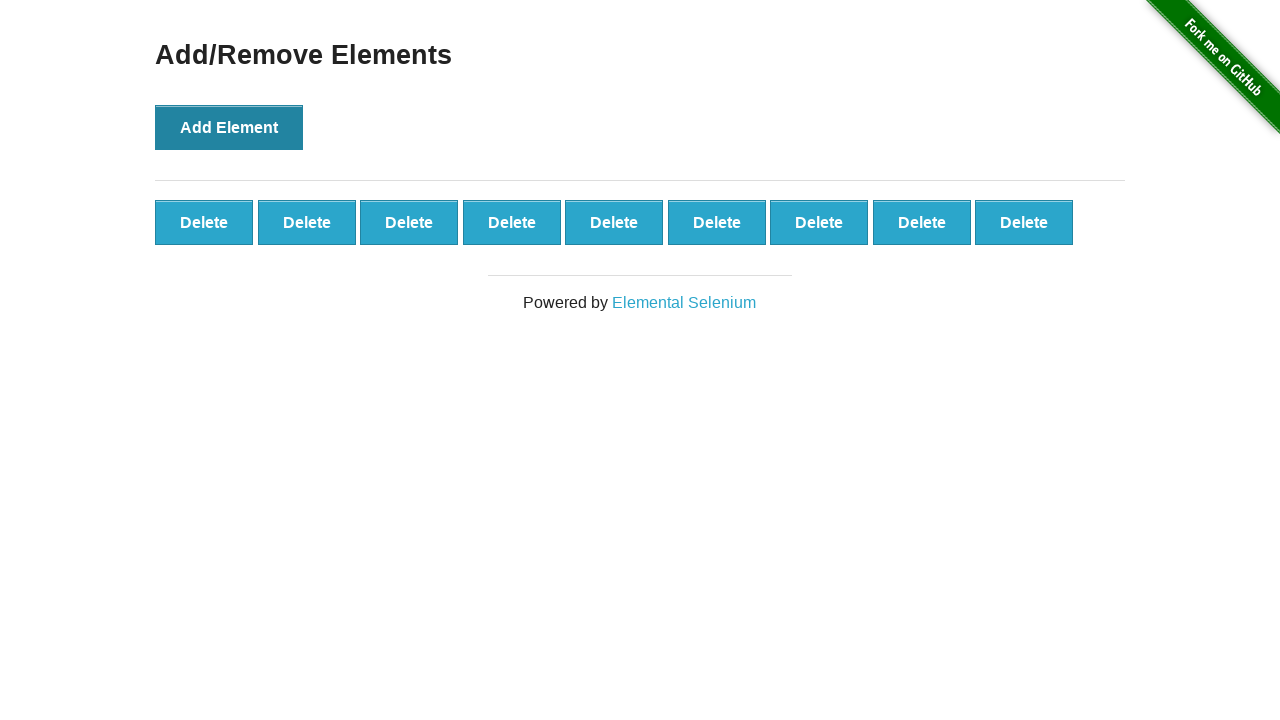

Clicked Add Element button (iteration 10/100) at (229, 127) on button[onclick='addElement()']
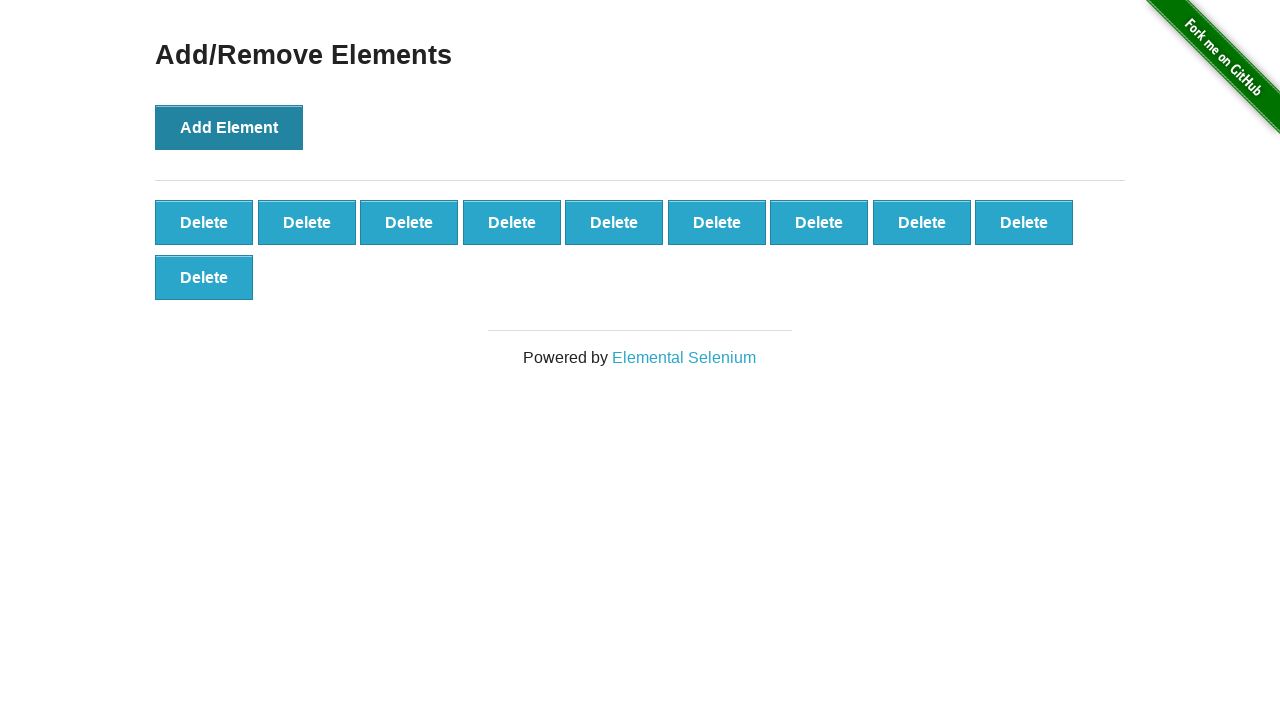

Clicked Add Element button (iteration 11/100) at (229, 127) on button[onclick='addElement()']
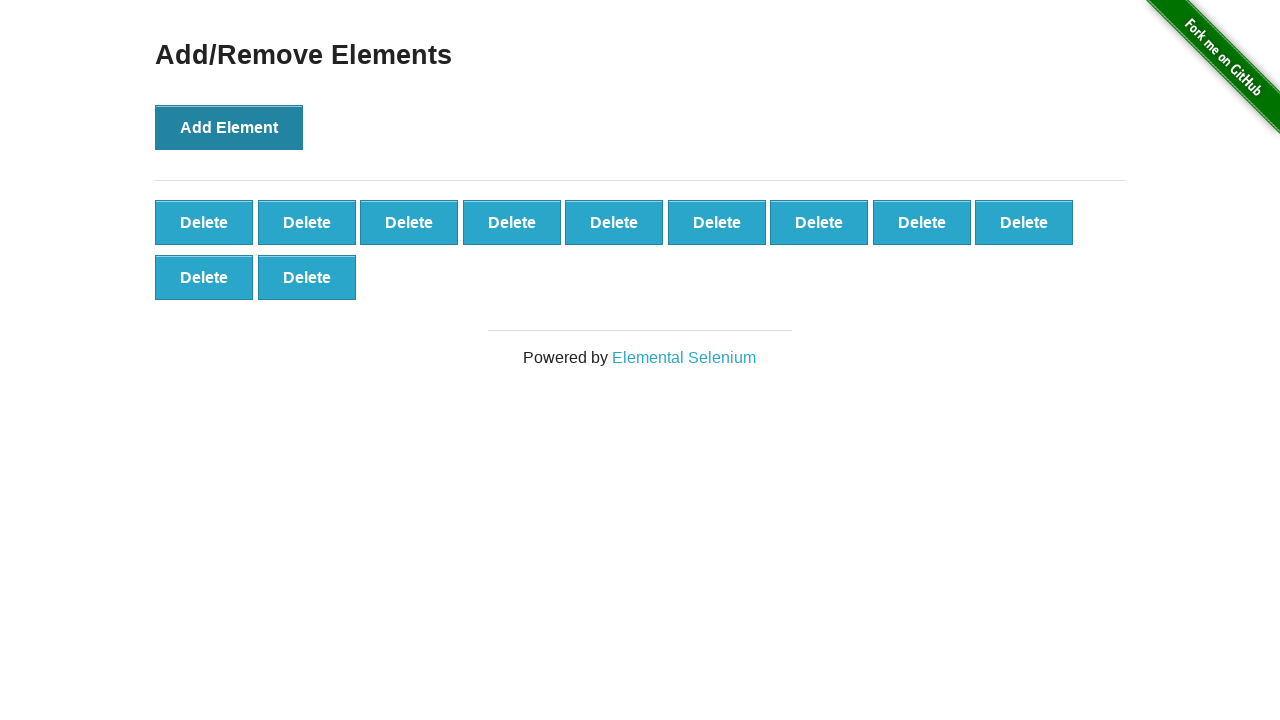

Clicked Add Element button (iteration 12/100) at (229, 127) on button[onclick='addElement()']
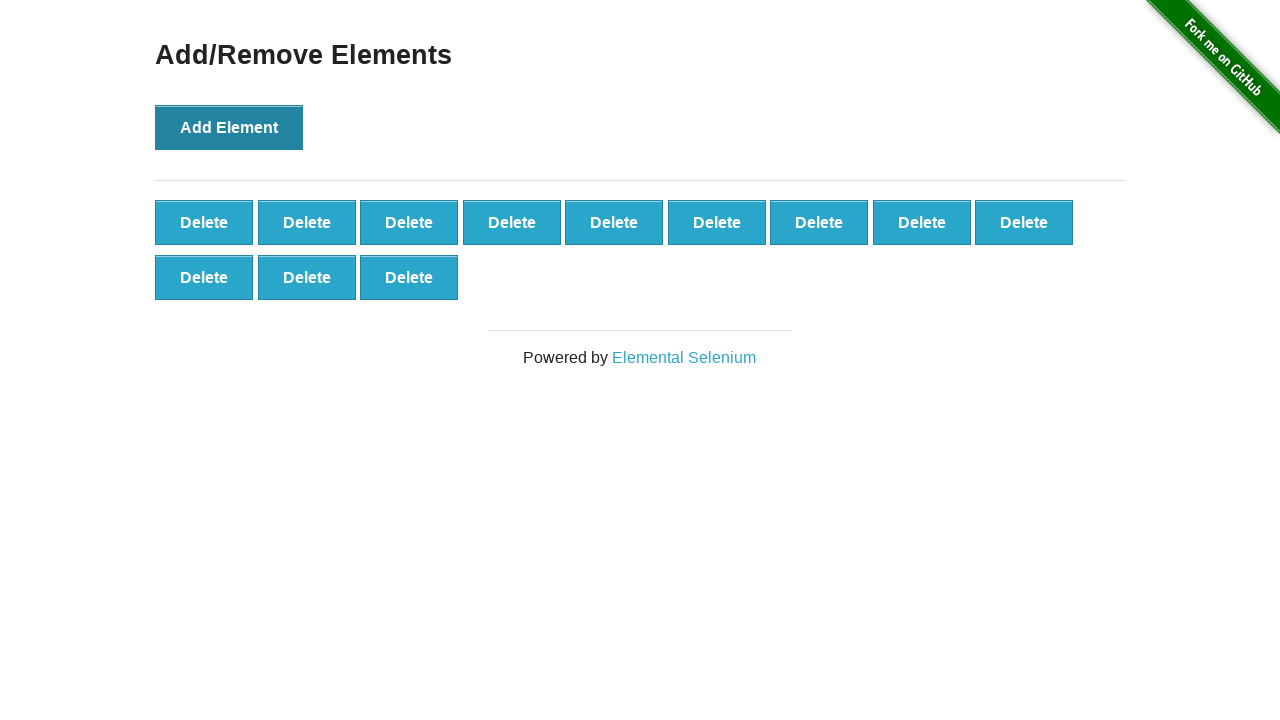

Clicked Add Element button (iteration 13/100) at (229, 127) on button[onclick='addElement()']
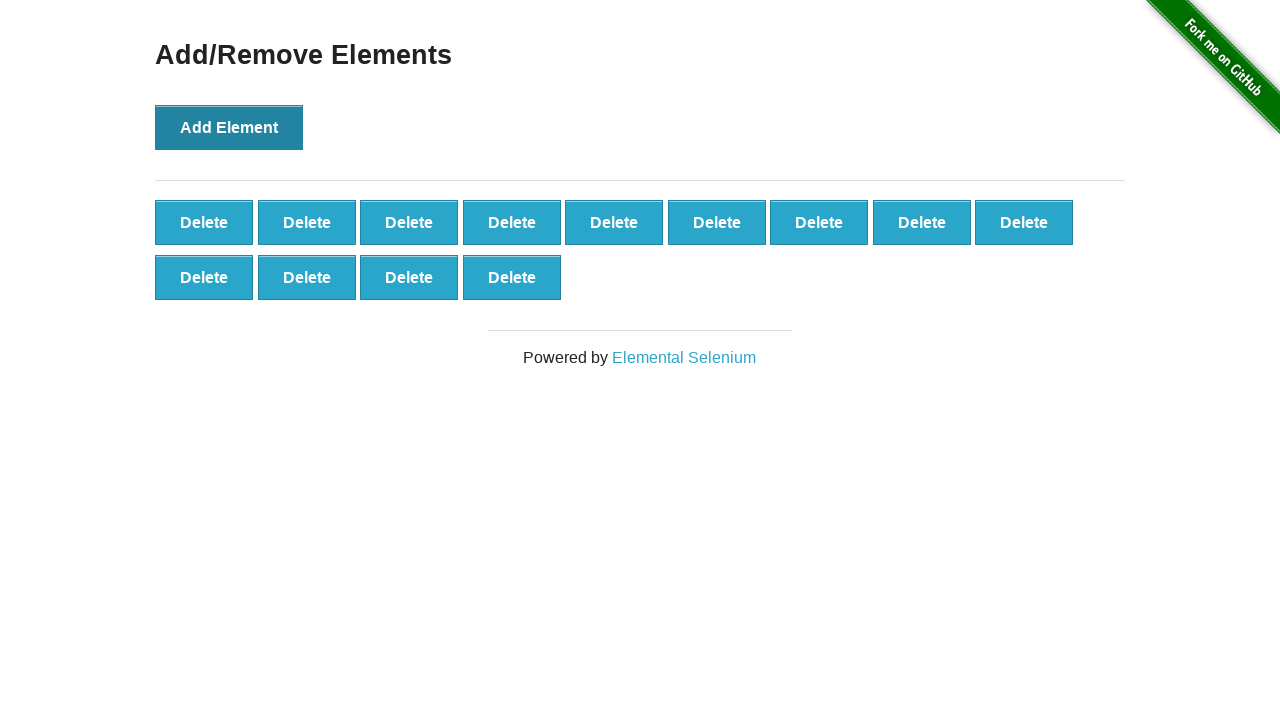

Clicked Add Element button (iteration 14/100) at (229, 127) on button[onclick='addElement()']
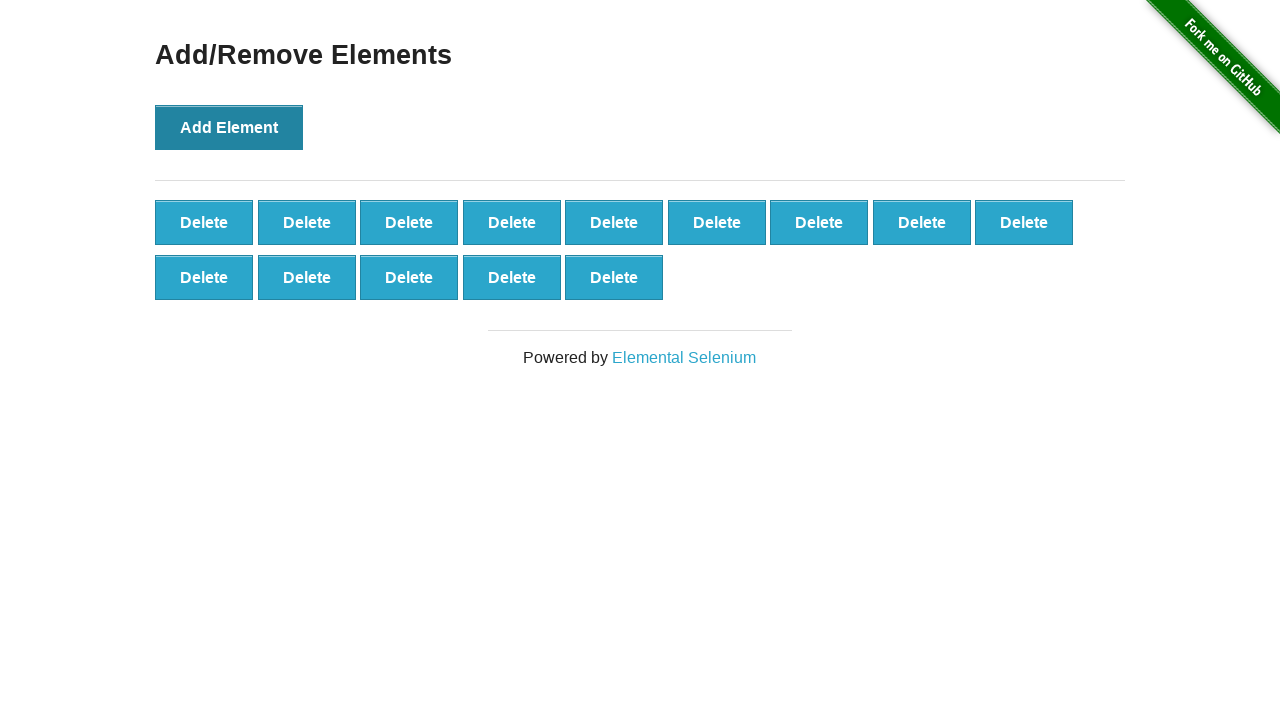

Clicked Add Element button (iteration 15/100) at (229, 127) on button[onclick='addElement()']
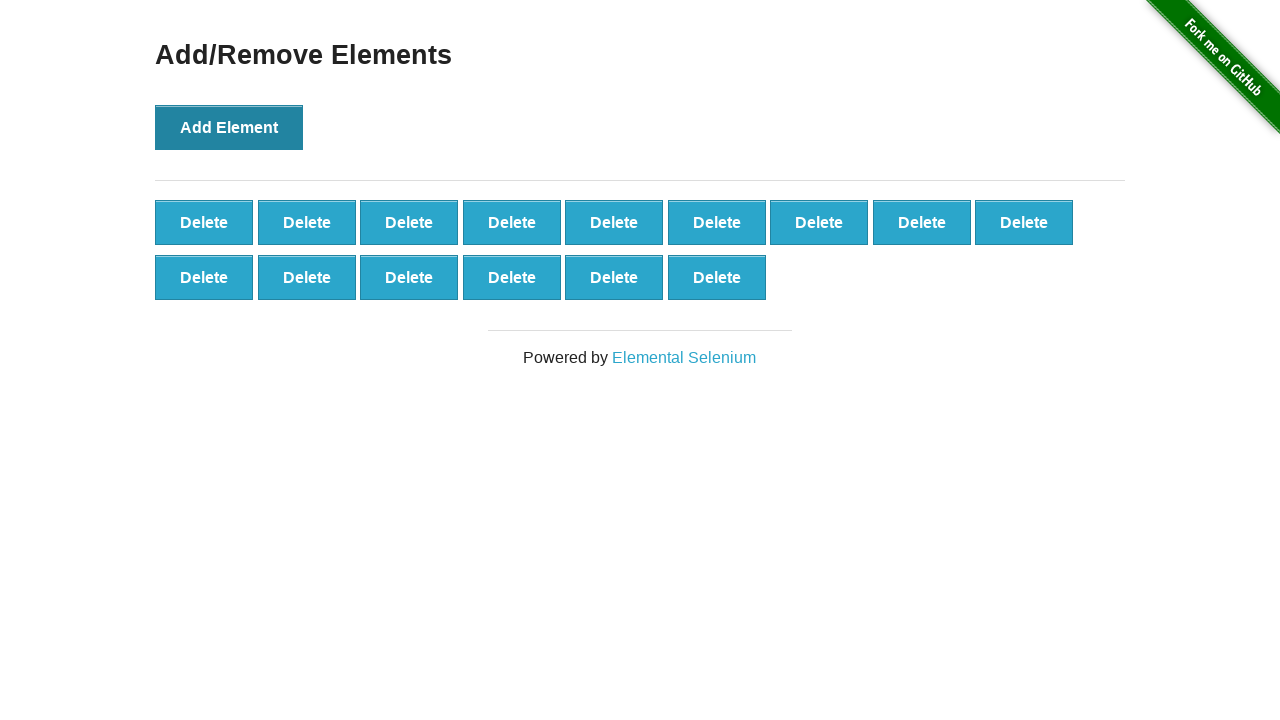

Clicked Add Element button (iteration 16/100) at (229, 127) on button[onclick='addElement()']
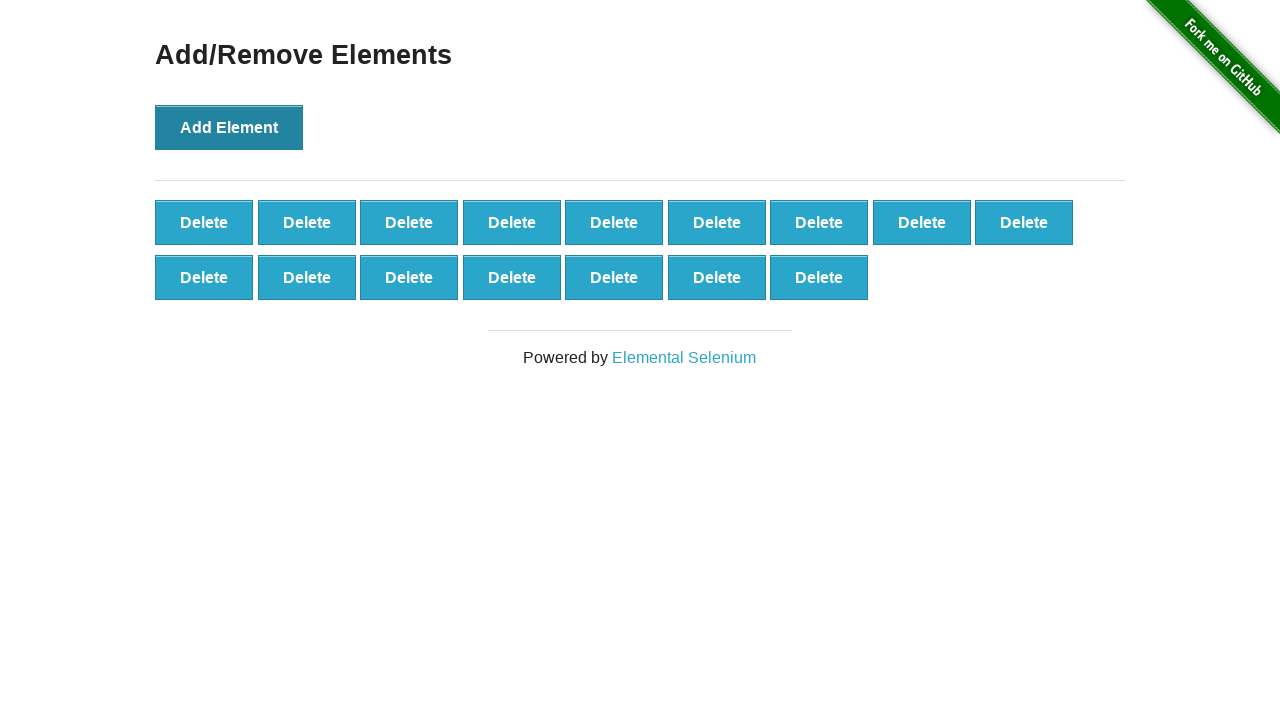

Clicked Add Element button (iteration 17/100) at (229, 127) on button[onclick='addElement()']
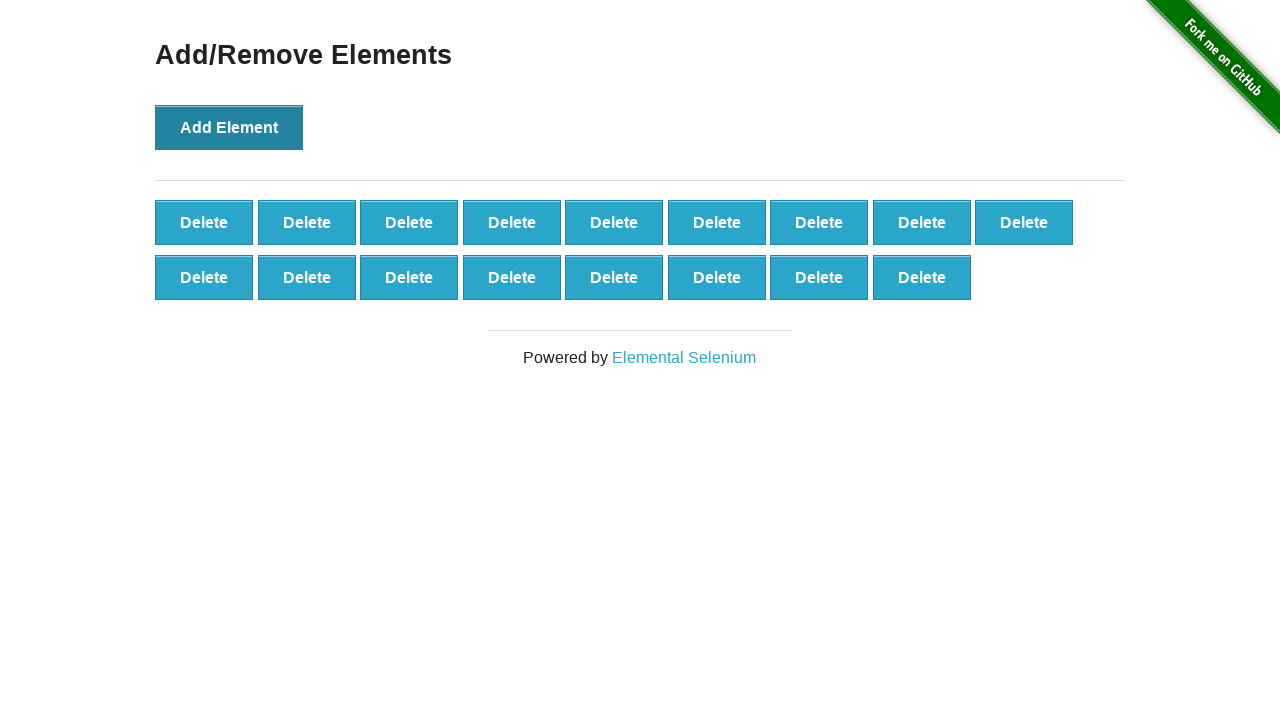

Clicked Add Element button (iteration 18/100) at (229, 127) on button[onclick='addElement()']
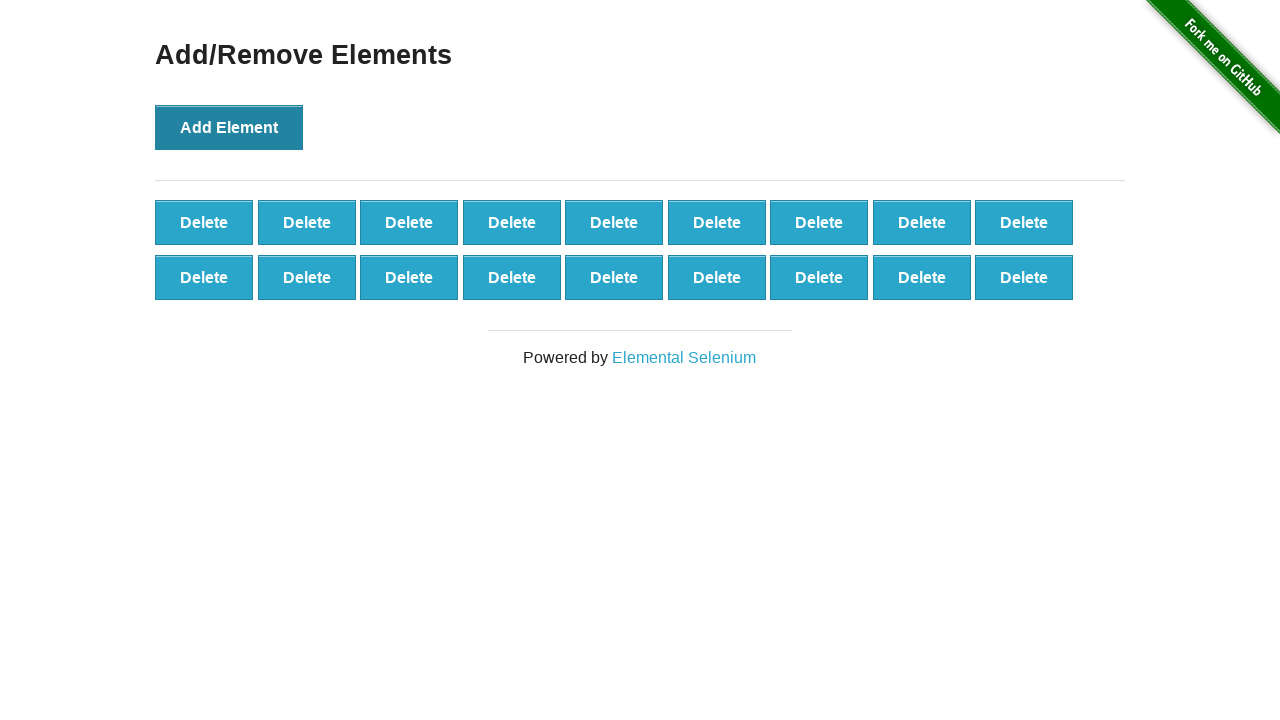

Clicked Add Element button (iteration 19/100) at (229, 127) on button[onclick='addElement()']
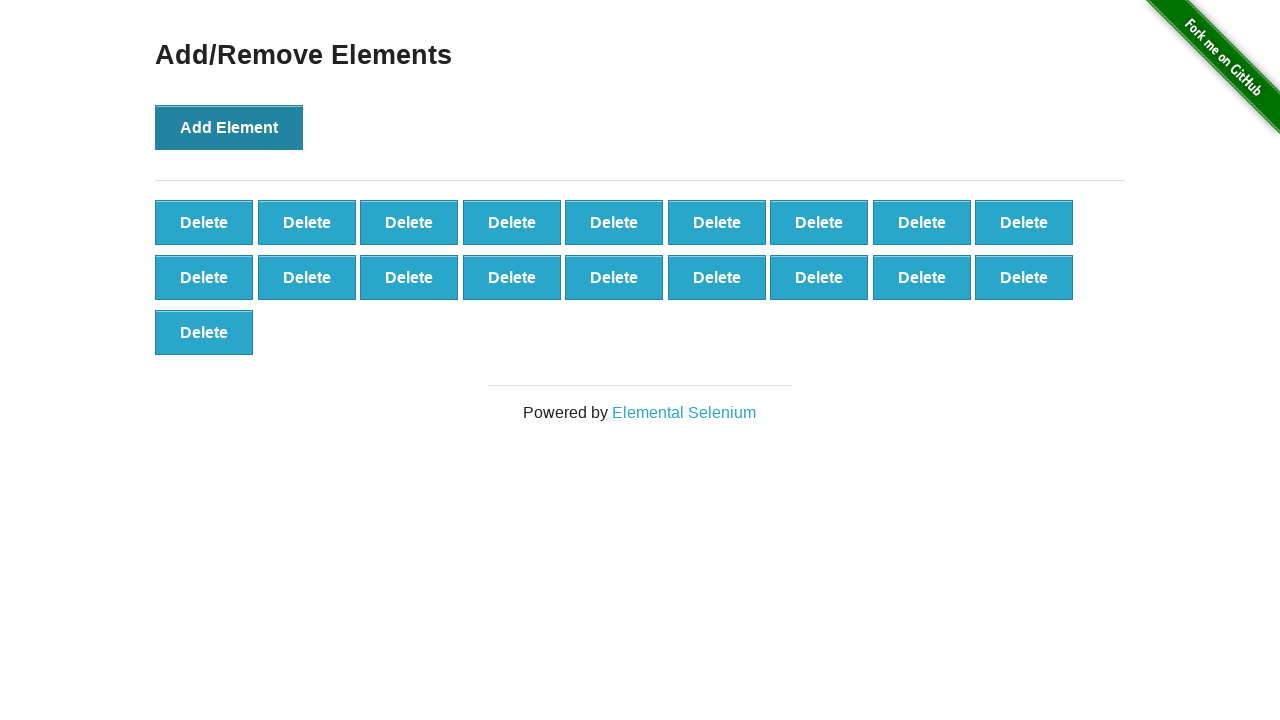

Clicked Add Element button (iteration 20/100) at (229, 127) on button[onclick='addElement()']
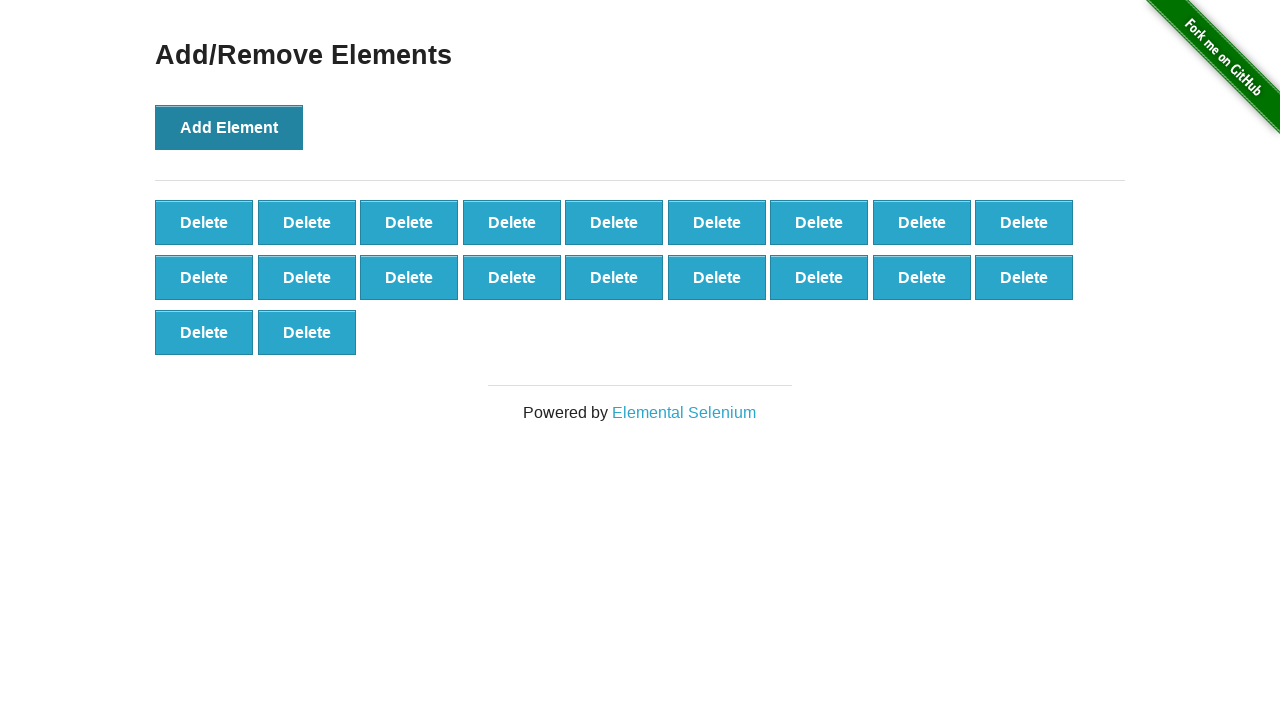

Clicked Add Element button (iteration 21/100) at (229, 127) on button[onclick='addElement()']
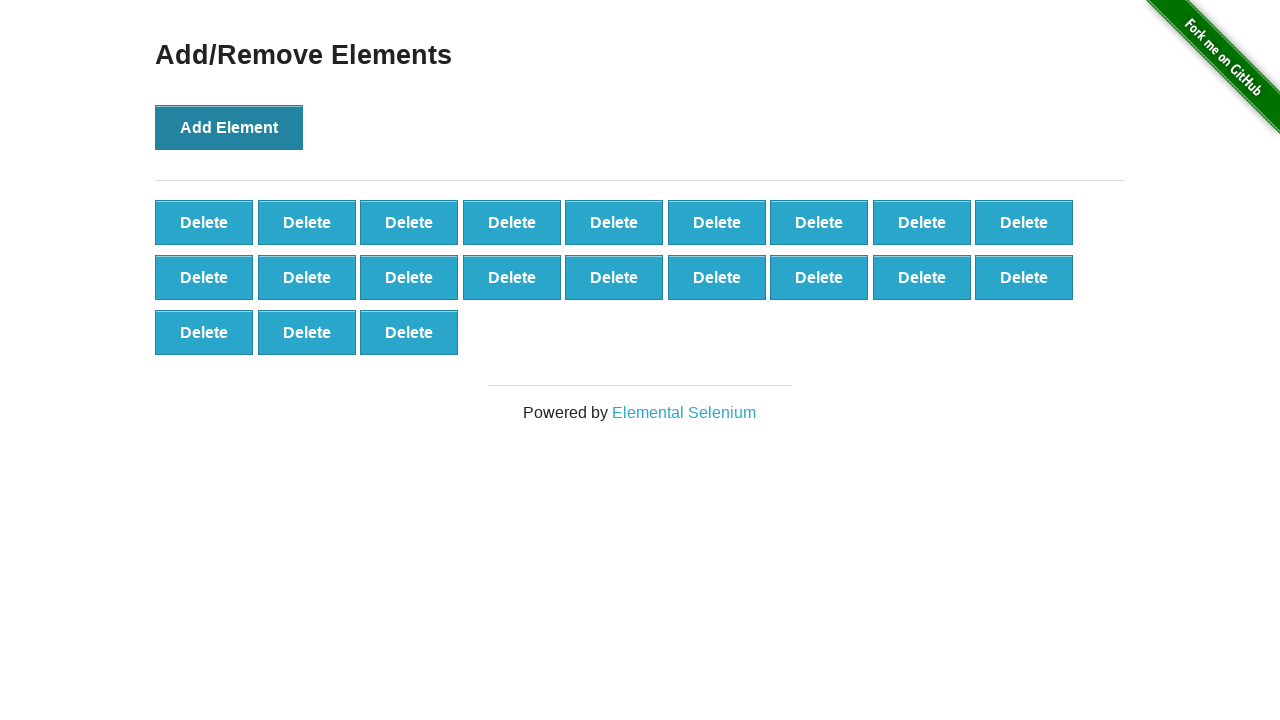

Clicked Add Element button (iteration 22/100) at (229, 127) on button[onclick='addElement()']
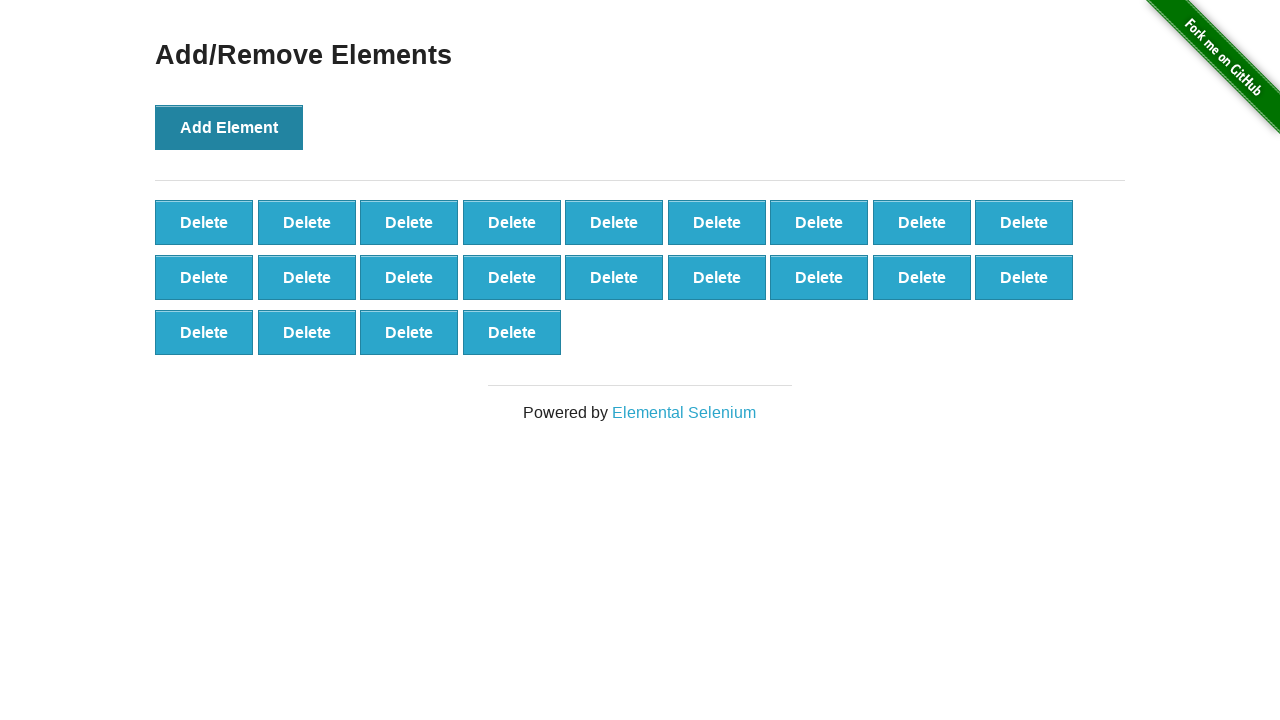

Clicked Add Element button (iteration 23/100) at (229, 127) on button[onclick='addElement()']
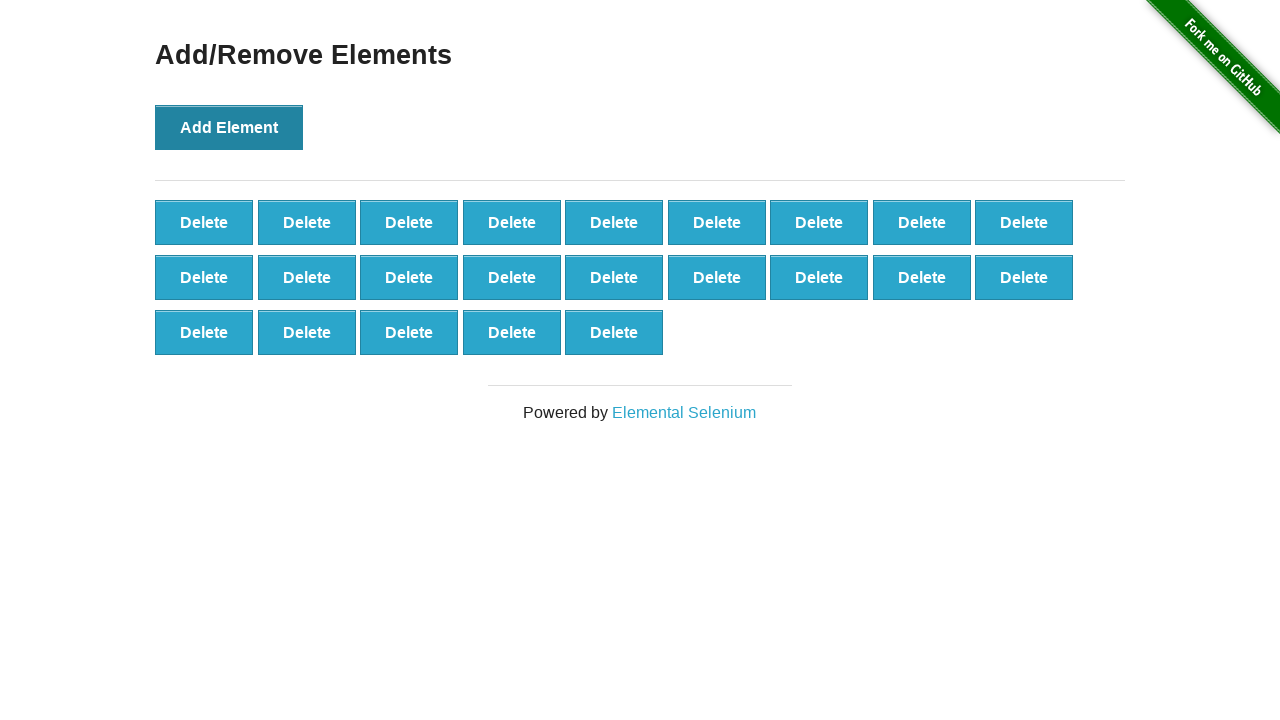

Clicked Add Element button (iteration 24/100) at (229, 127) on button[onclick='addElement()']
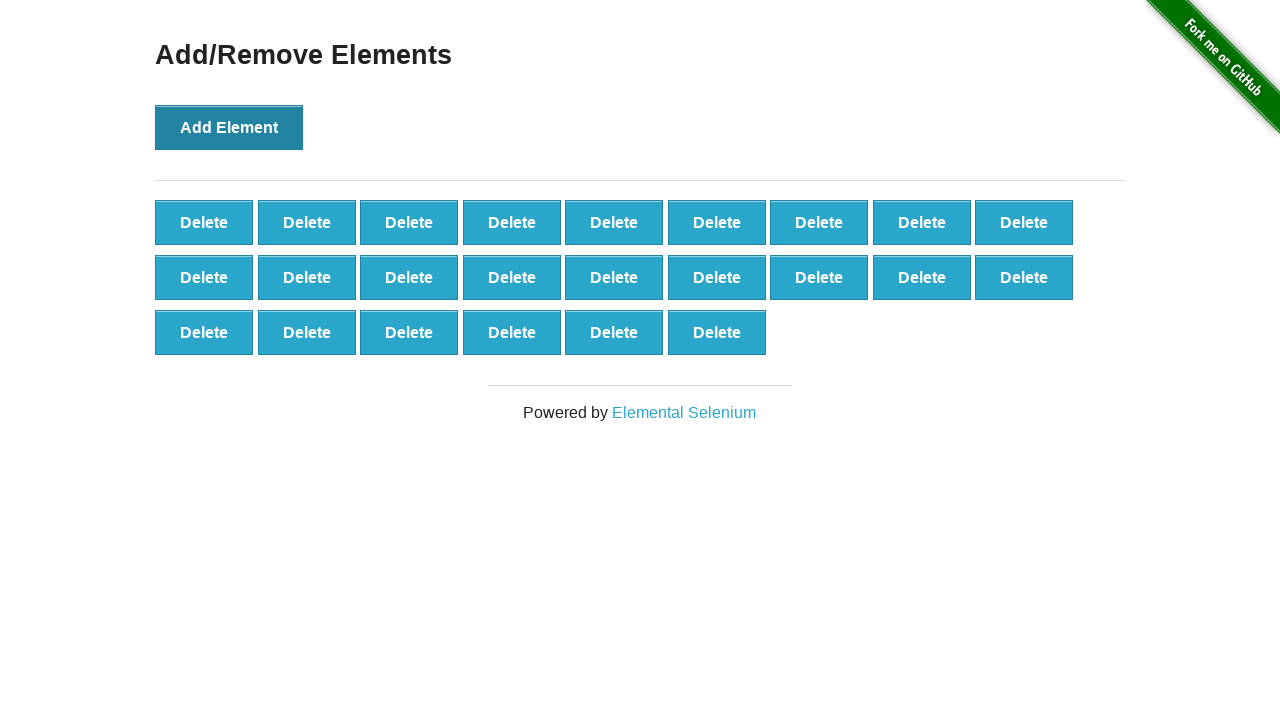

Clicked Add Element button (iteration 25/100) at (229, 127) on button[onclick='addElement()']
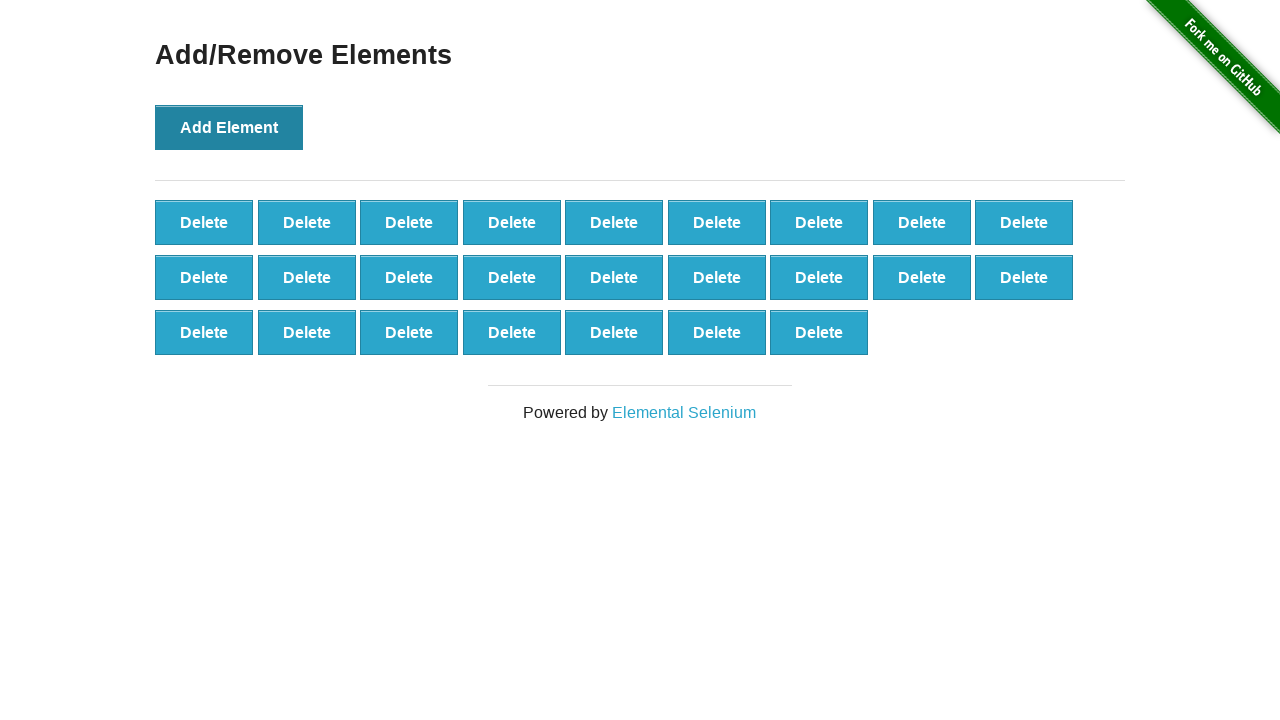

Clicked Add Element button (iteration 26/100) at (229, 127) on button[onclick='addElement()']
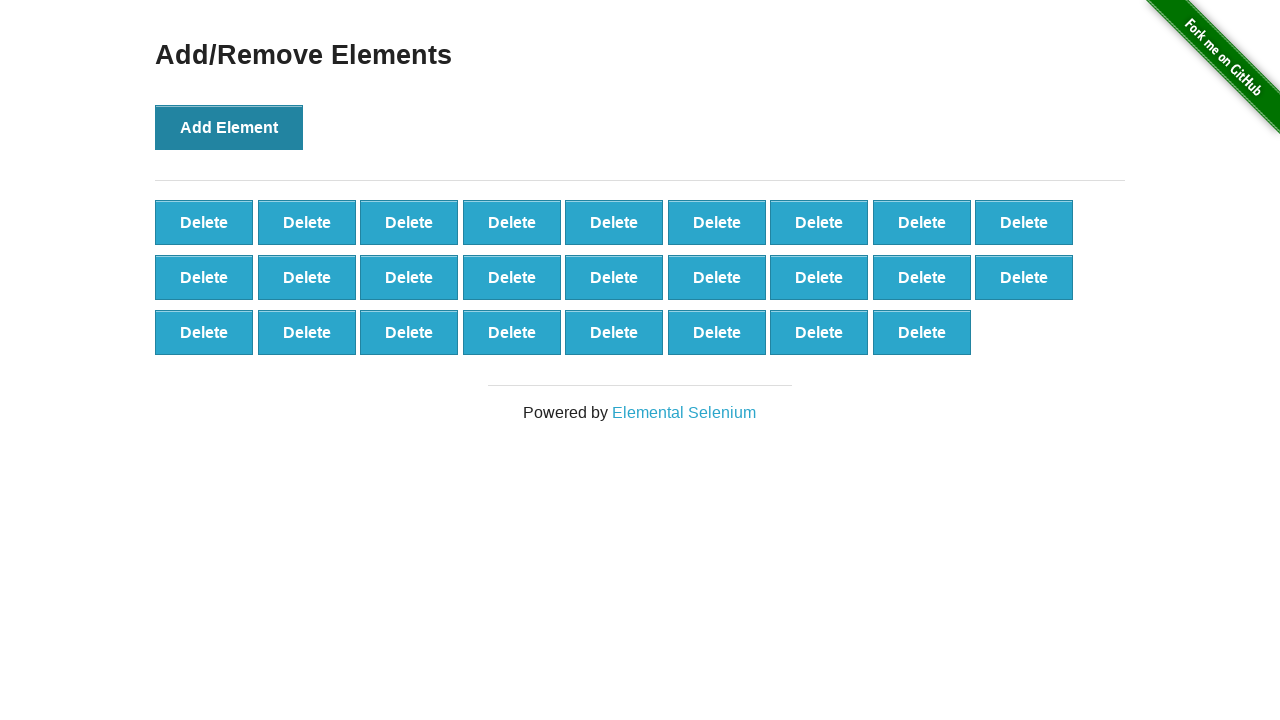

Clicked Add Element button (iteration 27/100) at (229, 127) on button[onclick='addElement()']
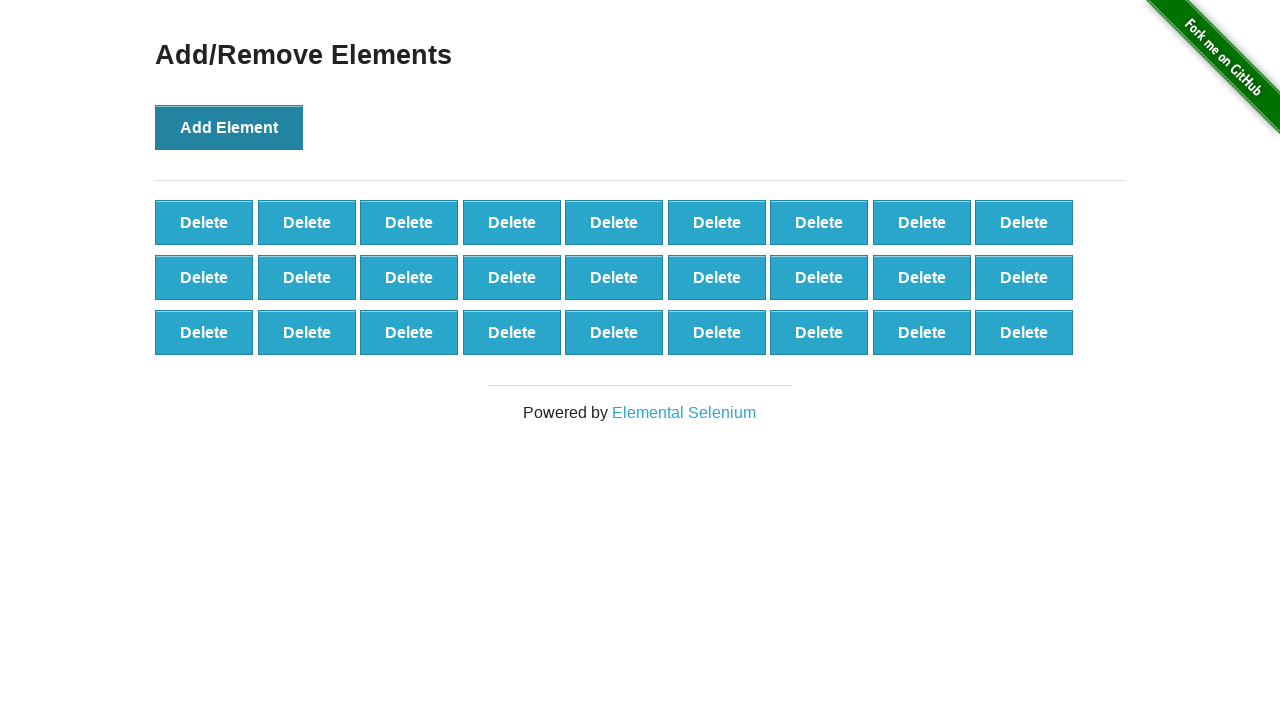

Clicked Add Element button (iteration 28/100) at (229, 127) on button[onclick='addElement()']
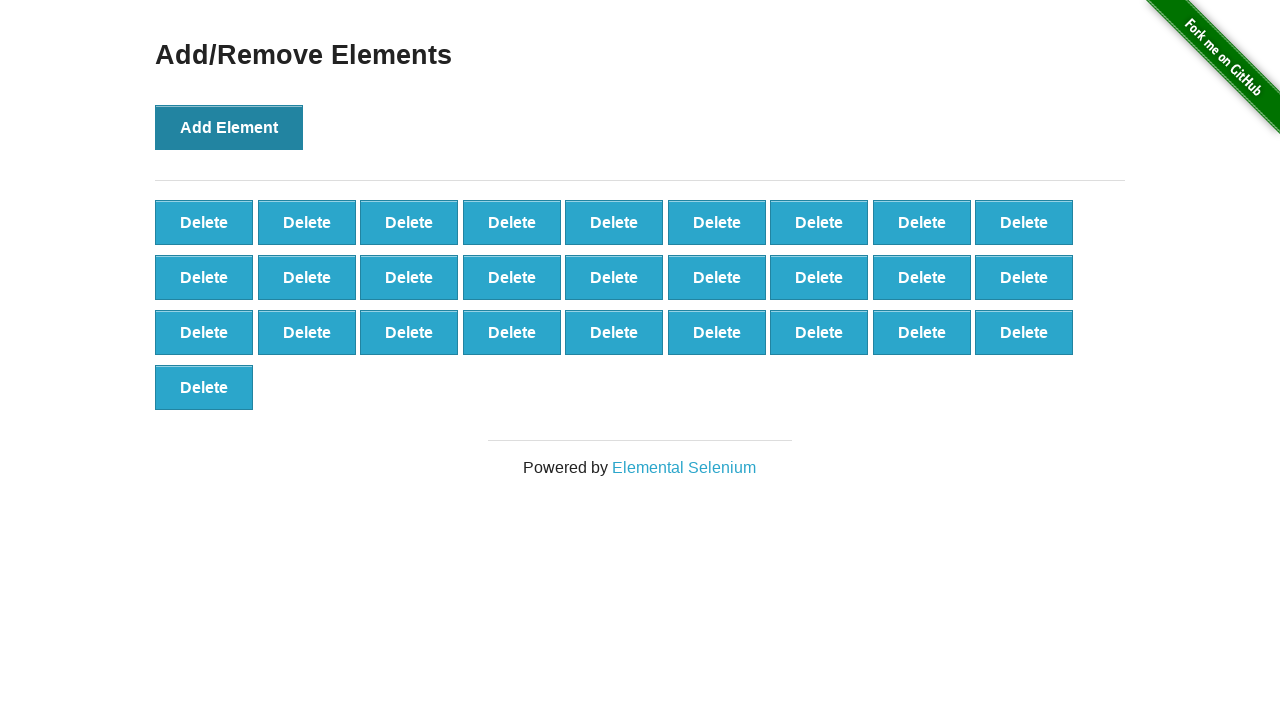

Clicked Add Element button (iteration 29/100) at (229, 127) on button[onclick='addElement()']
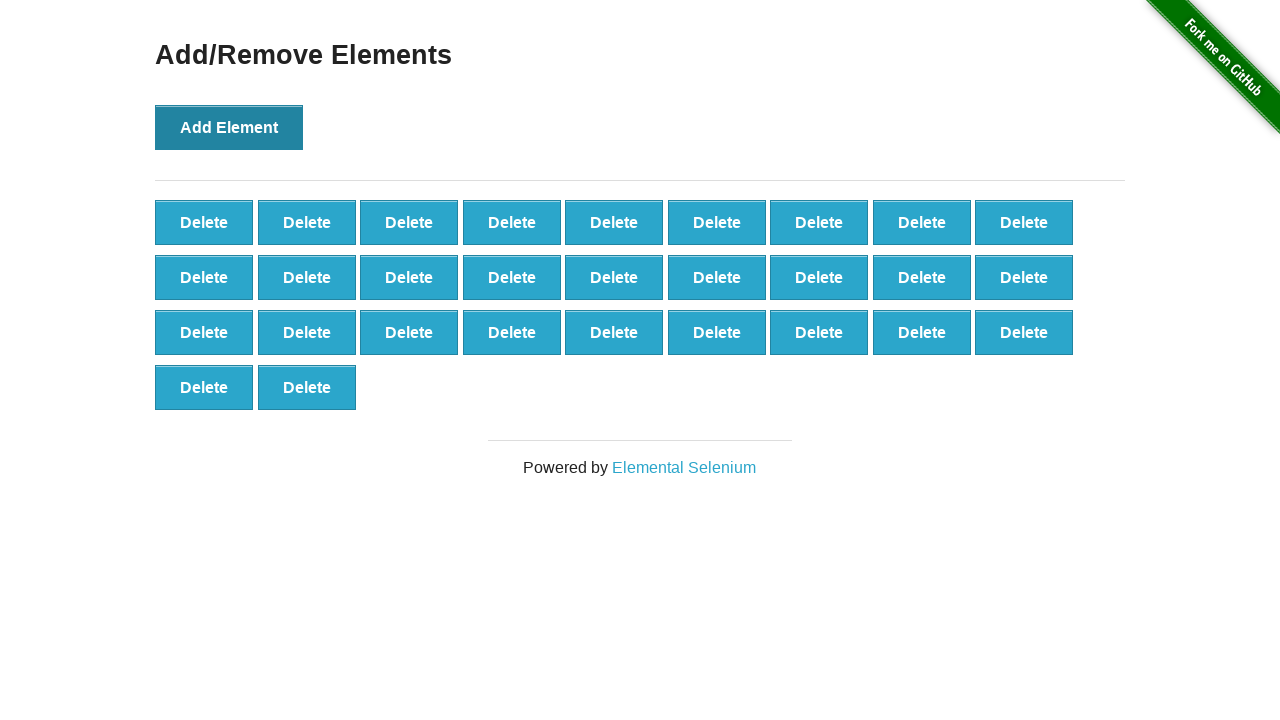

Clicked Add Element button (iteration 30/100) at (229, 127) on button[onclick='addElement()']
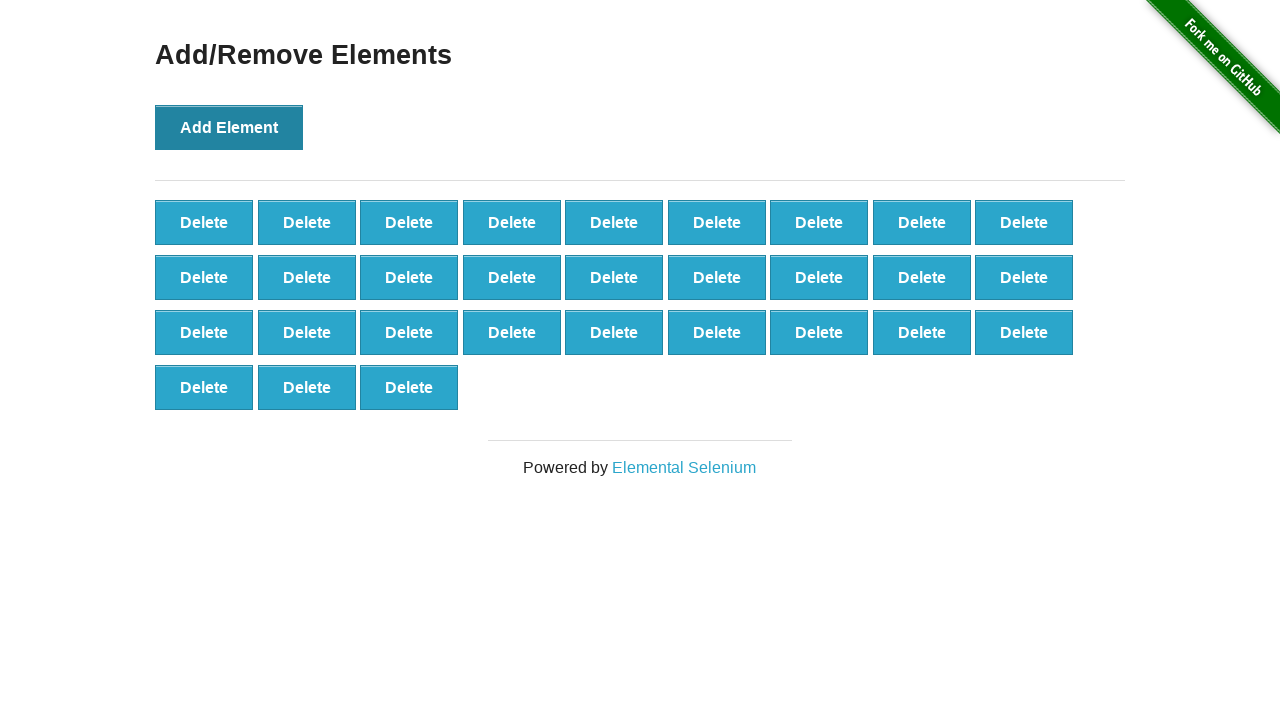

Clicked Add Element button (iteration 31/100) at (229, 127) on button[onclick='addElement()']
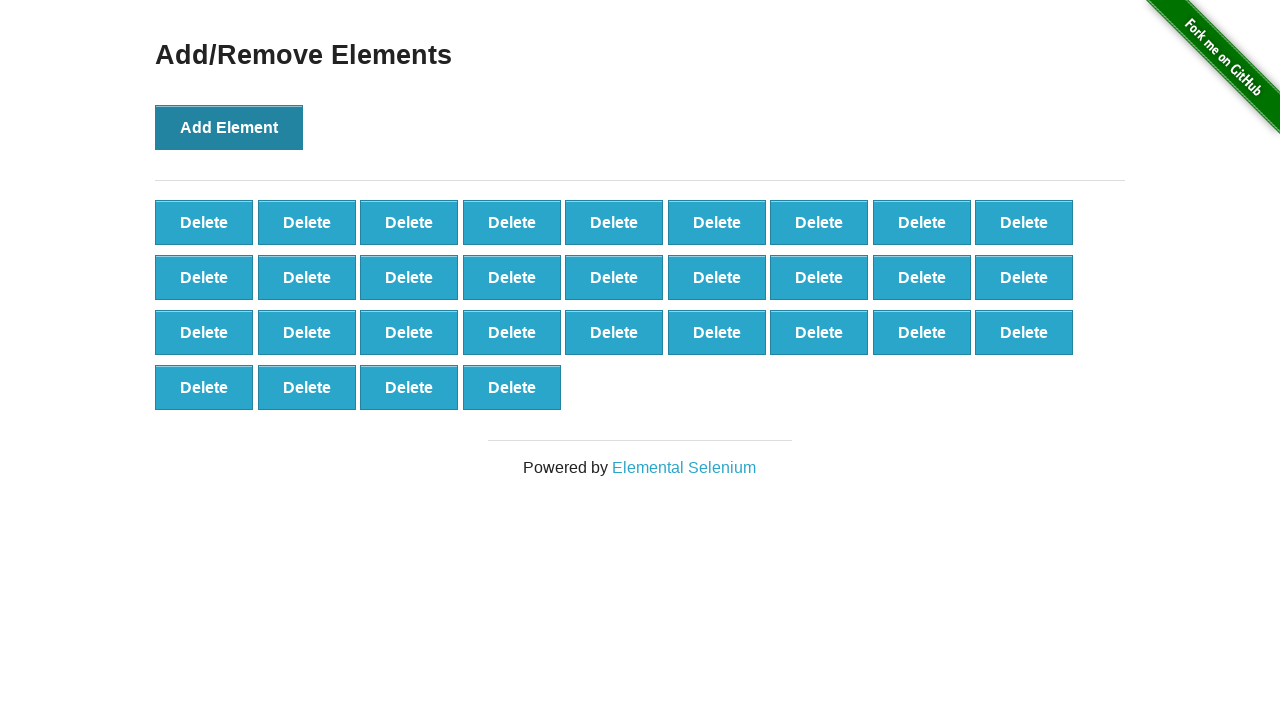

Clicked Add Element button (iteration 32/100) at (229, 127) on button[onclick='addElement()']
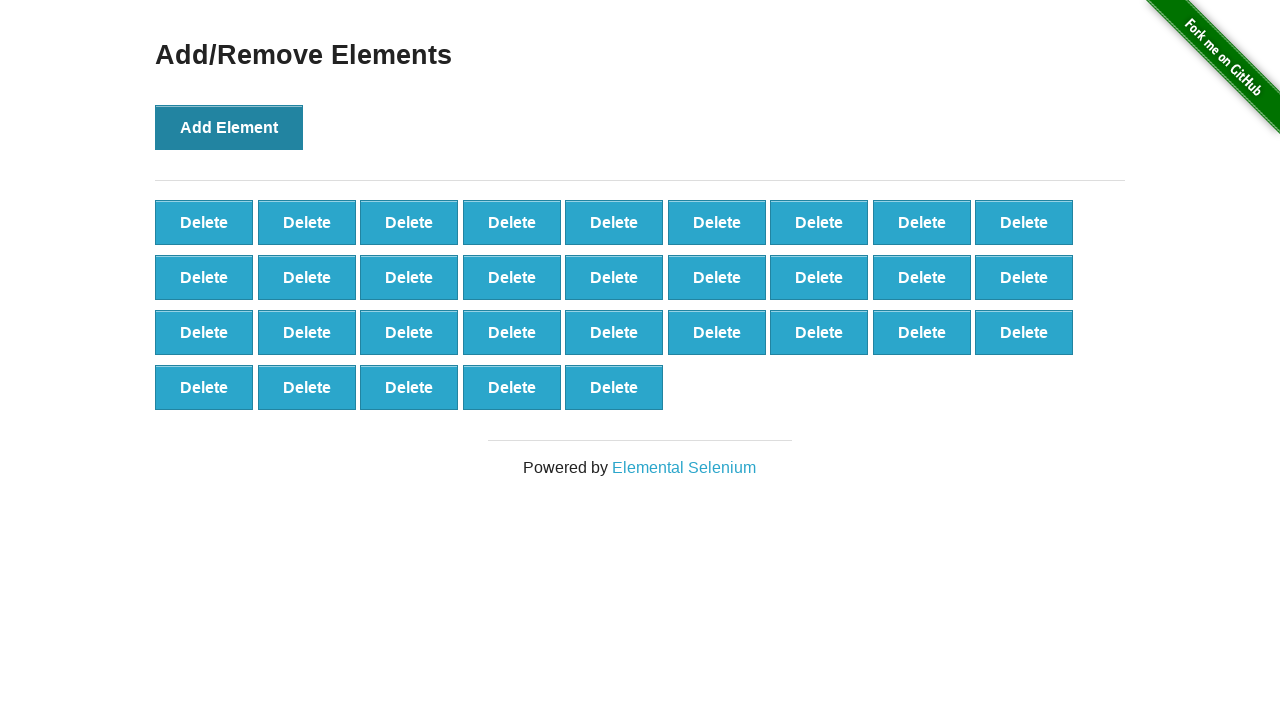

Clicked Add Element button (iteration 33/100) at (229, 127) on button[onclick='addElement()']
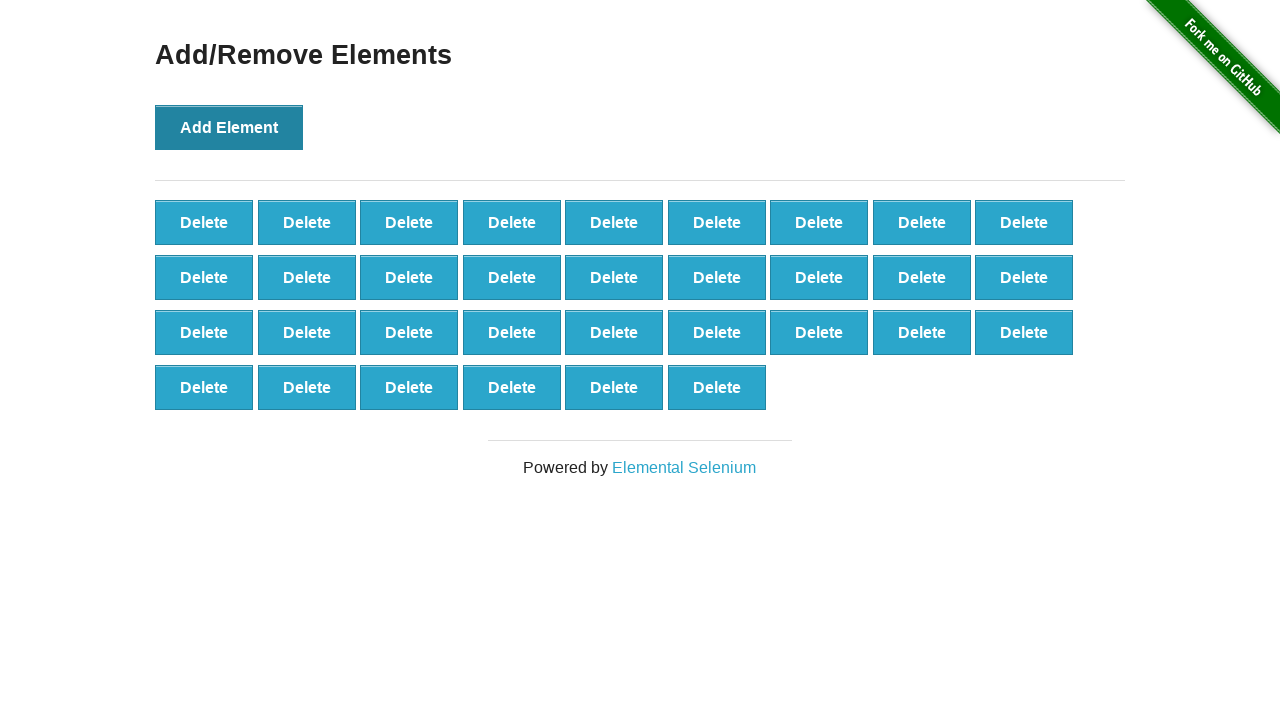

Clicked Add Element button (iteration 34/100) at (229, 127) on button[onclick='addElement()']
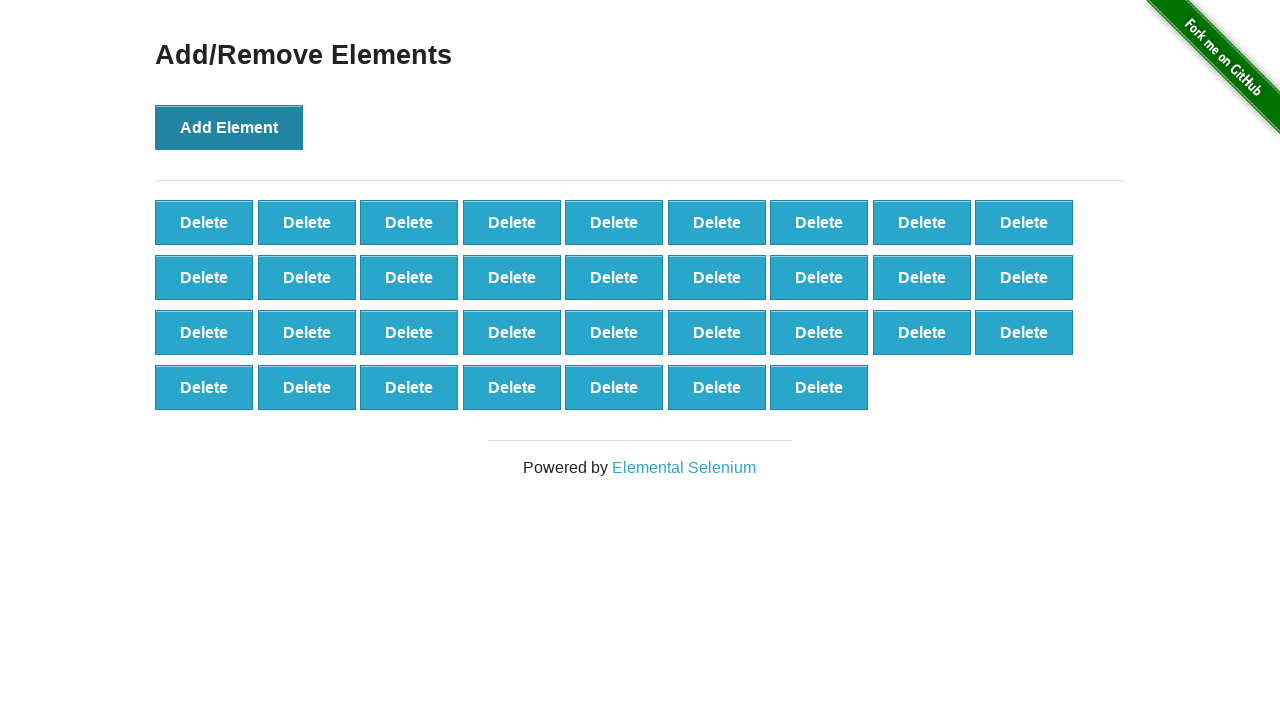

Clicked Add Element button (iteration 35/100) at (229, 127) on button[onclick='addElement()']
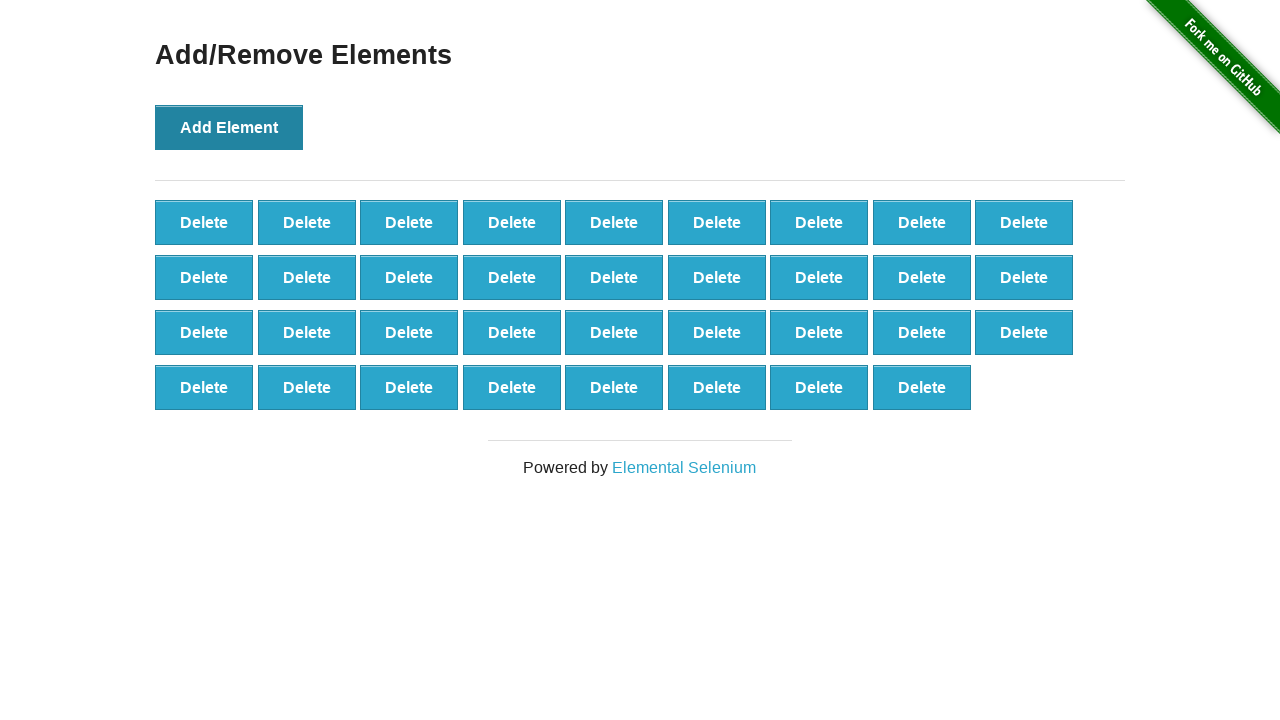

Clicked Add Element button (iteration 36/100) at (229, 127) on button[onclick='addElement()']
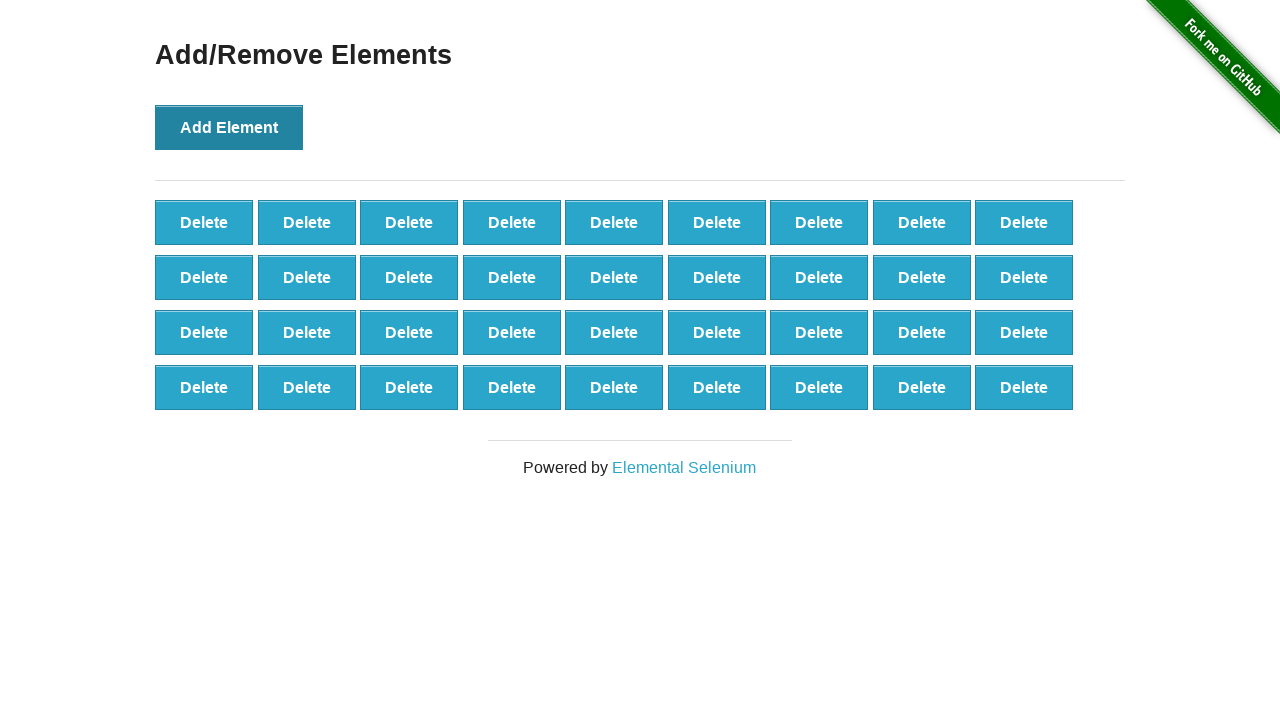

Clicked Add Element button (iteration 37/100) at (229, 127) on button[onclick='addElement()']
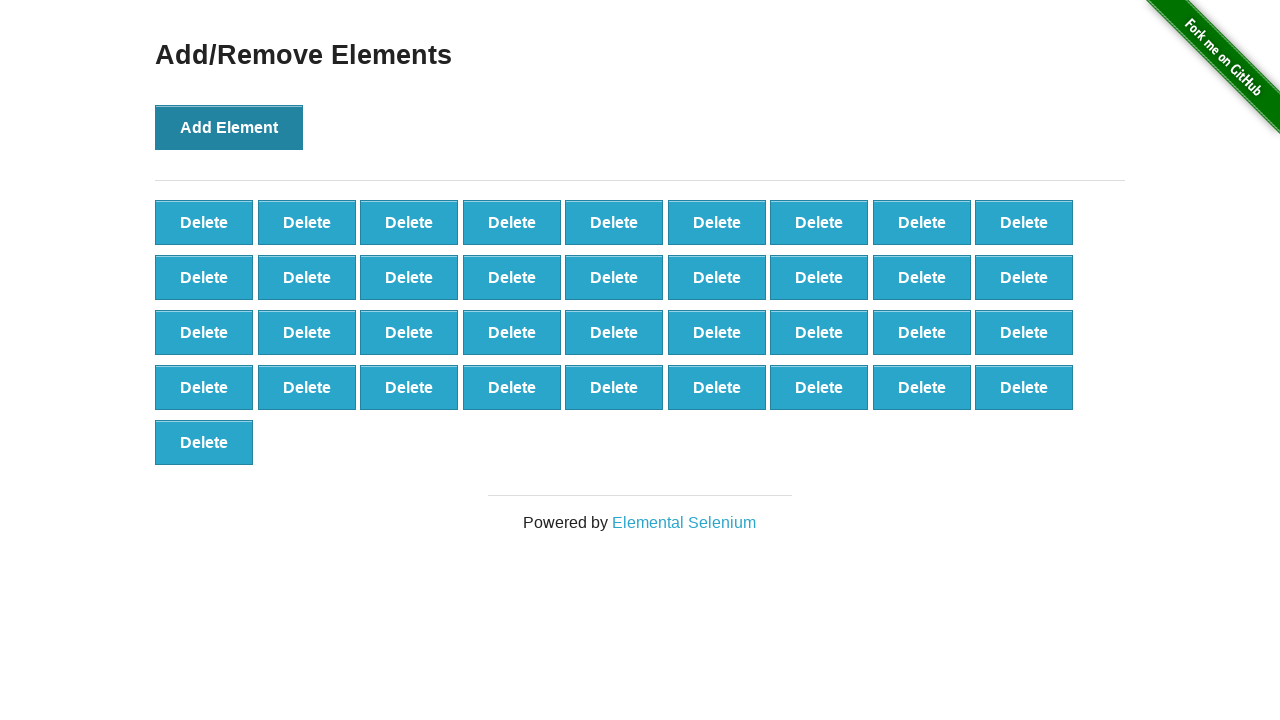

Clicked Add Element button (iteration 38/100) at (229, 127) on button[onclick='addElement()']
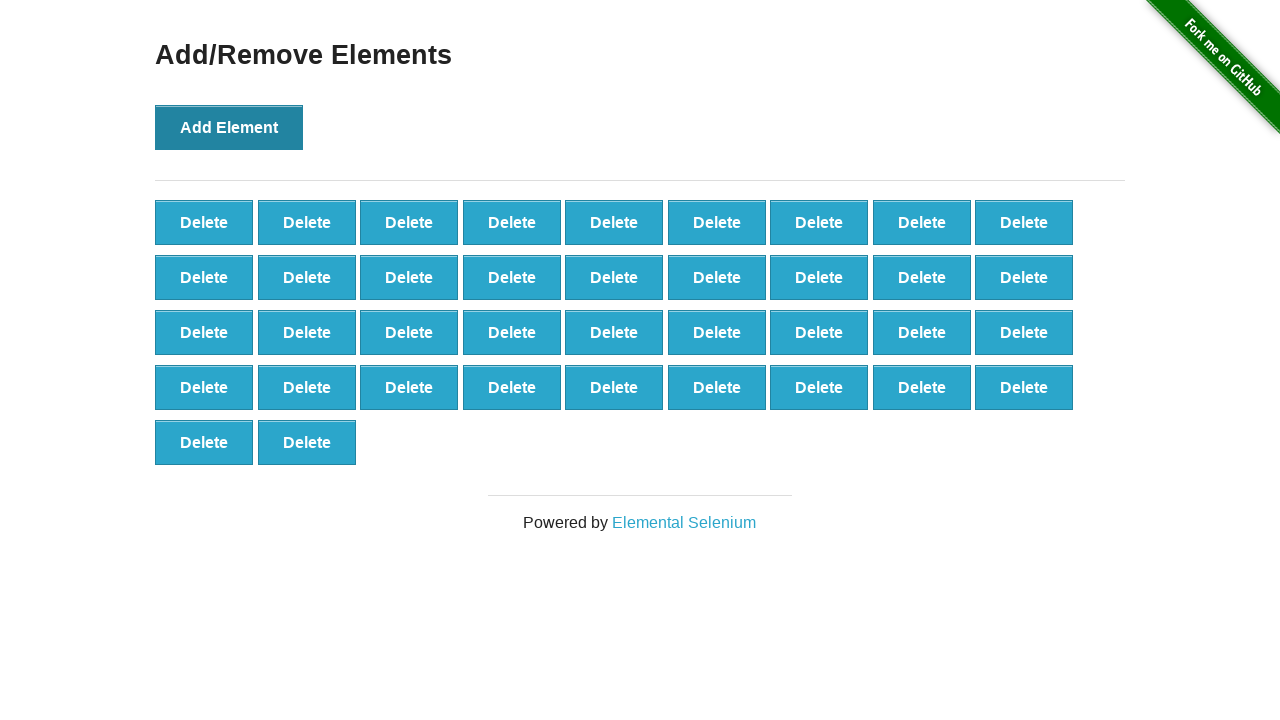

Clicked Add Element button (iteration 39/100) at (229, 127) on button[onclick='addElement()']
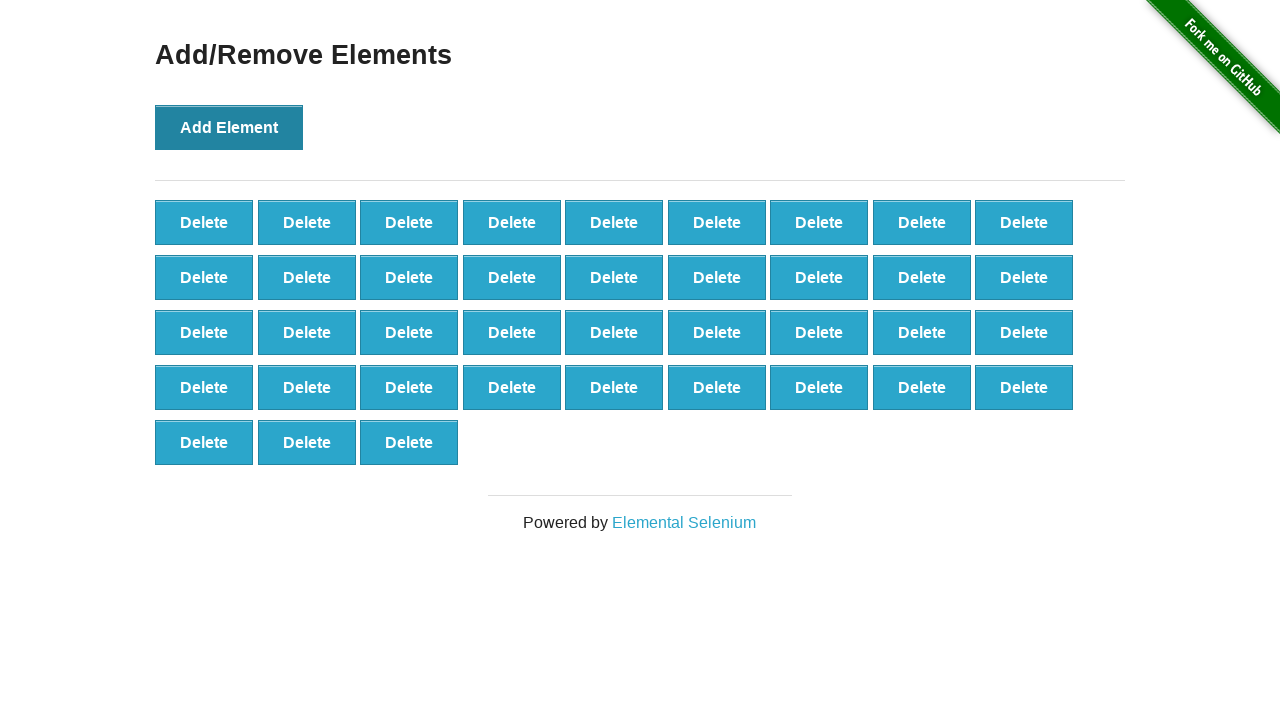

Clicked Add Element button (iteration 40/100) at (229, 127) on button[onclick='addElement()']
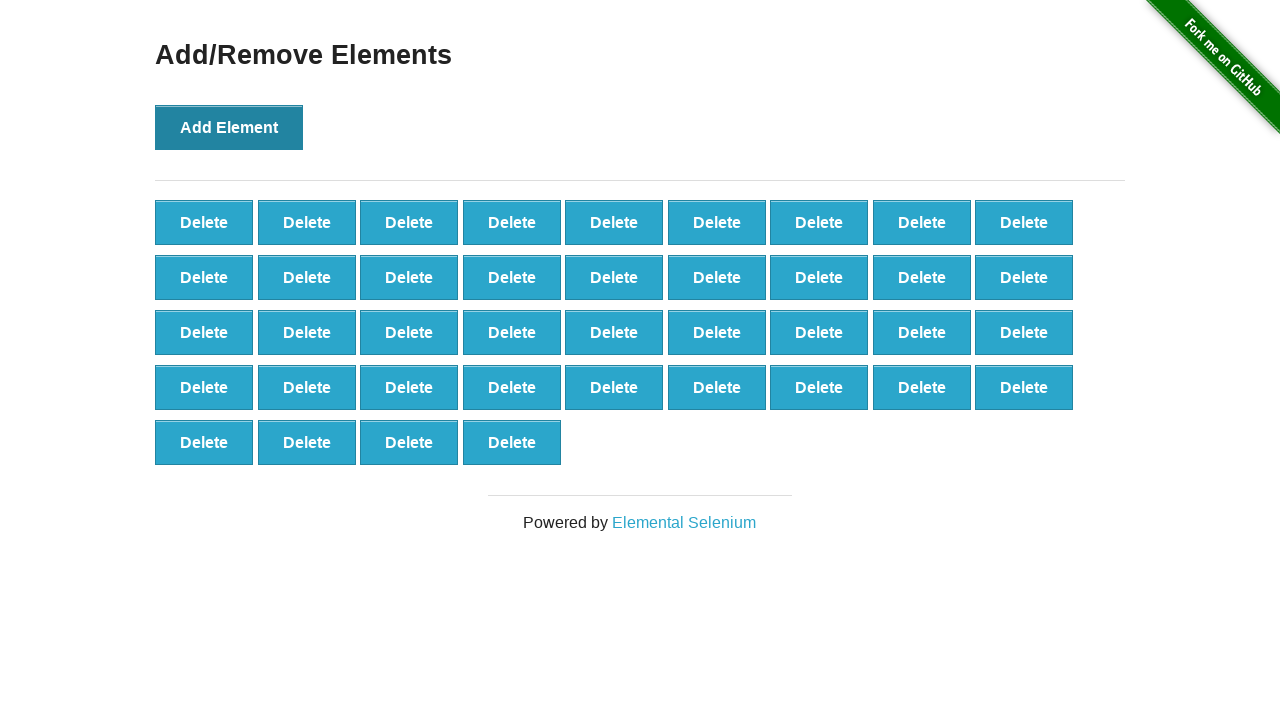

Clicked Add Element button (iteration 41/100) at (229, 127) on button[onclick='addElement()']
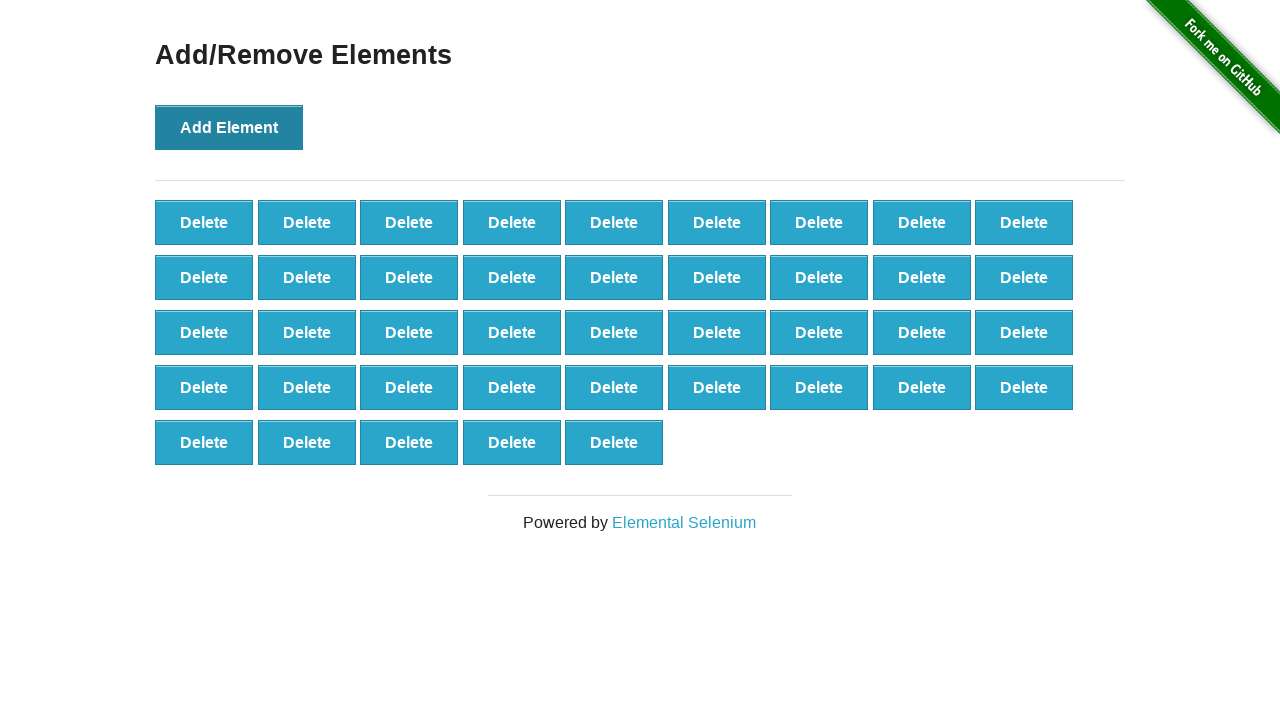

Clicked Add Element button (iteration 42/100) at (229, 127) on button[onclick='addElement()']
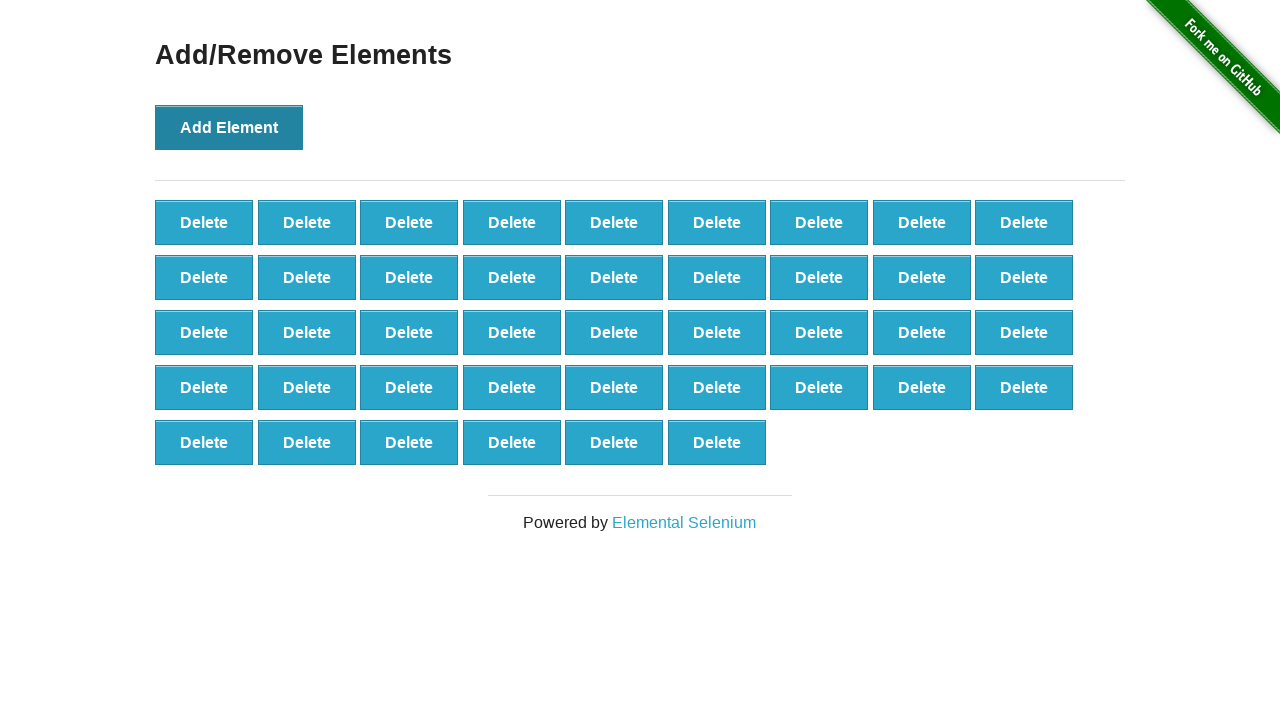

Clicked Add Element button (iteration 43/100) at (229, 127) on button[onclick='addElement()']
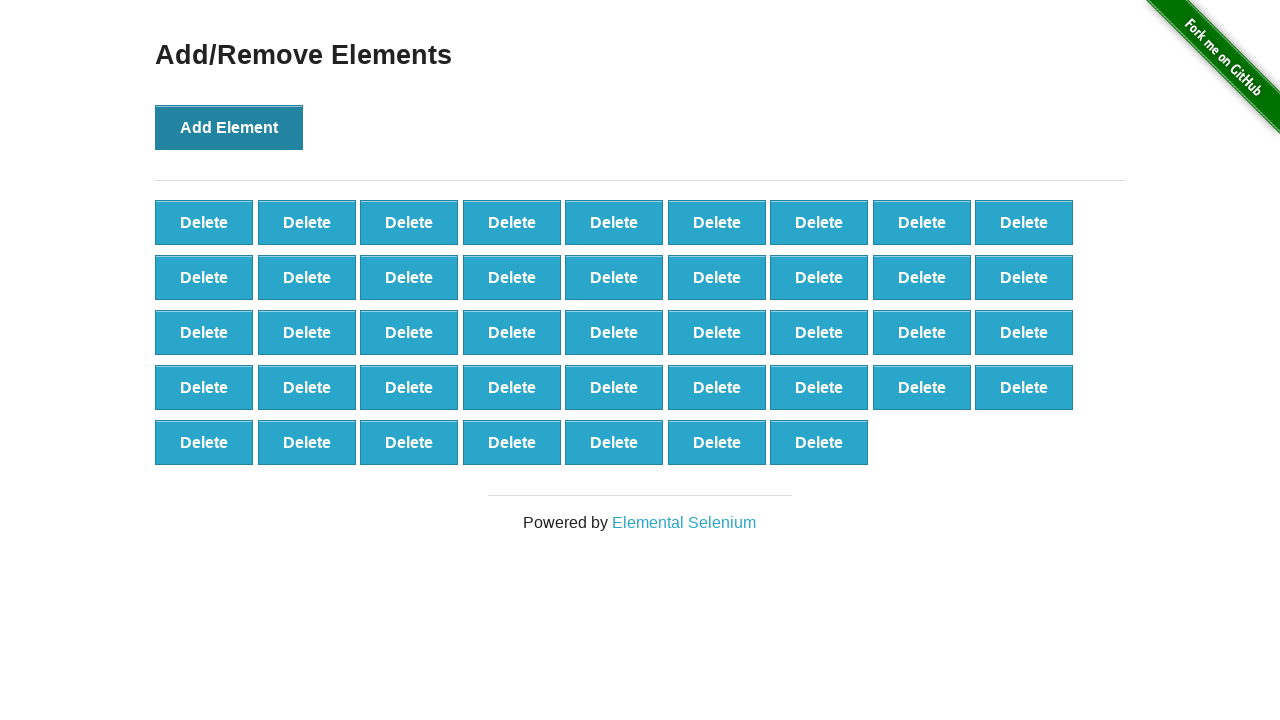

Clicked Add Element button (iteration 44/100) at (229, 127) on button[onclick='addElement()']
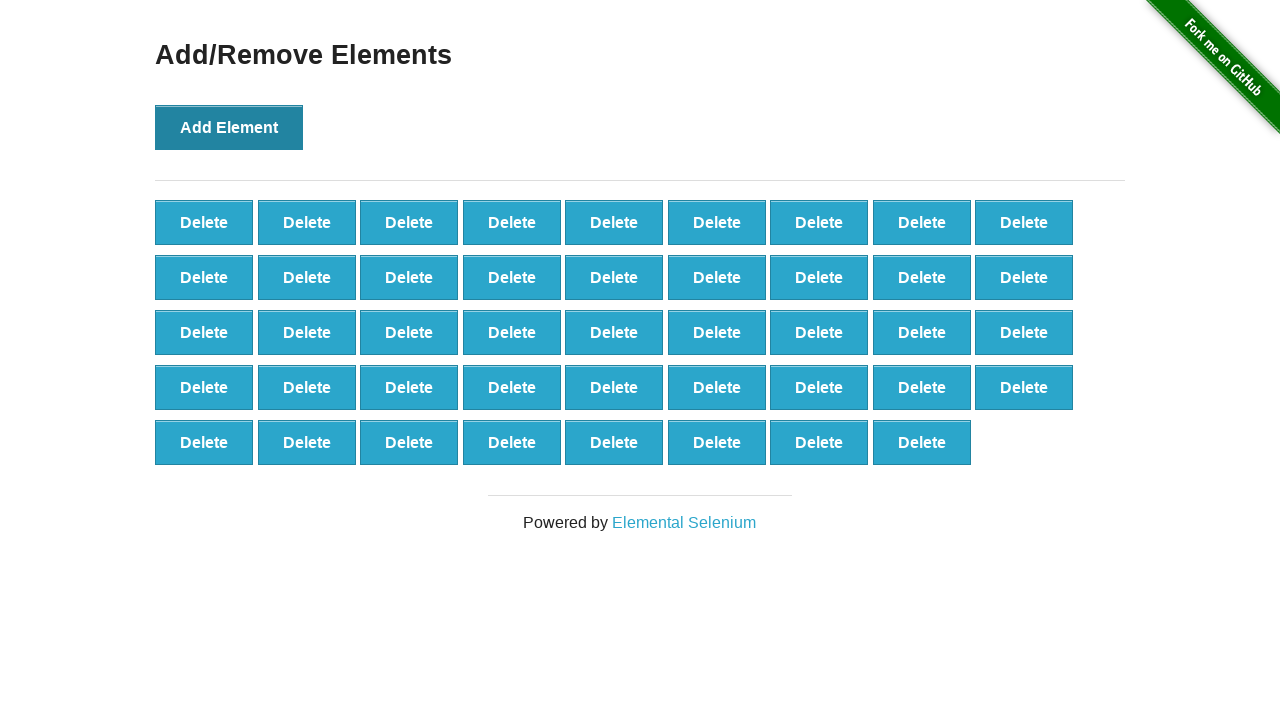

Clicked Add Element button (iteration 45/100) at (229, 127) on button[onclick='addElement()']
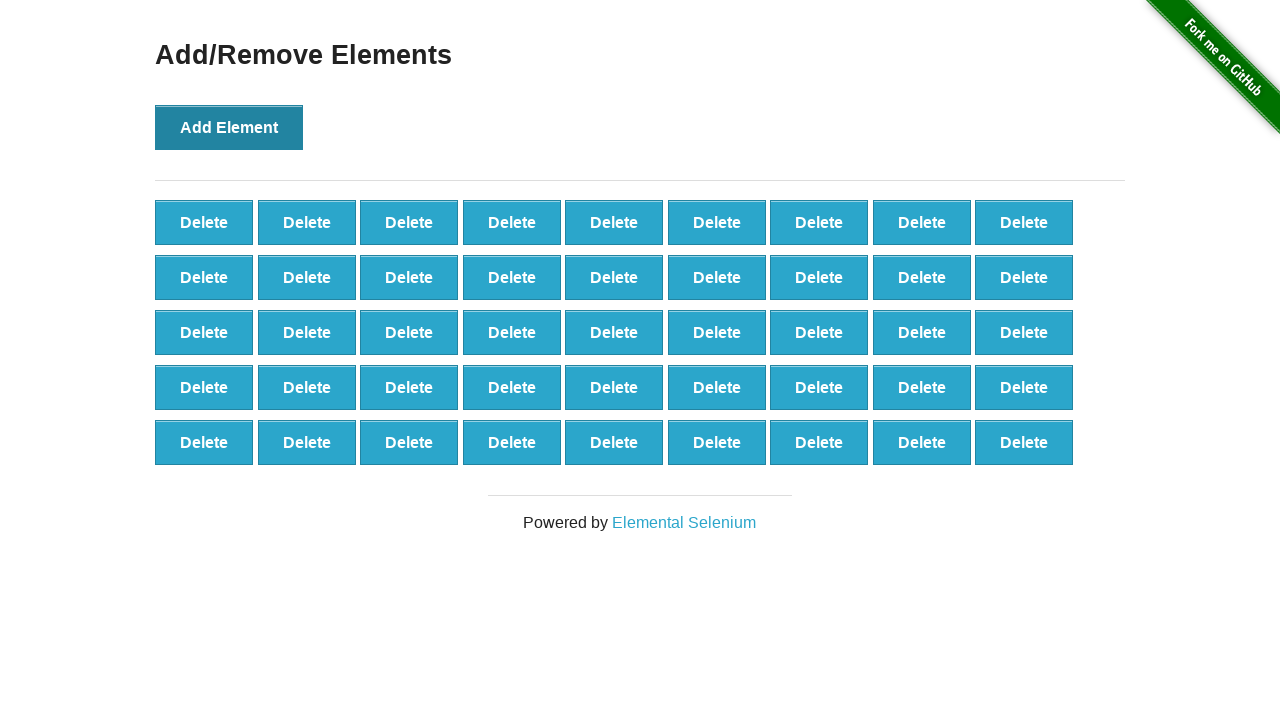

Clicked Add Element button (iteration 46/100) at (229, 127) on button[onclick='addElement()']
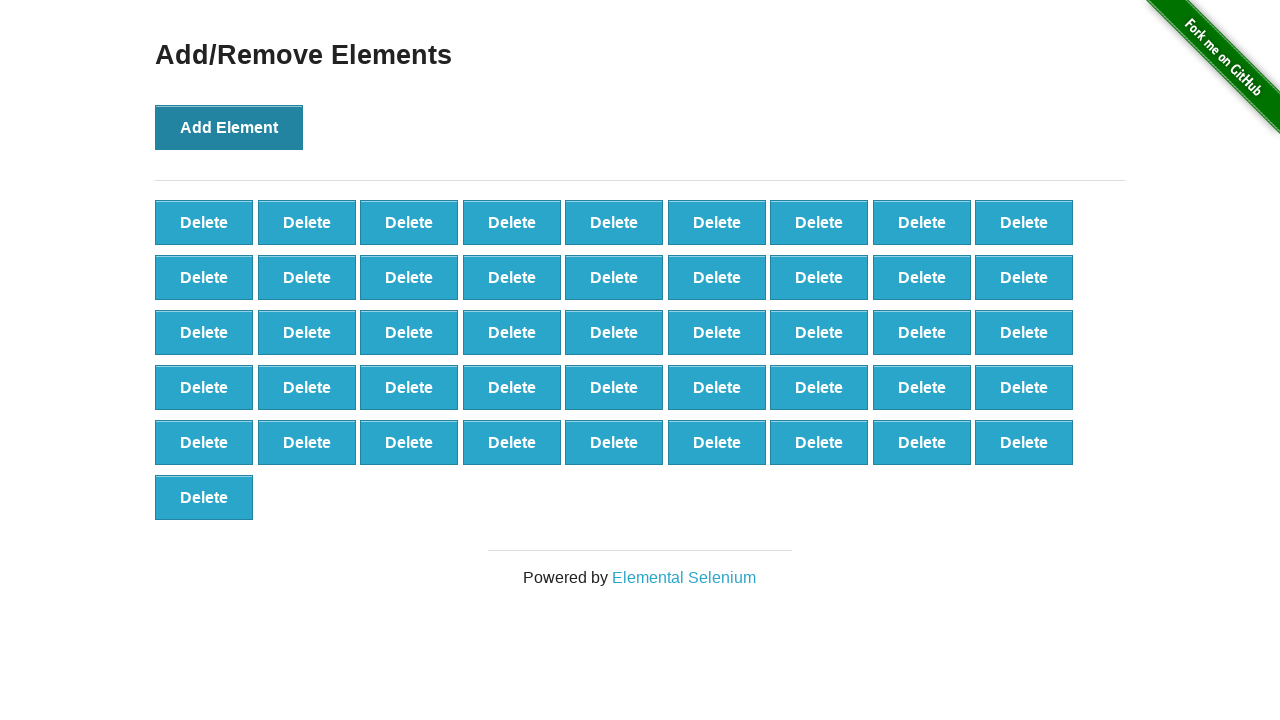

Clicked Add Element button (iteration 47/100) at (229, 127) on button[onclick='addElement()']
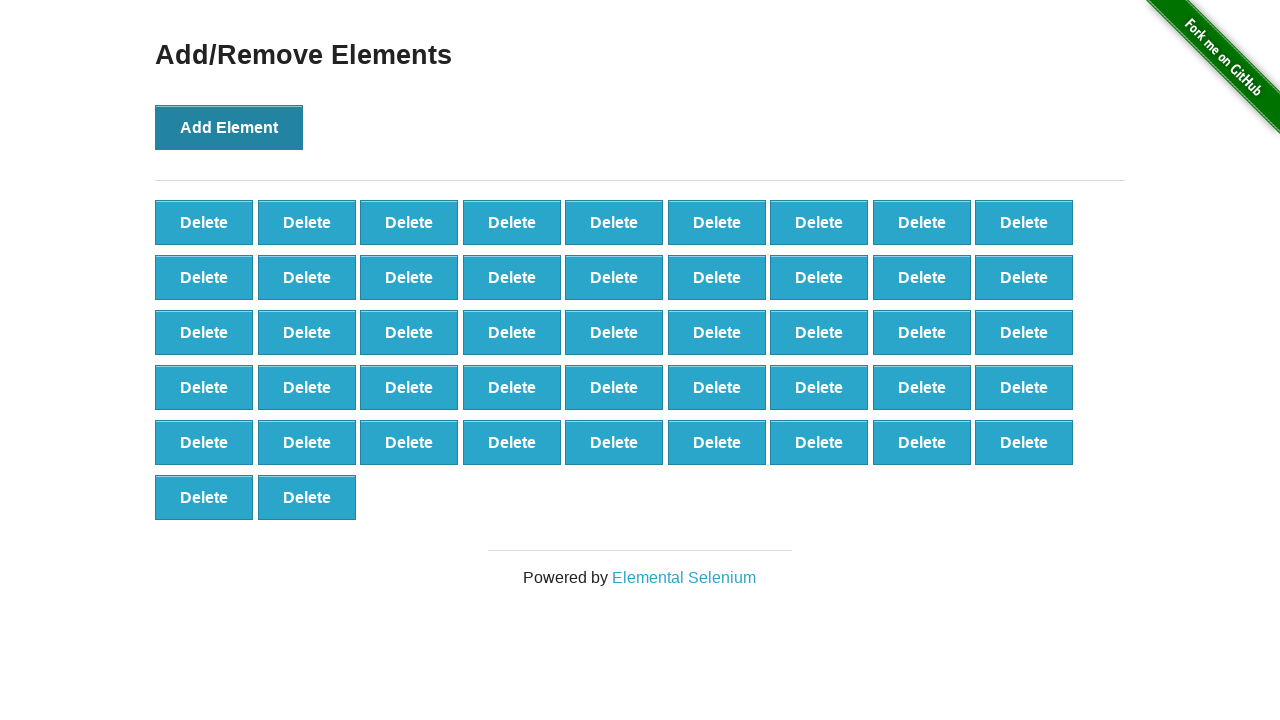

Clicked Add Element button (iteration 48/100) at (229, 127) on button[onclick='addElement()']
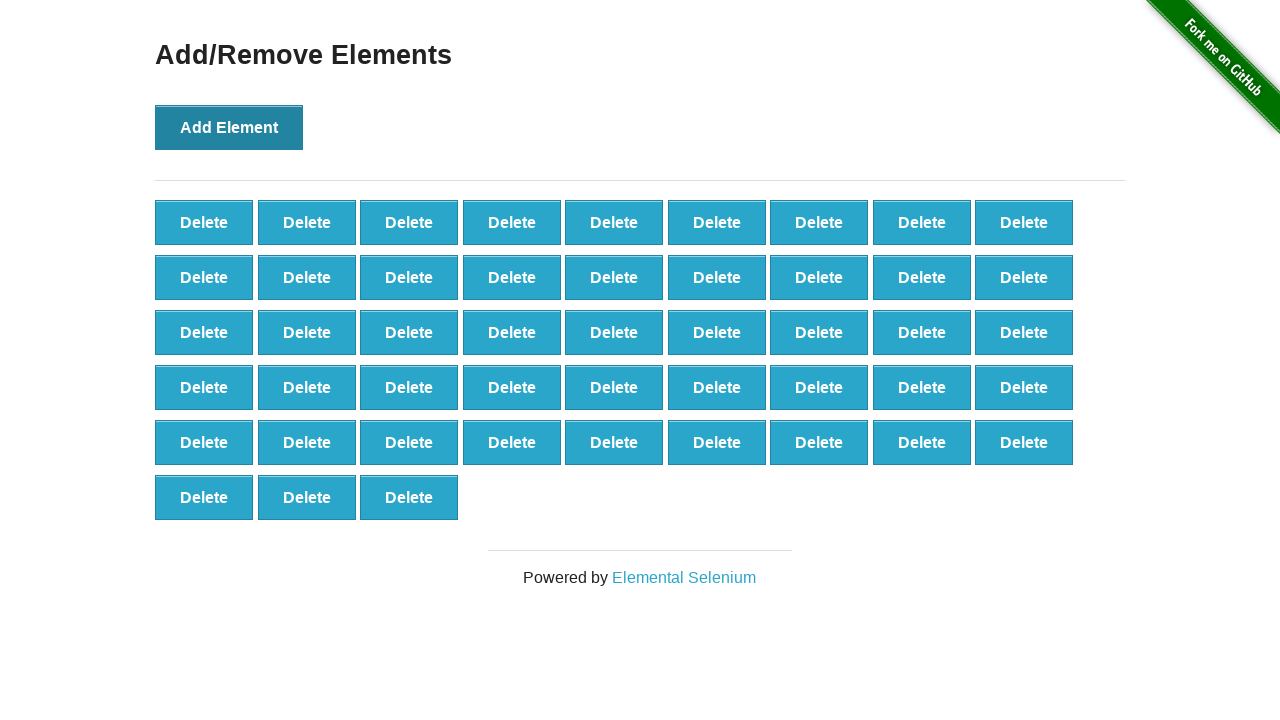

Clicked Add Element button (iteration 49/100) at (229, 127) on button[onclick='addElement()']
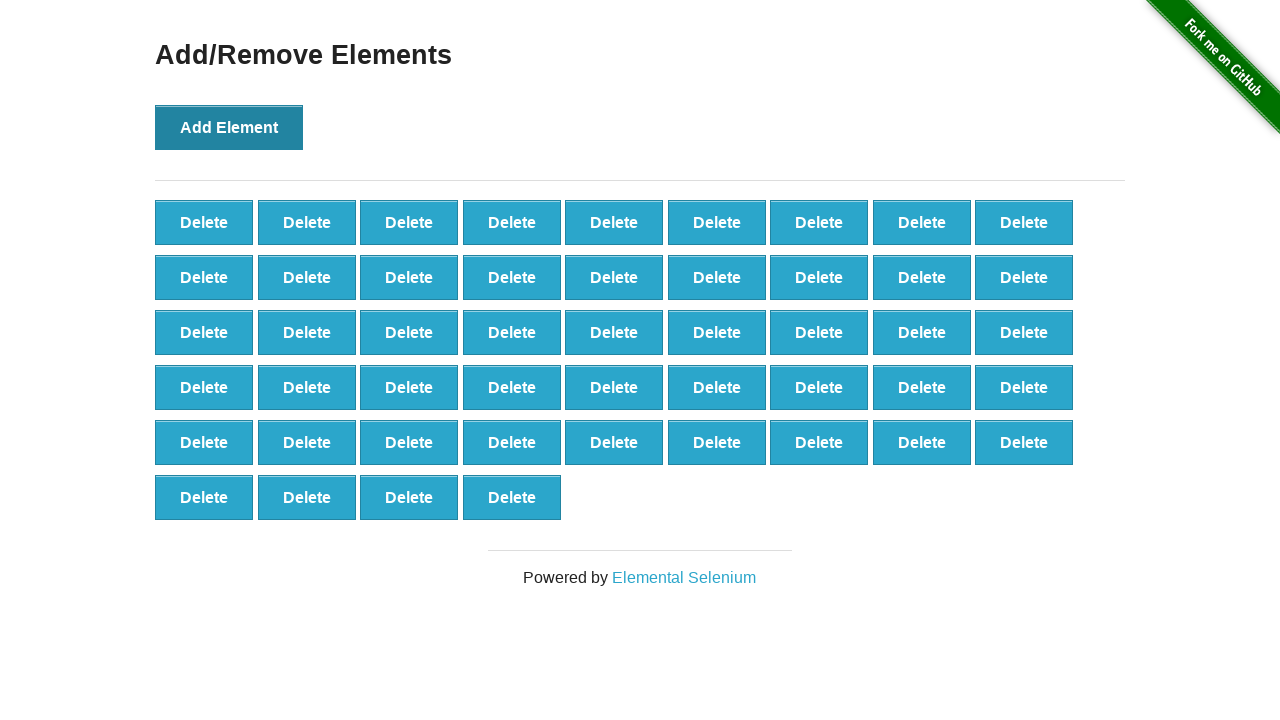

Clicked Add Element button (iteration 50/100) at (229, 127) on button[onclick='addElement()']
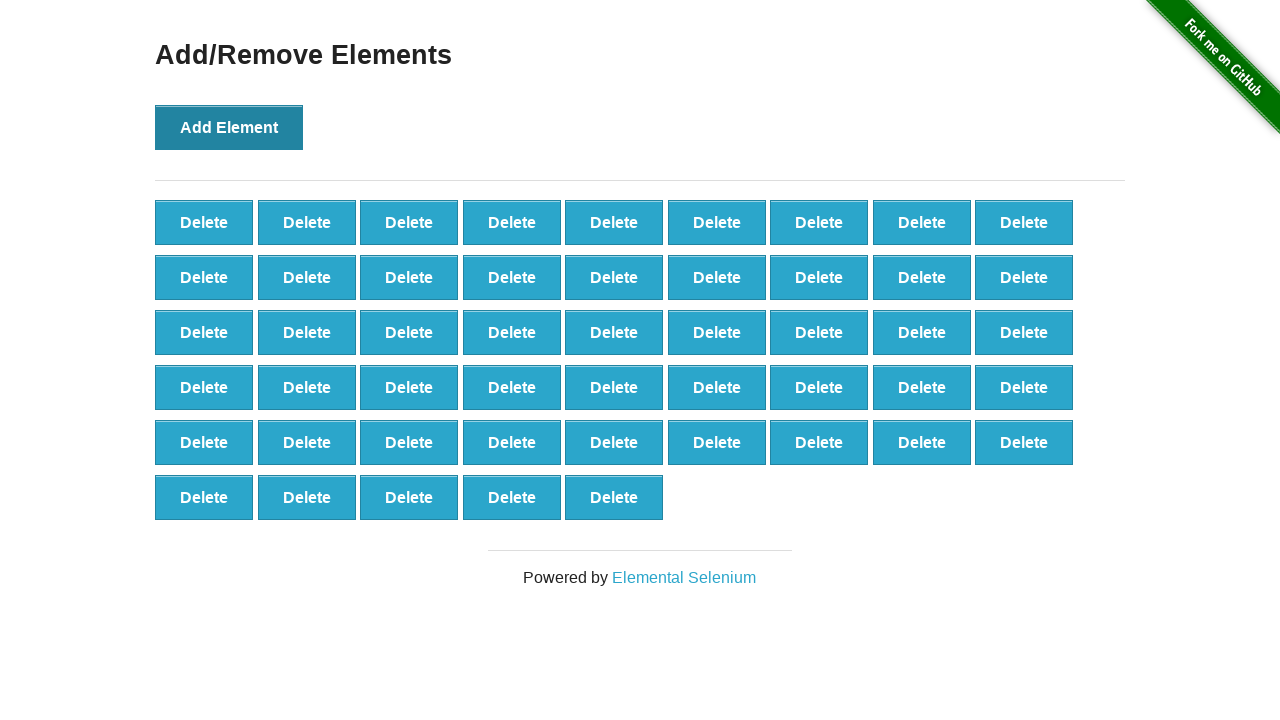

Clicked Add Element button (iteration 51/100) at (229, 127) on button[onclick='addElement()']
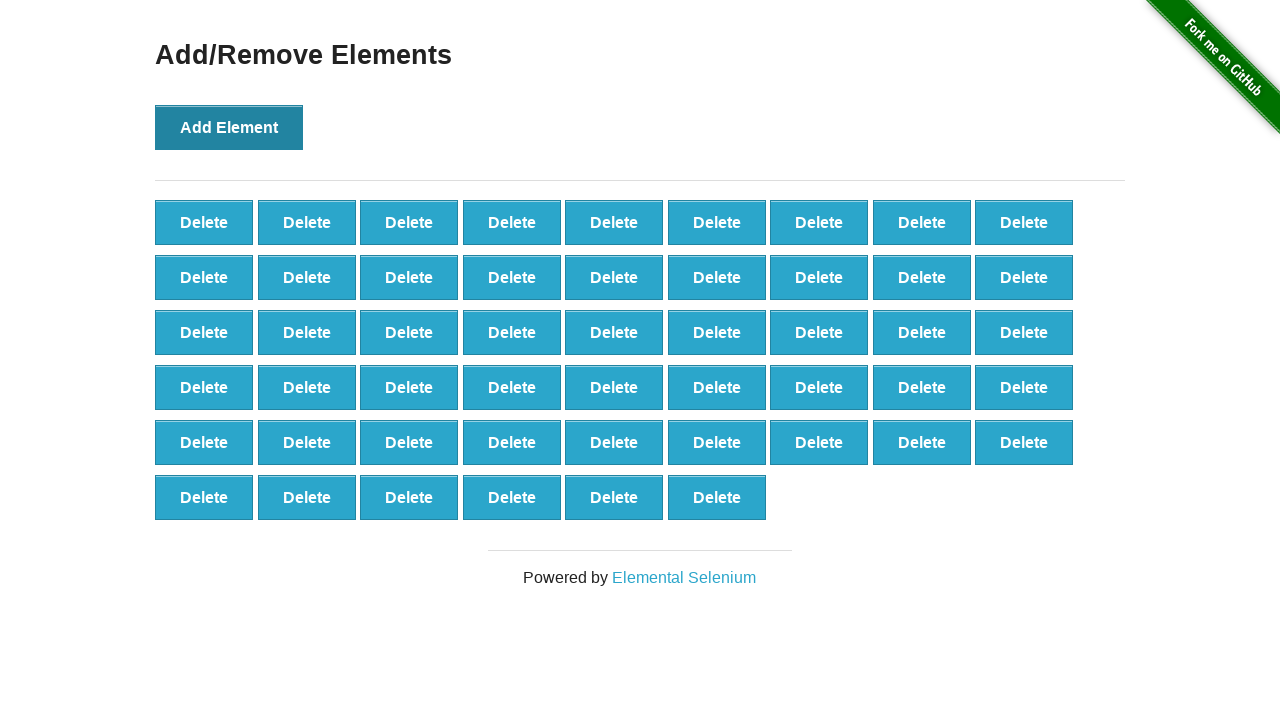

Clicked Add Element button (iteration 52/100) at (229, 127) on button[onclick='addElement()']
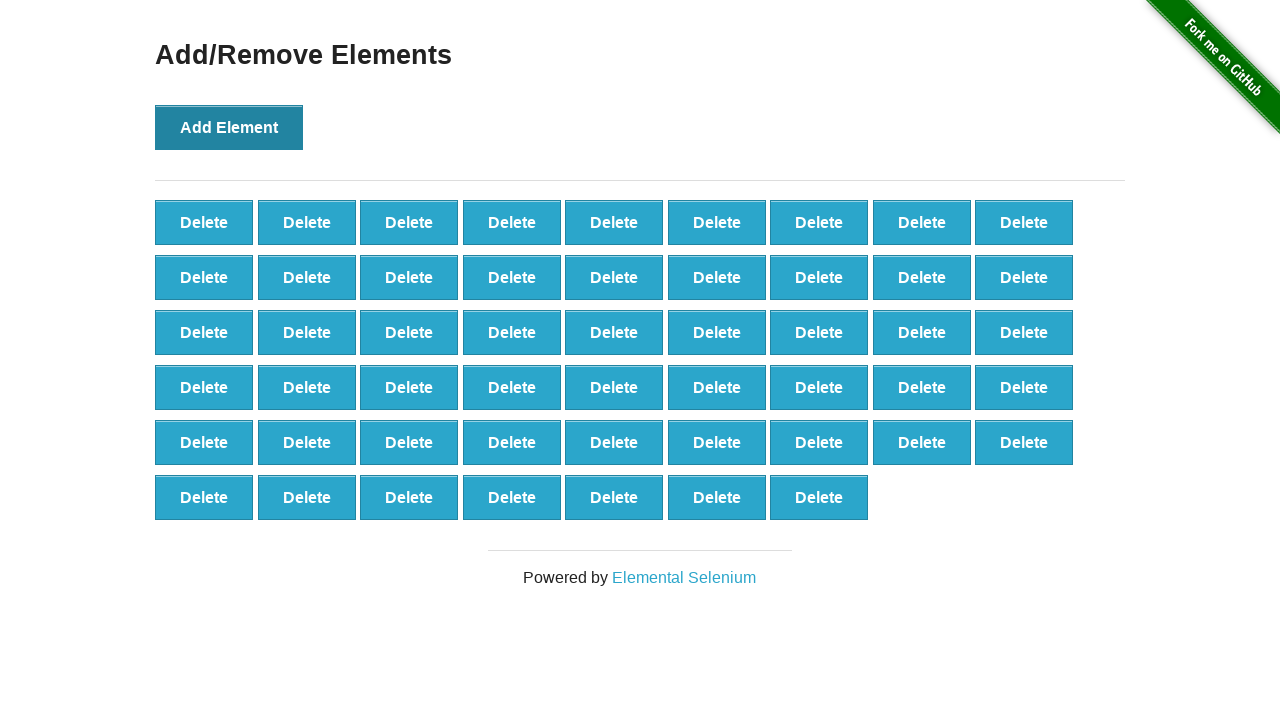

Clicked Add Element button (iteration 53/100) at (229, 127) on button[onclick='addElement()']
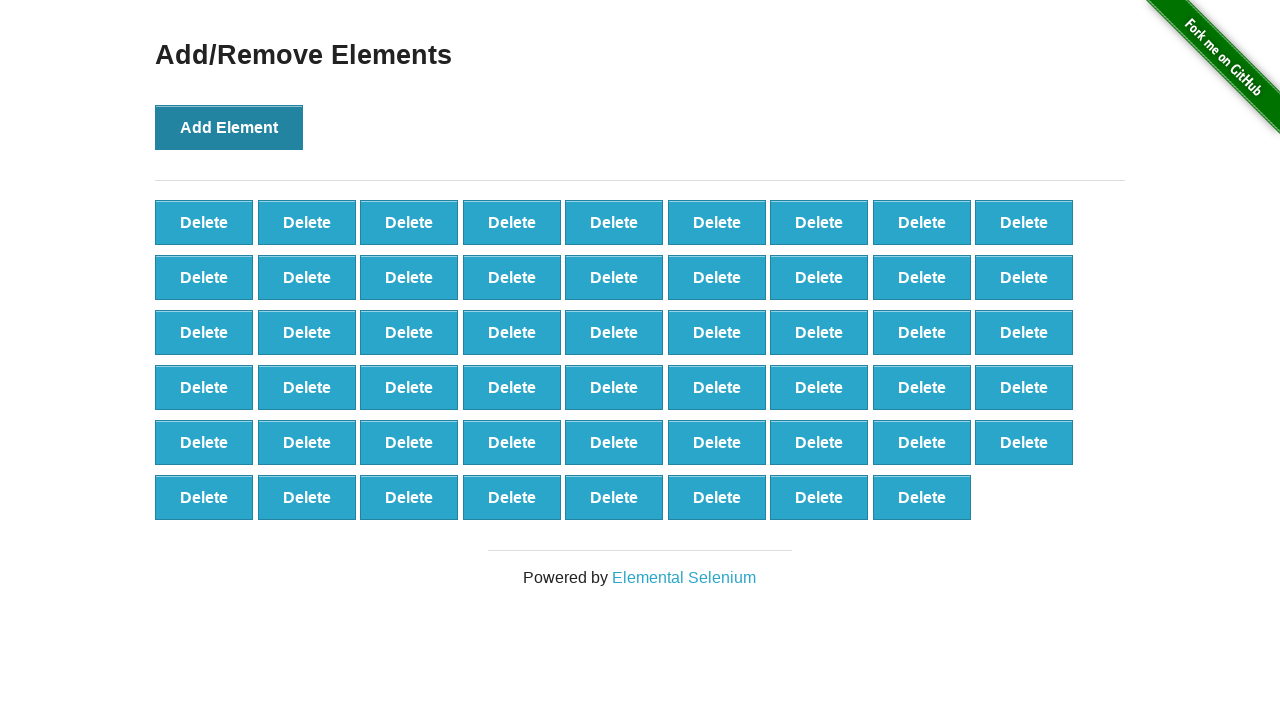

Clicked Add Element button (iteration 54/100) at (229, 127) on button[onclick='addElement()']
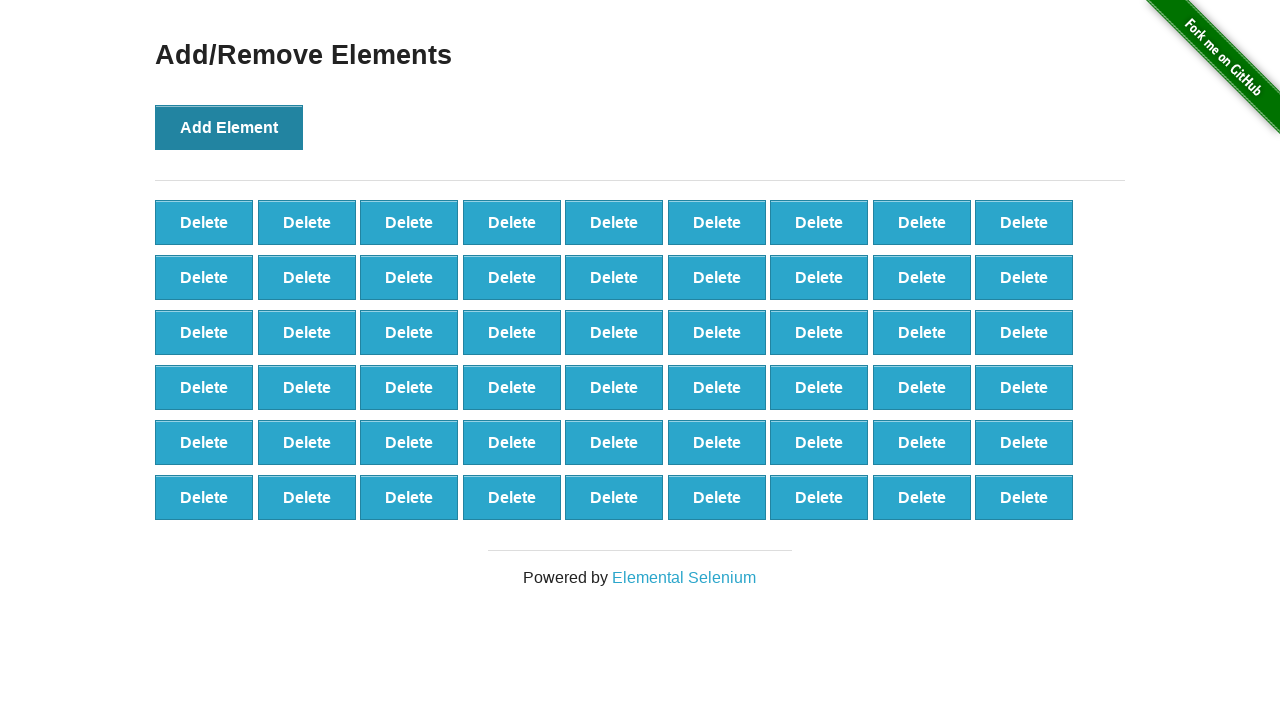

Clicked Add Element button (iteration 55/100) at (229, 127) on button[onclick='addElement()']
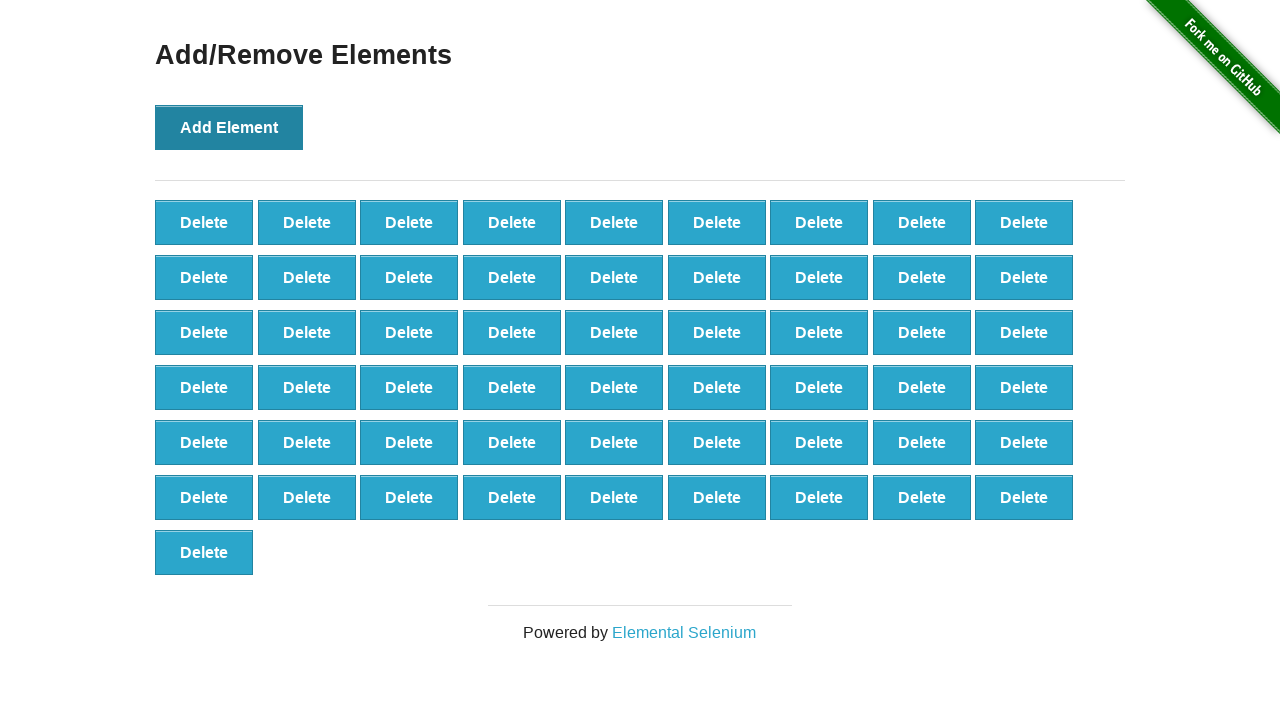

Clicked Add Element button (iteration 56/100) at (229, 127) on button[onclick='addElement()']
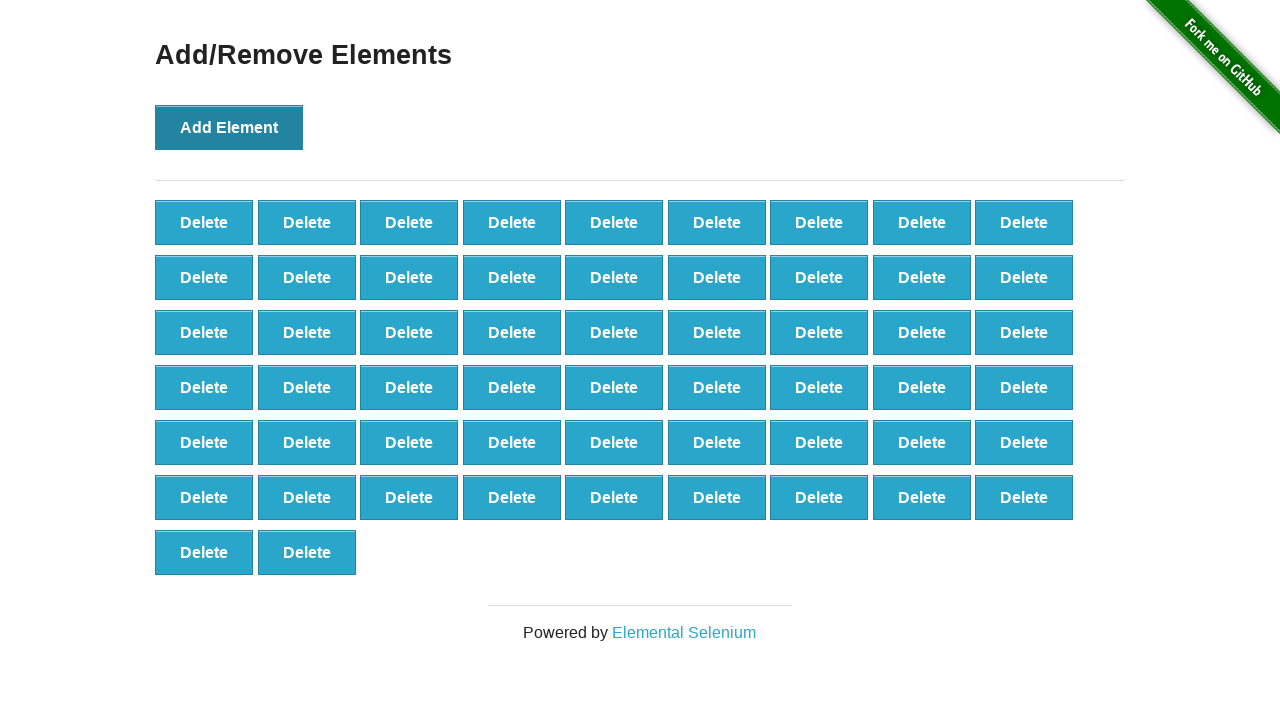

Clicked Add Element button (iteration 57/100) at (229, 127) on button[onclick='addElement()']
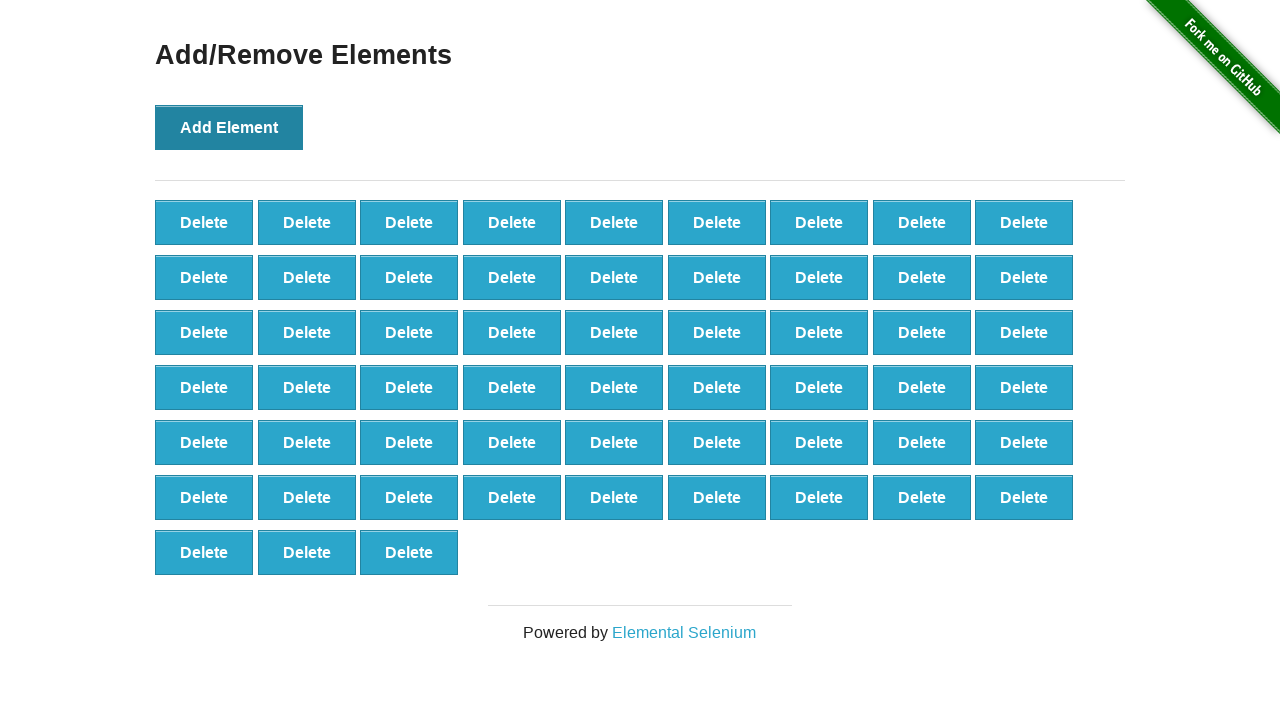

Clicked Add Element button (iteration 58/100) at (229, 127) on button[onclick='addElement()']
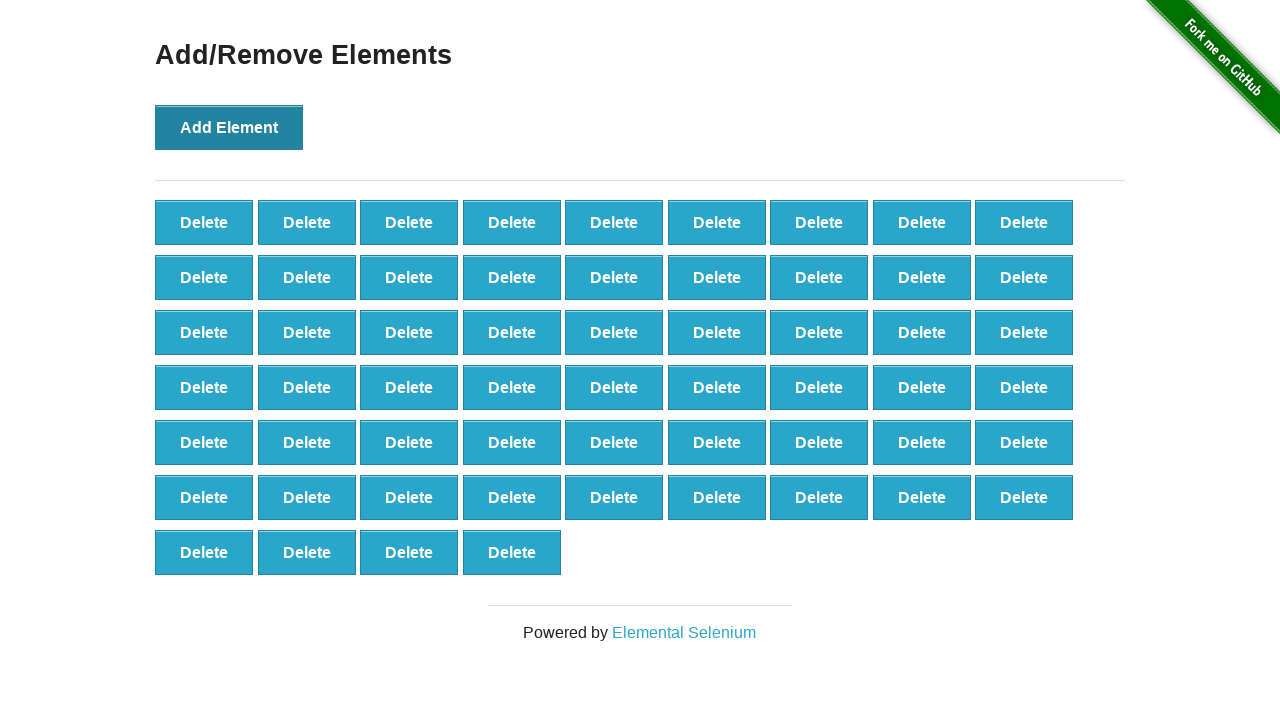

Clicked Add Element button (iteration 59/100) at (229, 127) on button[onclick='addElement()']
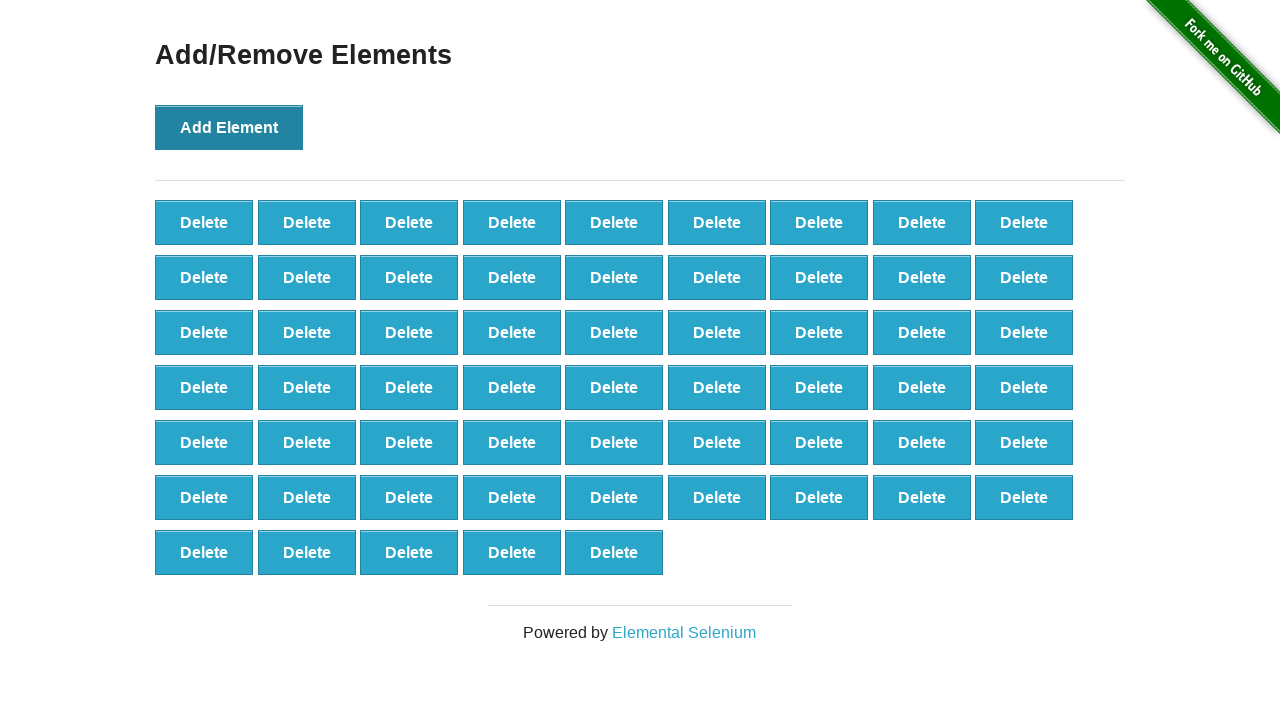

Clicked Add Element button (iteration 60/100) at (229, 127) on button[onclick='addElement()']
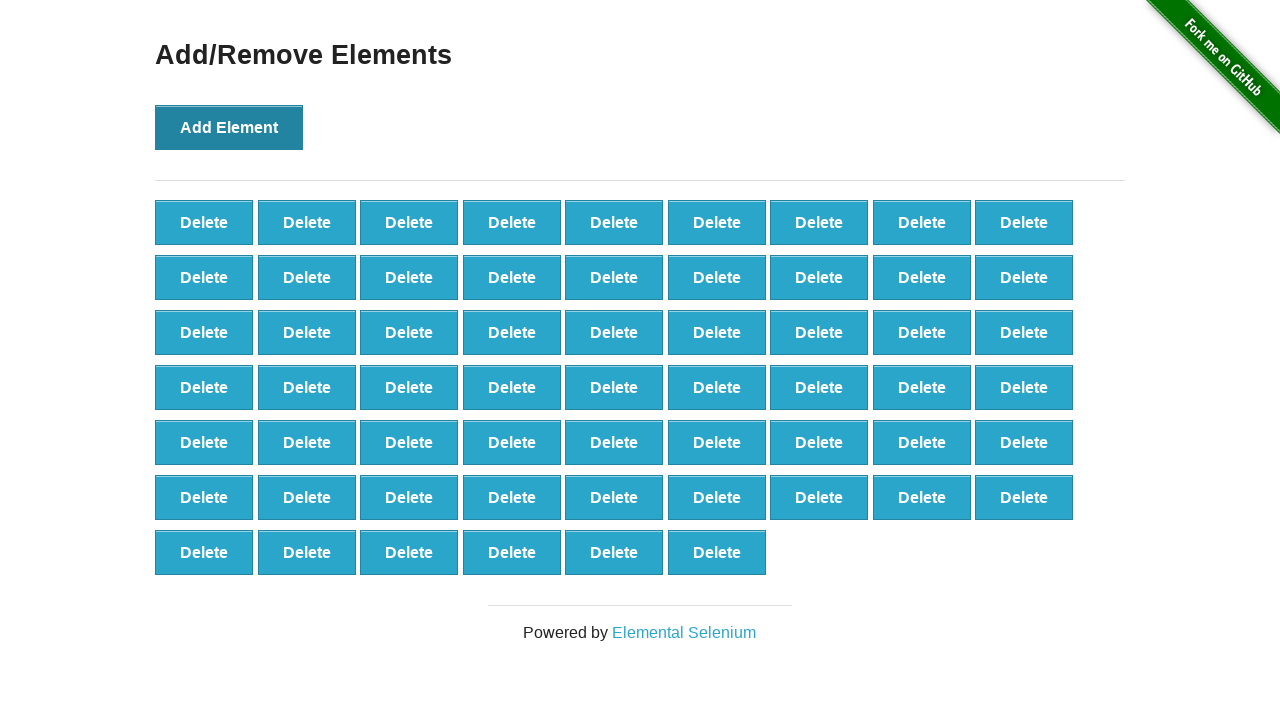

Clicked Add Element button (iteration 61/100) at (229, 127) on button[onclick='addElement()']
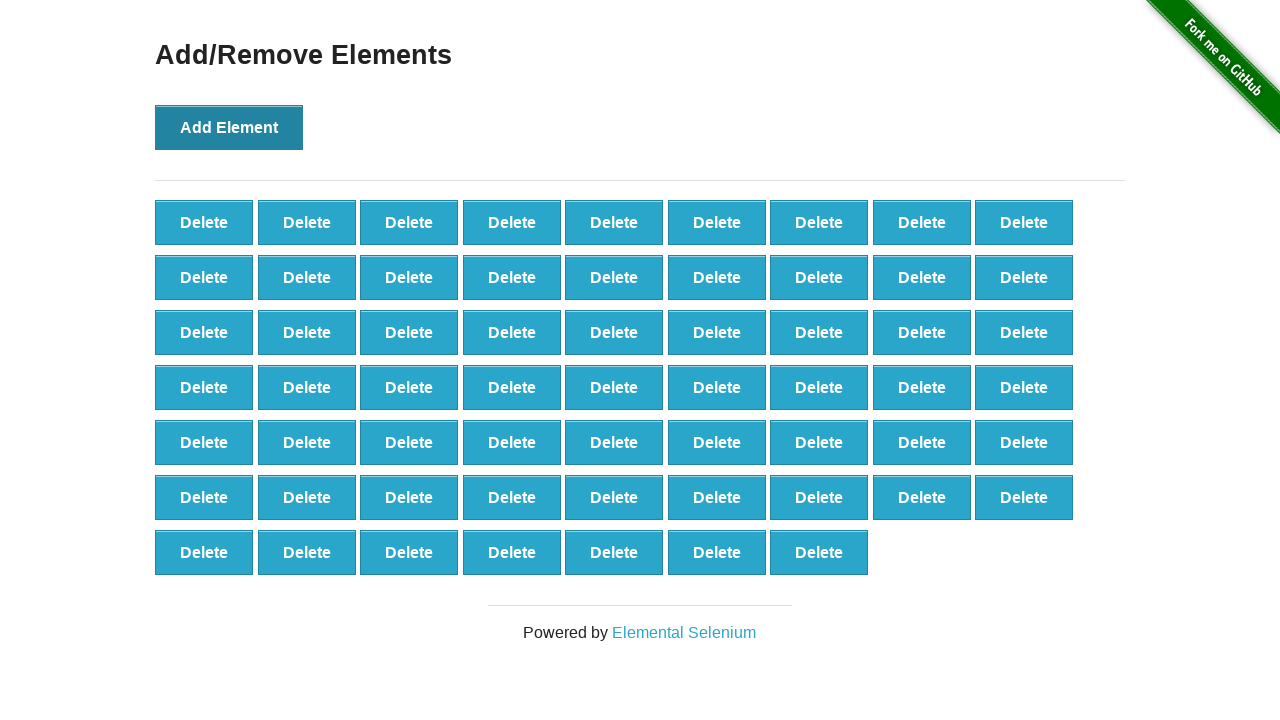

Clicked Add Element button (iteration 62/100) at (229, 127) on button[onclick='addElement()']
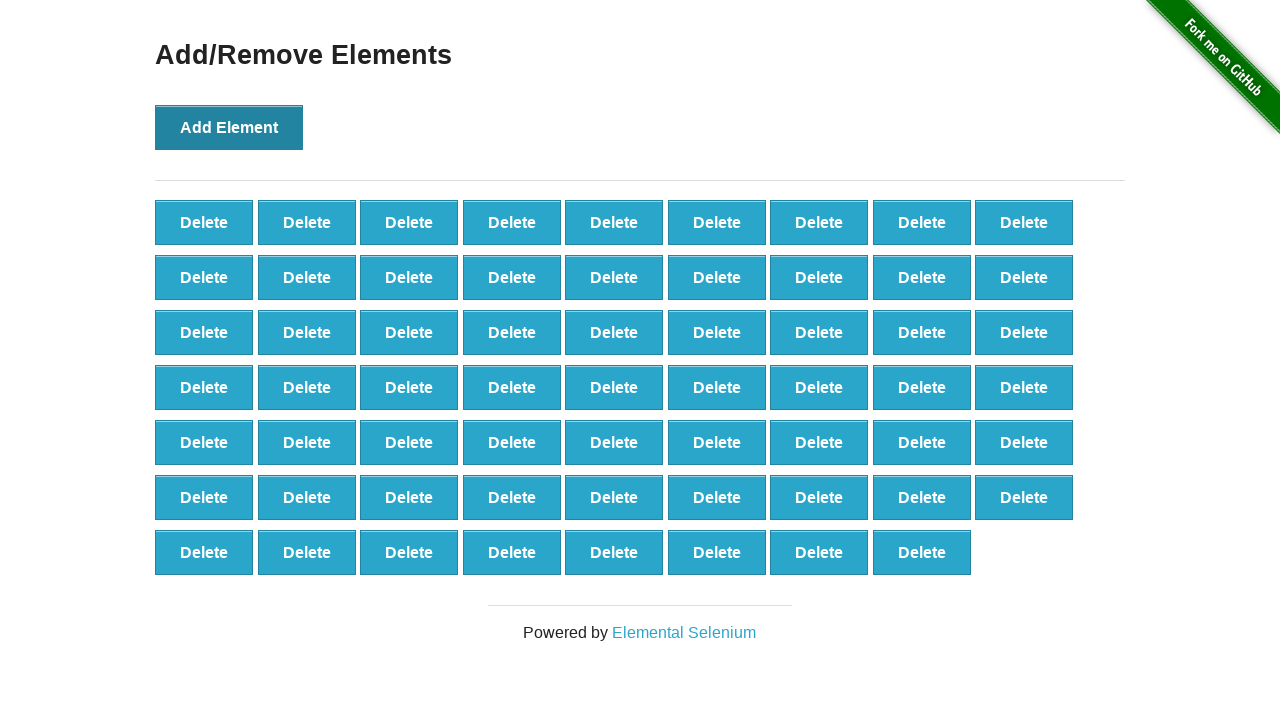

Clicked Add Element button (iteration 63/100) at (229, 127) on button[onclick='addElement()']
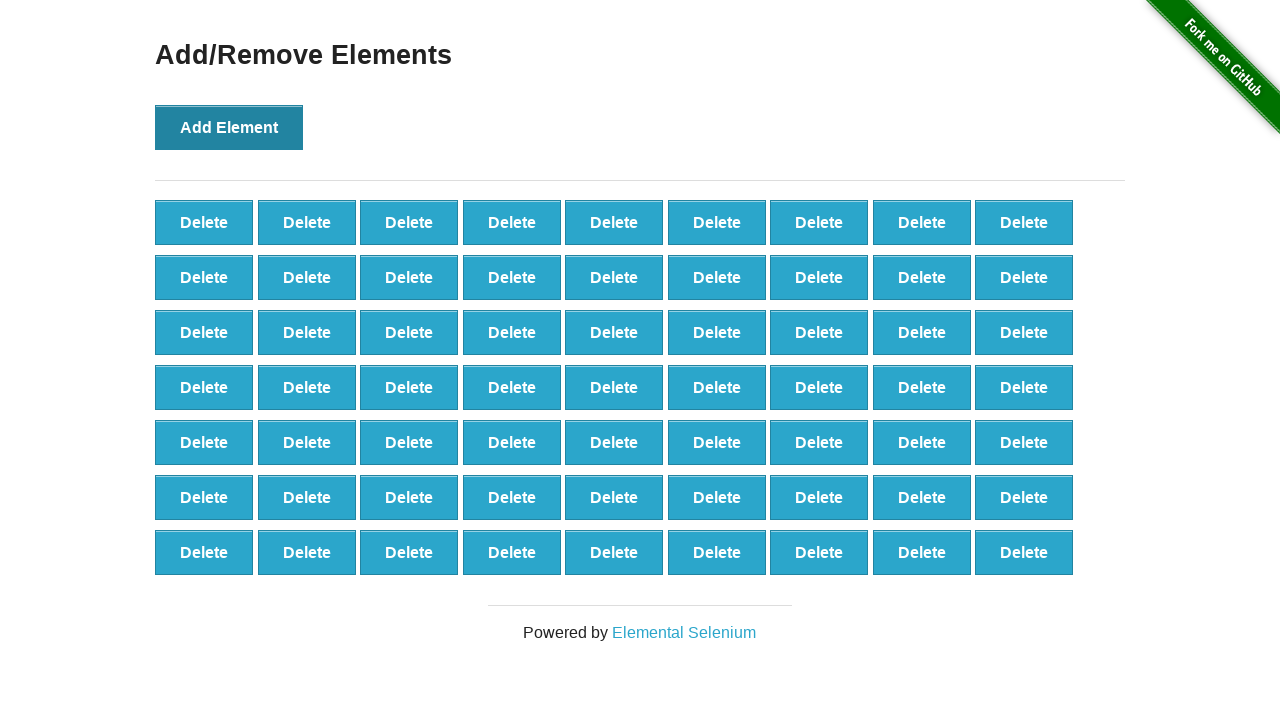

Clicked Add Element button (iteration 64/100) at (229, 127) on button[onclick='addElement()']
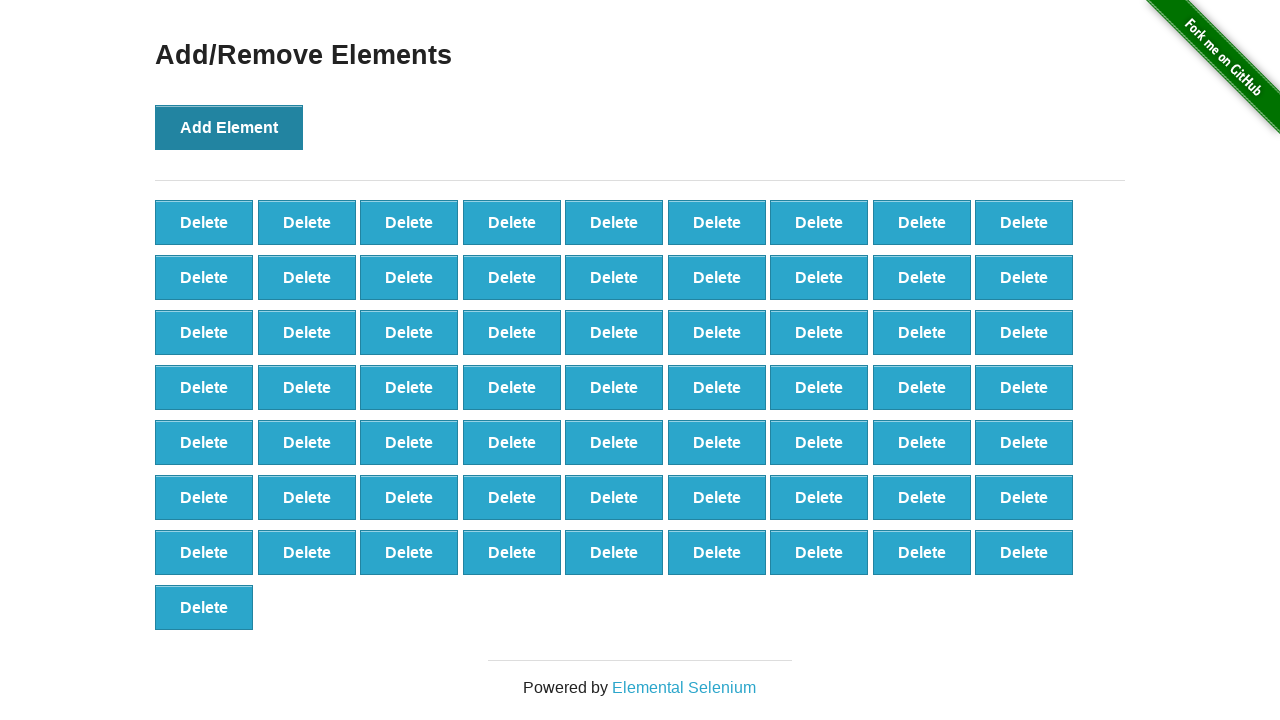

Clicked Add Element button (iteration 65/100) at (229, 127) on button[onclick='addElement()']
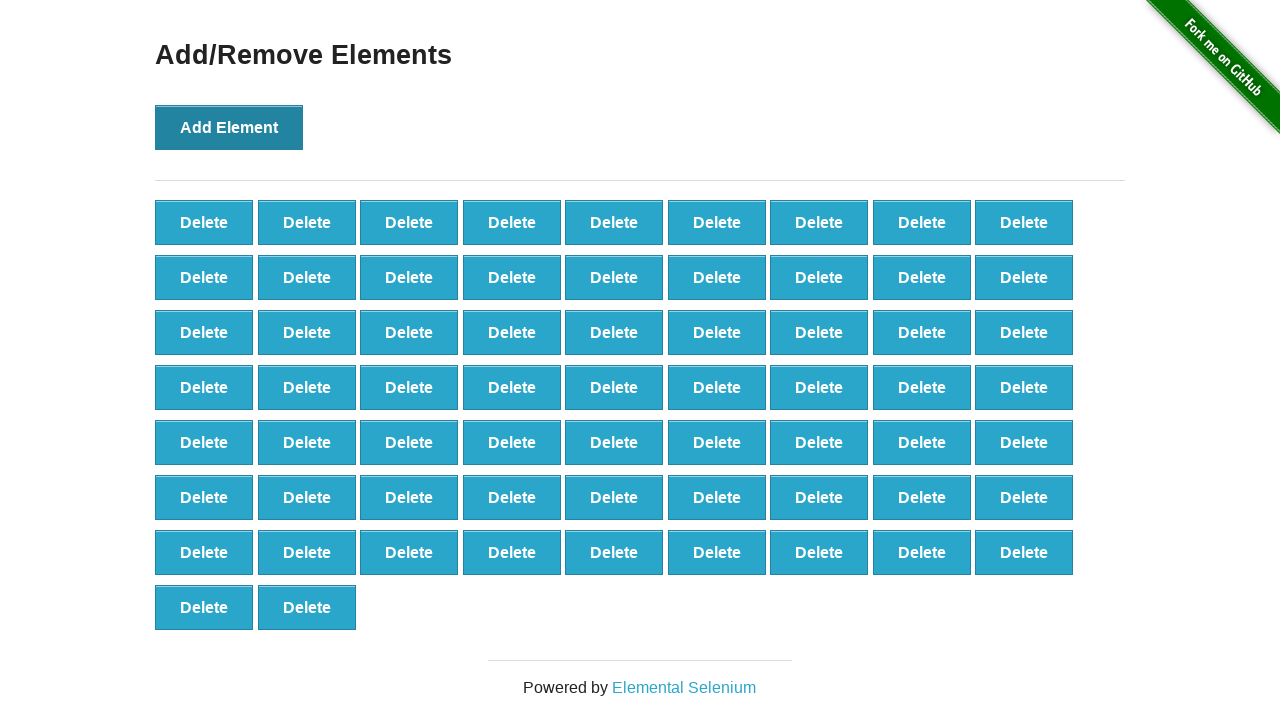

Clicked Add Element button (iteration 66/100) at (229, 127) on button[onclick='addElement()']
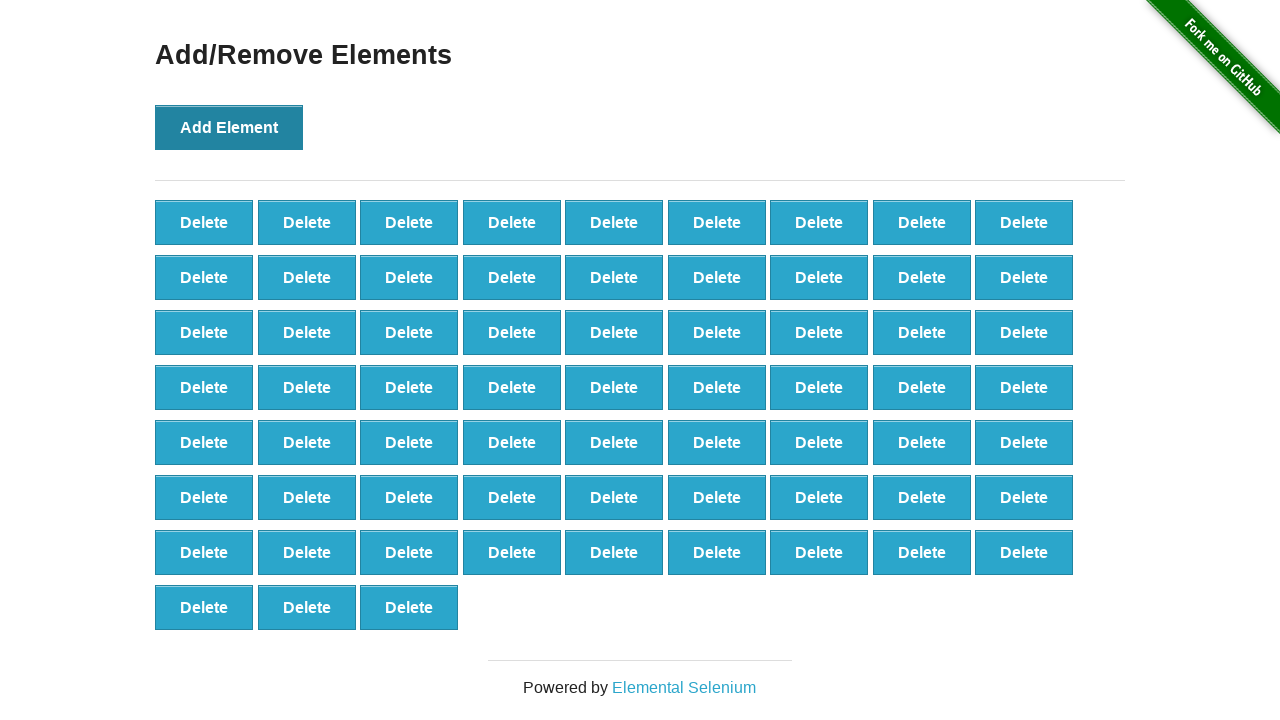

Clicked Add Element button (iteration 67/100) at (229, 127) on button[onclick='addElement()']
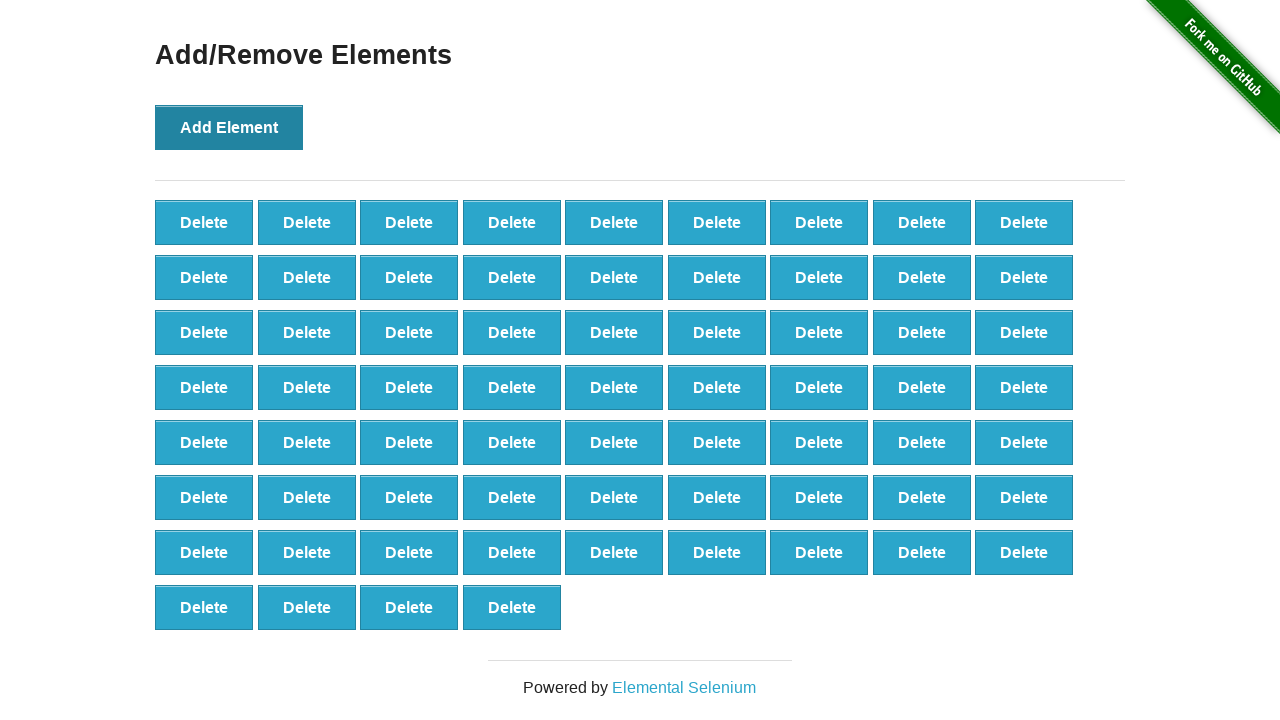

Clicked Add Element button (iteration 68/100) at (229, 127) on button[onclick='addElement()']
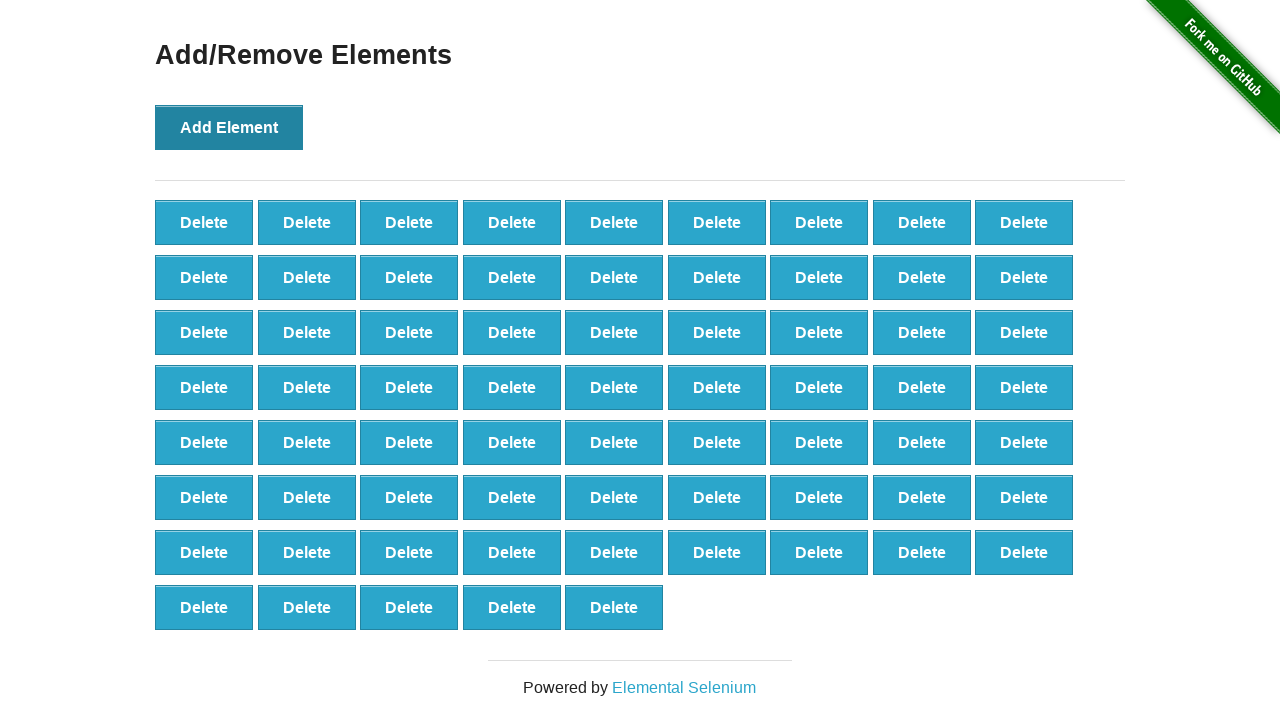

Clicked Add Element button (iteration 69/100) at (229, 127) on button[onclick='addElement()']
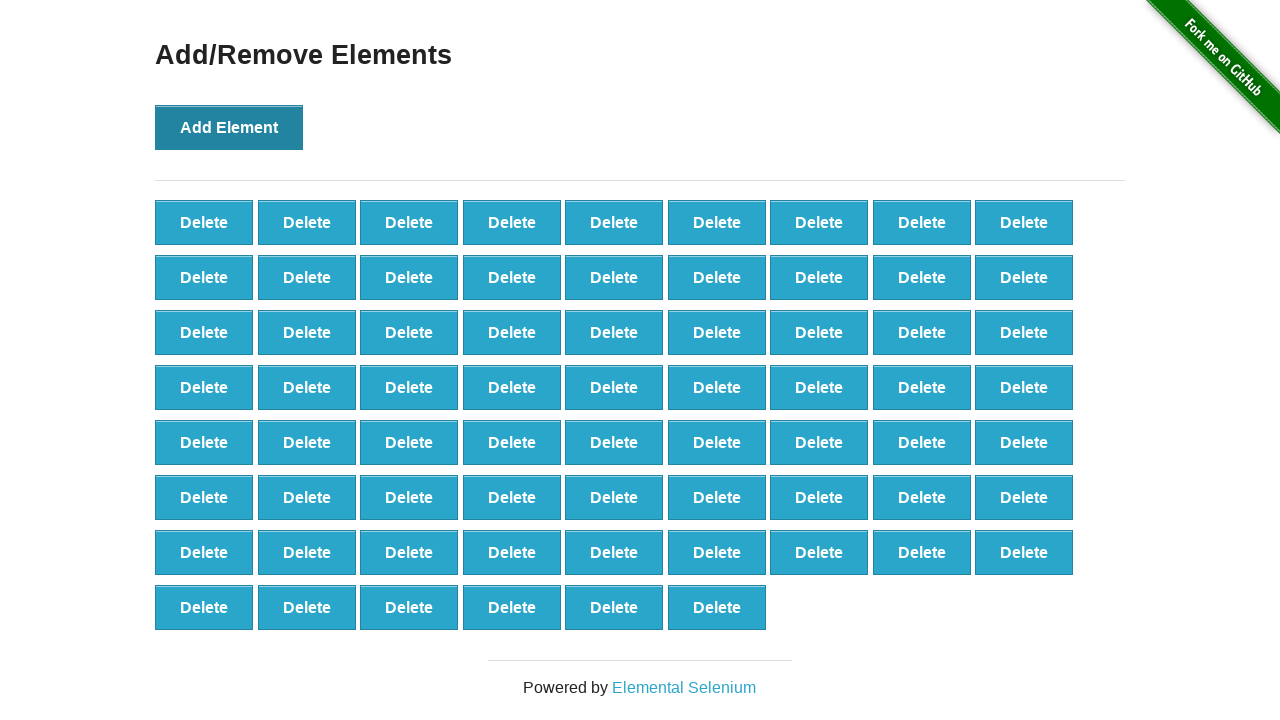

Clicked Add Element button (iteration 70/100) at (229, 127) on button[onclick='addElement()']
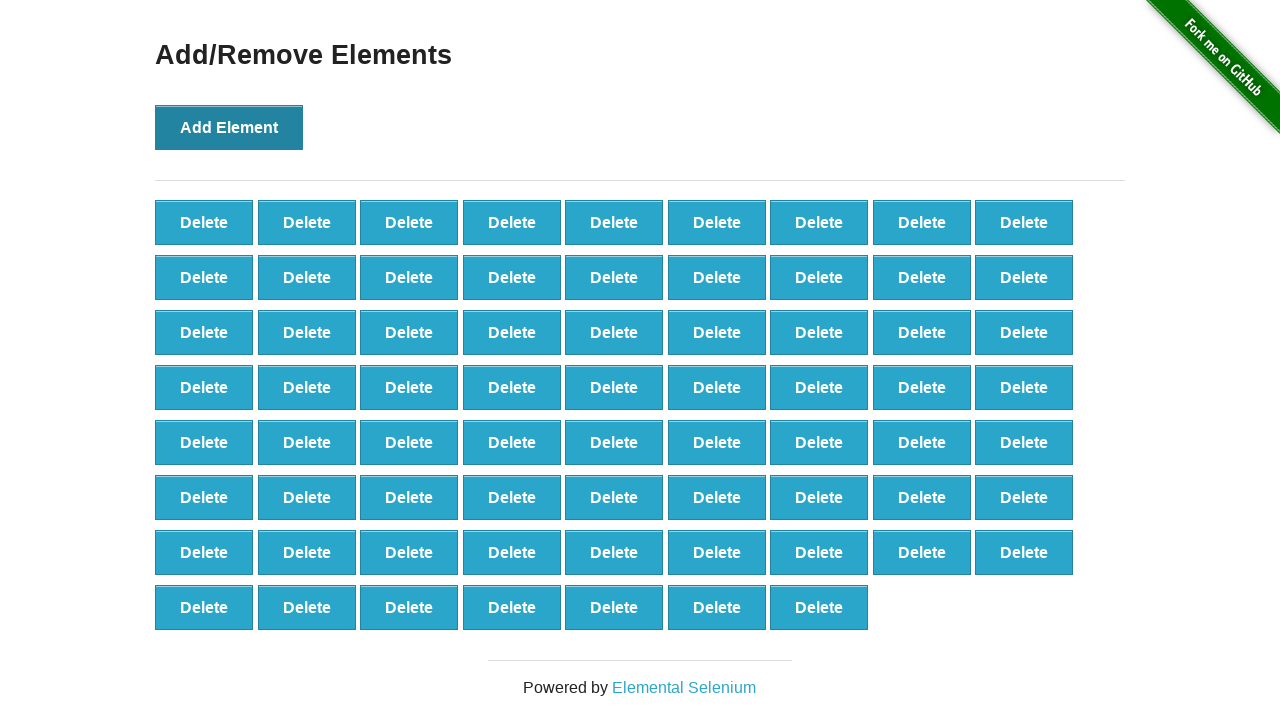

Clicked Add Element button (iteration 71/100) at (229, 127) on button[onclick='addElement()']
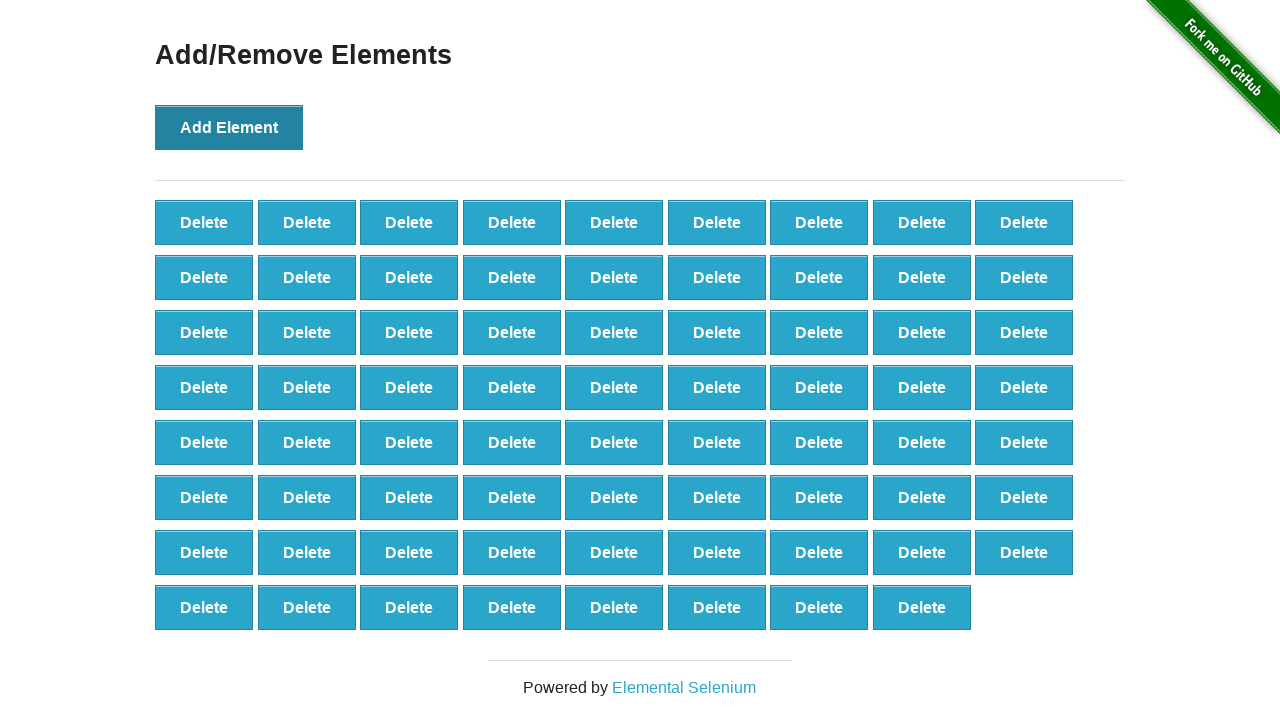

Clicked Add Element button (iteration 72/100) at (229, 127) on button[onclick='addElement()']
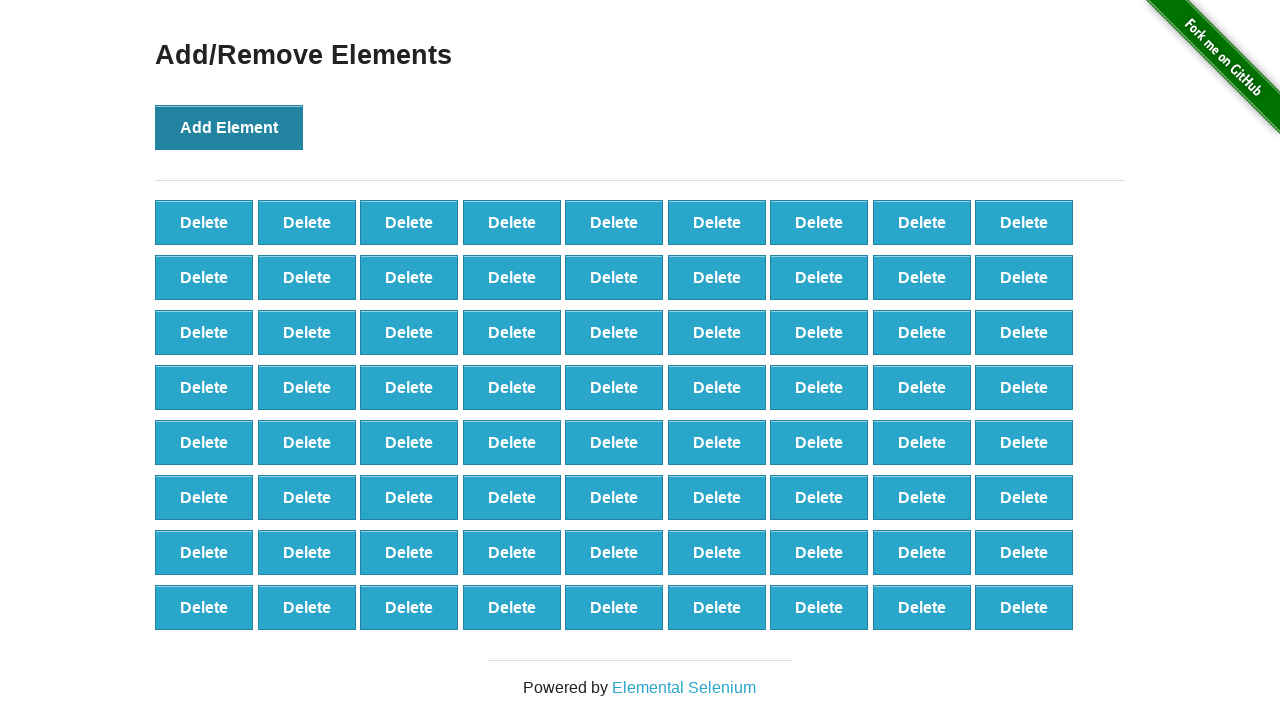

Clicked Add Element button (iteration 73/100) at (229, 127) on button[onclick='addElement()']
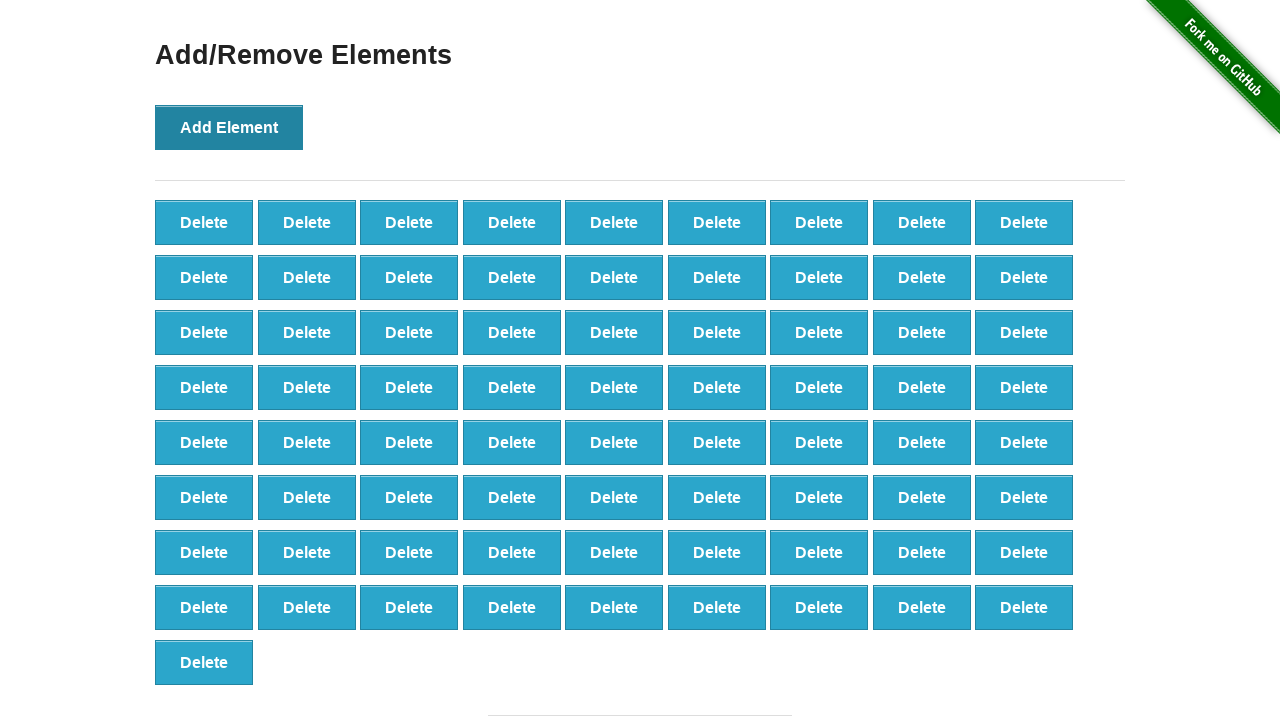

Clicked Add Element button (iteration 74/100) at (229, 127) on button[onclick='addElement()']
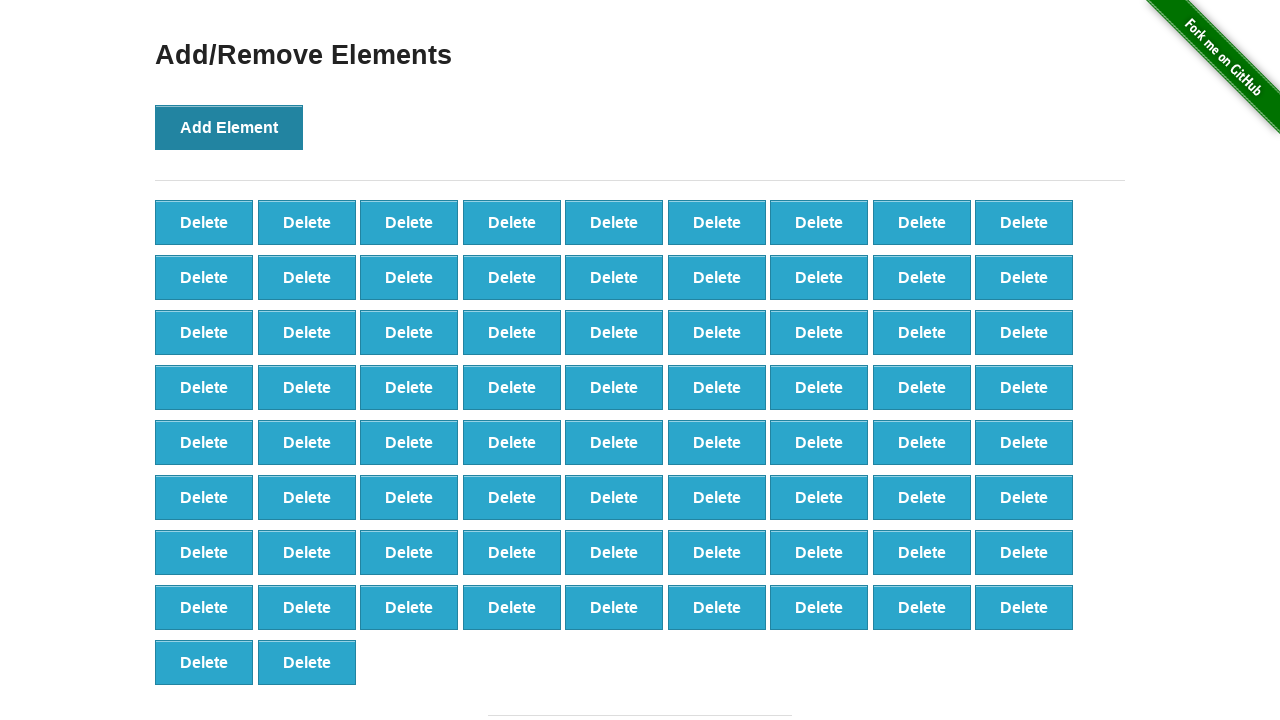

Clicked Add Element button (iteration 75/100) at (229, 127) on button[onclick='addElement()']
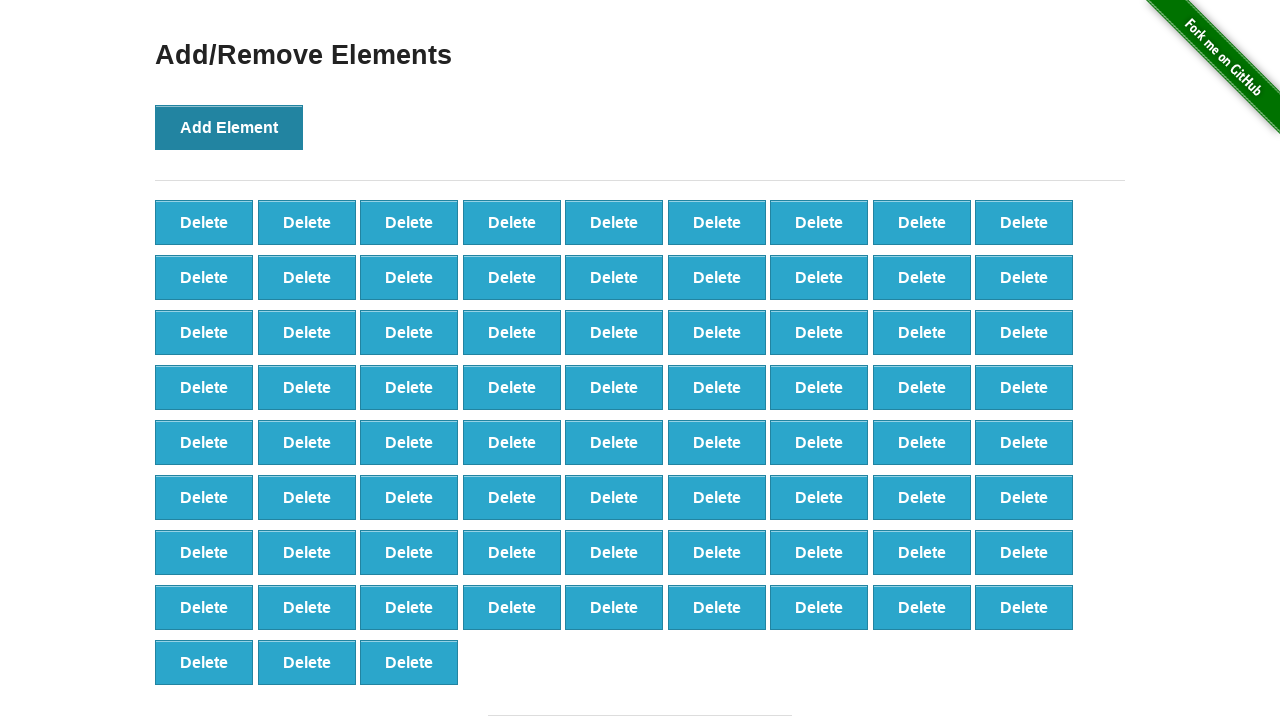

Clicked Add Element button (iteration 76/100) at (229, 127) on button[onclick='addElement()']
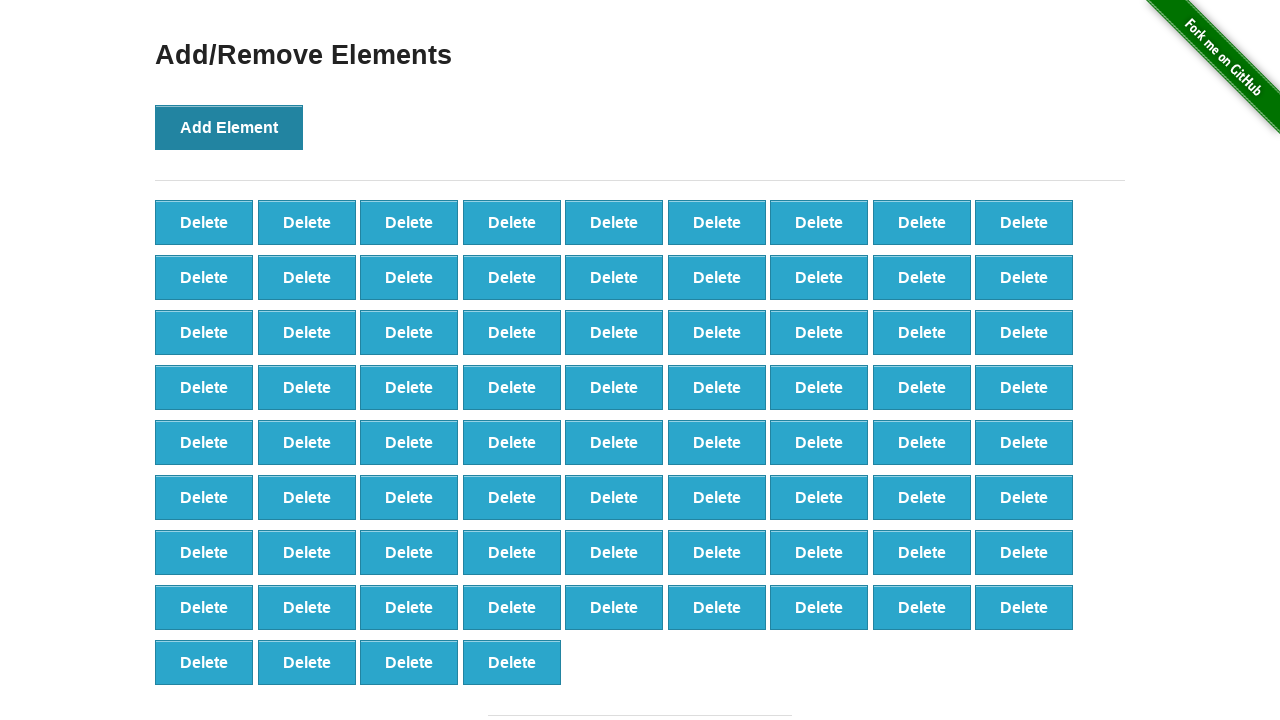

Clicked Add Element button (iteration 77/100) at (229, 127) on button[onclick='addElement()']
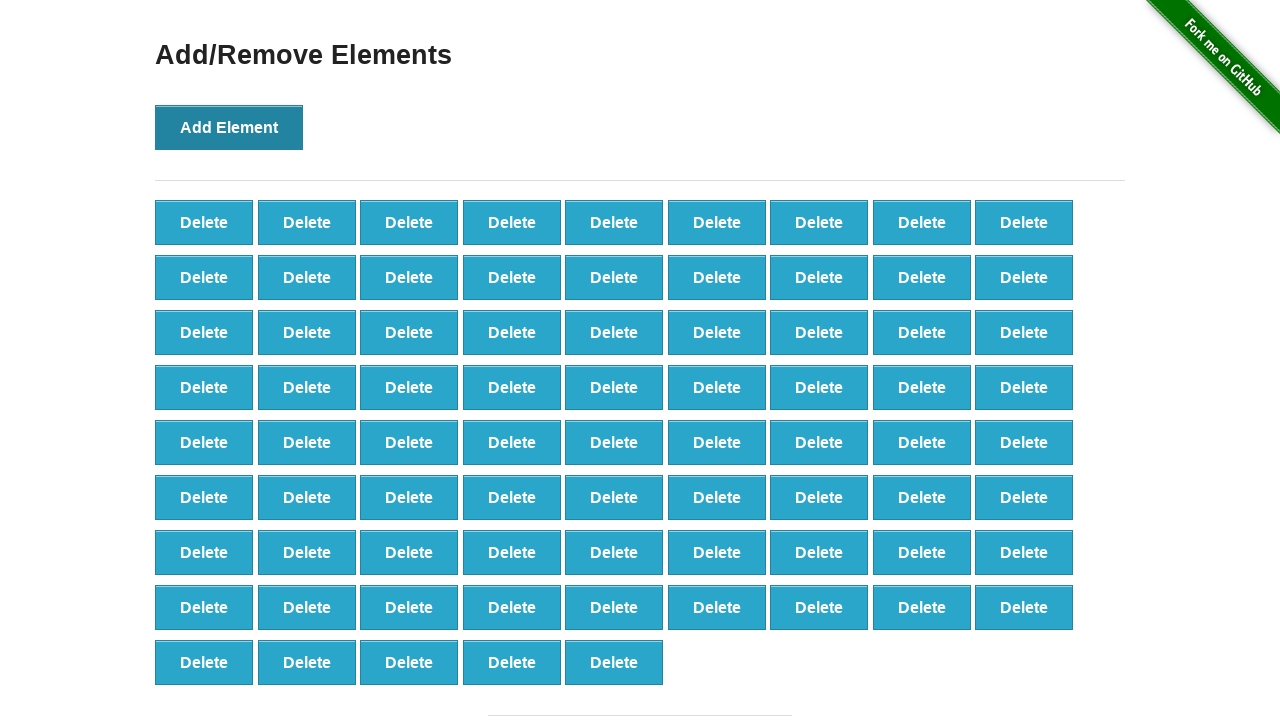

Clicked Add Element button (iteration 78/100) at (229, 127) on button[onclick='addElement()']
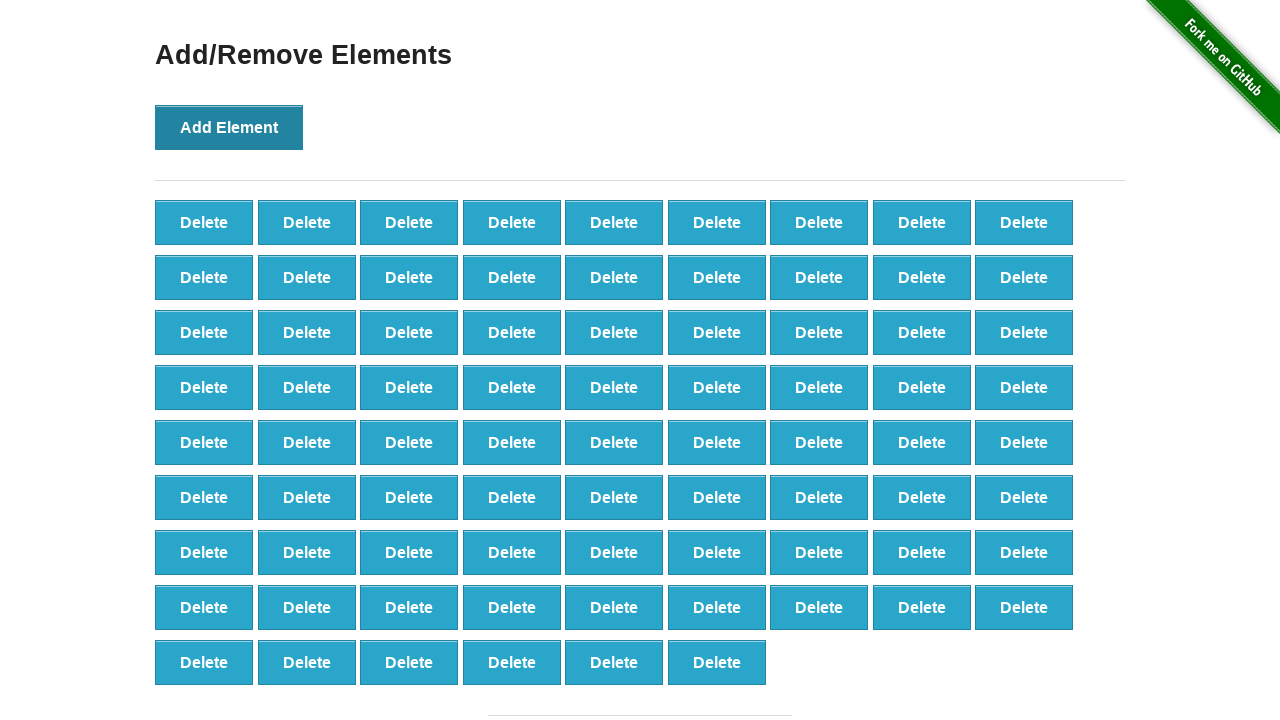

Clicked Add Element button (iteration 79/100) at (229, 127) on button[onclick='addElement()']
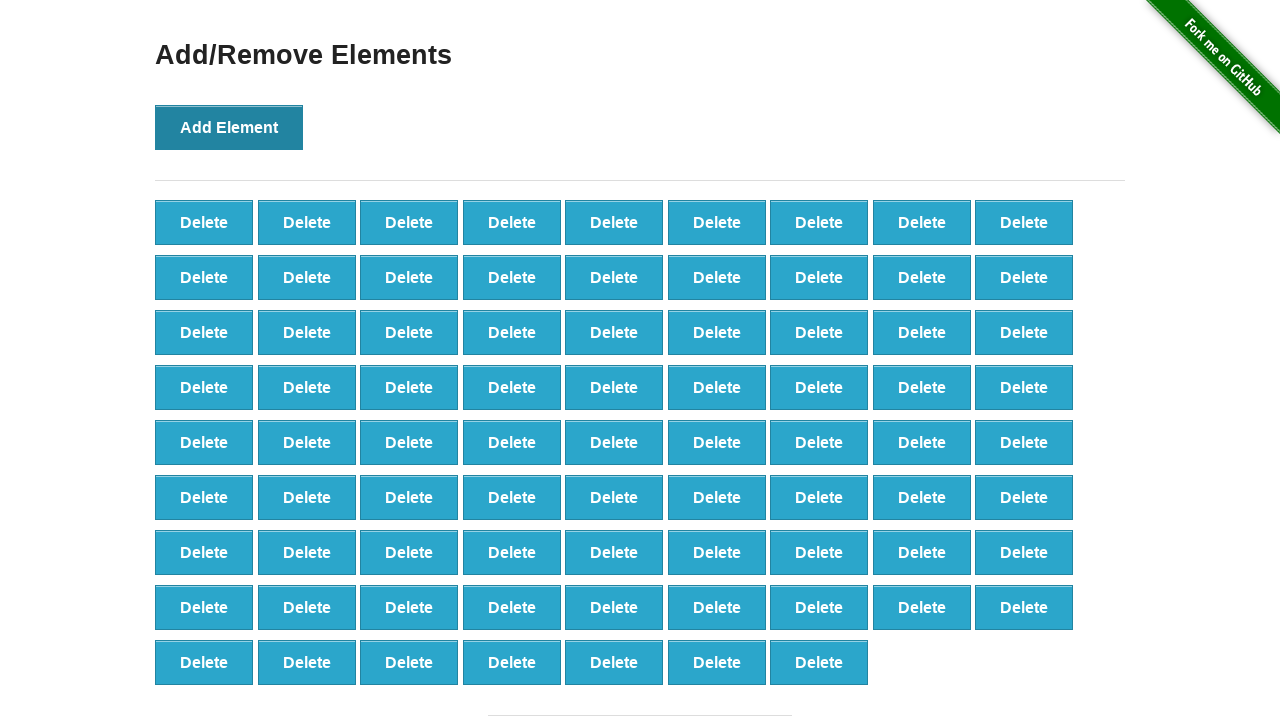

Clicked Add Element button (iteration 80/100) at (229, 127) on button[onclick='addElement()']
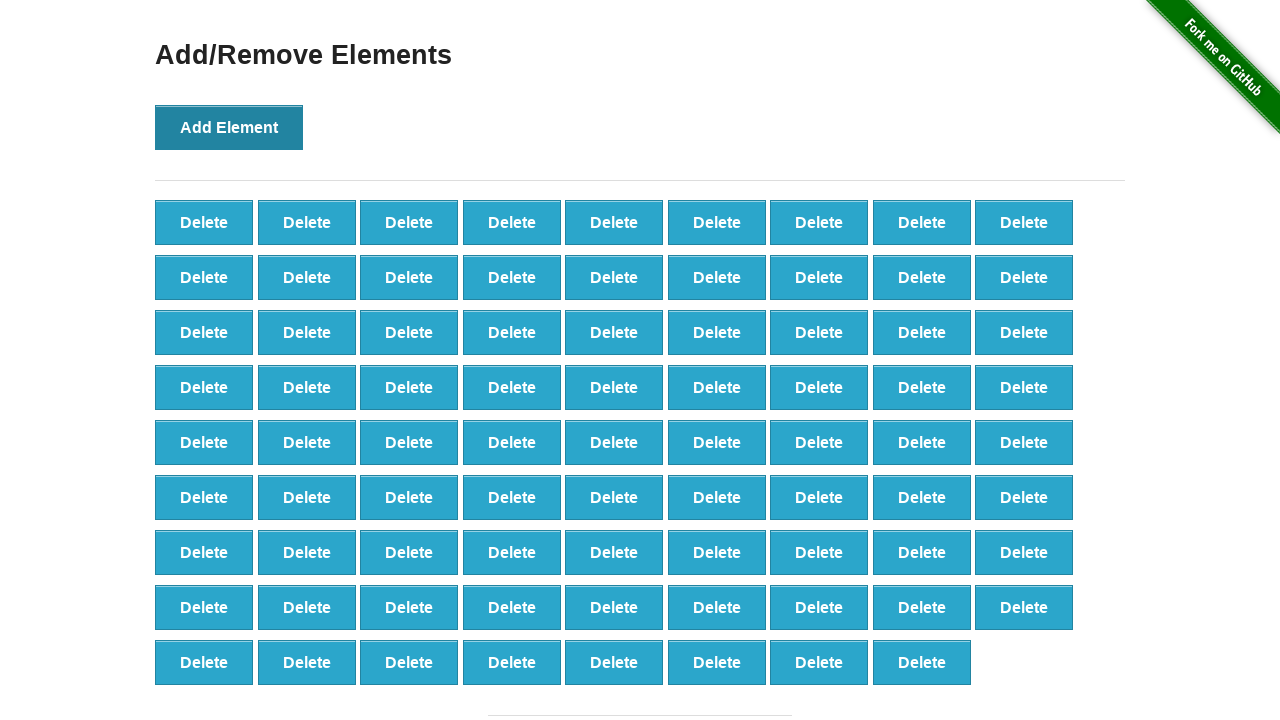

Clicked Add Element button (iteration 81/100) at (229, 127) on button[onclick='addElement()']
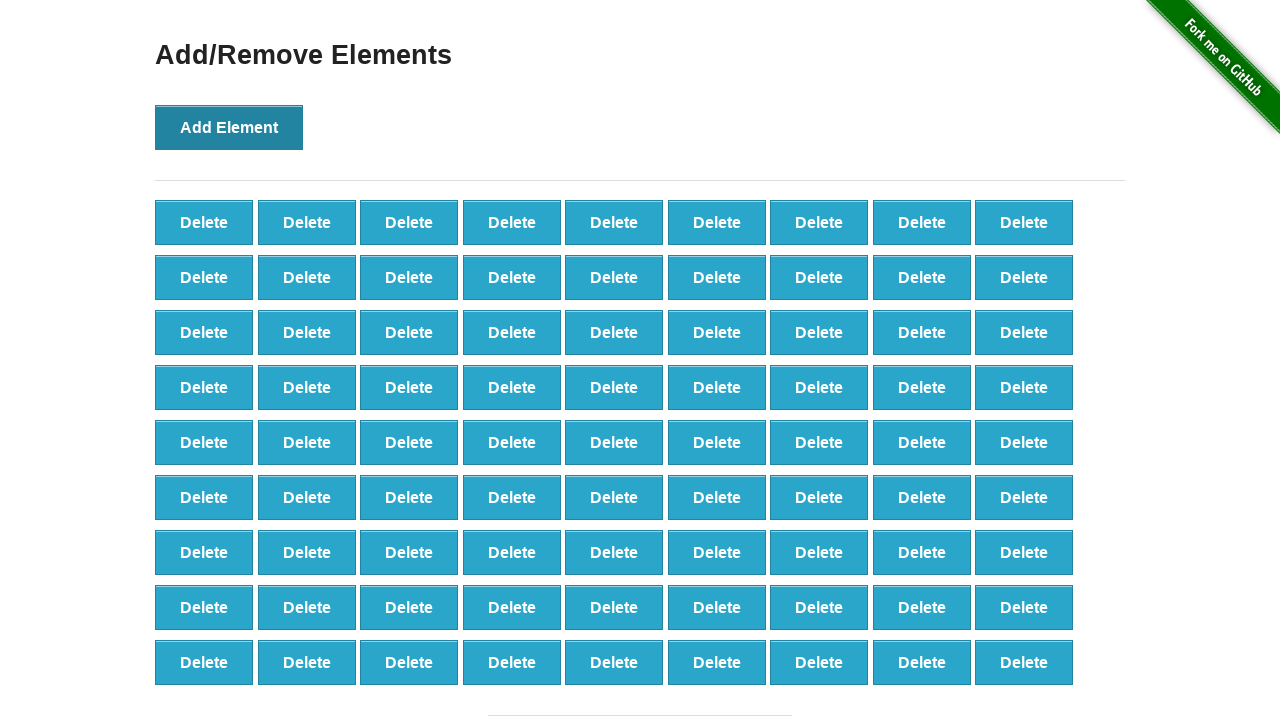

Clicked Add Element button (iteration 82/100) at (229, 127) on button[onclick='addElement()']
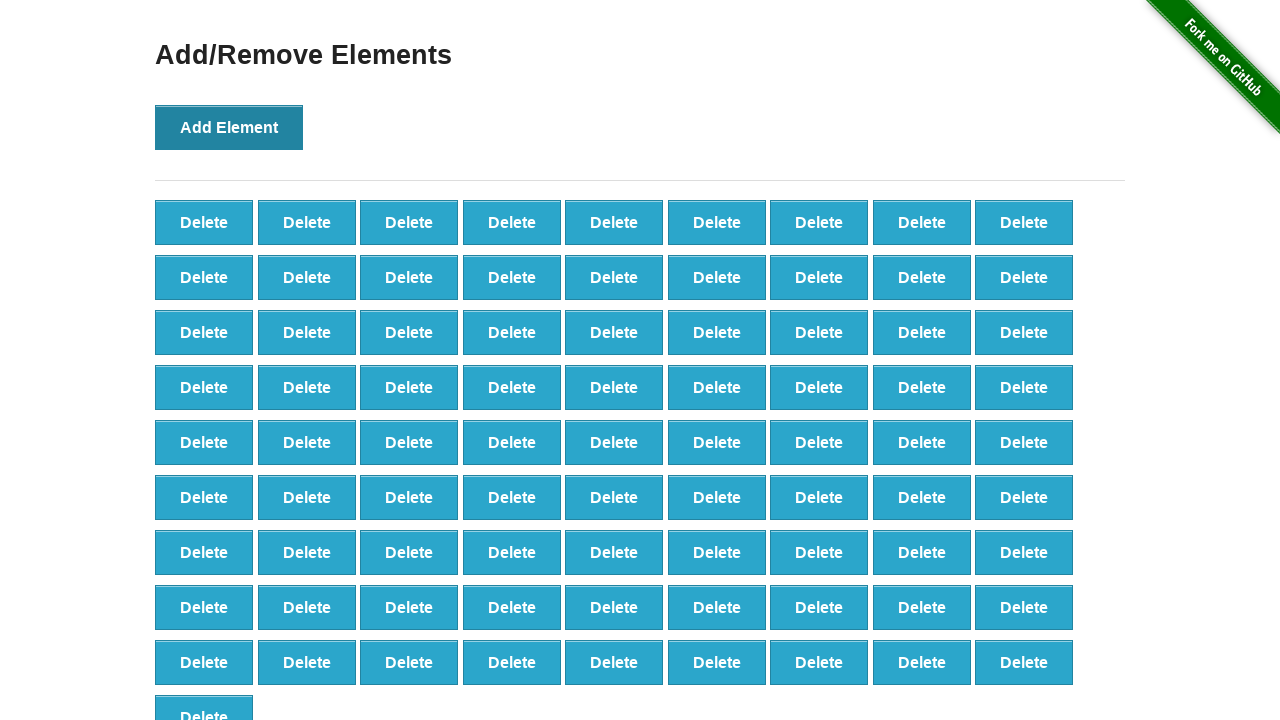

Clicked Add Element button (iteration 83/100) at (229, 127) on button[onclick='addElement()']
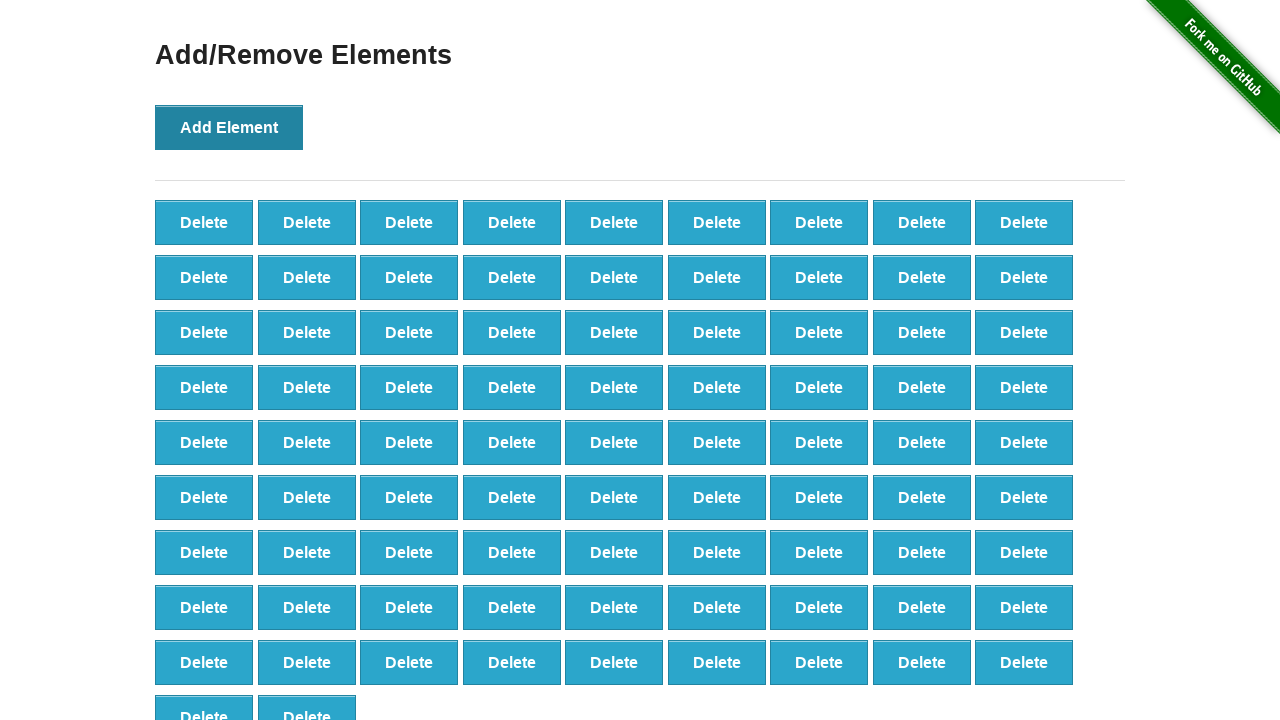

Clicked Add Element button (iteration 84/100) at (229, 127) on button[onclick='addElement()']
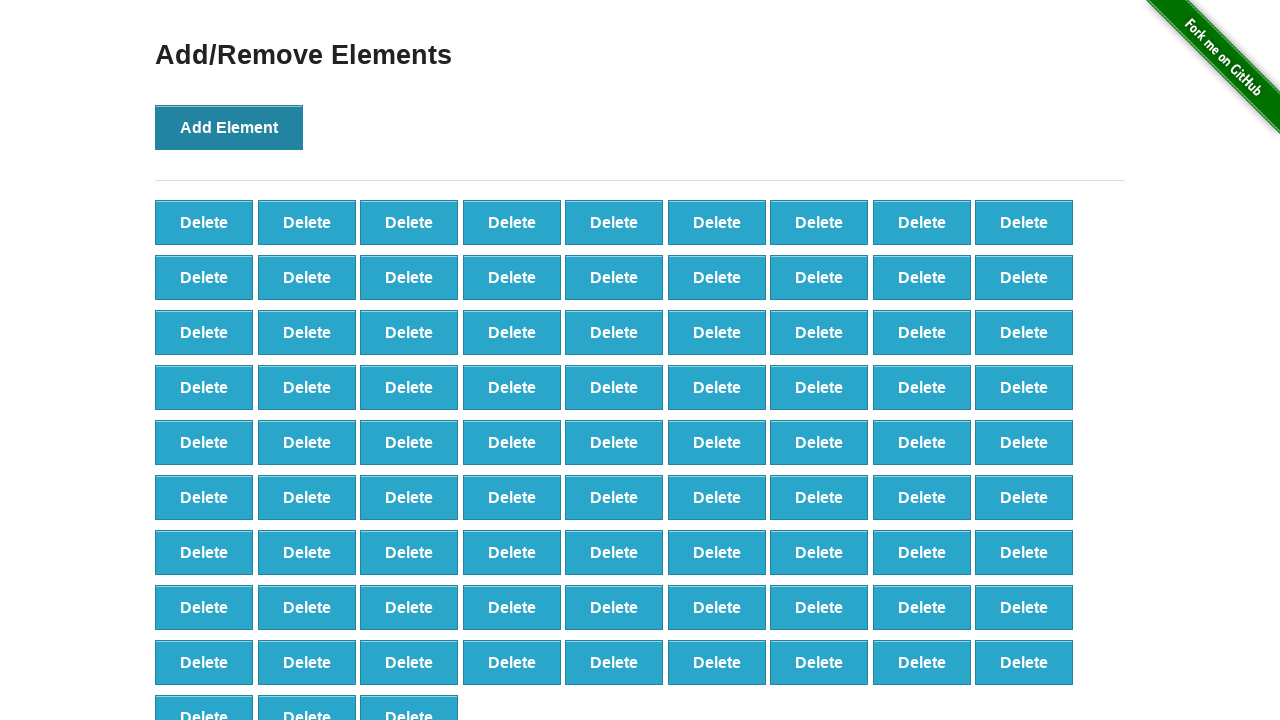

Clicked Add Element button (iteration 85/100) at (229, 127) on button[onclick='addElement()']
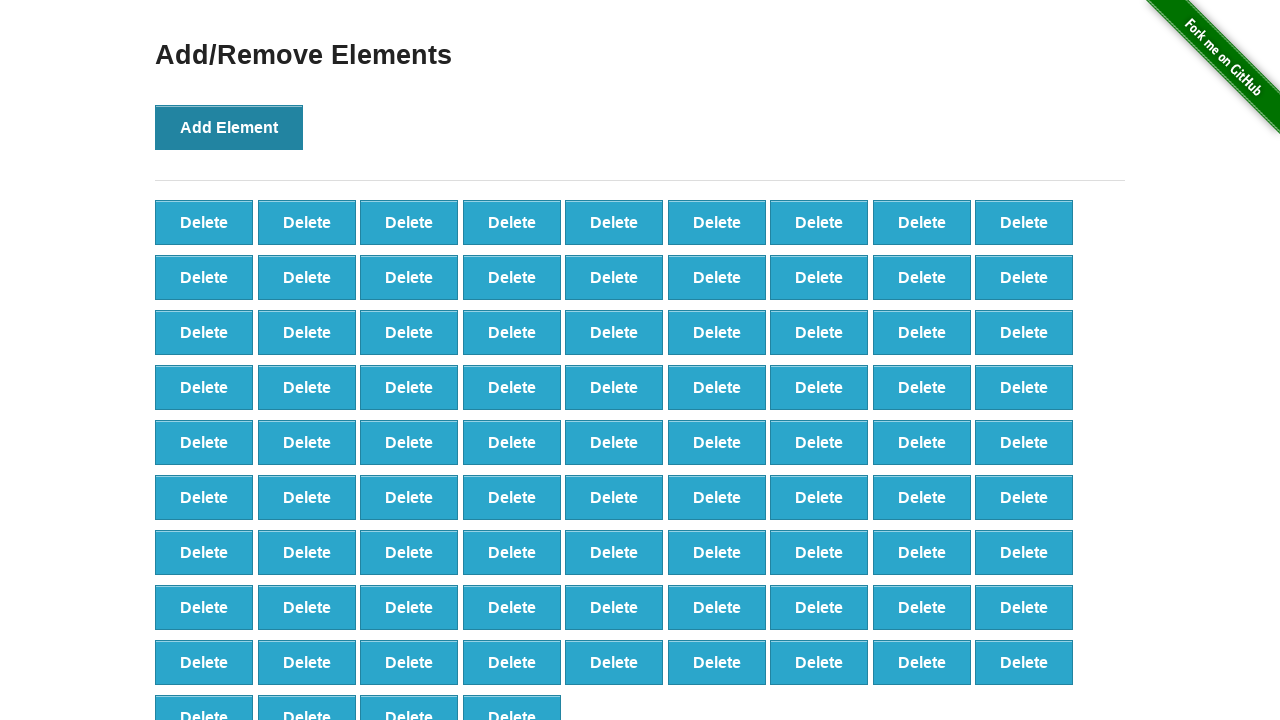

Clicked Add Element button (iteration 86/100) at (229, 127) on button[onclick='addElement()']
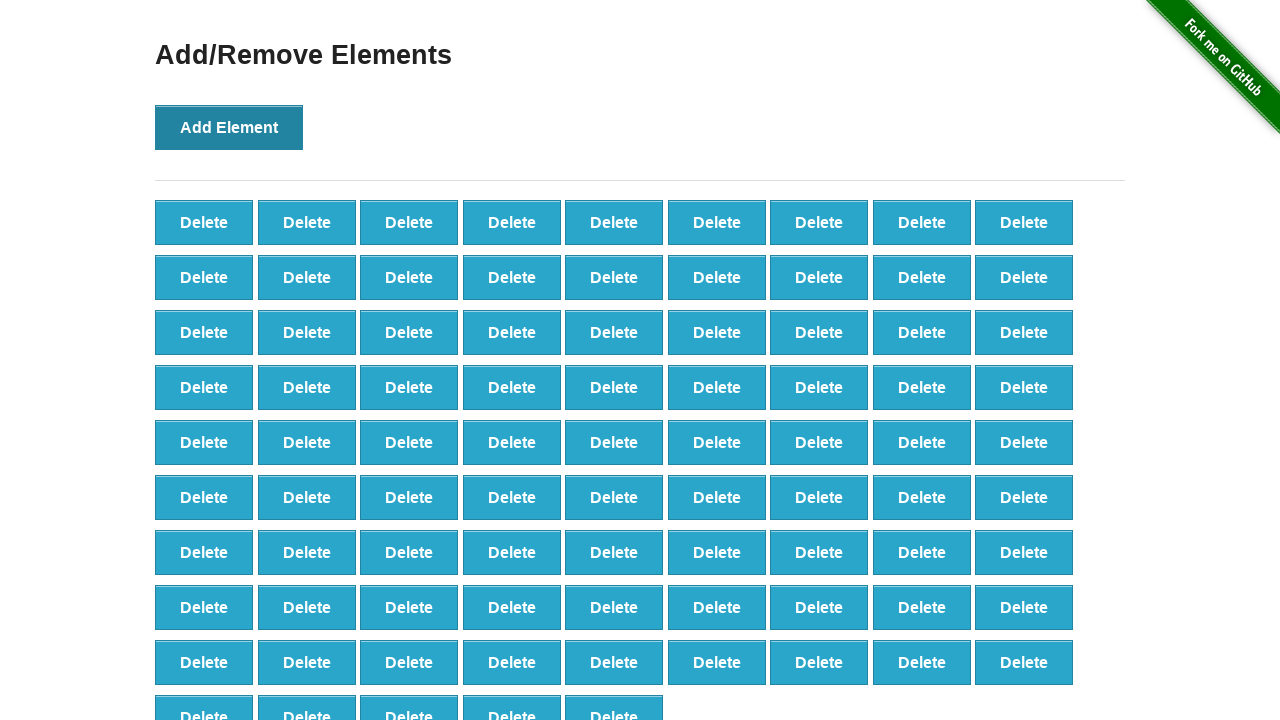

Clicked Add Element button (iteration 87/100) at (229, 127) on button[onclick='addElement()']
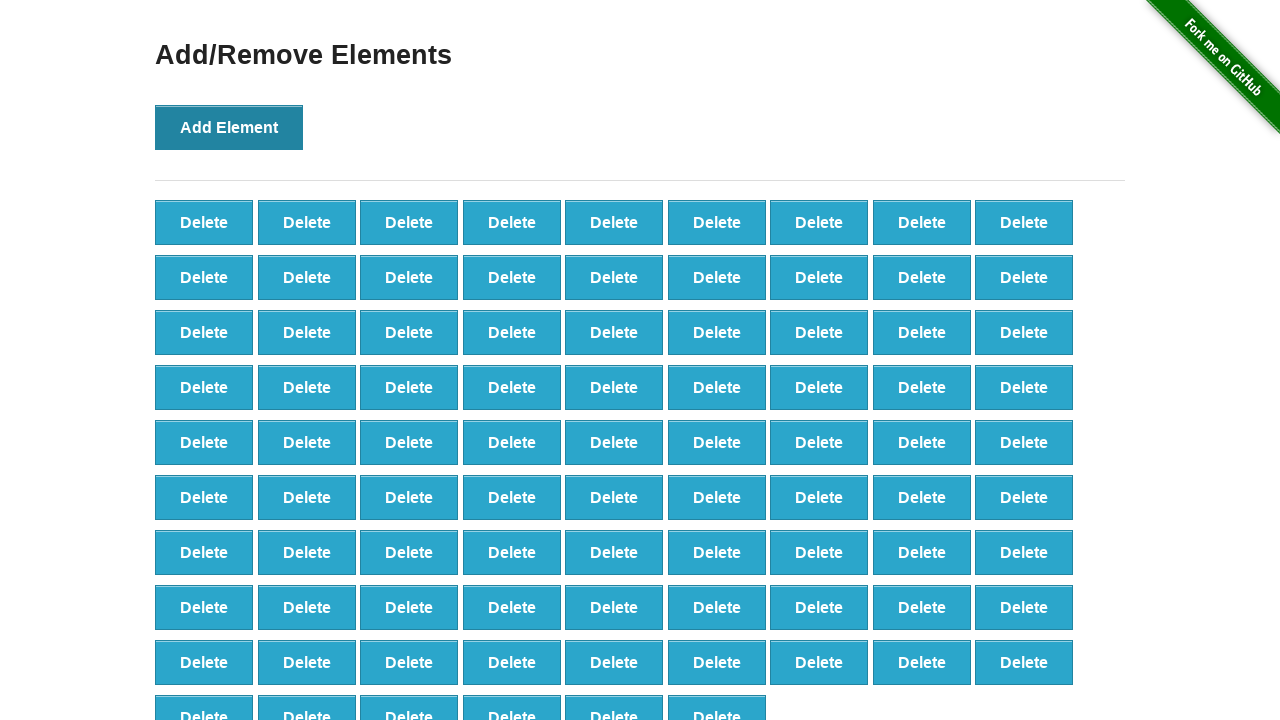

Clicked Add Element button (iteration 88/100) at (229, 127) on button[onclick='addElement()']
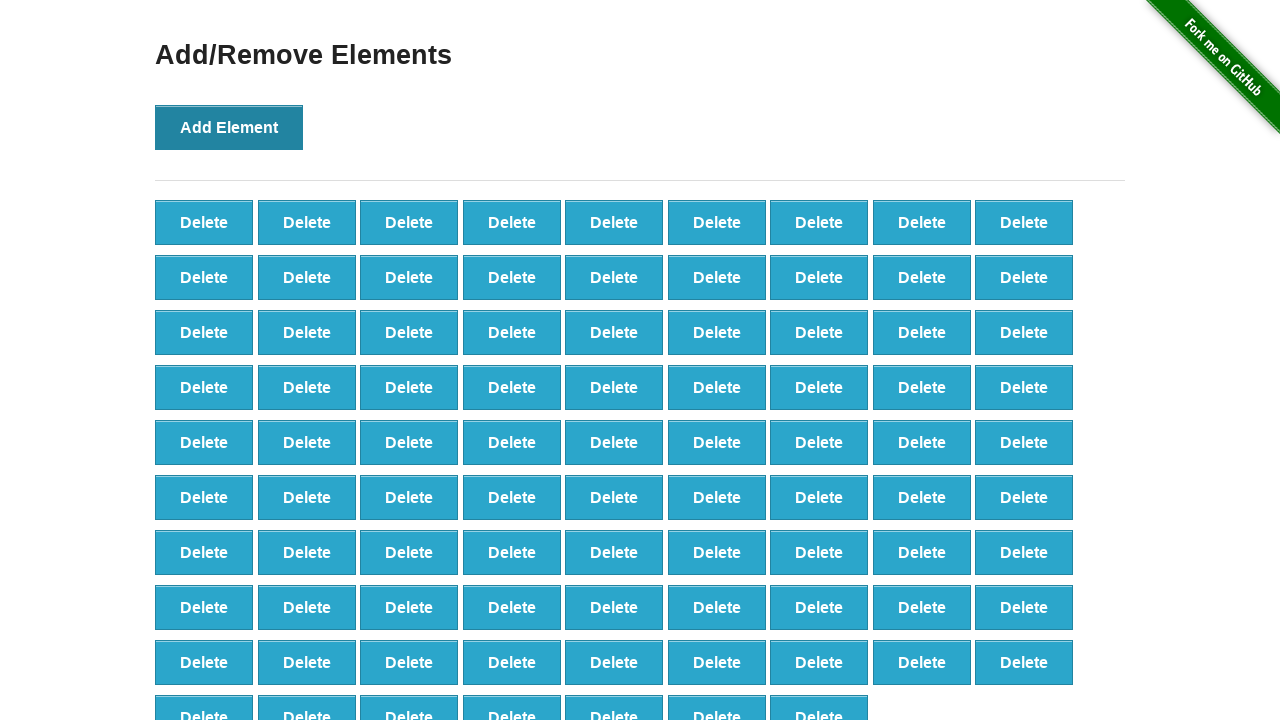

Clicked Add Element button (iteration 89/100) at (229, 127) on button[onclick='addElement()']
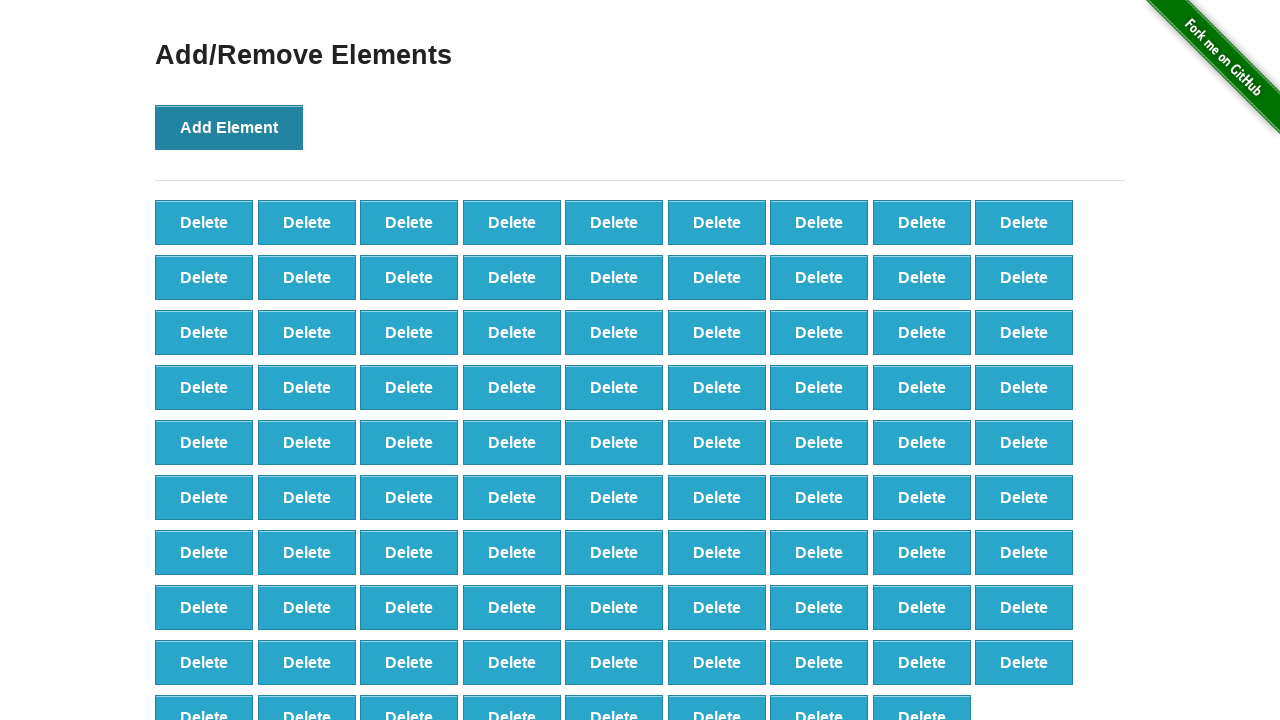

Clicked Add Element button (iteration 90/100) at (229, 127) on button[onclick='addElement()']
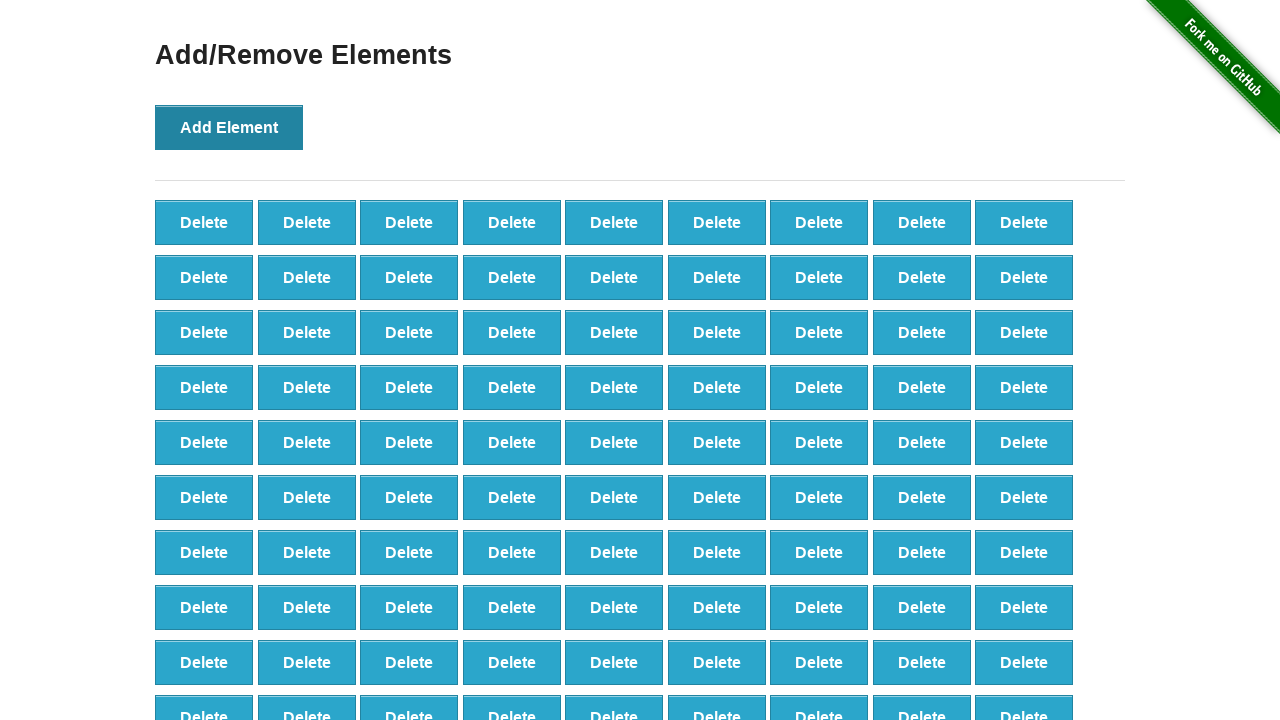

Clicked Add Element button (iteration 91/100) at (229, 127) on button[onclick='addElement()']
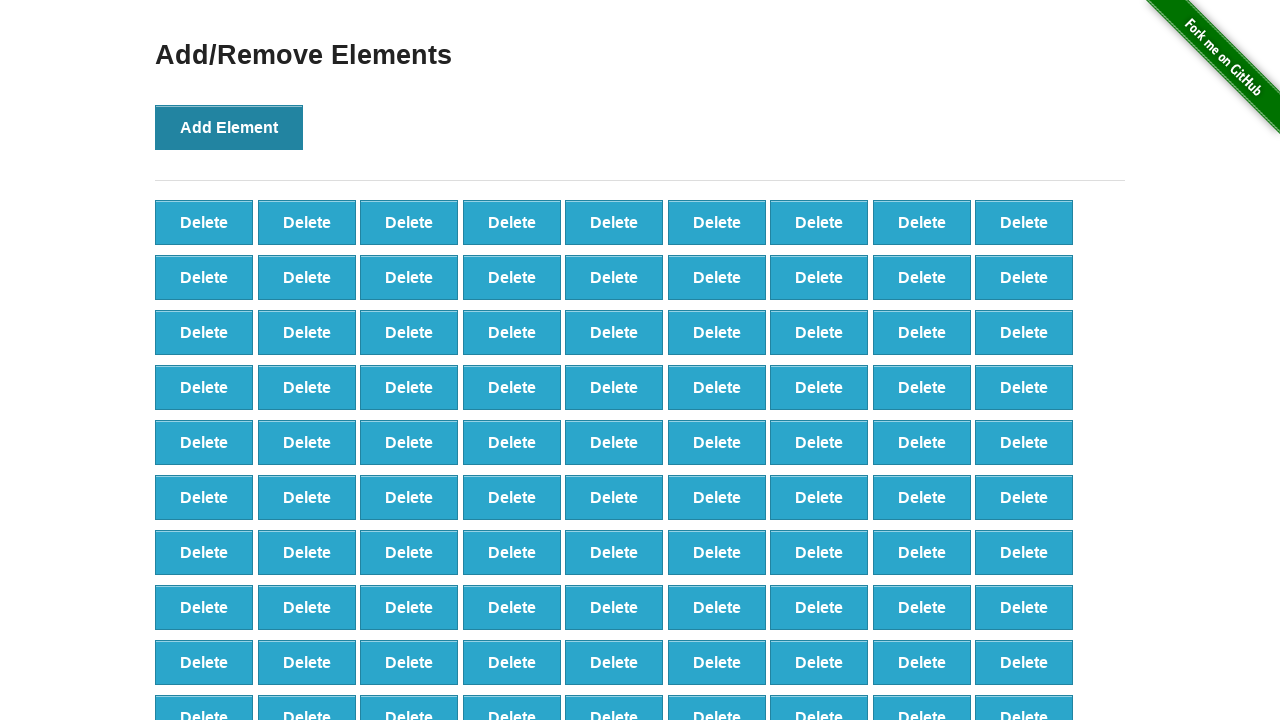

Clicked Add Element button (iteration 92/100) at (229, 127) on button[onclick='addElement()']
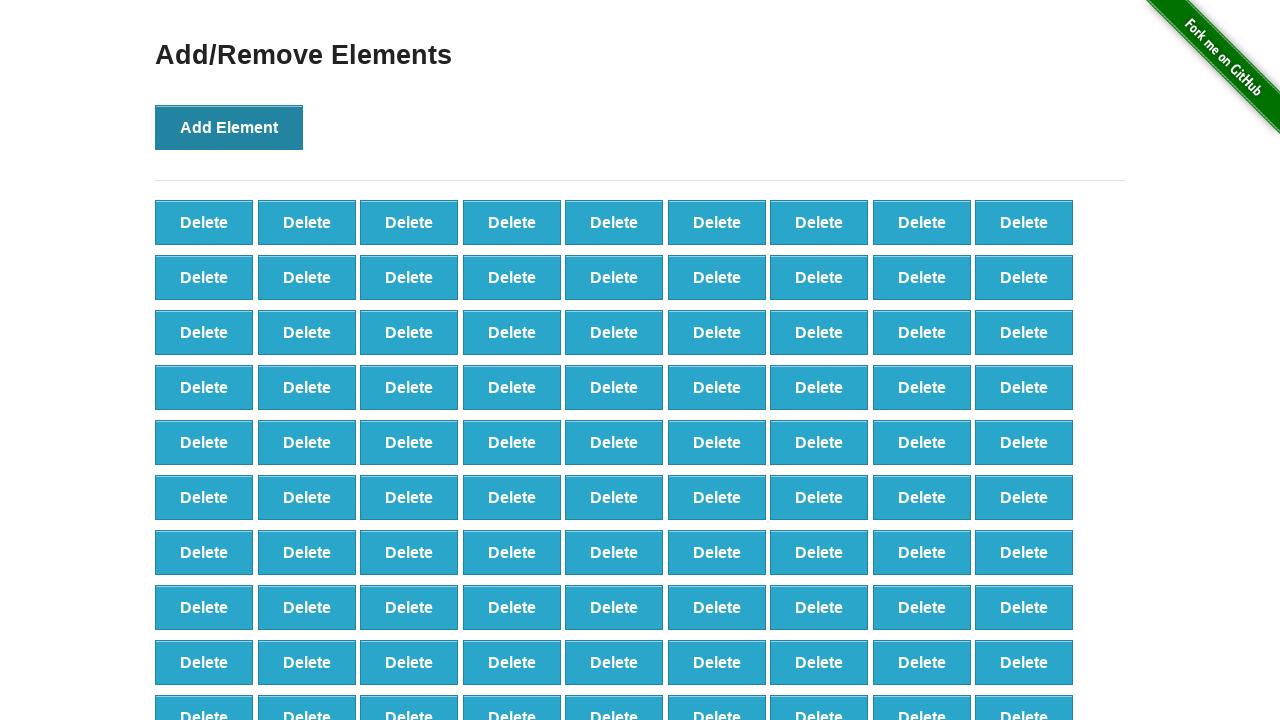

Clicked Add Element button (iteration 93/100) at (229, 127) on button[onclick='addElement()']
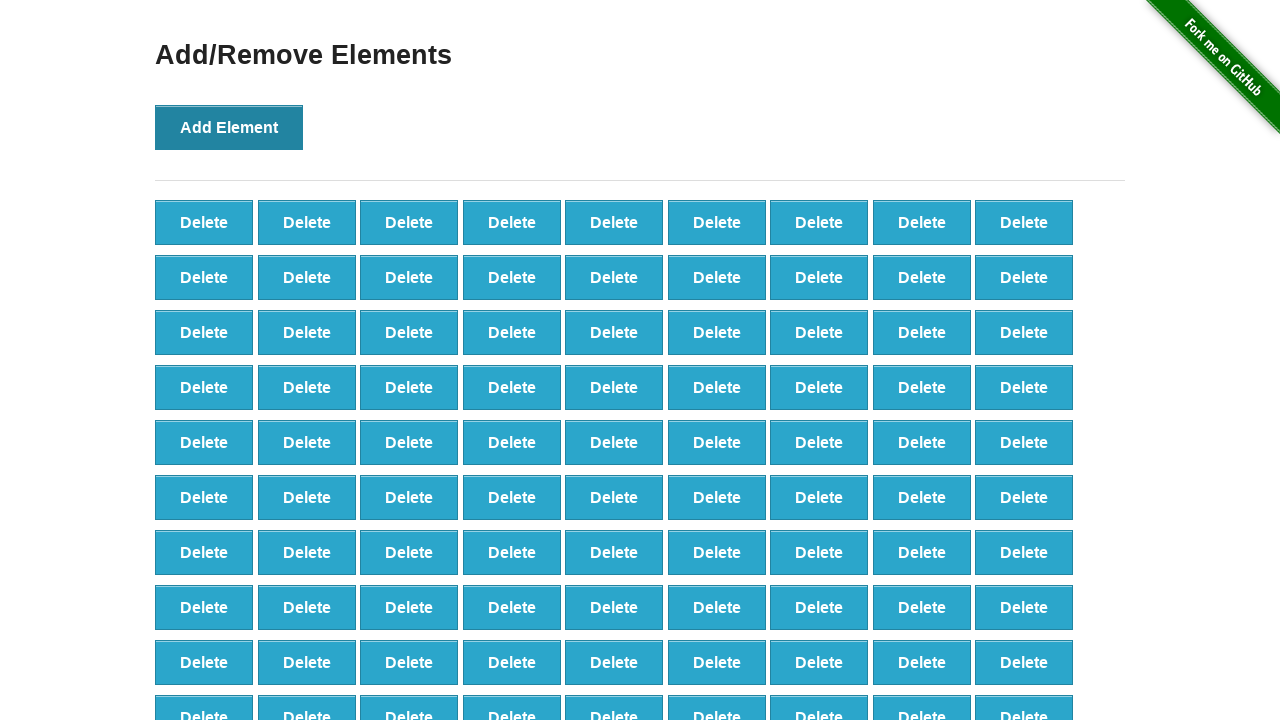

Clicked Add Element button (iteration 94/100) at (229, 127) on button[onclick='addElement()']
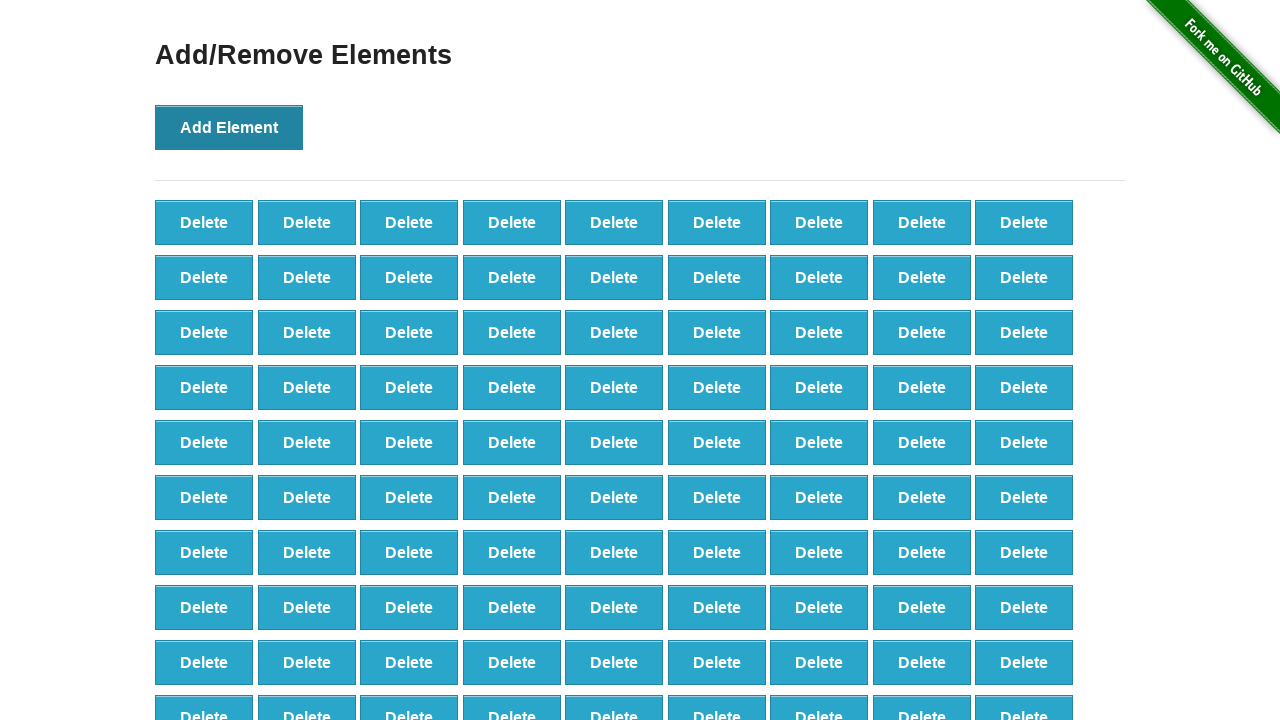

Clicked Add Element button (iteration 95/100) at (229, 127) on button[onclick='addElement()']
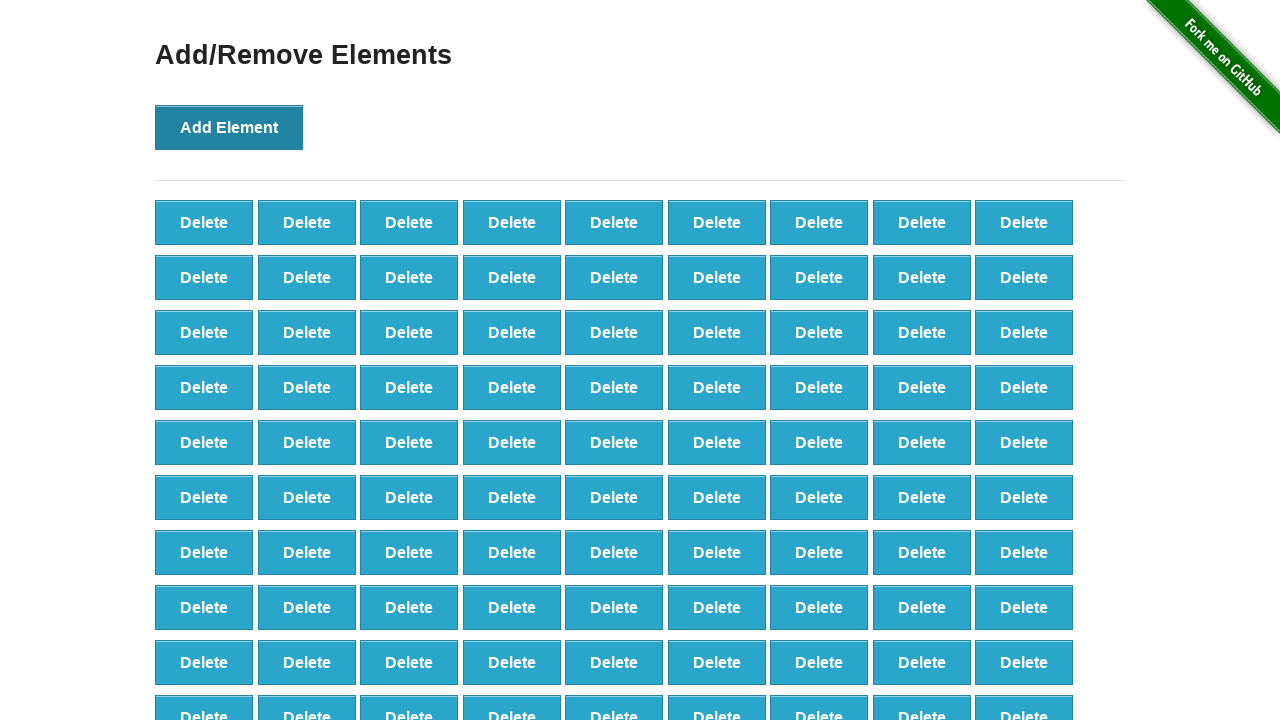

Clicked Add Element button (iteration 96/100) at (229, 127) on button[onclick='addElement()']
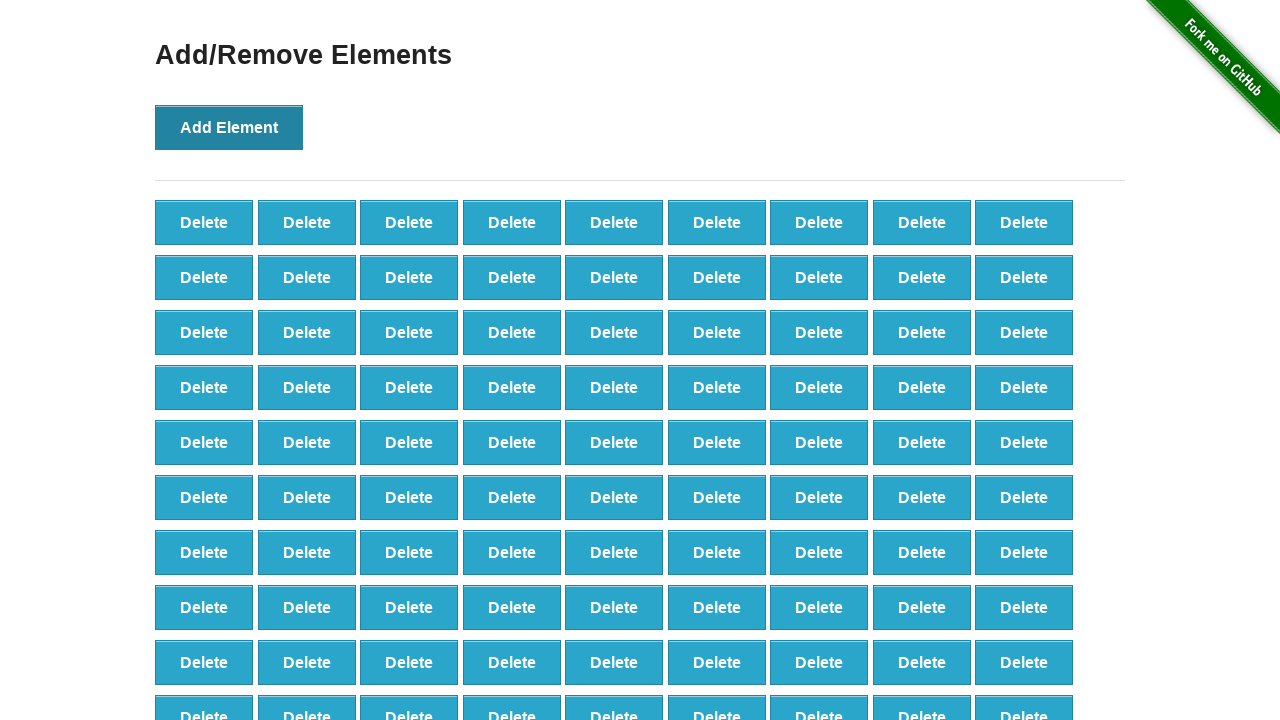

Clicked Add Element button (iteration 97/100) at (229, 127) on button[onclick='addElement()']
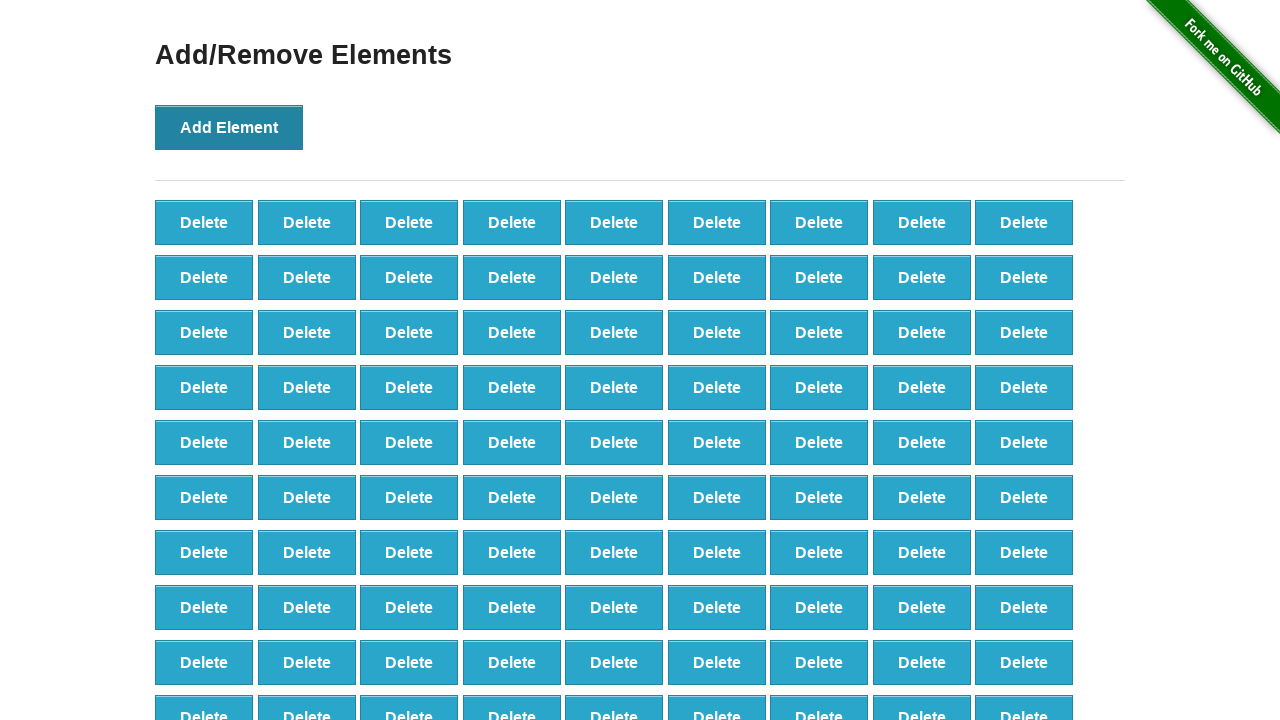

Clicked Add Element button (iteration 98/100) at (229, 127) on button[onclick='addElement()']
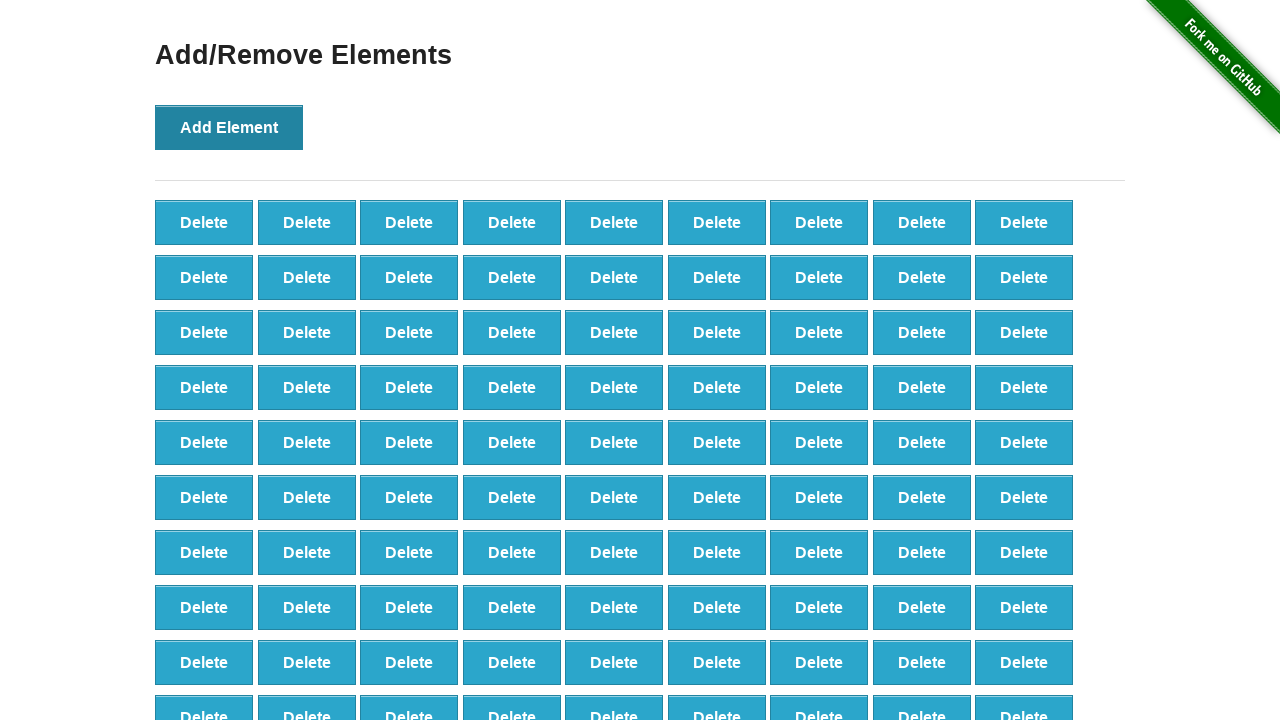

Clicked Add Element button (iteration 99/100) at (229, 127) on button[onclick='addElement()']
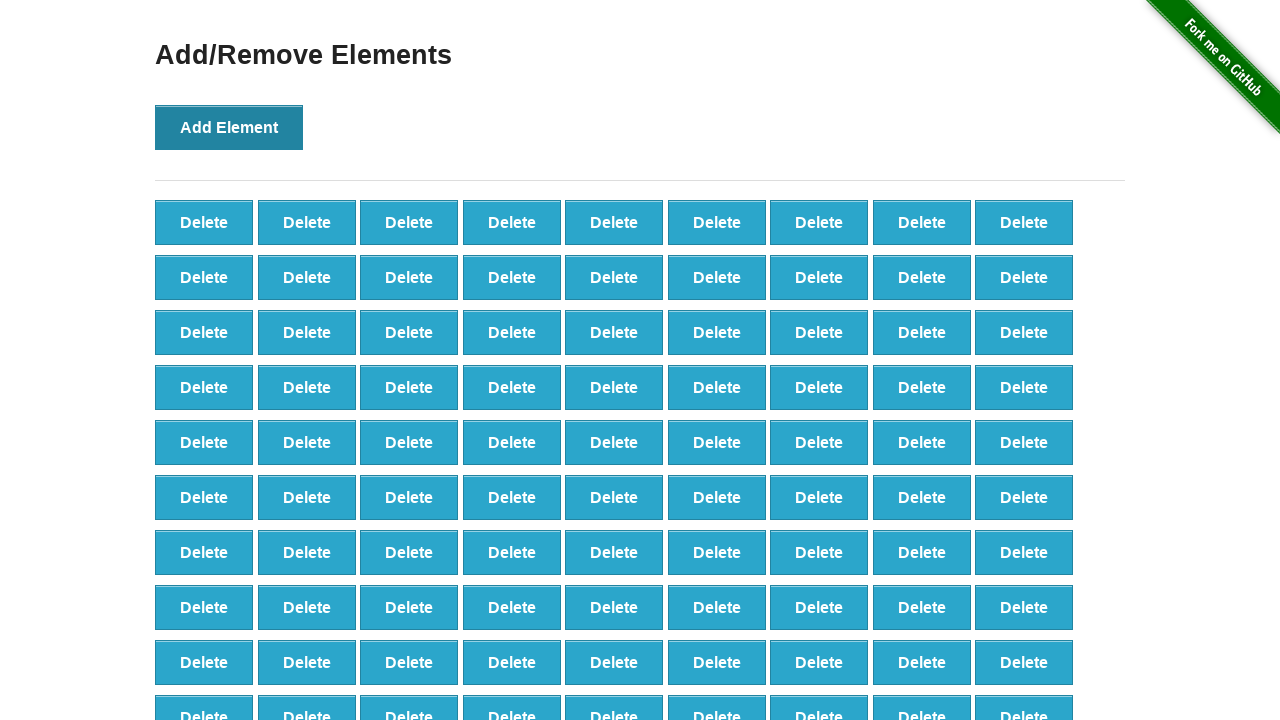

Clicked Add Element button (iteration 100/100) at (229, 127) on button[onclick='addElement()']
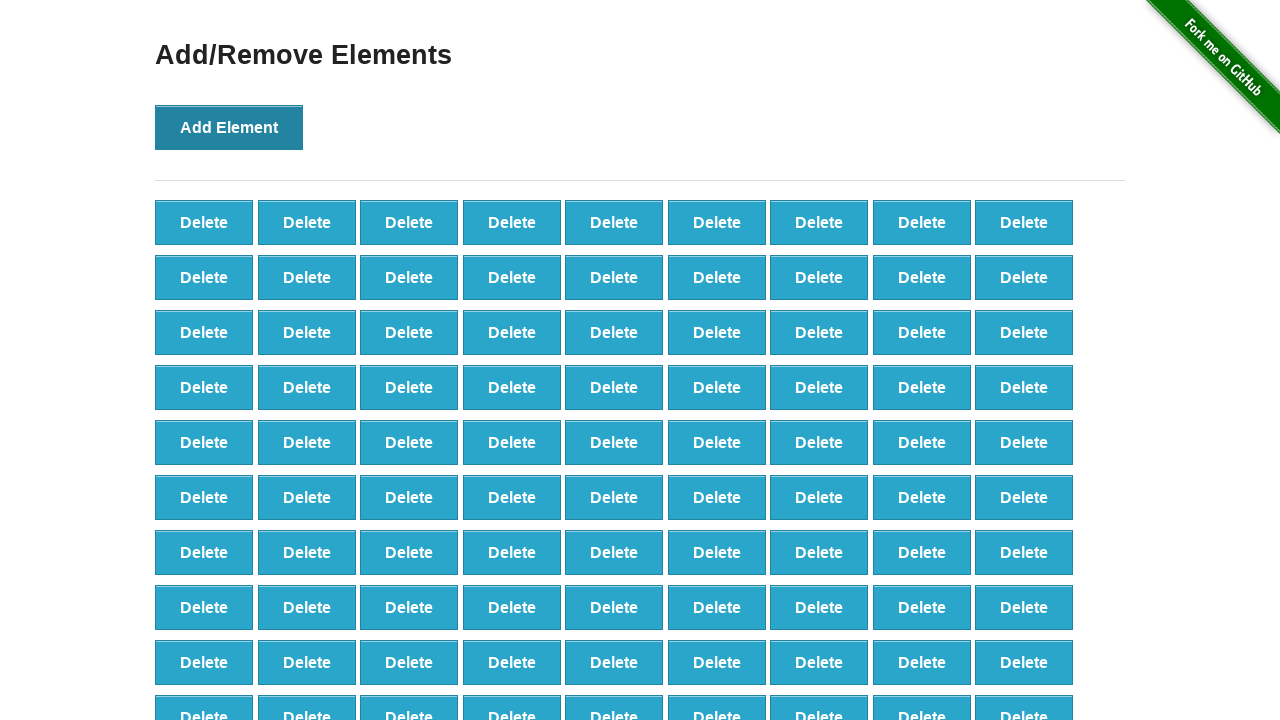

Waited for delete buttons to be created after adding 100 elements
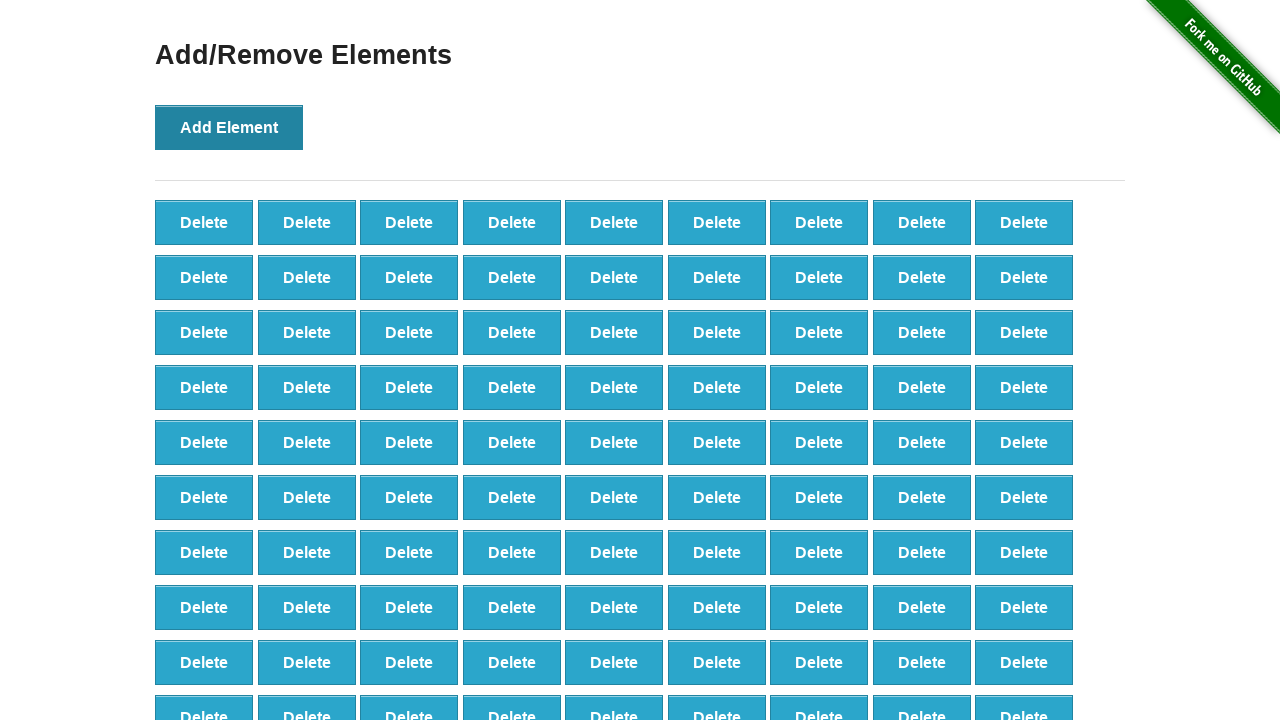

Clicked delete button to remove element (iteration 1/50) at (204, 222) on button[onclick='deleteElement()'] >> nth=0
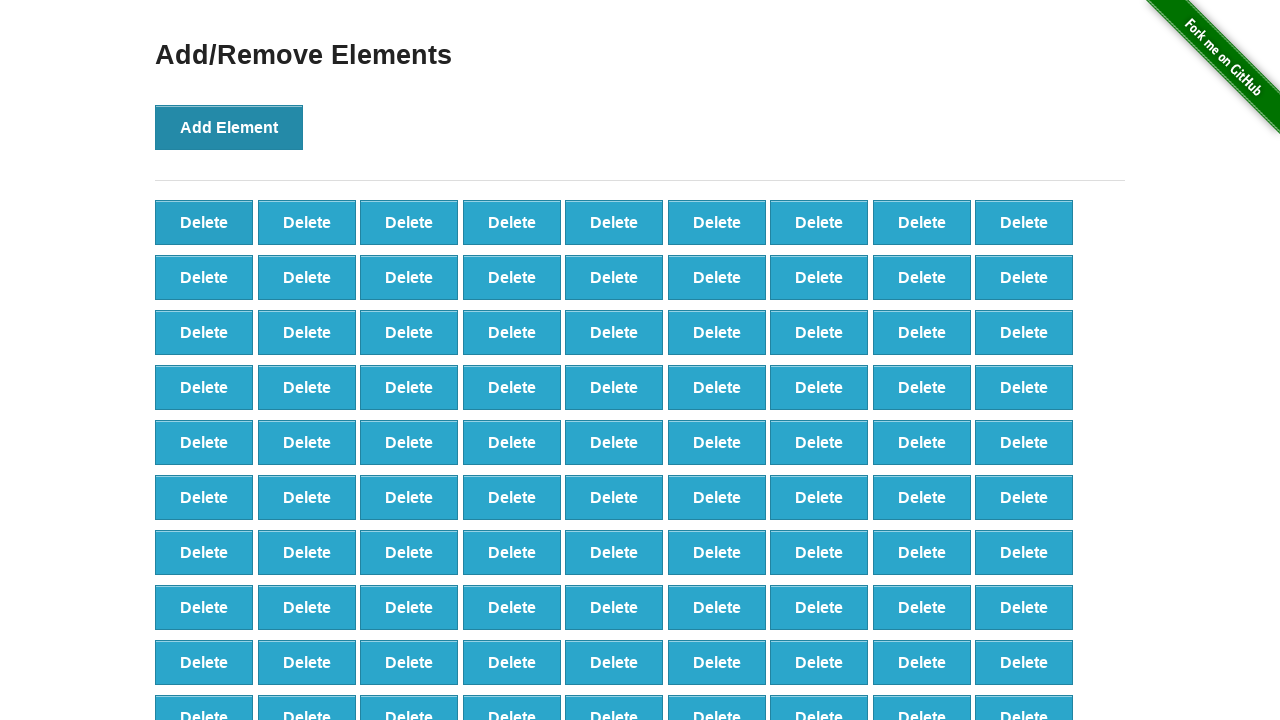

Clicked delete button to remove element (iteration 2/50) at (204, 222) on button[onclick='deleteElement()'] >> nth=0
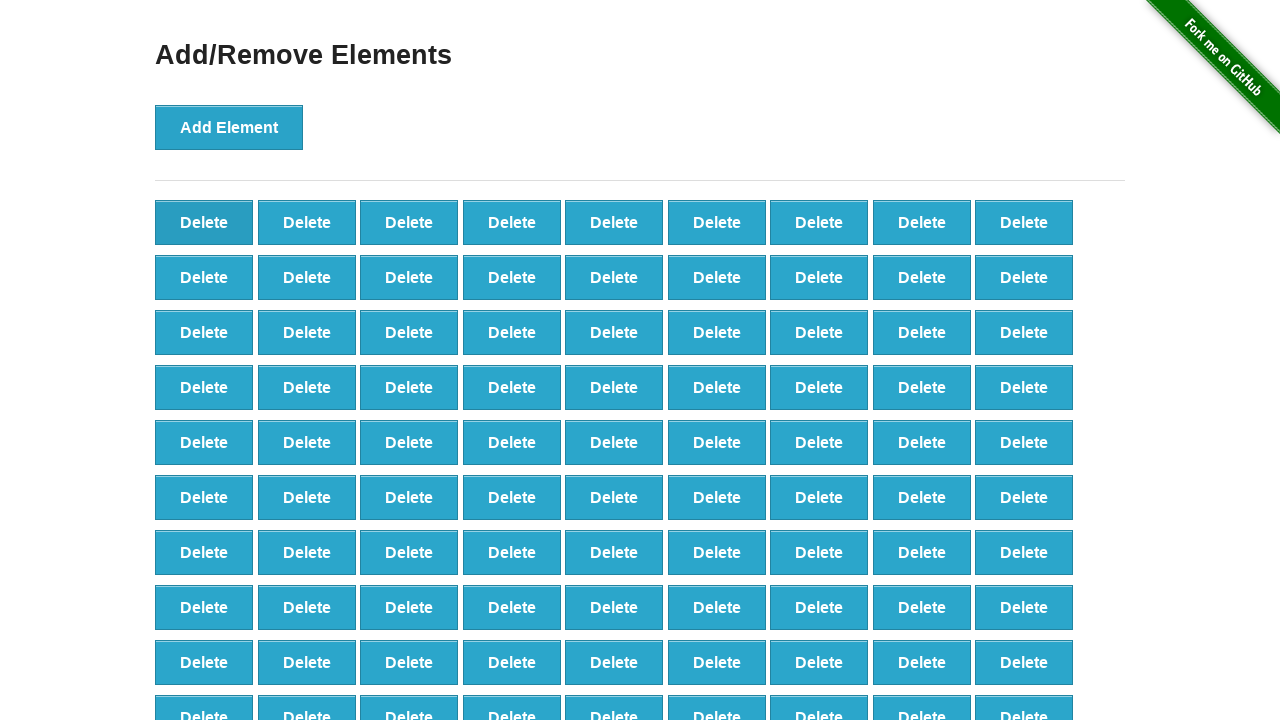

Clicked delete button to remove element (iteration 3/50) at (204, 222) on button[onclick='deleteElement()'] >> nth=0
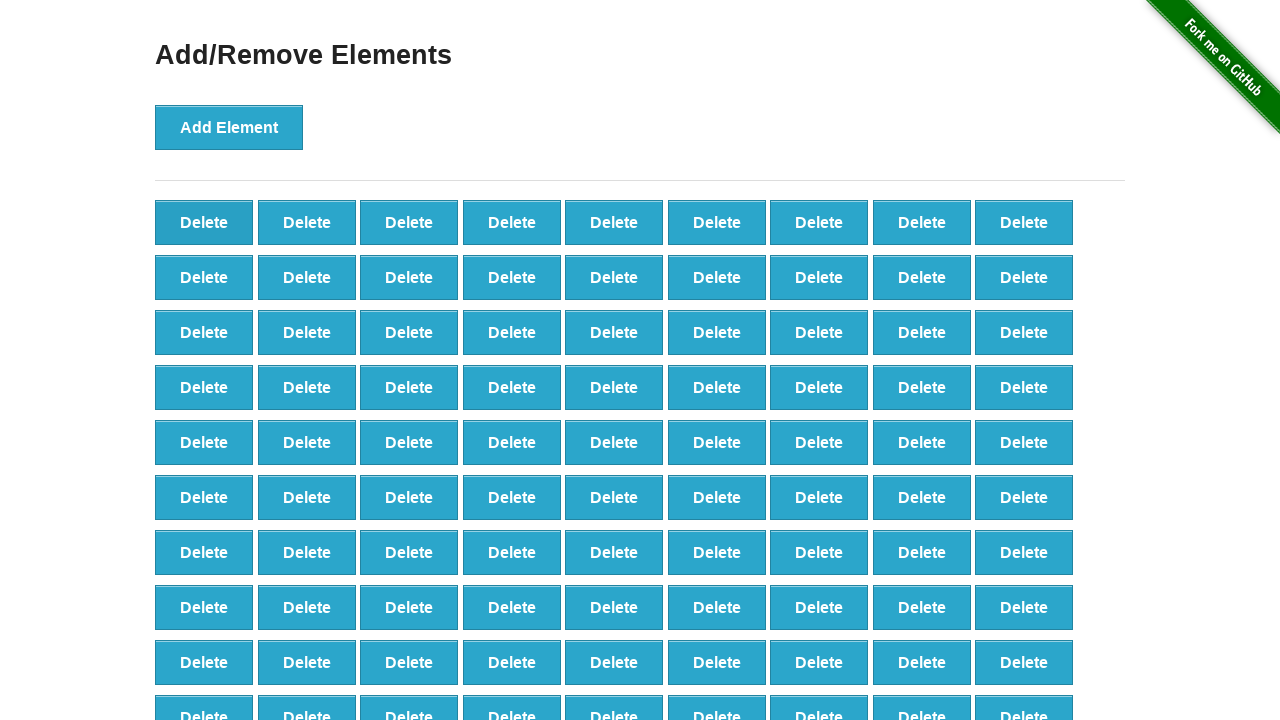

Clicked delete button to remove element (iteration 4/50) at (204, 222) on button[onclick='deleteElement()'] >> nth=0
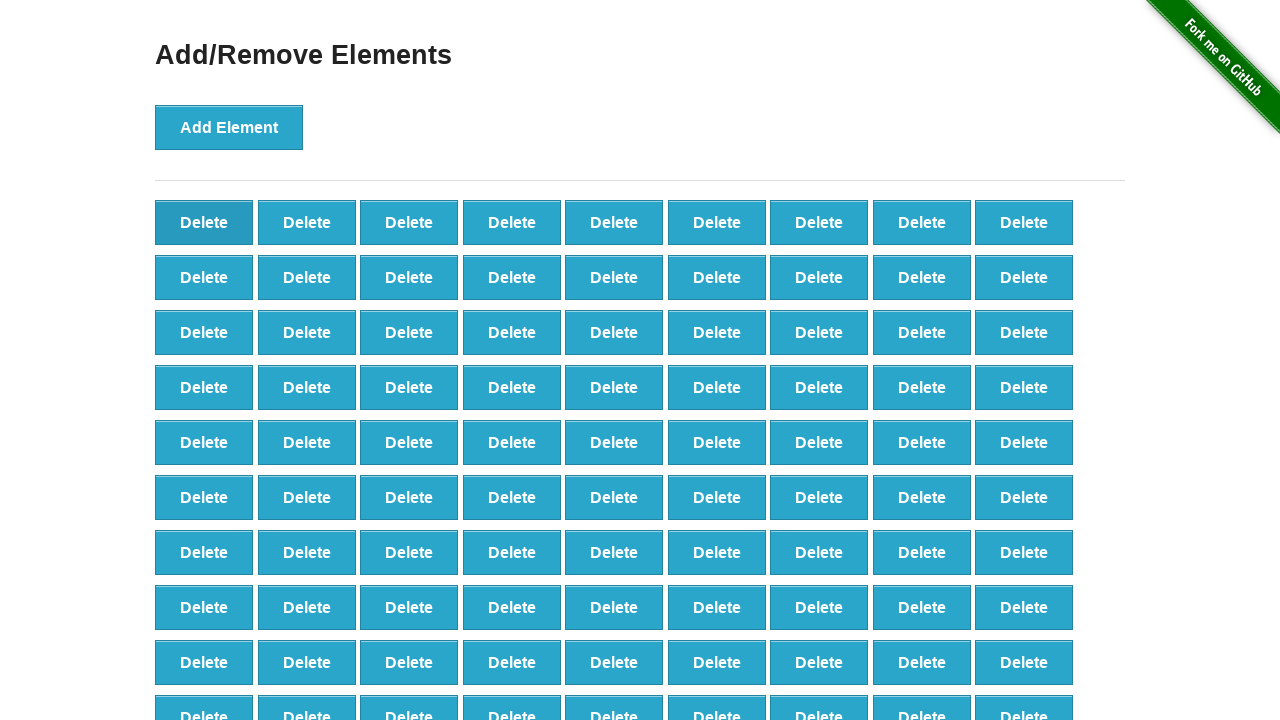

Clicked delete button to remove element (iteration 5/50) at (204, 222) on button[onclick='deleteElement()'] >> nth=0
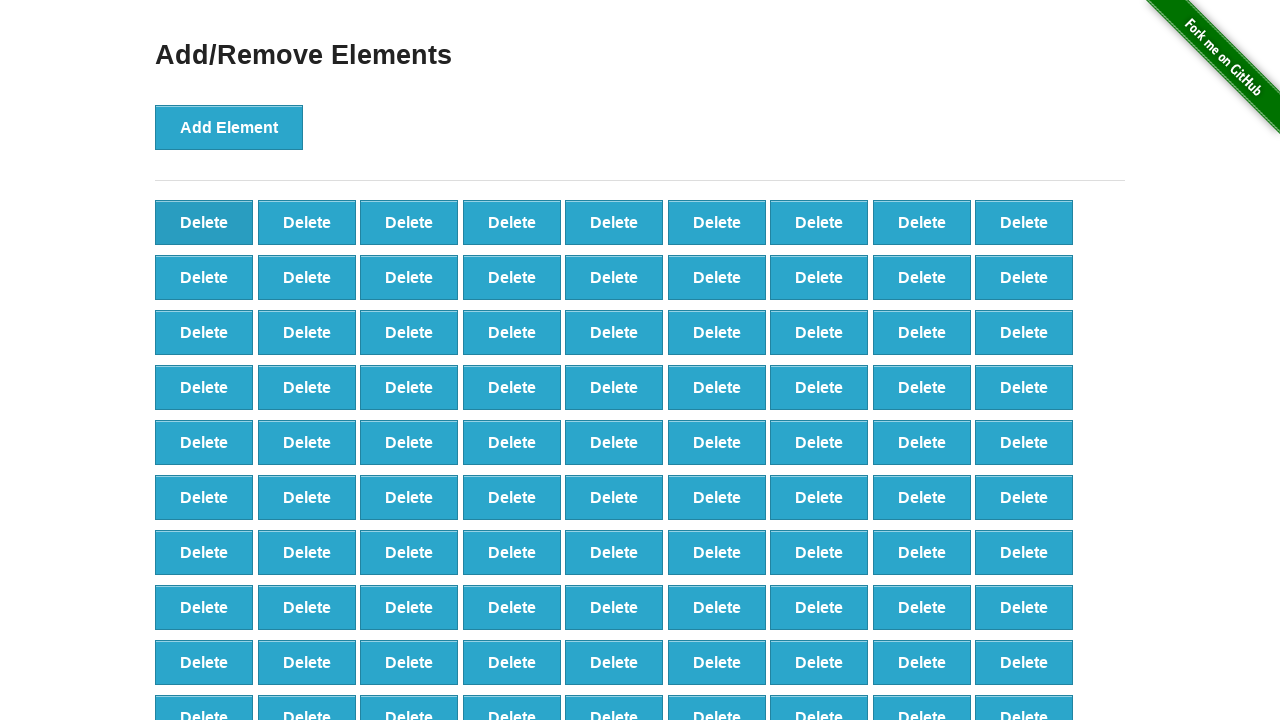

Clicked delete button to remove element (iteration 6/50) at (204, 222) on button[onclick='deleteElement()'] >> nth=0
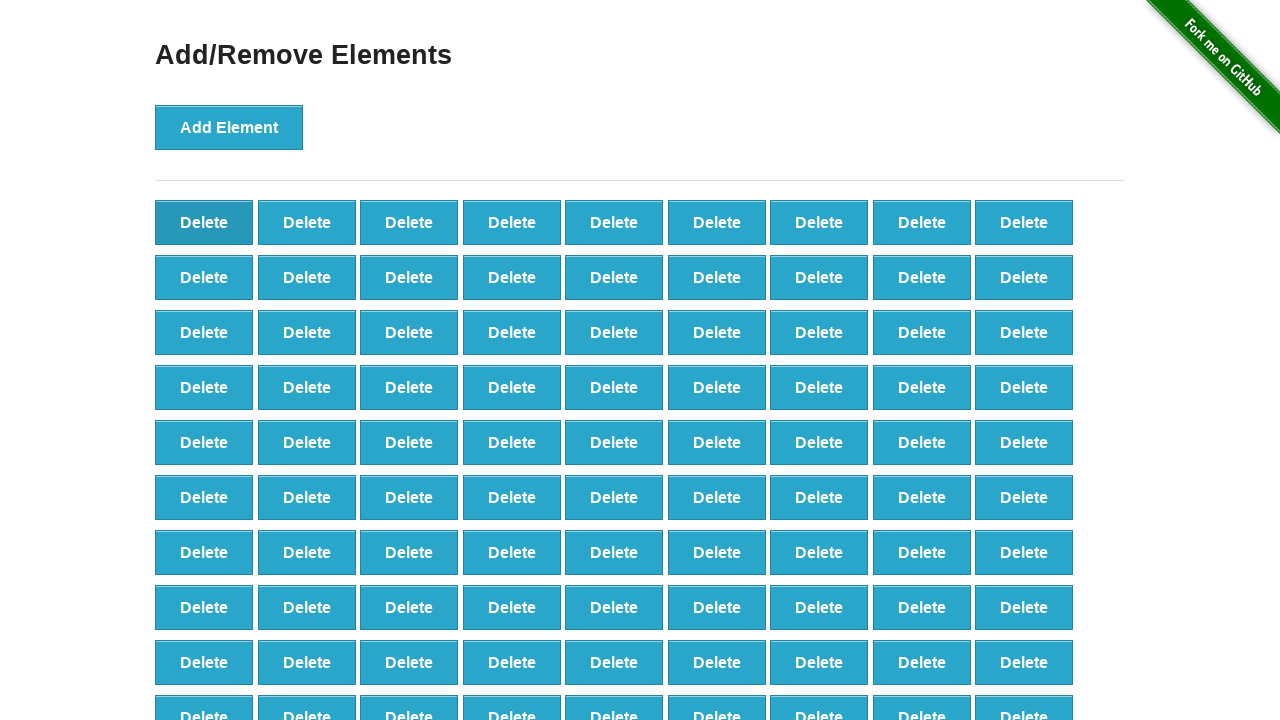

Clicked delete button to remove element (iteration 7/50) at (204, 222) on button[onclick='deleteElement()'] >> nth=0
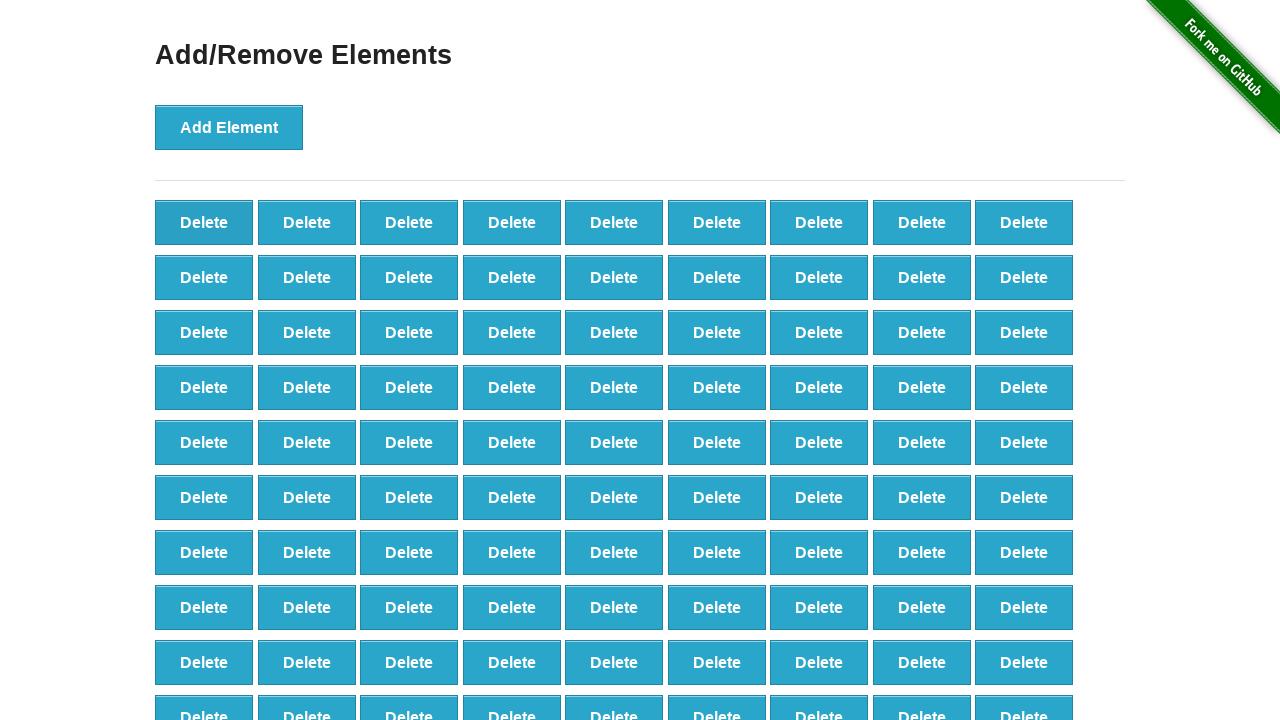

Clicked delete button to remove element (iteration 8/50) at (204, 222) on button[onclick='deleteElement()'] >> nth=0
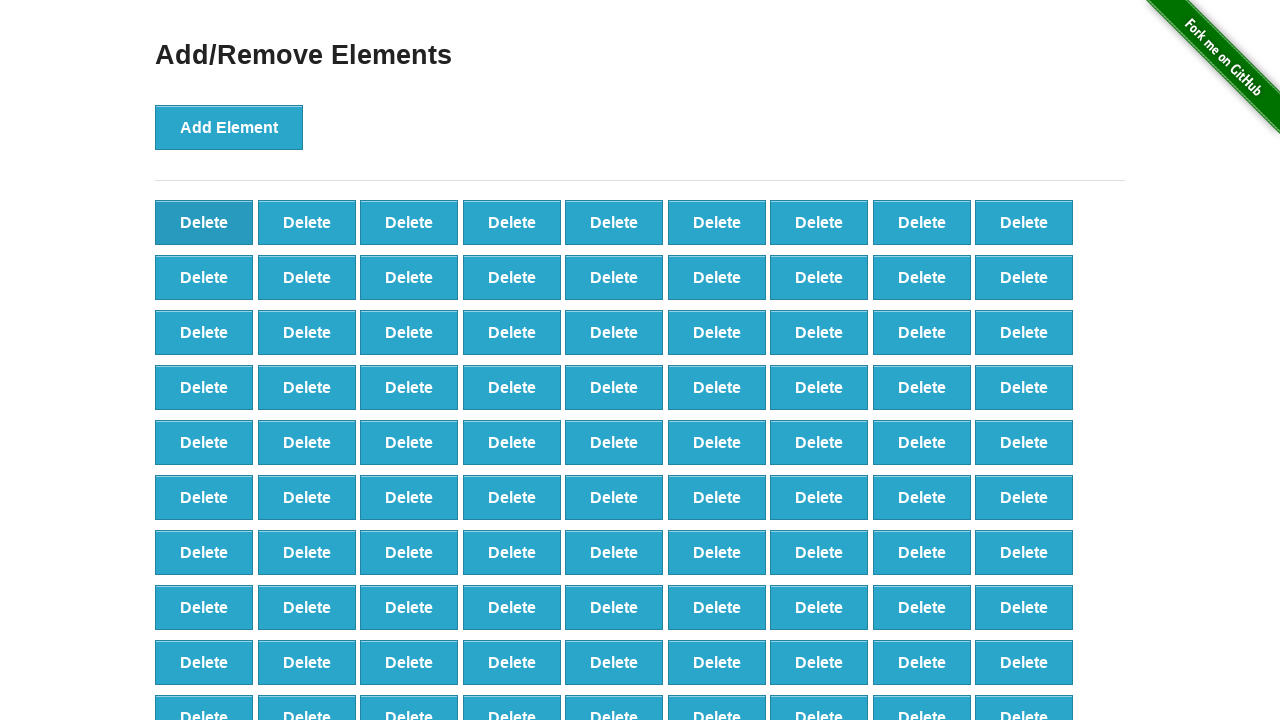

Clicked delete button to remove element (iteration 9/50) at (204, 222) on button[onclick='deleteElement()'] >> nth=0
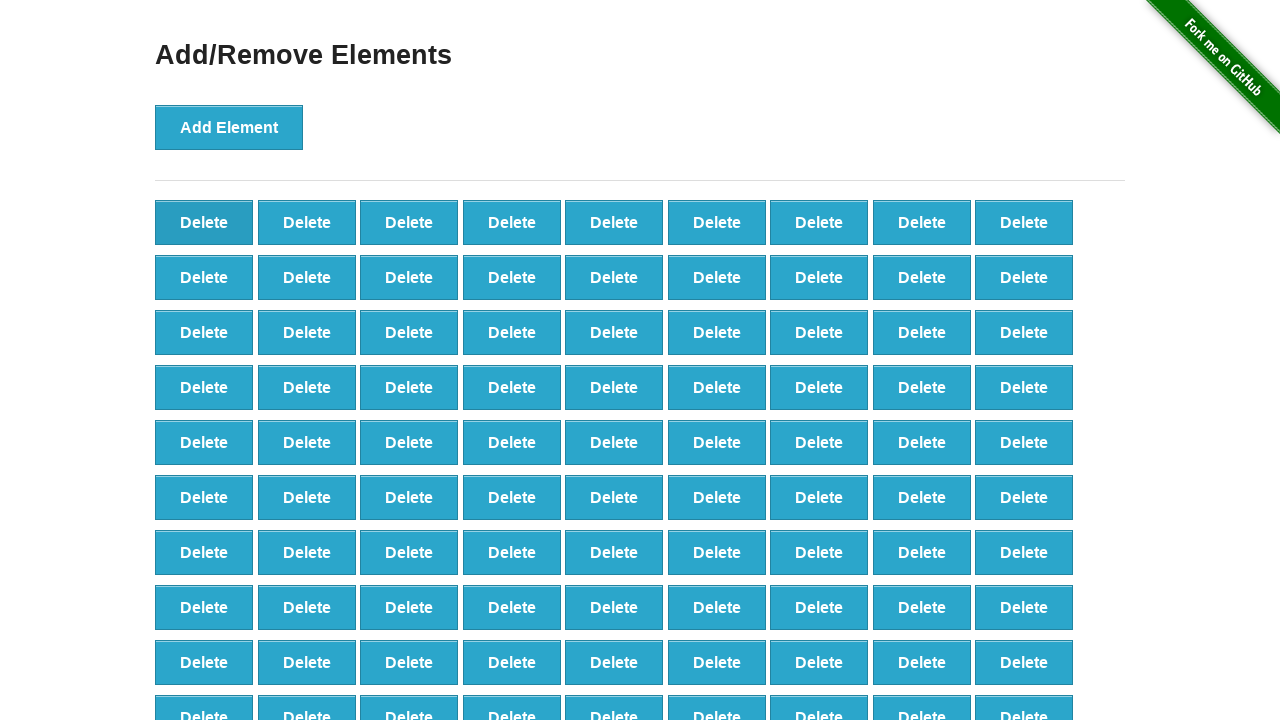

Clicked delete button to remove element (iteration 10/50) at (204, 222) on button[onclick='deleteElement()'] >> nth=0
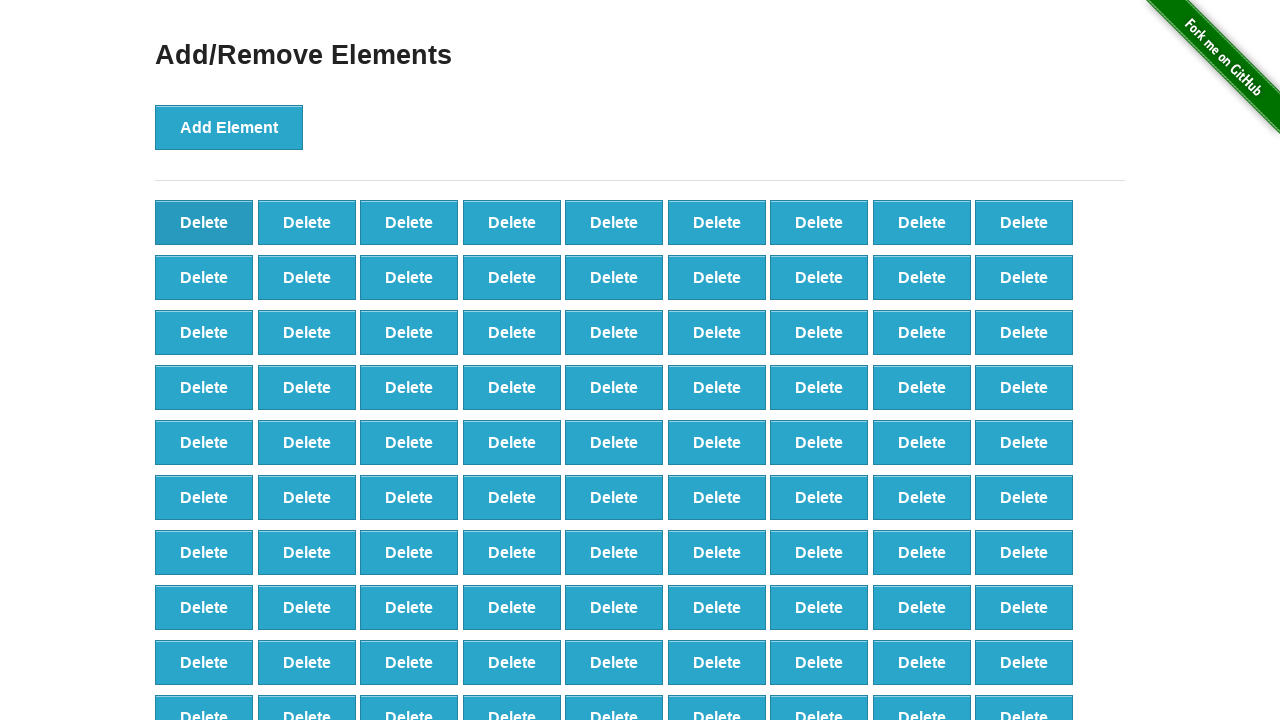

Clicked delete button to remove element (iteration 11/50) at (204, 222) on button[onclick='deleteElement()'] >> nth=0
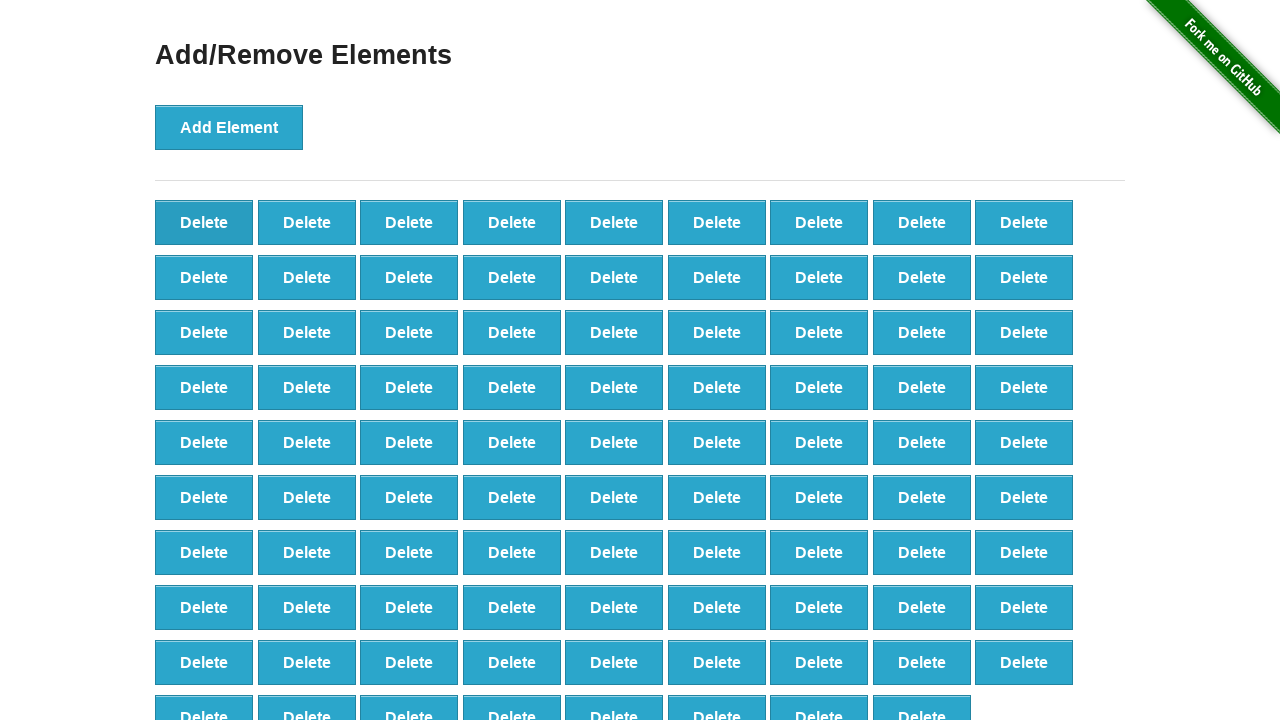

Clicked delete button to remove element (iteration 12/50) at (204, 222) on button[onclick='deleteElement()'] >> nth=0
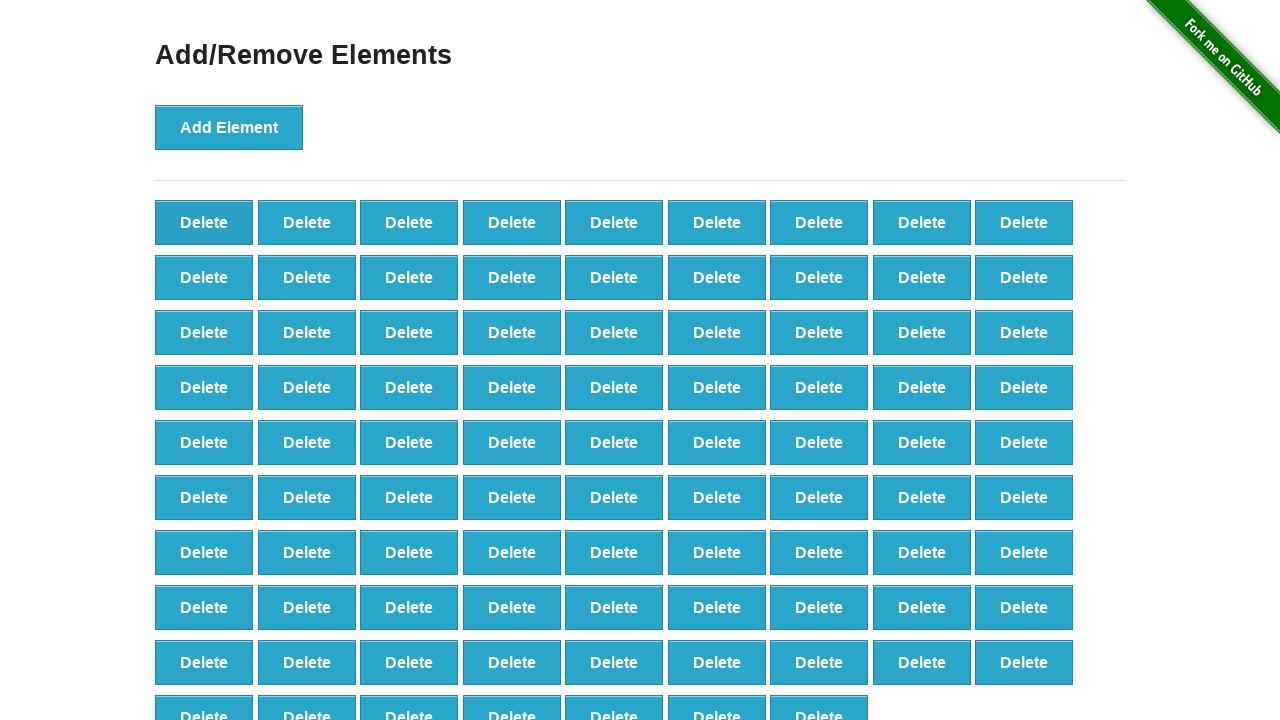

Clicked delete button to remove element (iteration 13/50) at (204, 222) on button[onclick='deleteElement()'] >> nth=0
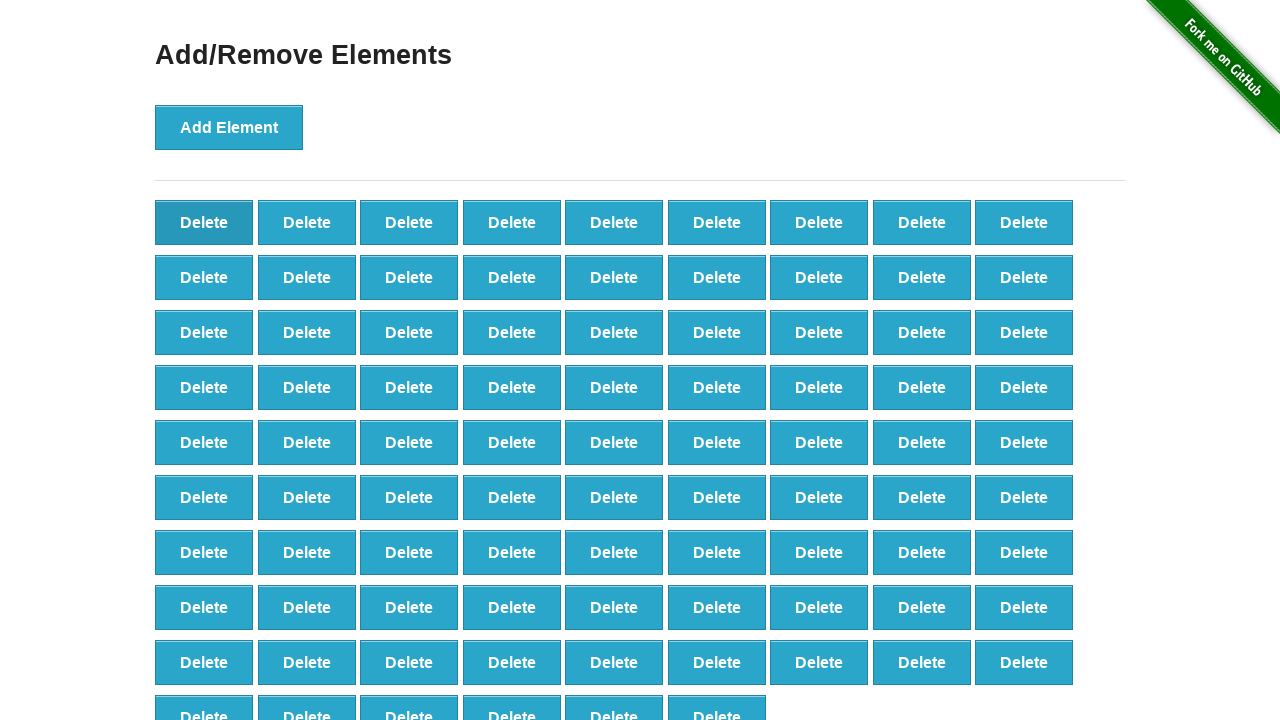

Clicked delete button to remove element (iteration 14/50) at (204, 222) on button[onclick='deleteElement()'] >> nth=0
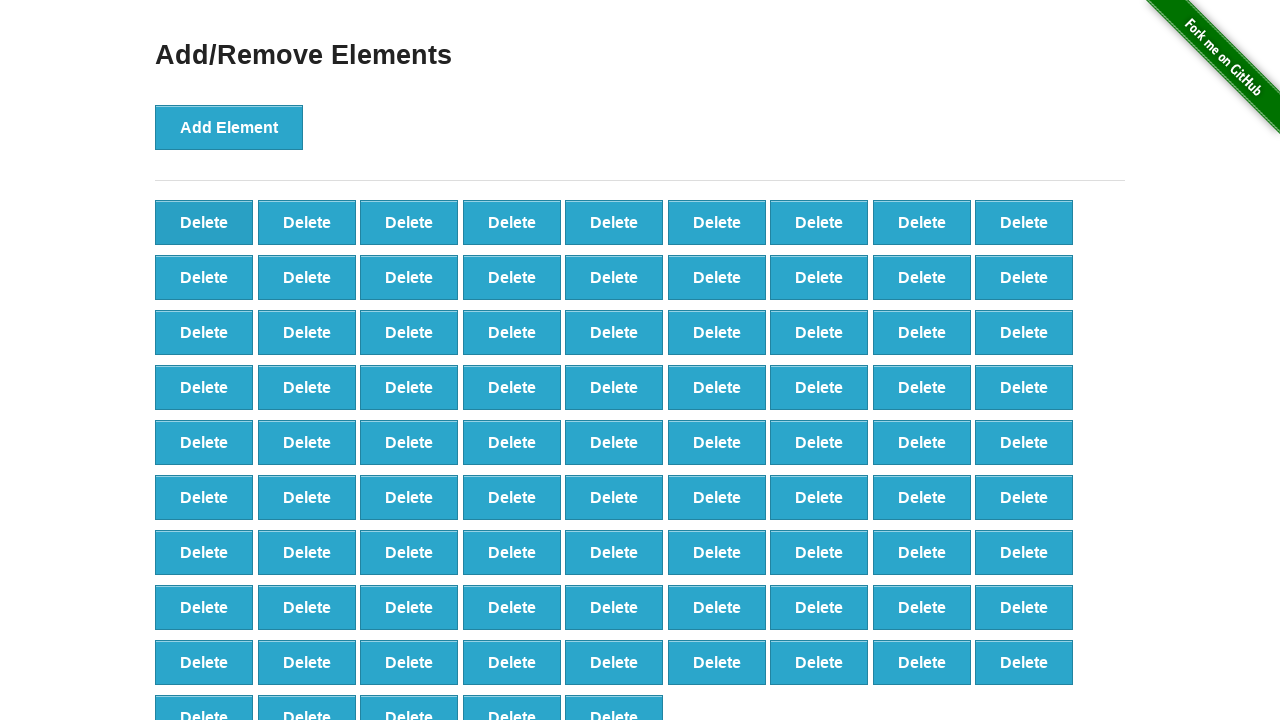

Clicked delete button to remove element (iteration 15/50) at (204, 222) on button[onclick='deleteElement()'] >> nth=0
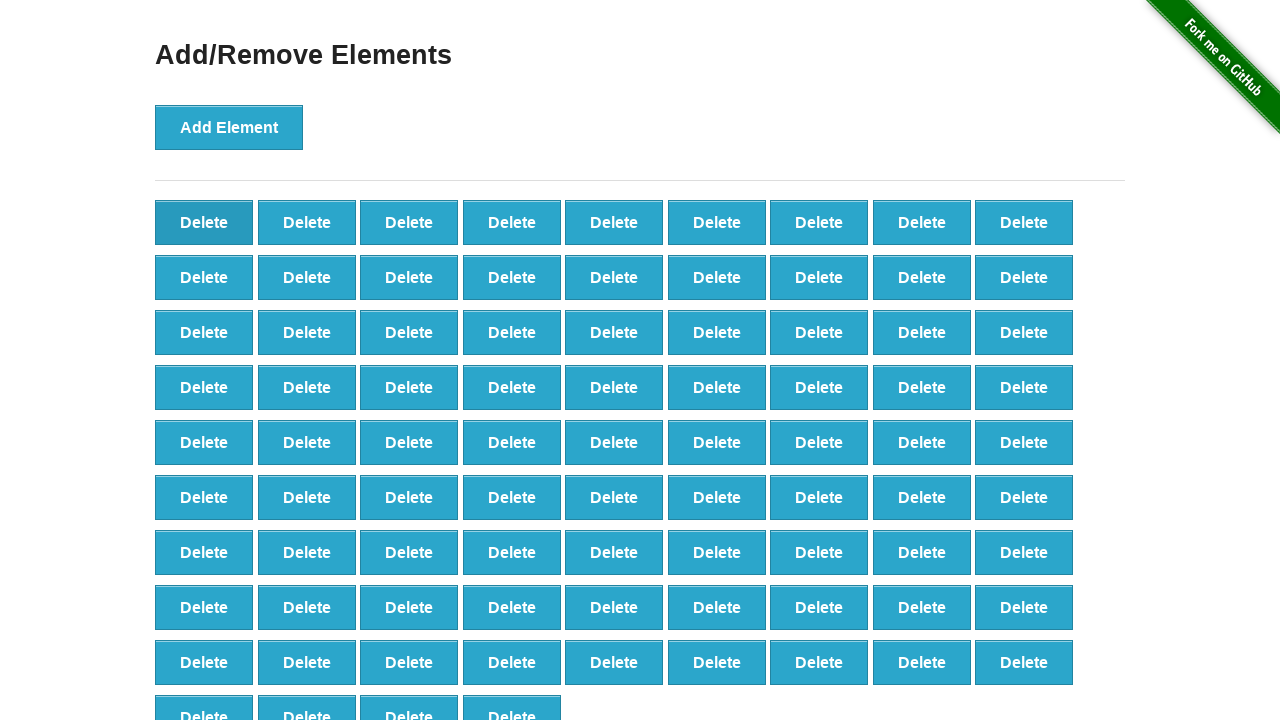

Clicked delete button to remove element (iteration 16/50) at (204, 222) on button[onclick='deleteElement()'] >> nth=0
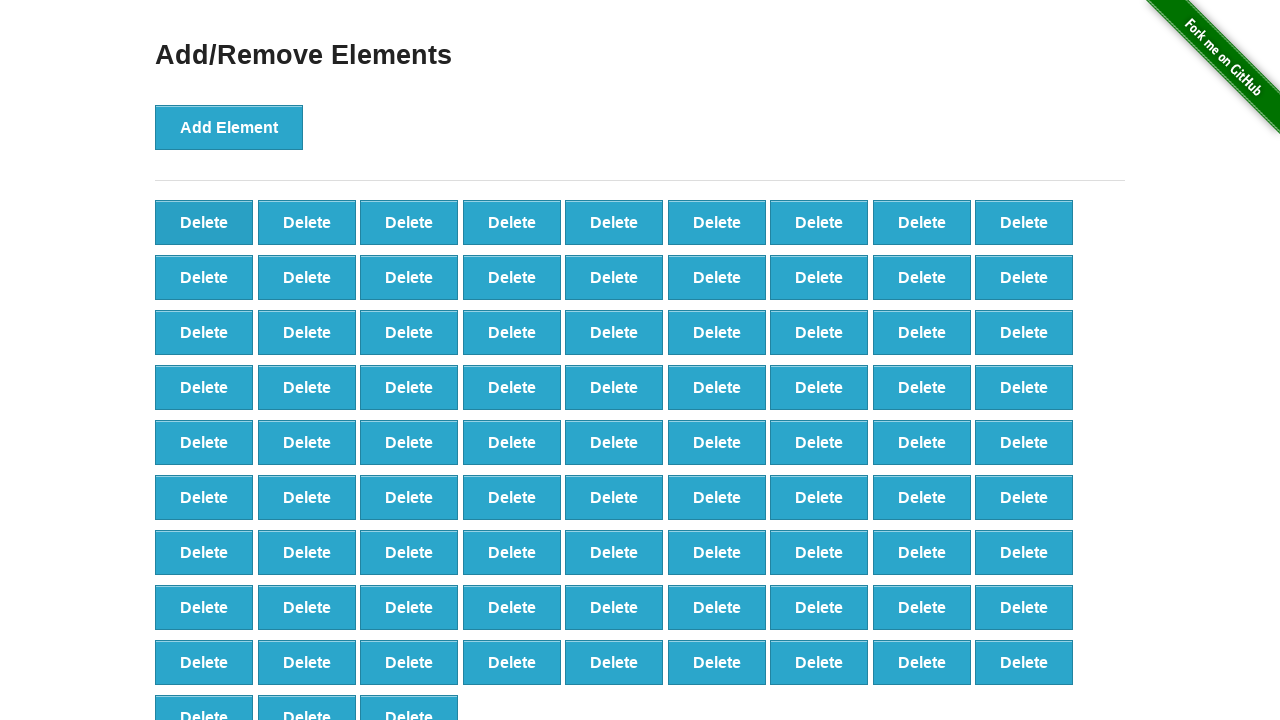

Clicked delete button to remove element (iteration 17/50) at (204, 222) on button[onclick='deleteElement()'] >> nth=0
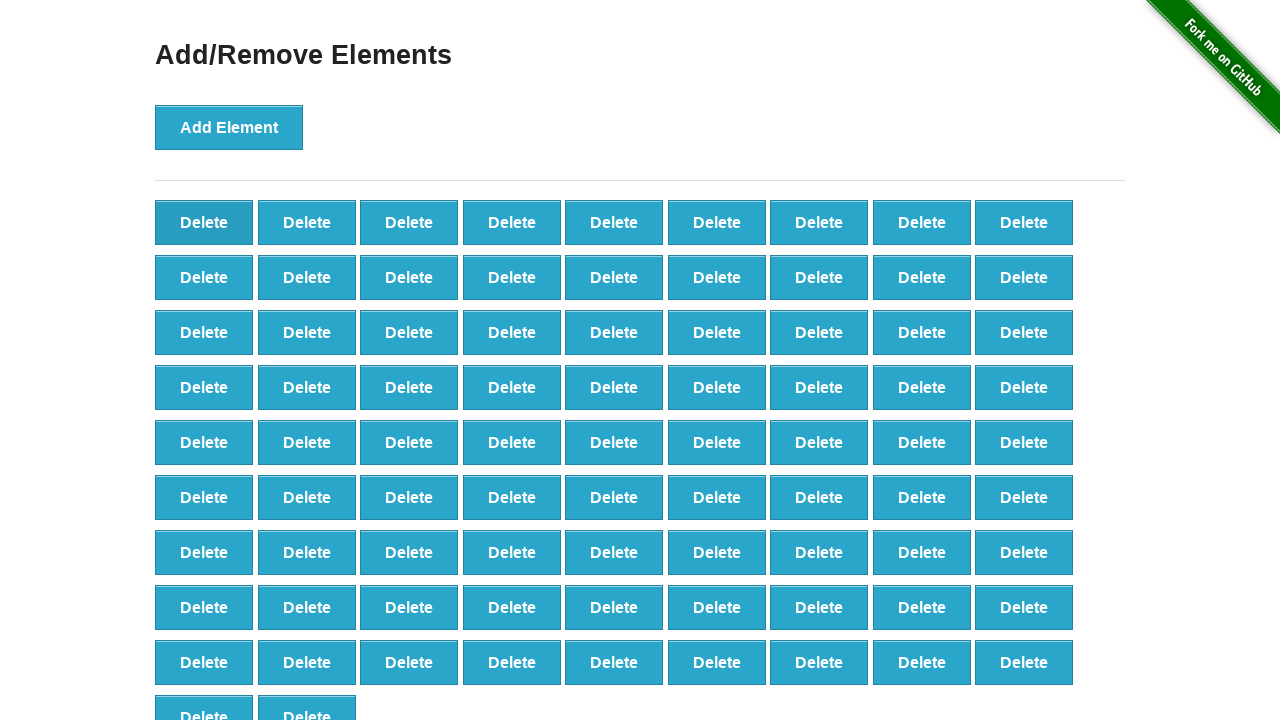

Clicked delete button to remove element (iteration 18/50) at (204, 222) on button[onclick='deleteElement()'] >> nth=0
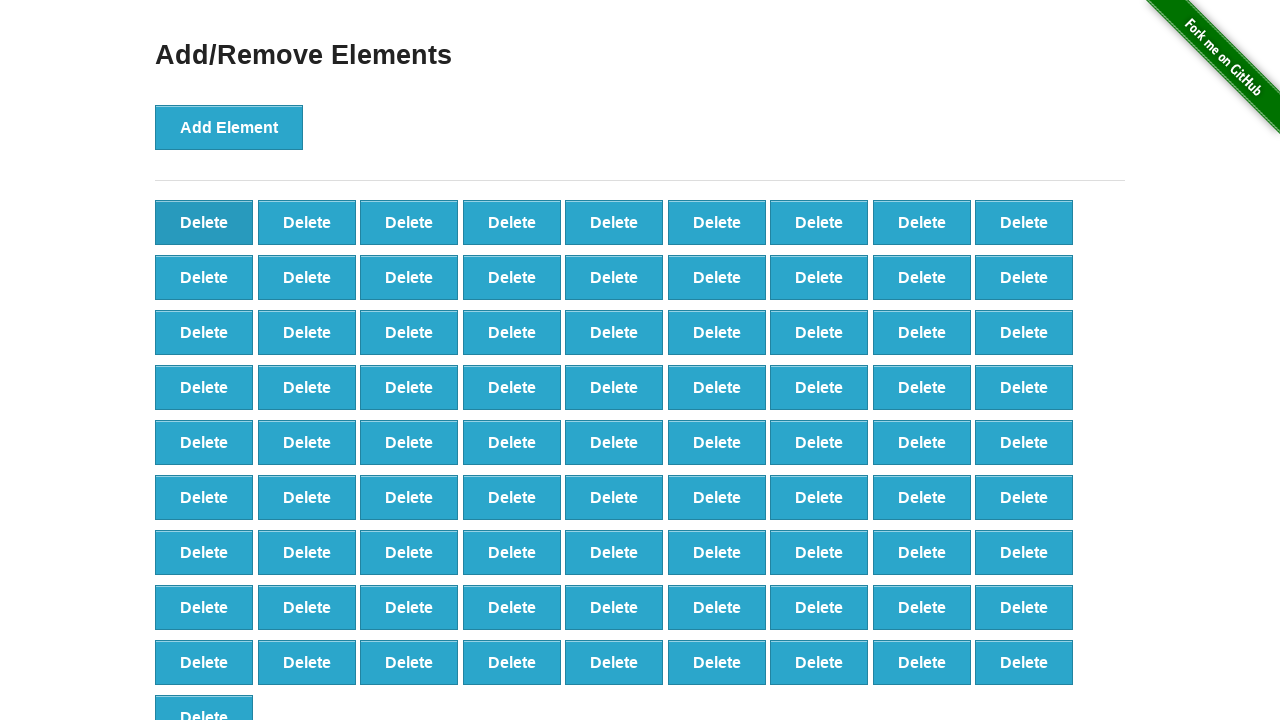

Clicked delete button to remove element (iteration 19/50) at (204, 222) on button[onclick='deleteElement()'] >> nth=0
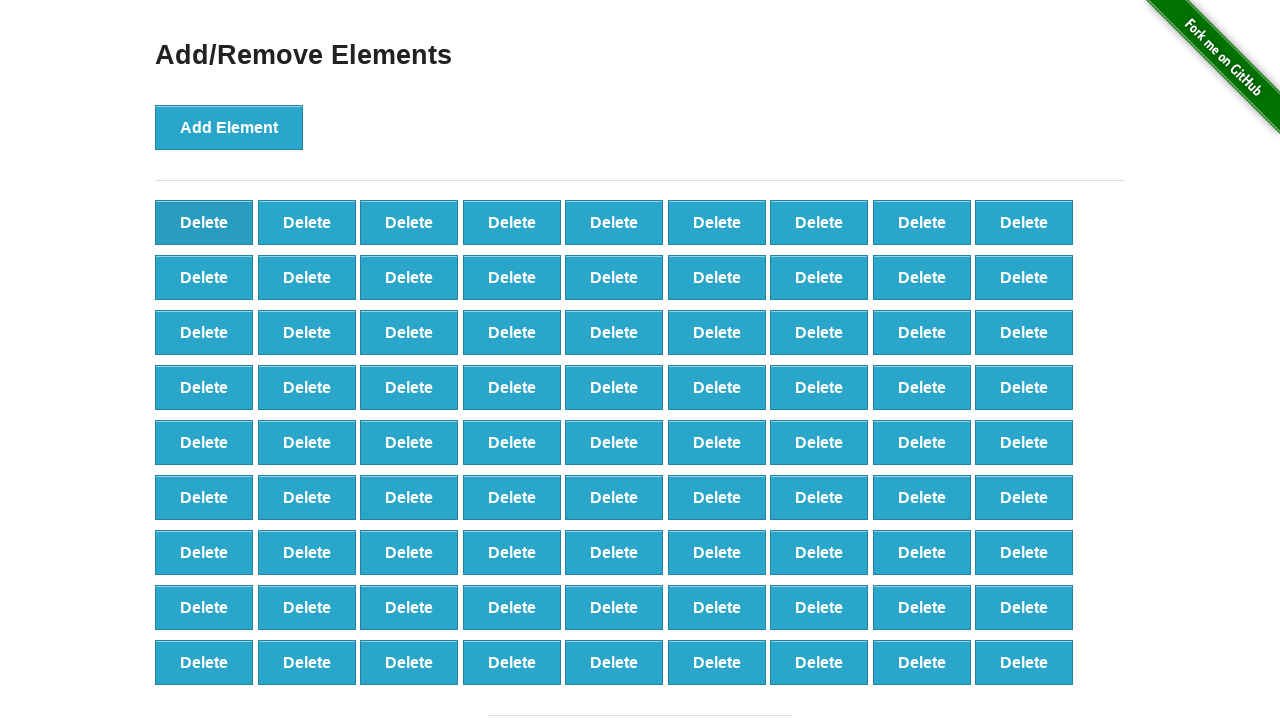

Clicked delete button to remove element (iteration 20/50) at (204, 222) on button[onclick='deleteElement()'] >> nth=0
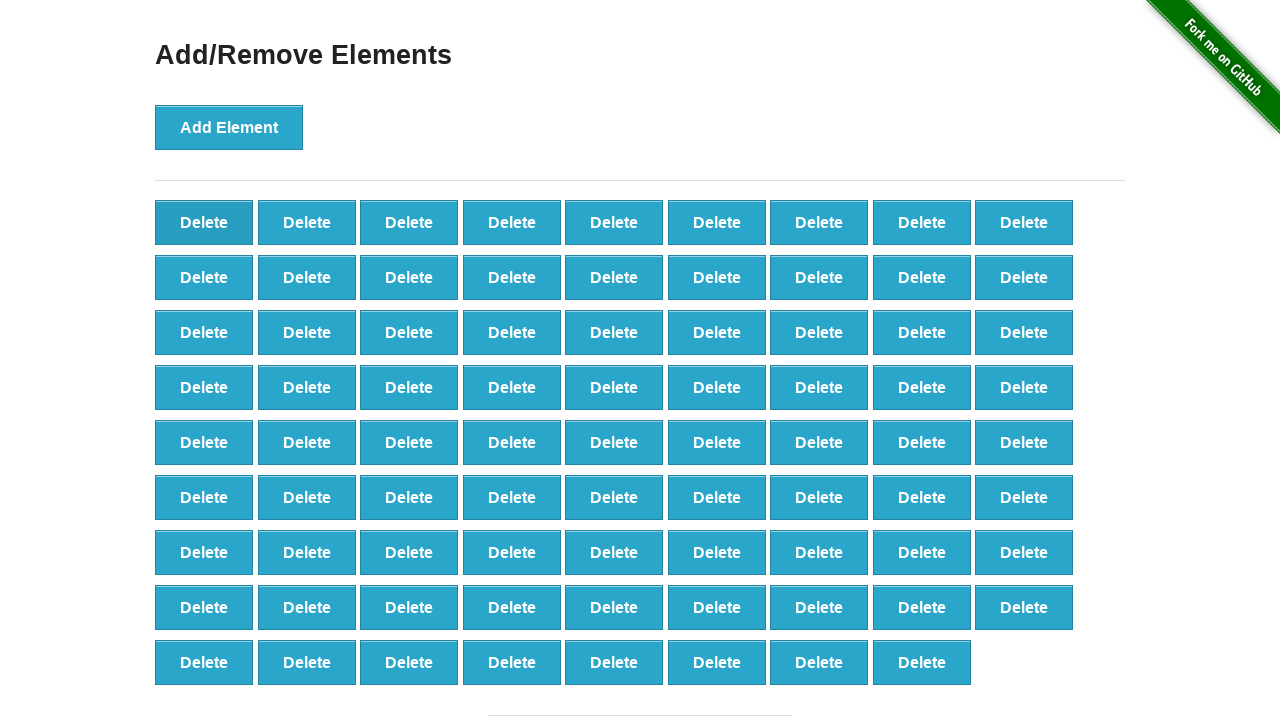

Clicked delete button to remove element (iteration 21/50) at (204, 222) on button[onclick='deleteElement()'] >> nth=0
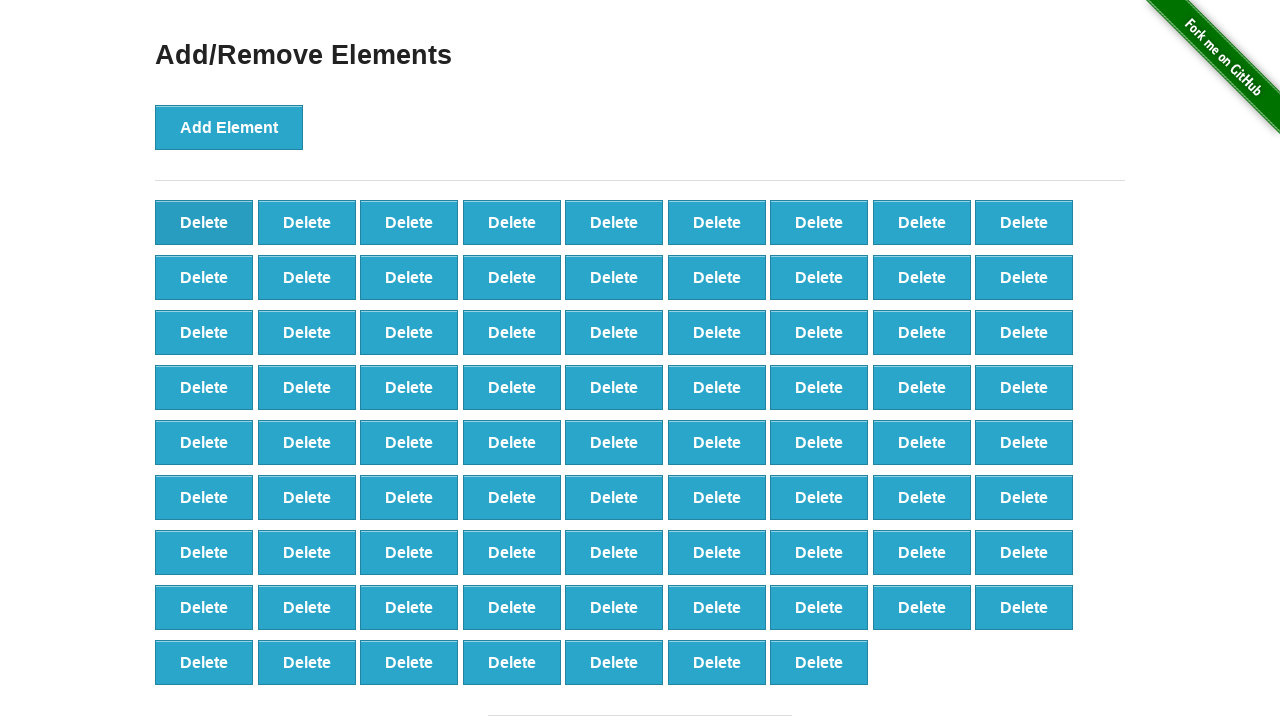

Clicked delete button to remove element (iteration 22/50) at (204, 222) on button[onclick='deleteElement()'] >> nth=0
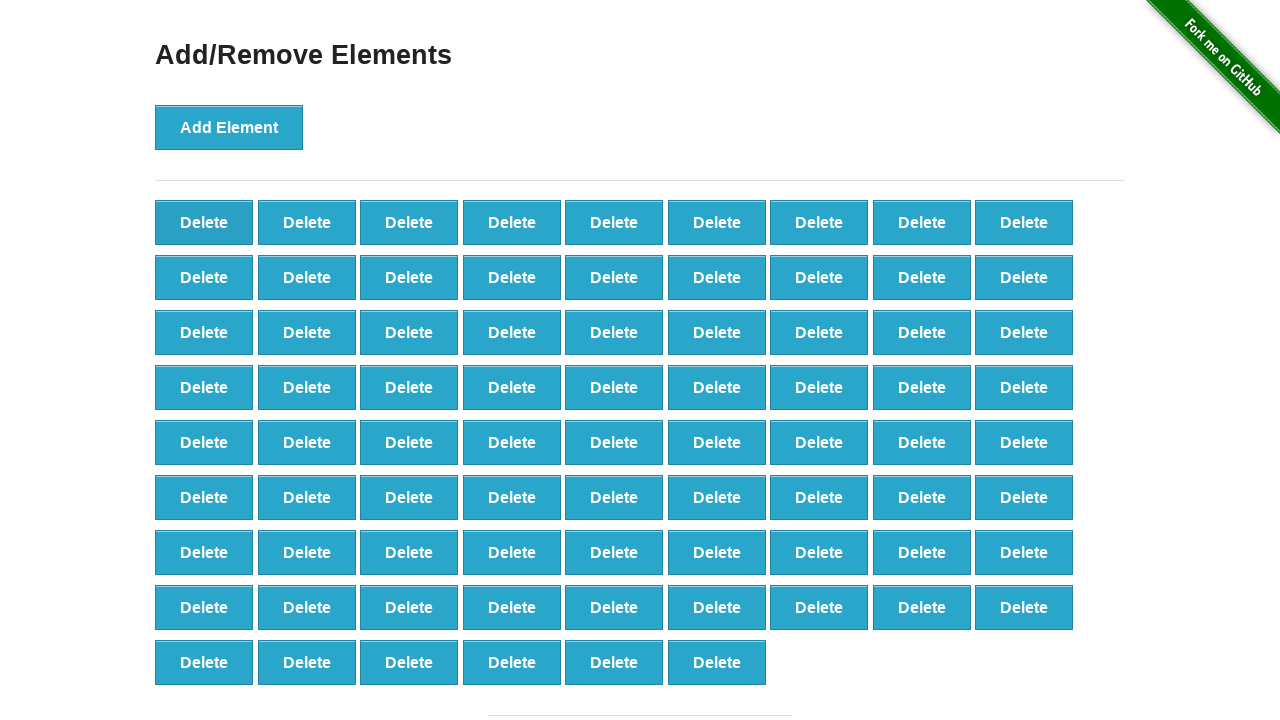

Clicked delete button to remove element (iteration 23/50) at (204, 222) on button[onclick='deleteElement()'] >> nth=0
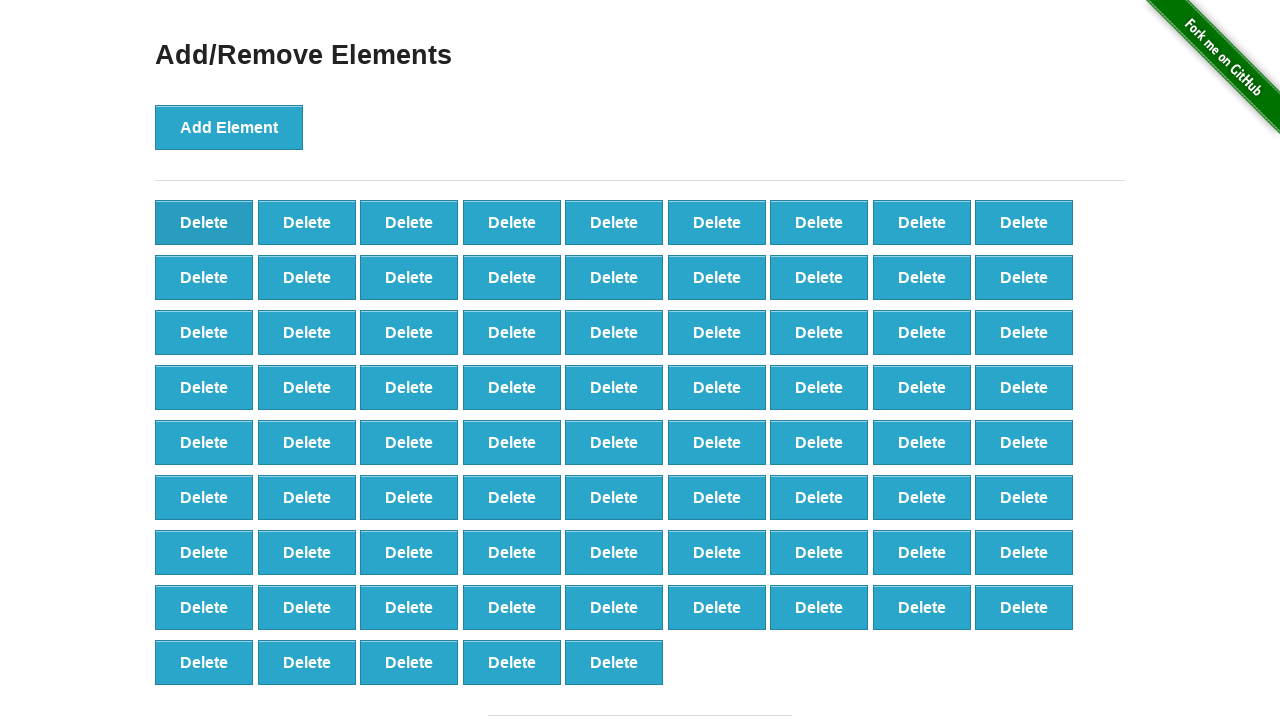

Clicked delete button to remove element (iteration 24/50) at (204, 222) on button[onclick='deleteElement()'] >> nth=0
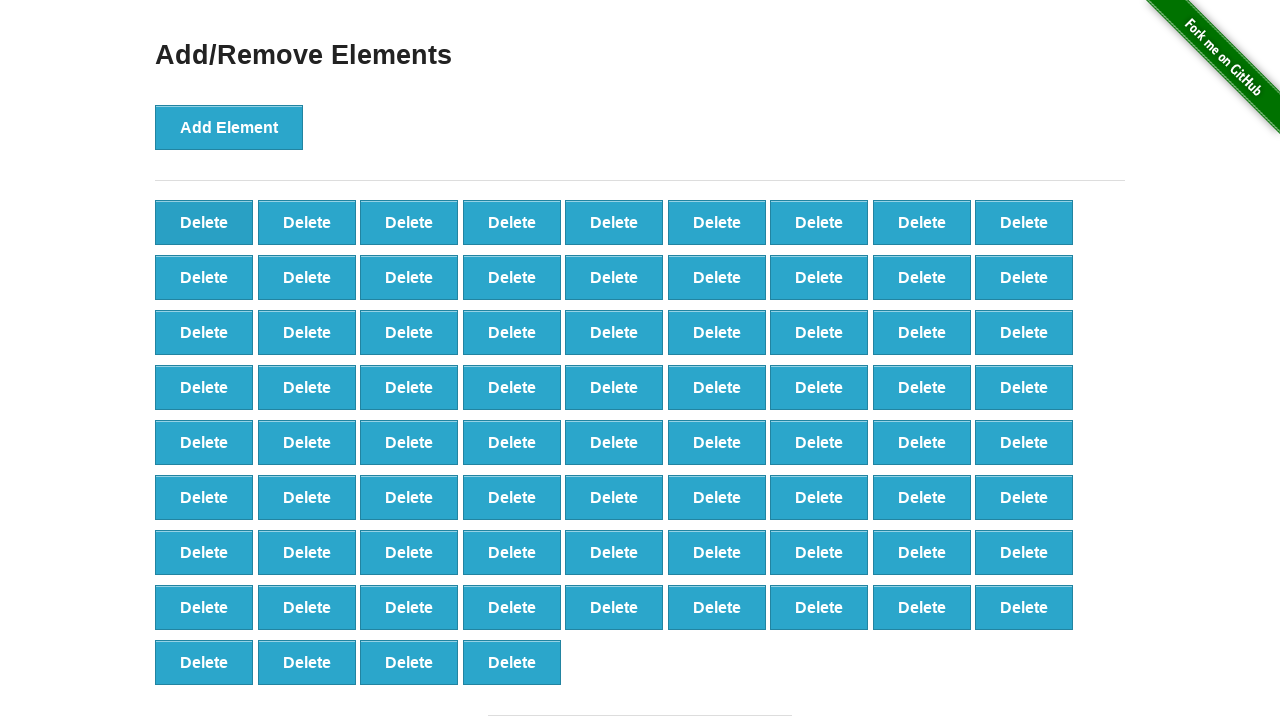

Clicked delete button to remove element (iteration 25/50) at (204, 222) on button[onclick='deleteElement()'] >> nth=0
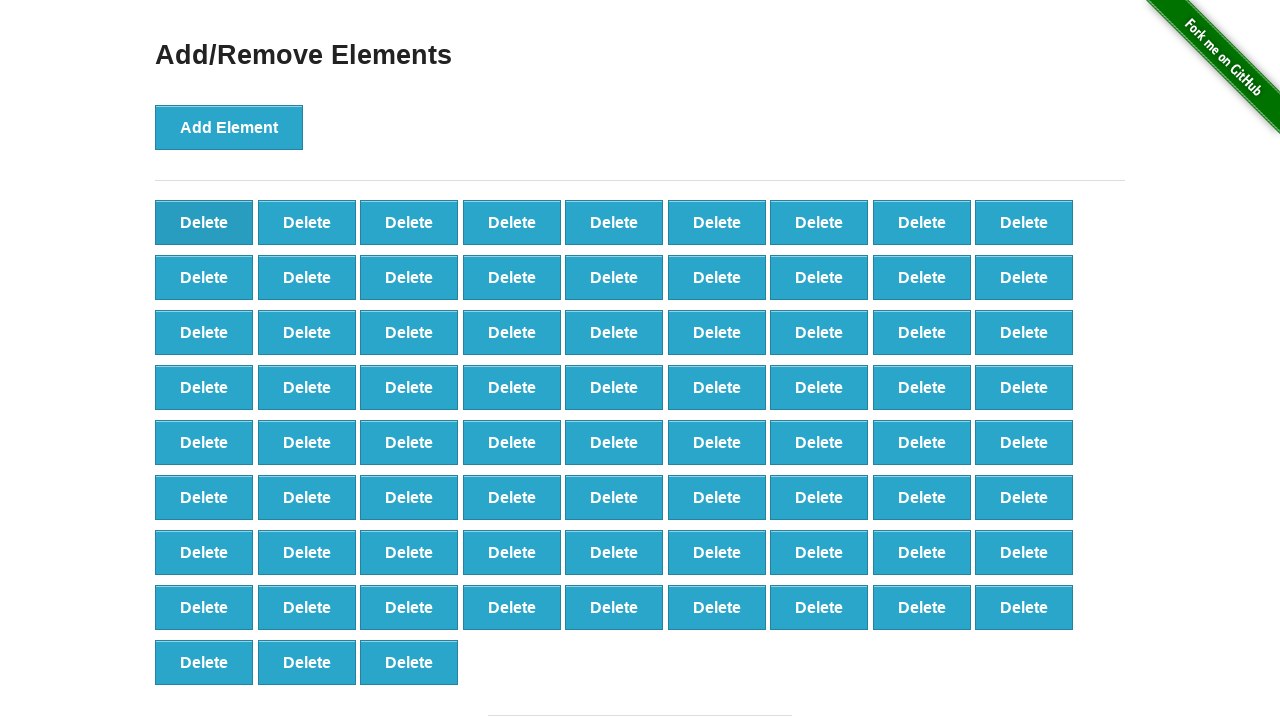

Clicked delete button to remove element (iteration 26/50) at (204, 222) on button[onclick='deleteElement()'] >> nth=0
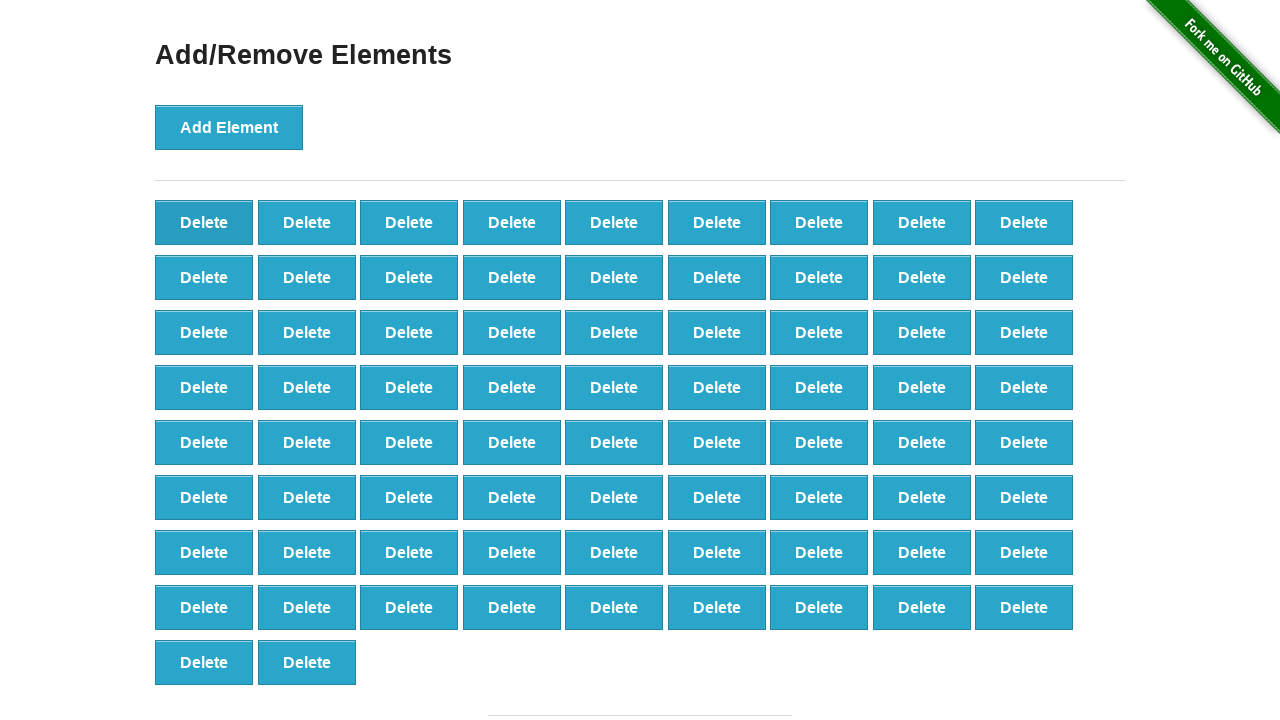

Clicked delete button to remove element (iteration 27/50) at (204, 222) on button[onclick='deleteElement()'] >> nth=0
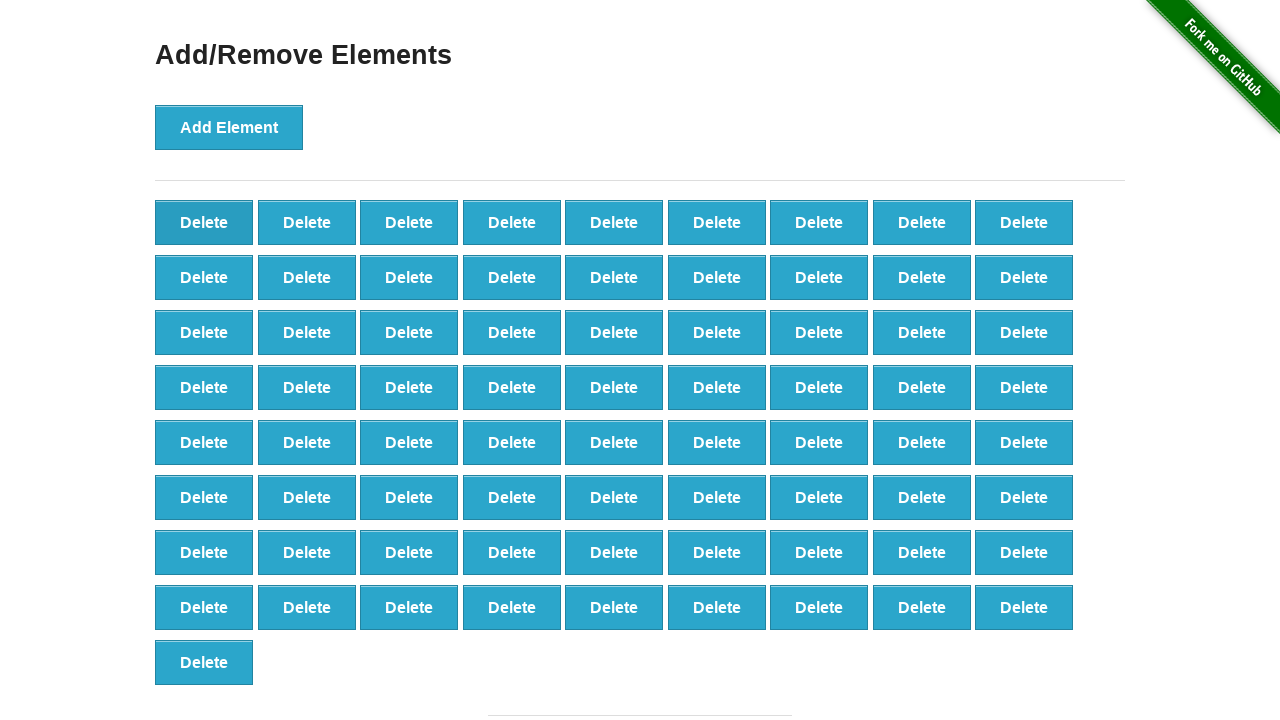

Clicked delete button to remove element (iteration 28/50) at (204, 222) on button[onclick='deleteElement()'] >> nth=0
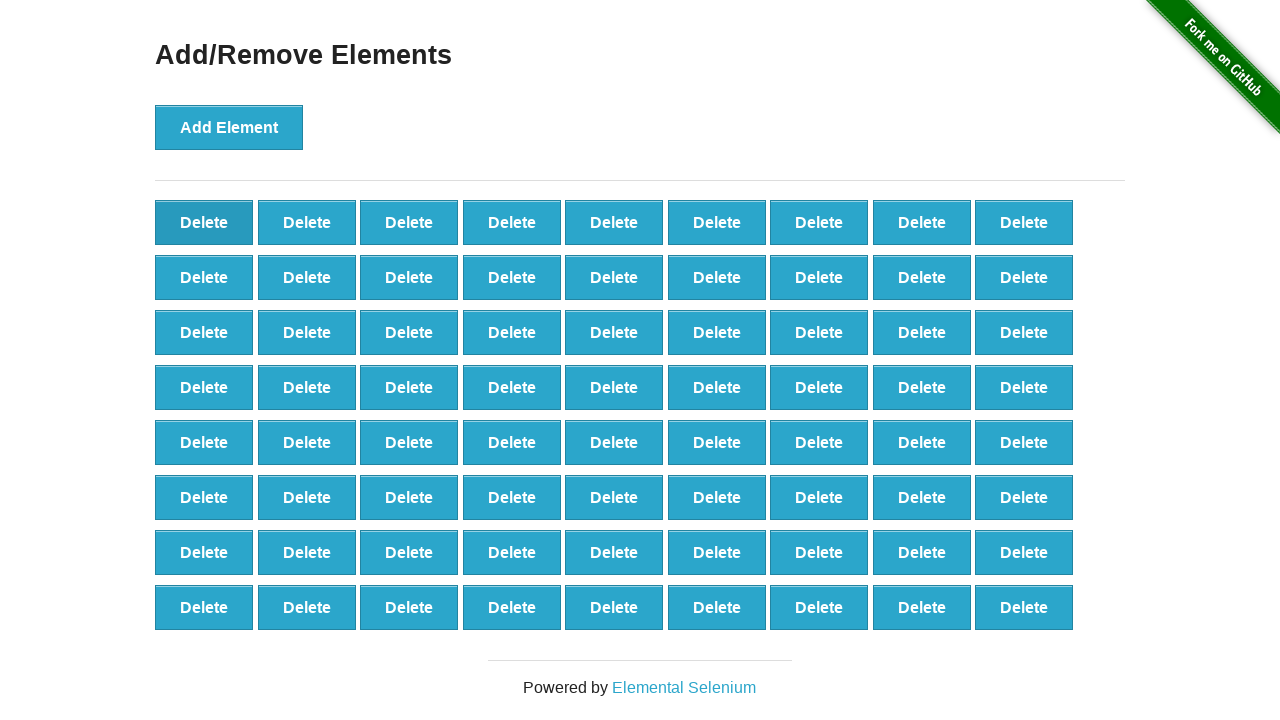

Clicked delete button to remove element (iteration 29/50) at (204, 222) on button[onclick='deleteElement()'] >> nth=0
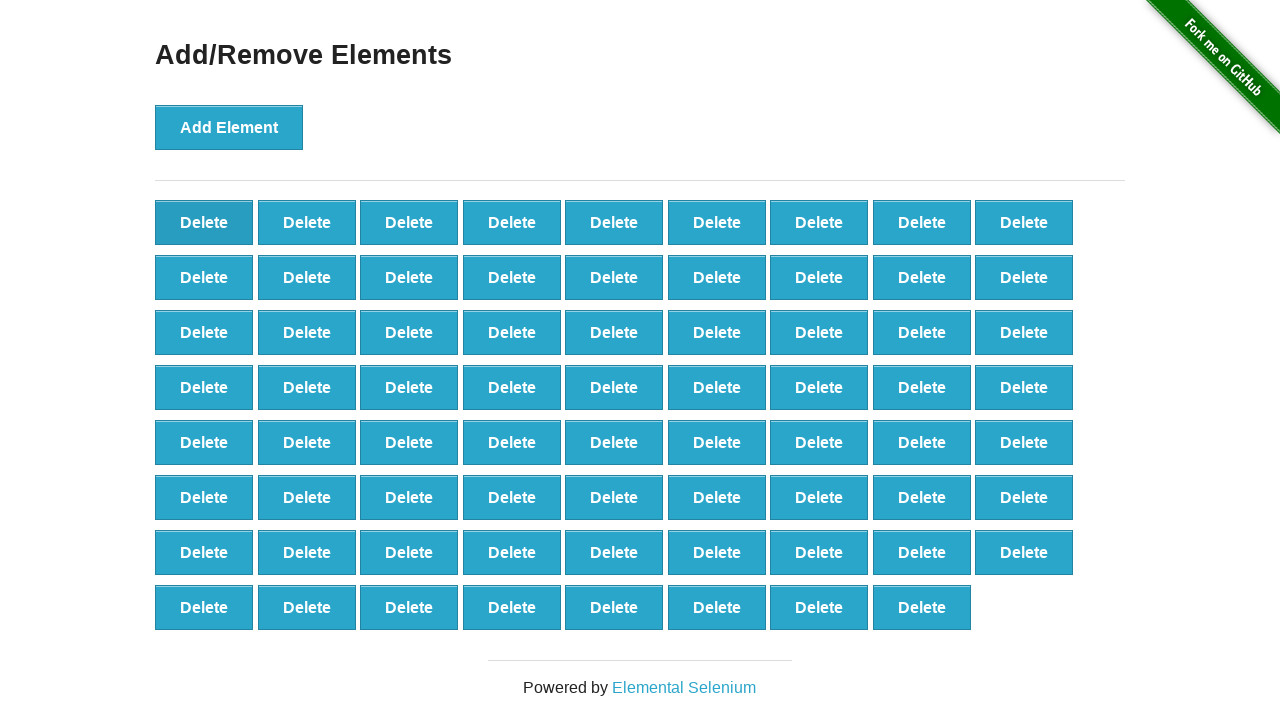

Clicked delete button to remove element (iteration 30/50) at (204, 222) on button[onclick='deleteElement()'] >> nth=0
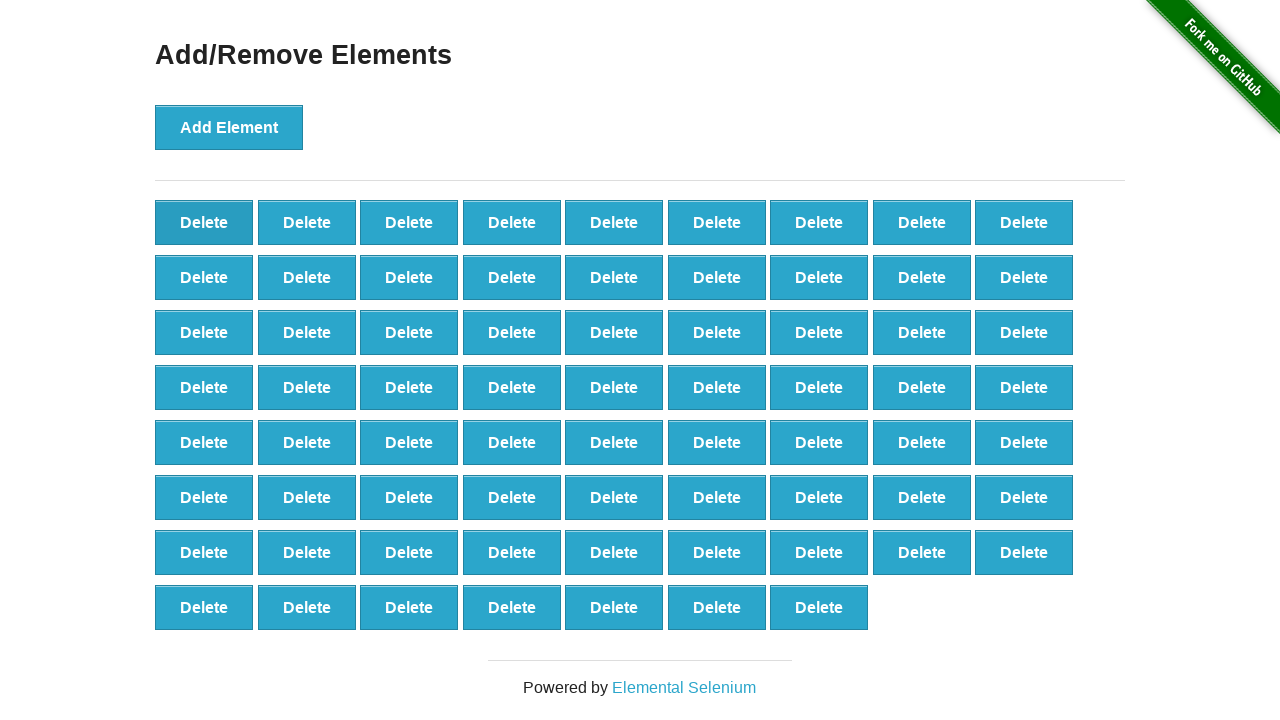

Clicked delete button to remove element (iteration 31/50) at (204, 222) on button[onclick='deleteElement()'] >> nth=0
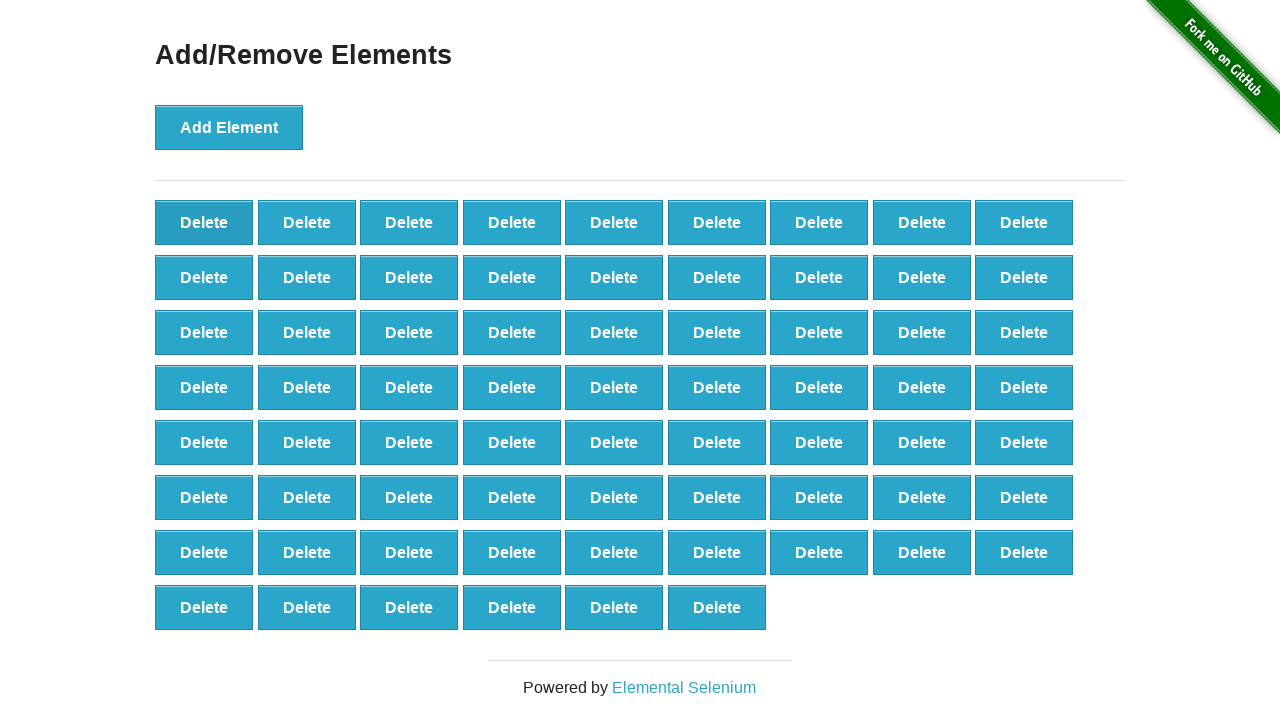

Clicked delete button to remove element (iteration 32/50) at (204, 222) on button[onclick='deleteElement()'] >> nth=0
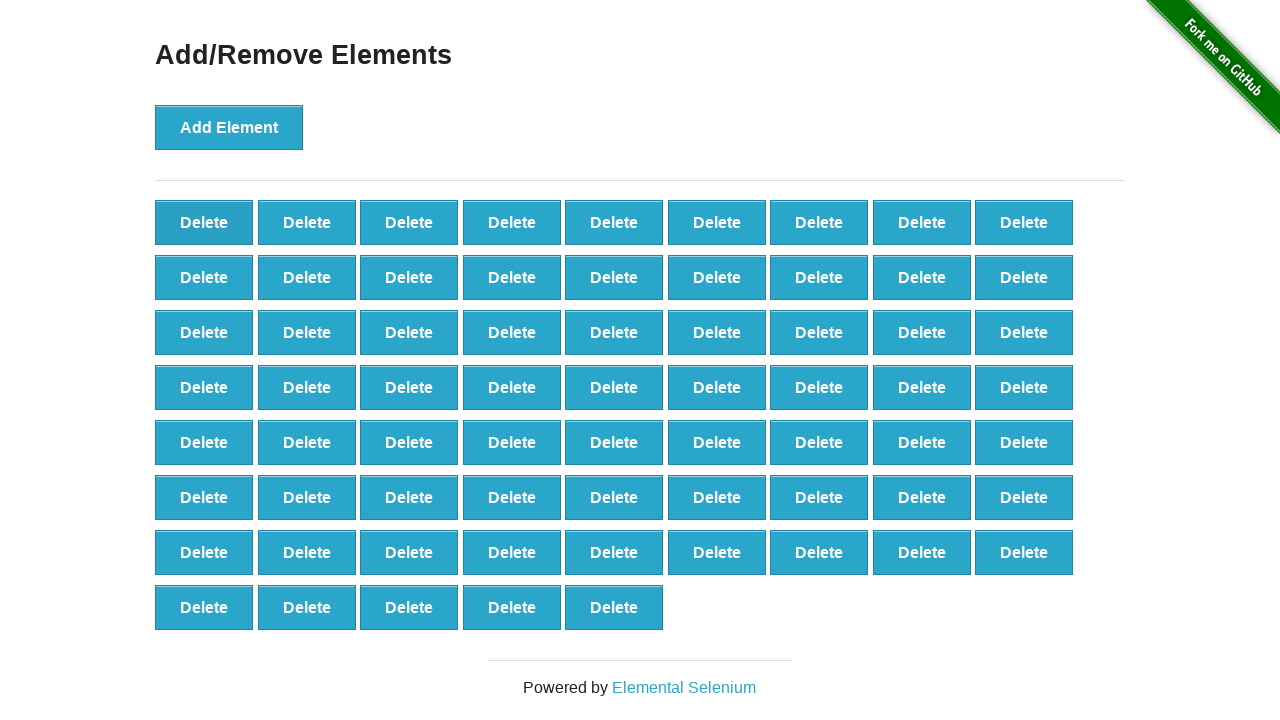

Clicked delete button to remove element (iteration 33/50) at (204, 222) on button[onclick='deleteElement()'] >> nth=0
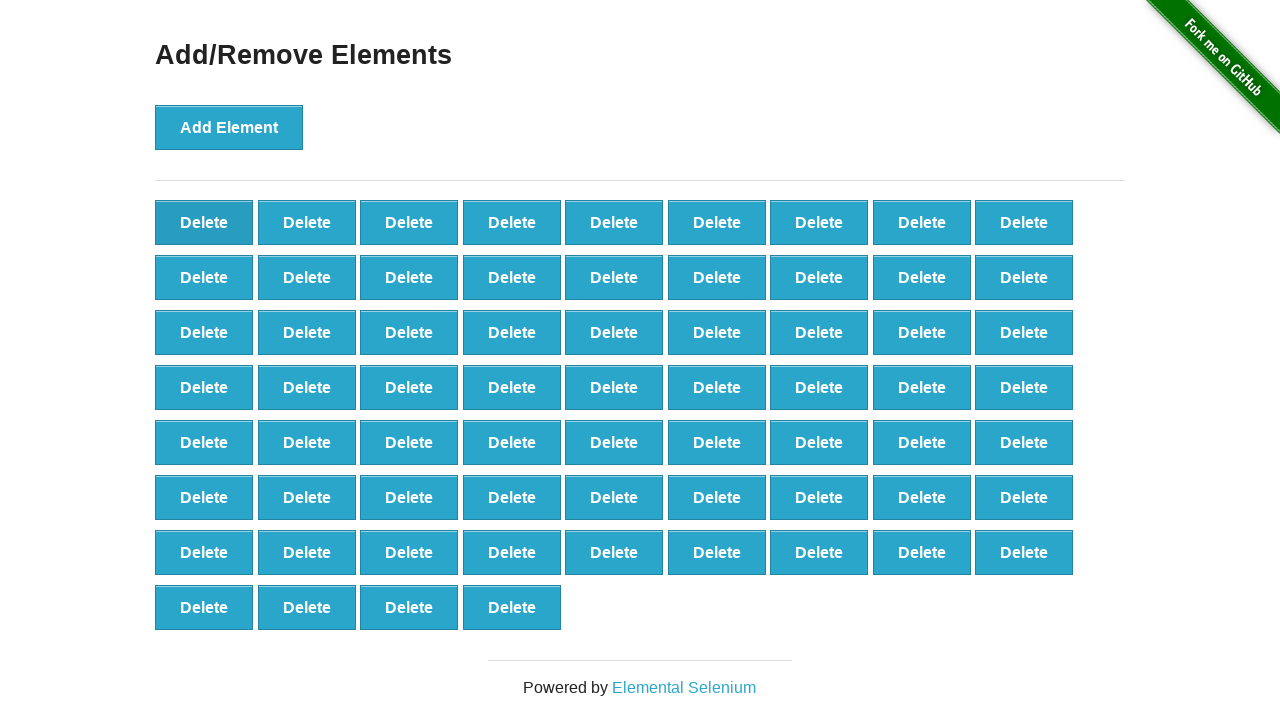

Clicked delete button to remove element (iteration 34/50) at (204, 222) on button[onclick='deleteElement()'] >> nth=0
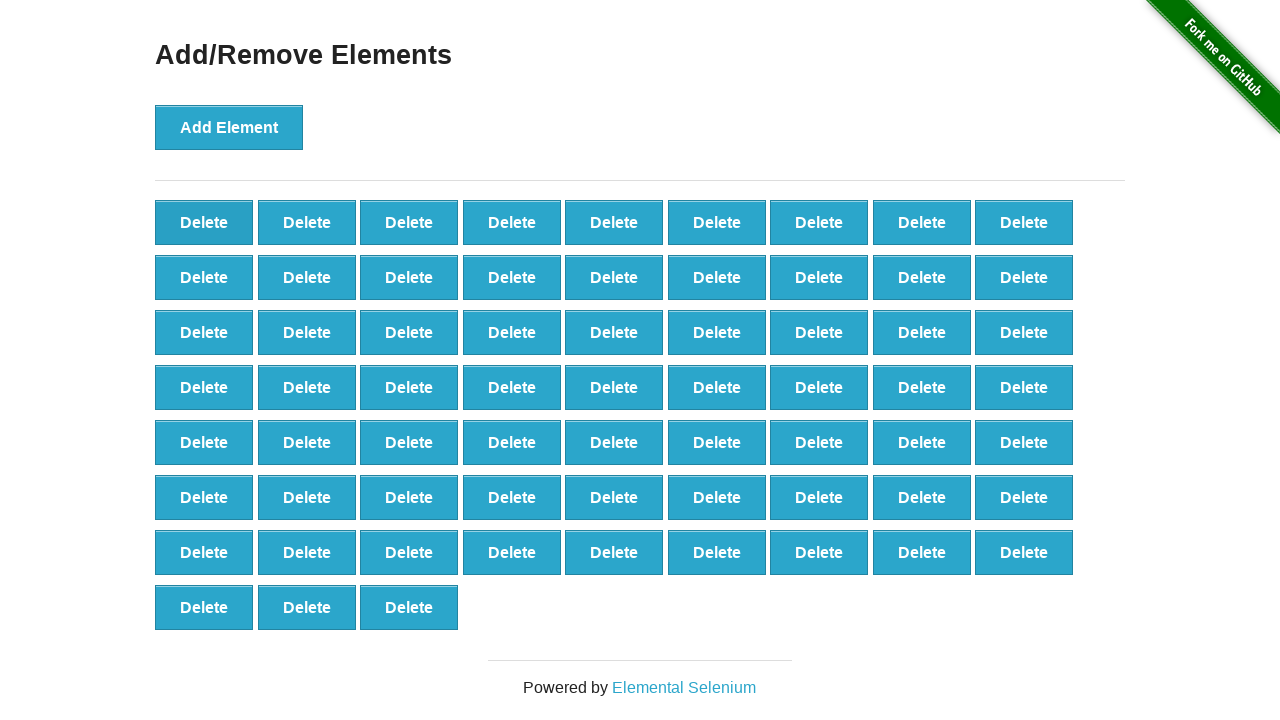

Clicked delete button to remove element (iteration 35/50) at (204, 222) on button[onclick='deleteElement()'] >> nth=0
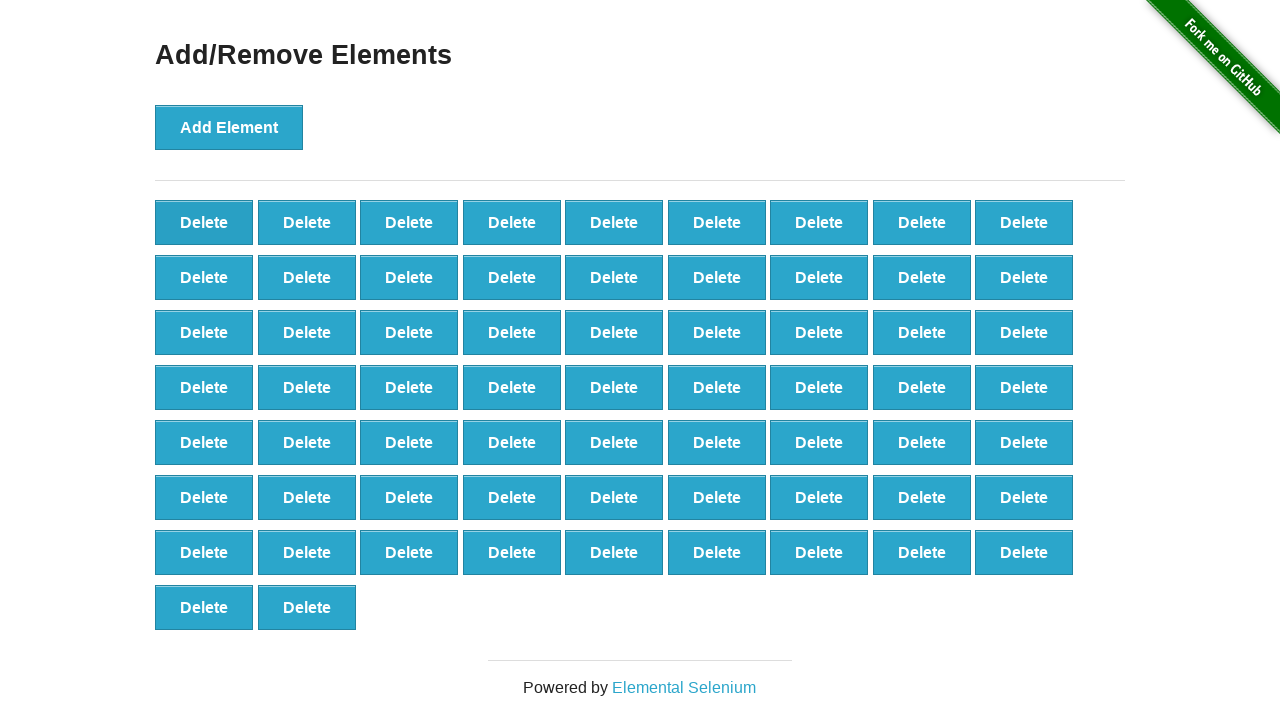

Clicked delete button to remove element (iteration 36/50) at (204, 222) on button[onclick='deleteElement()'] >> nth=0
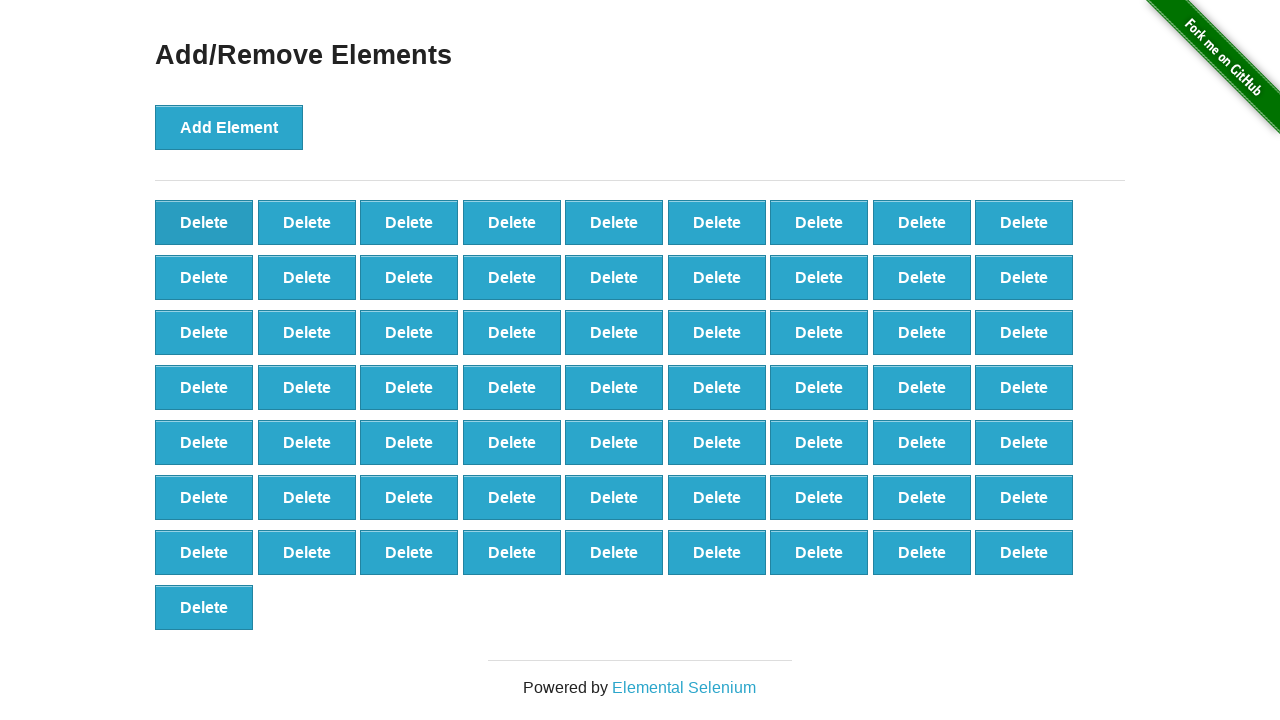

Clicked delete button to remove element (iteration 37/50) at (204, 222) on button[onclick='deleteElement()'] >> nth=0
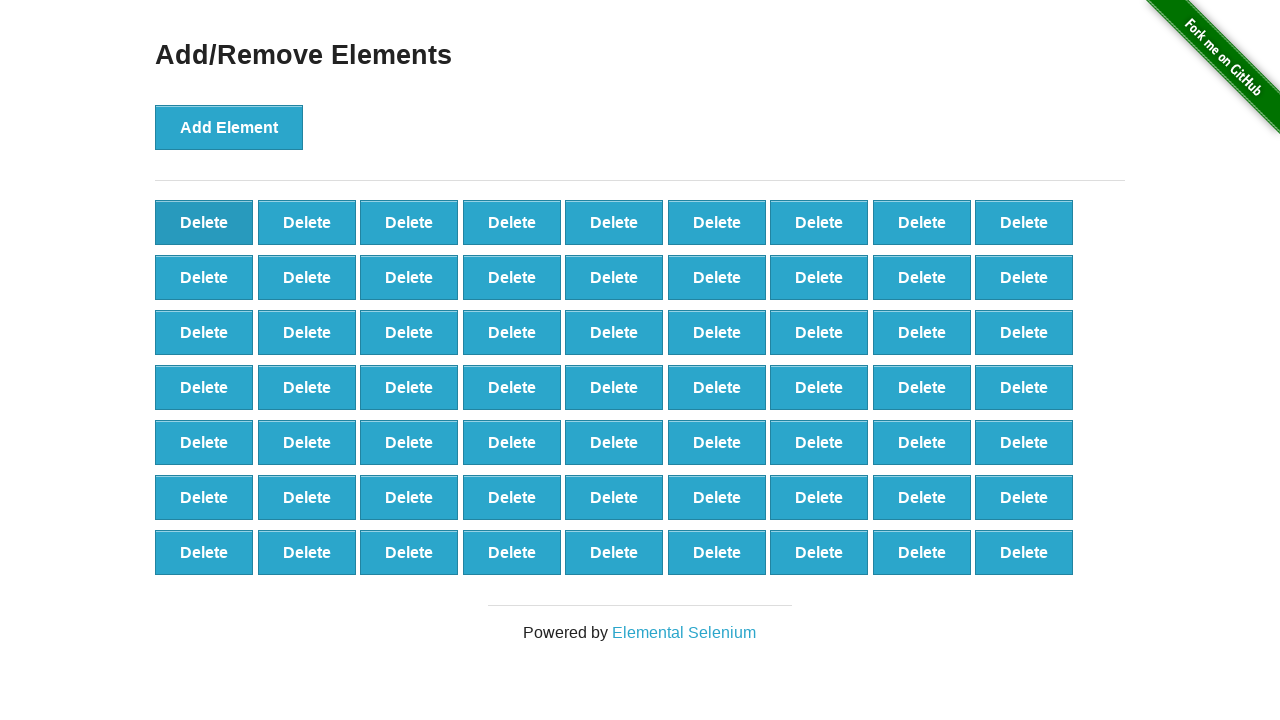

Clicked delete button to remove element (iteration 38/50) at (204, 222) on button[onclick='deleteElement()'] >> nth=0
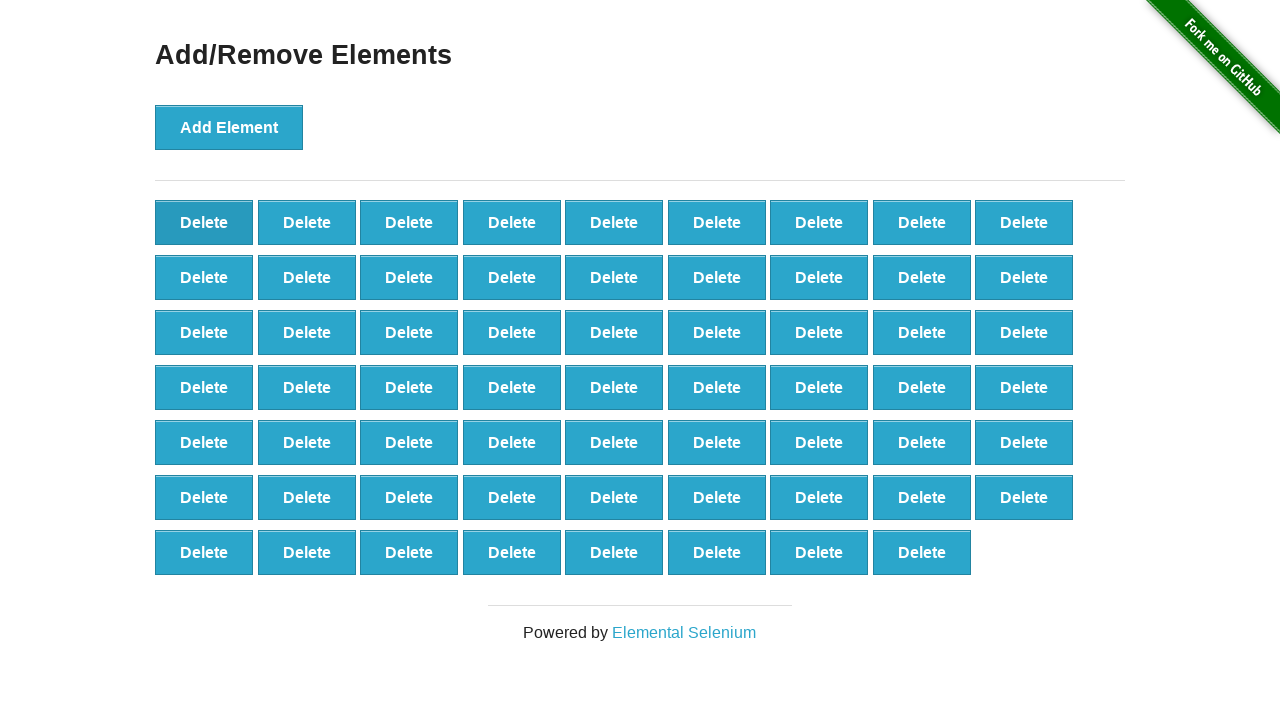

Clicked delete button to remove element (iteration 39/50) at (204, 222) on button[onclick='deleteElement()'] >> nth=0
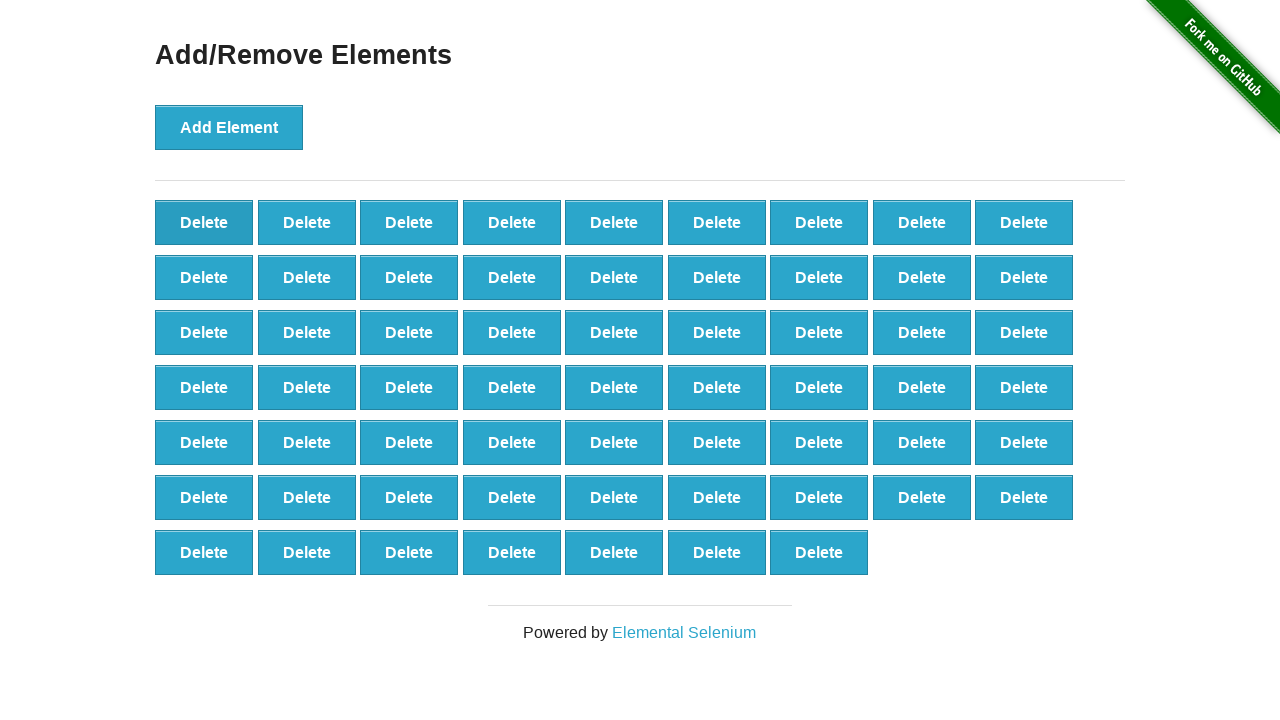

Clicked delete button to remove element (iteration 40/50) at (204, 222) on button[onclick='deleteElement()'] >> nth=0
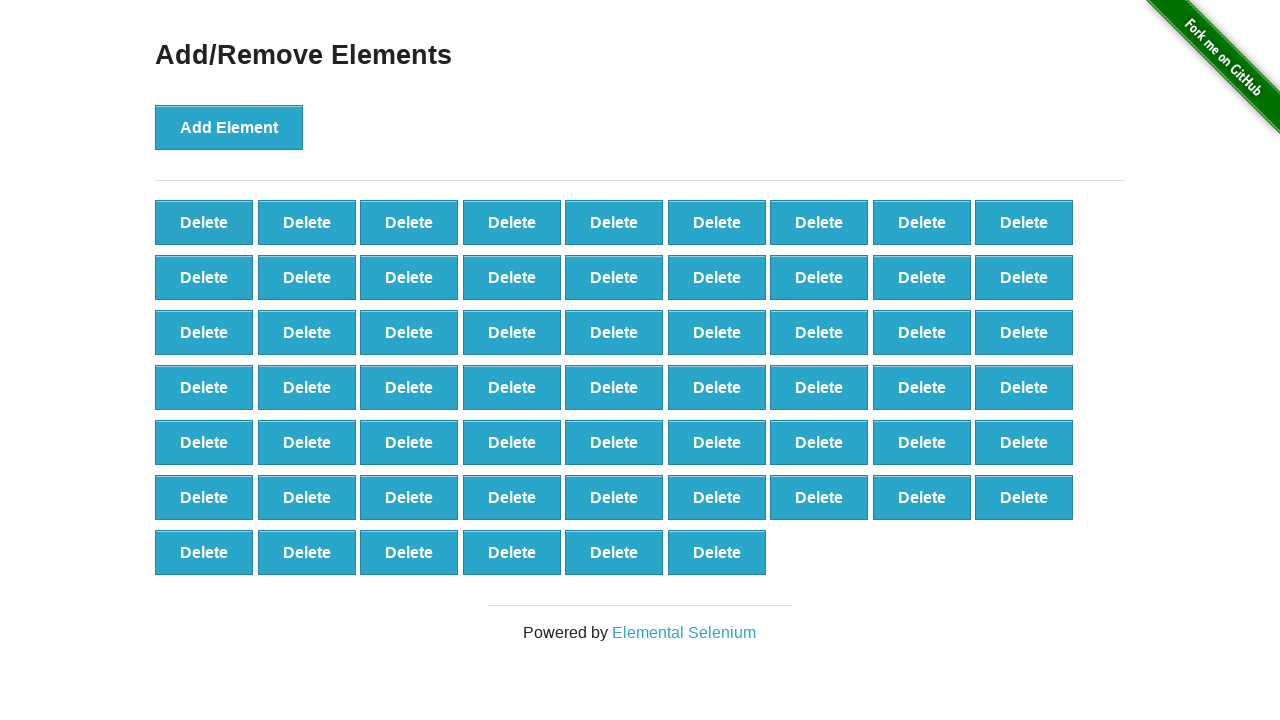

Clicked delete button to remove element (iteration 41/50) at (204, 222) on button[onclick='deleteElement()'] >> nth=0
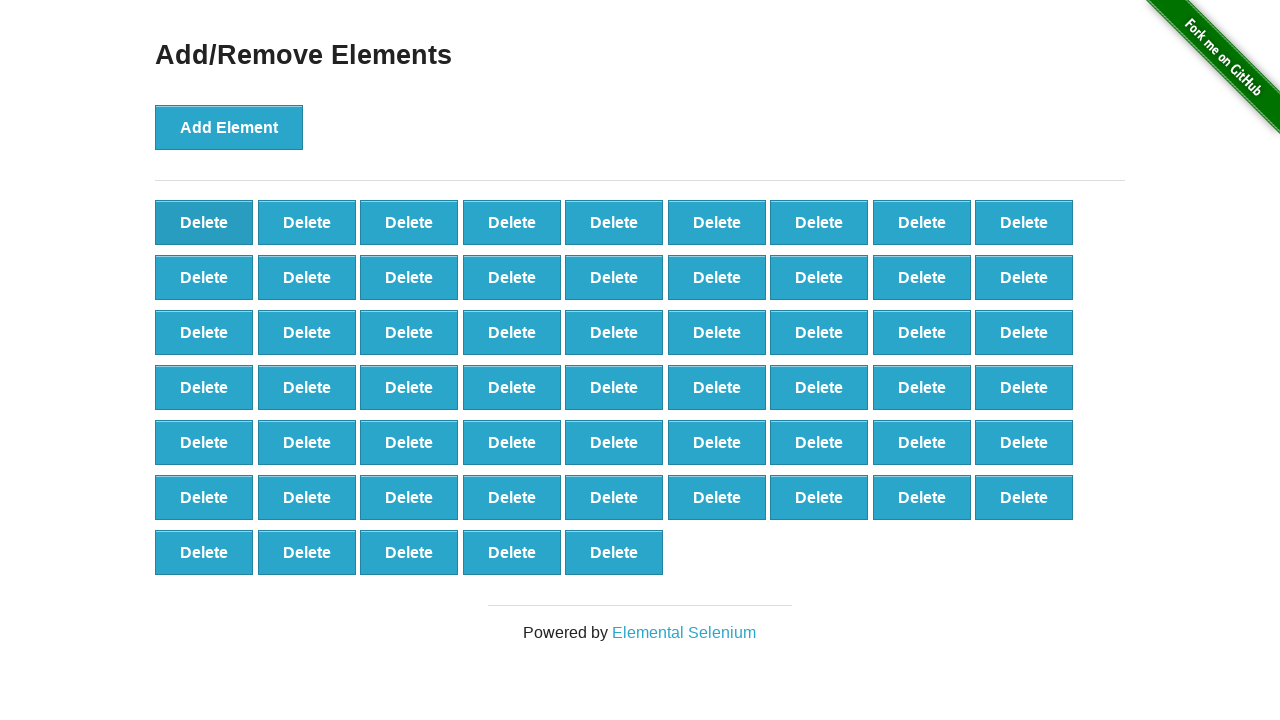

Clicked delete button to remove element (iteration 42/50) at (204, 222) on button[onclick='deleteElement()'] >> nth=0
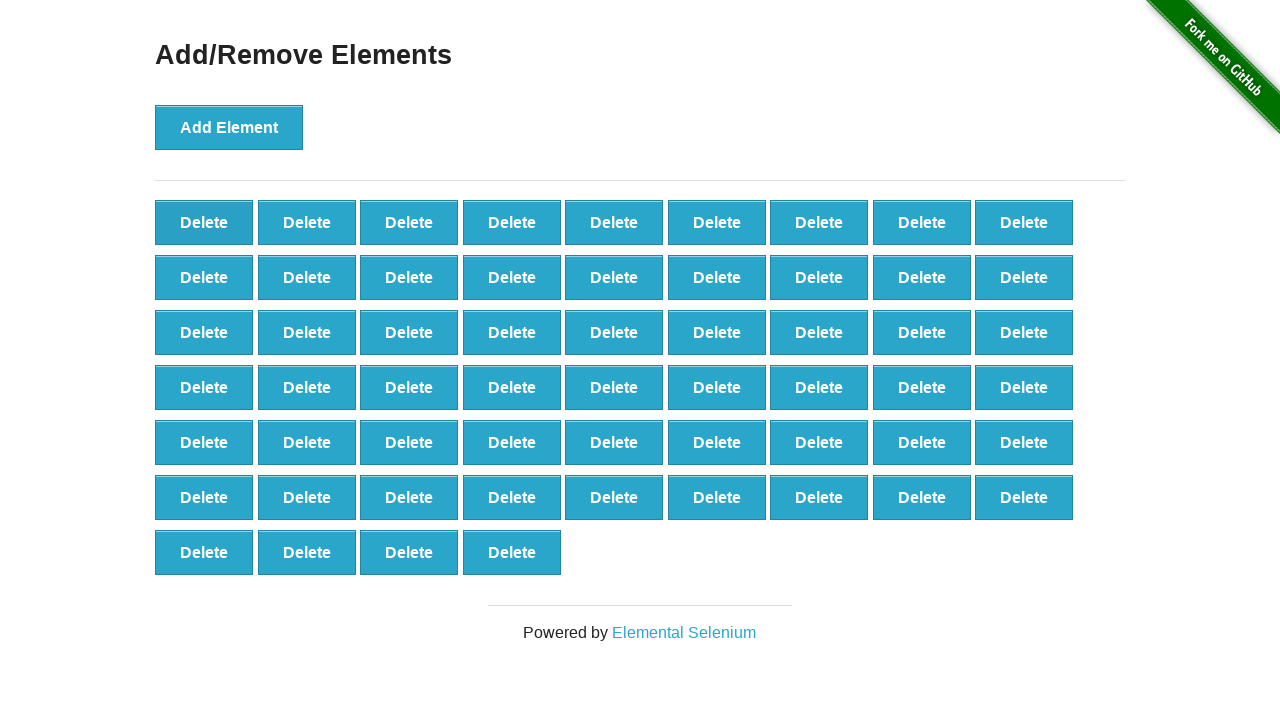

Clicked delete button to remove element (iteration 43/50) at (204, 222) on button[onclick='deleteElement()'] >> nth=0
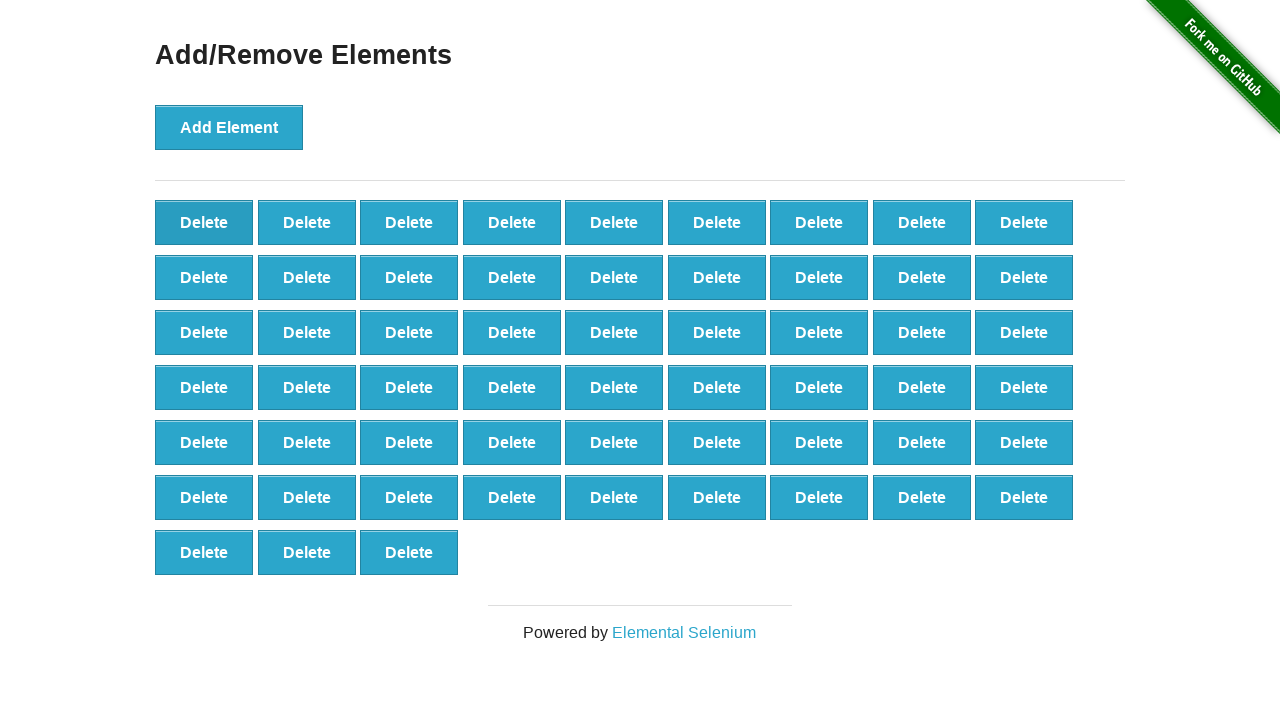

Clicked delete button to remove element (iteration 44/50) at (204, 222) on button[onclick='deleteElement()'] >> nth=0
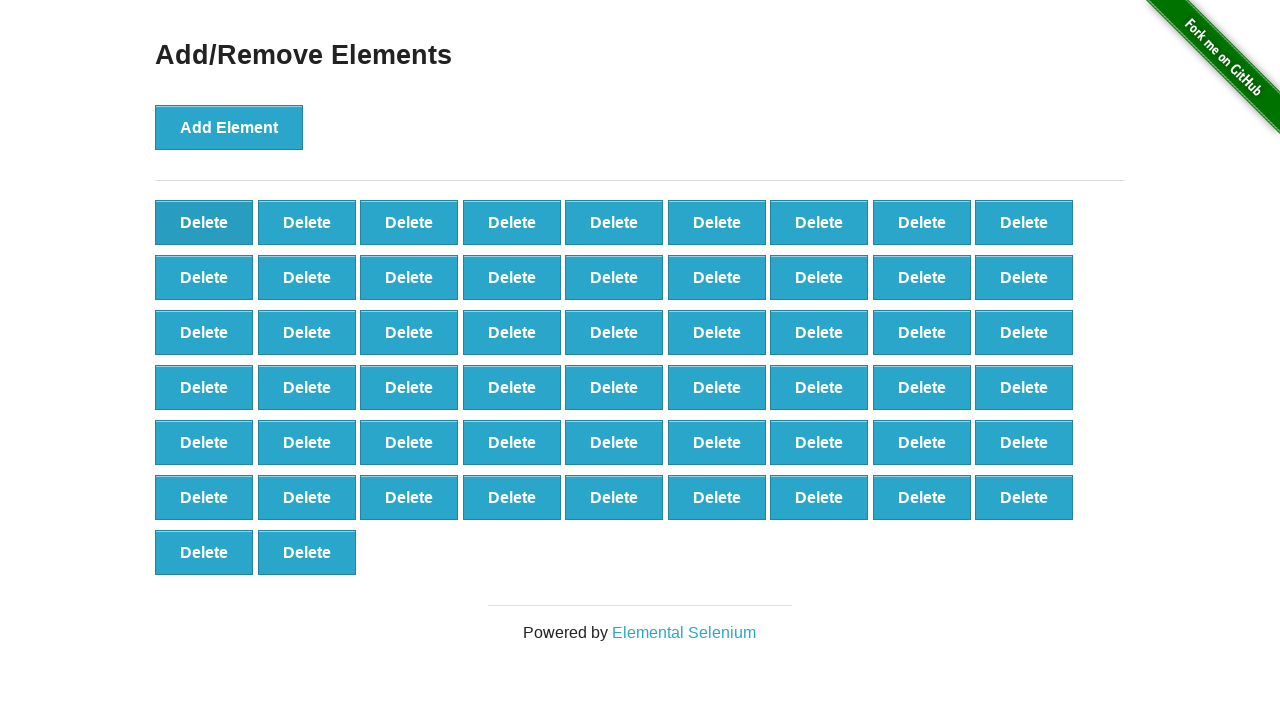

Clicked delete button to remove element (iteration 45/50) at (204, 222) on button[onclick='deleteElement()'] >> nth=0
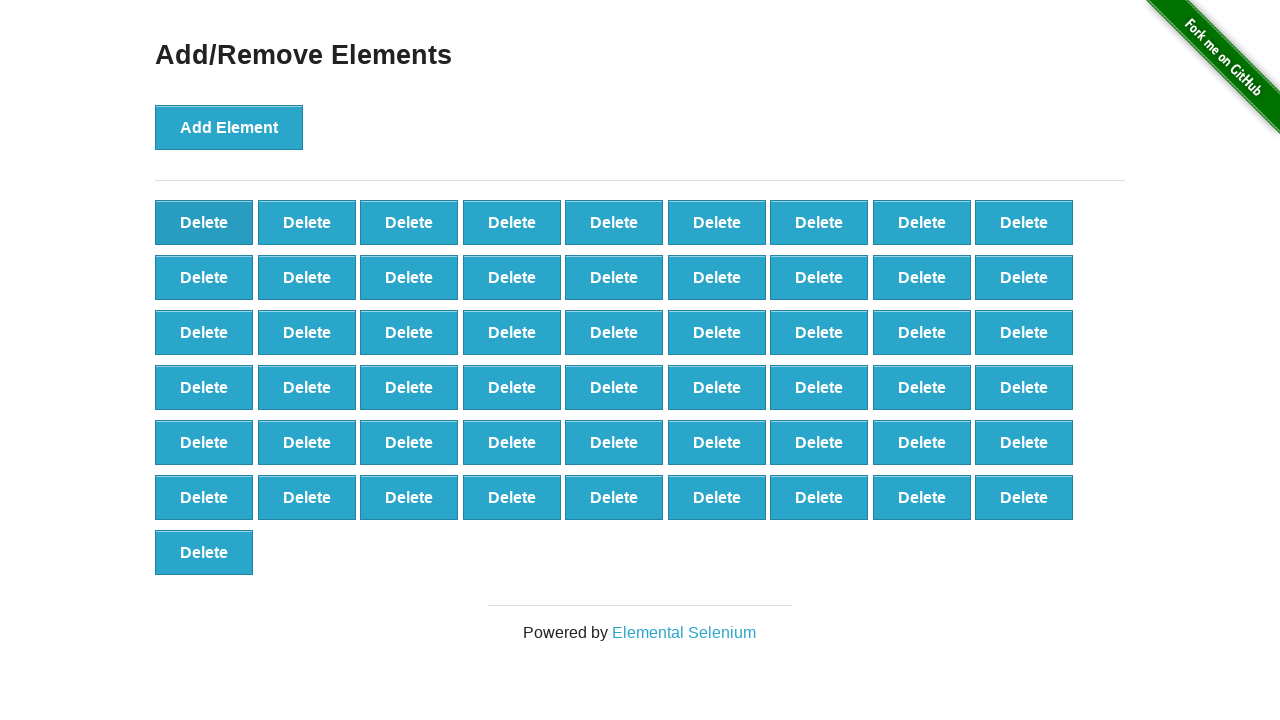

Clicked delete button to remove element (iteration 46/50) at (204, 222) on button[onclick='deleteElement()'] >> nth=0
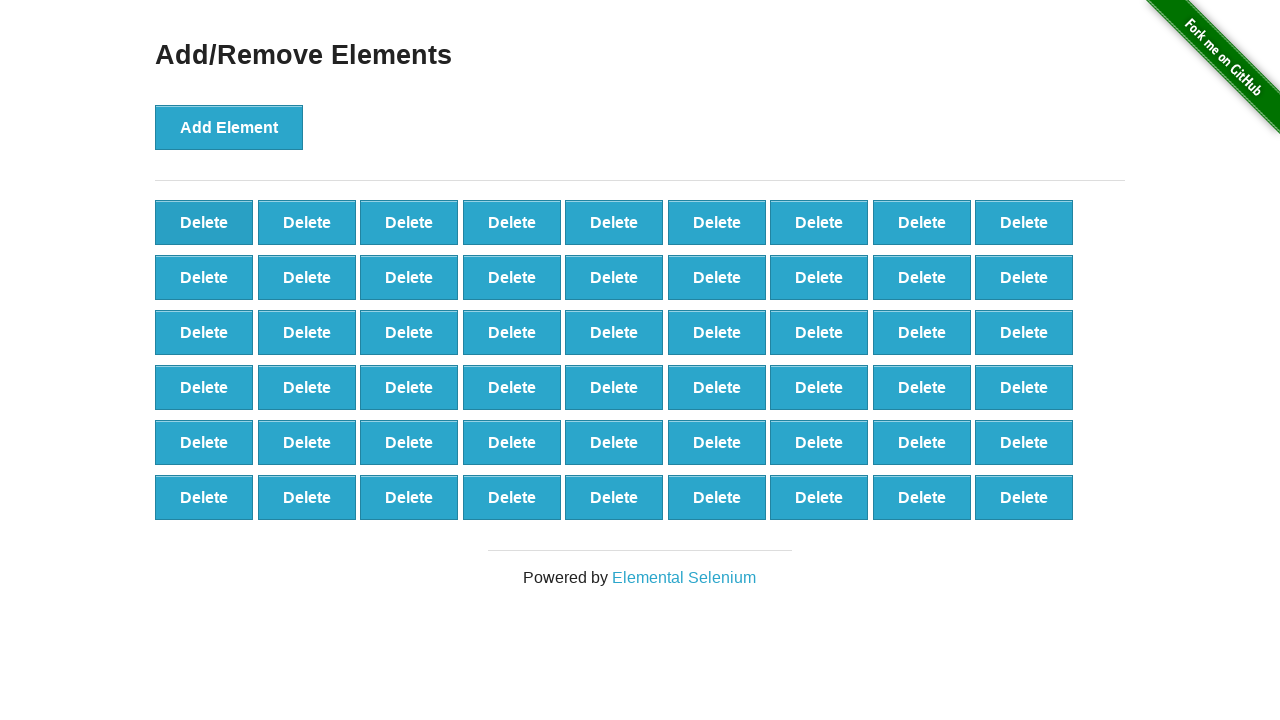

Clicked delete button to remove element (iteration 47/50) at (204, 222) on button[onclick='deleteElement()'] >> nth=0
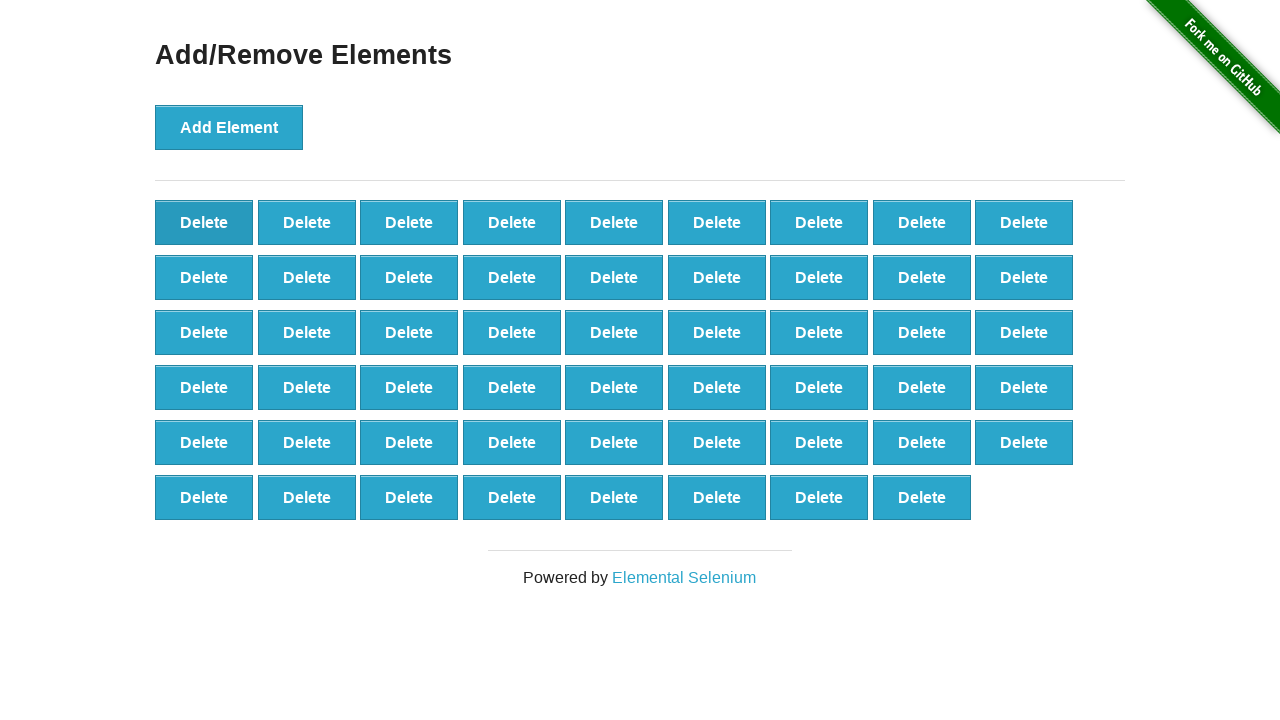

Clicked delete button to remove element (iteration 48/50) at (204, 222) on button[onclick='deleteElement()'] >> nth=0
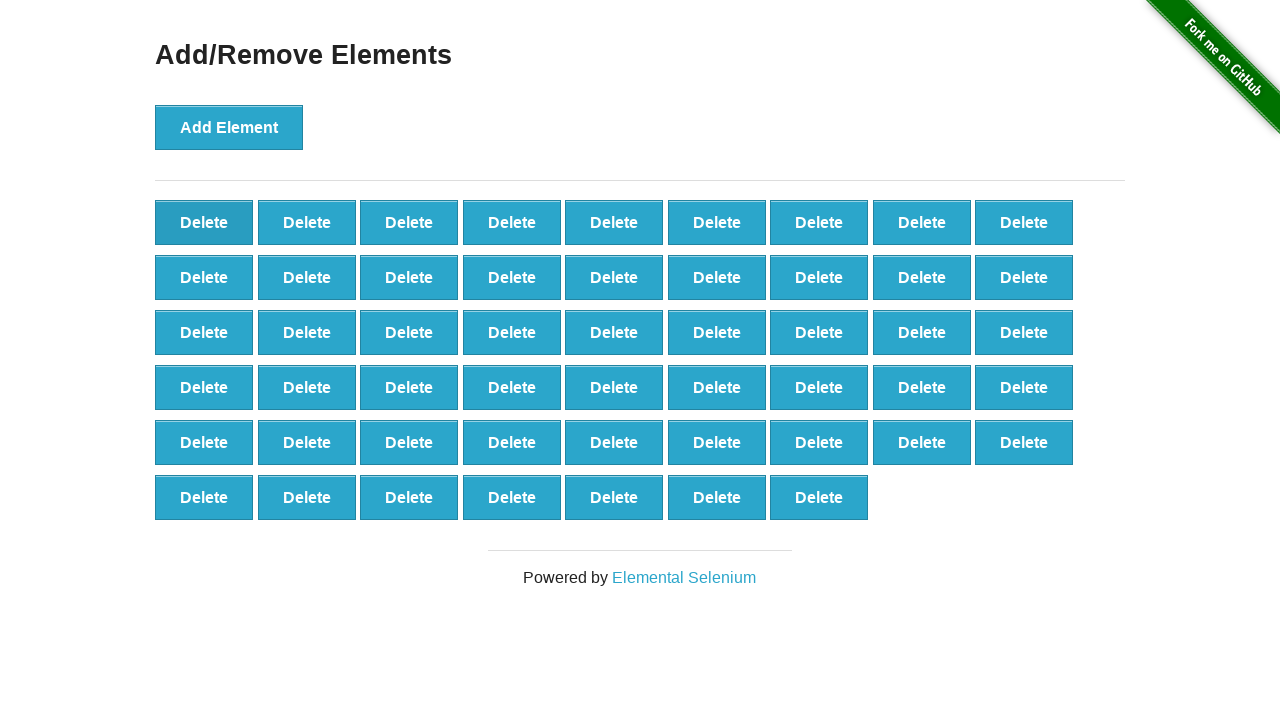

Clicked delete button to remove element (iteration 49/50) at (204, 222) on button[onclick='deleteElement()'] >> nth=0
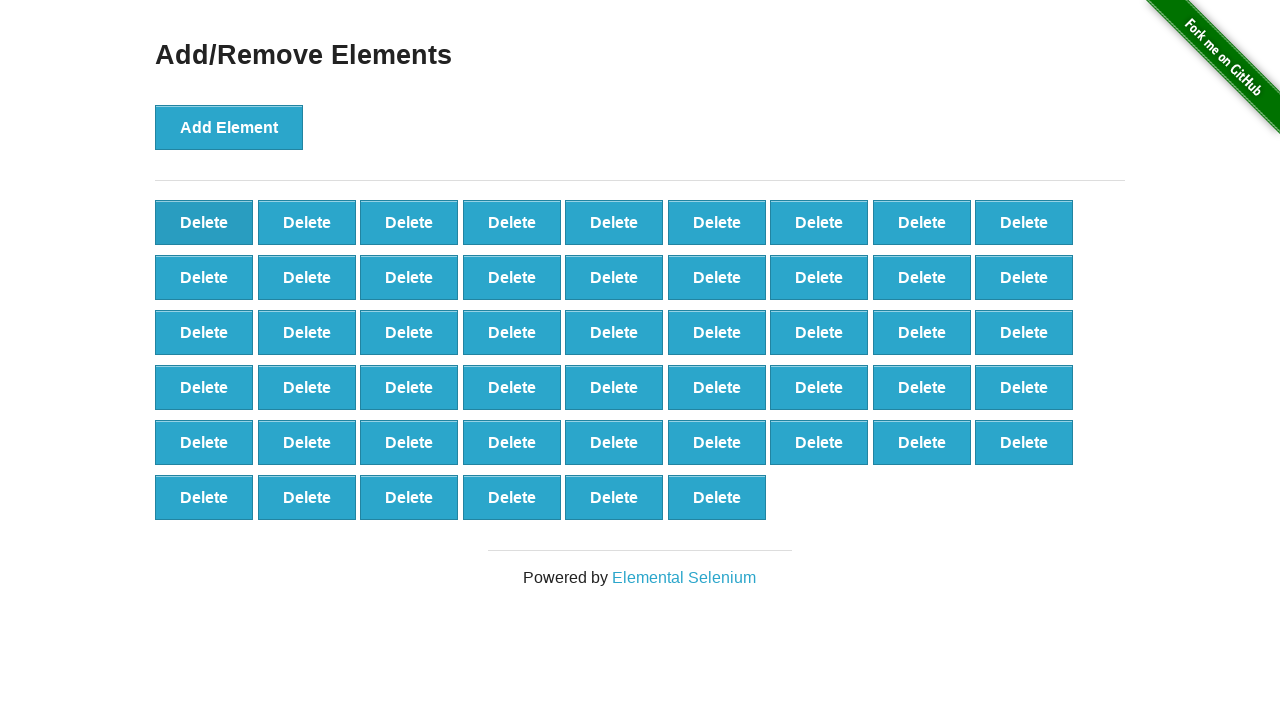

Clicked delete button to remove element (iteration 50/50) at (204, 222) on button[onclick='deleteElement()'] >> nth=0
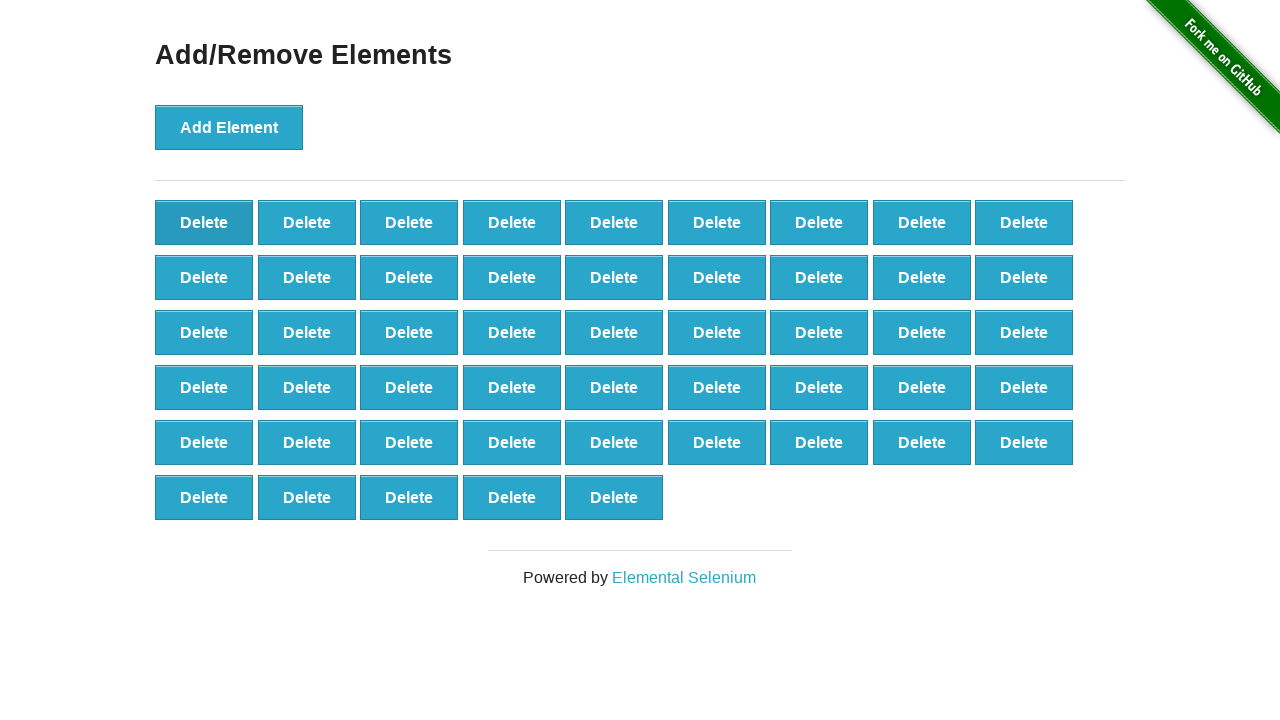

Validated that exactly 50 delete buttons remain after deleting 50 elements
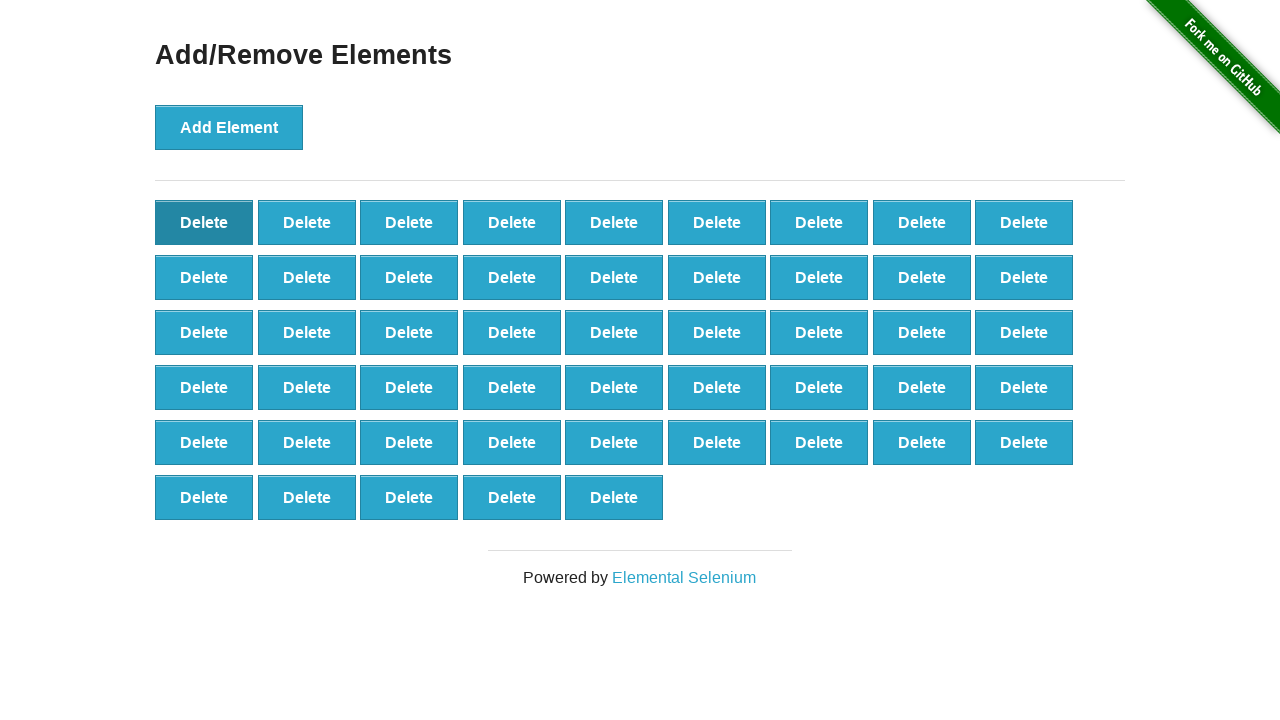

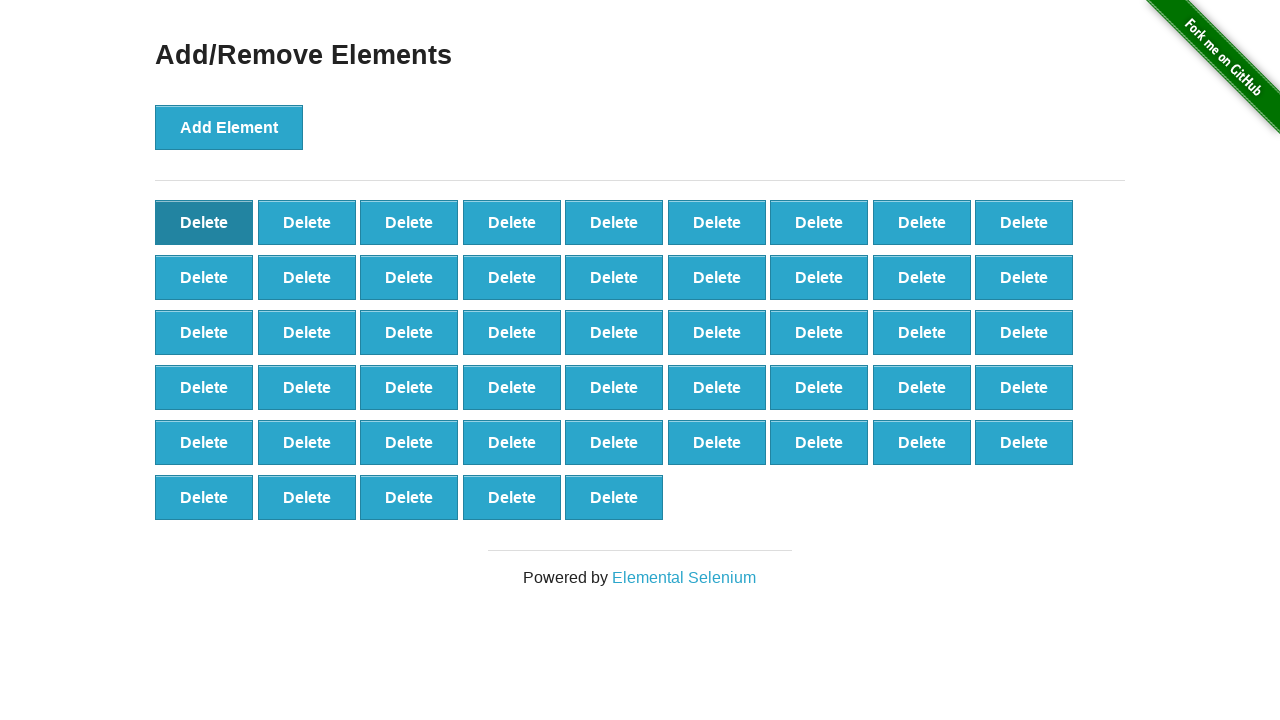